Tests dropdown selection functionality by selecting an option from a country dropdown menu and verifying all available options

Starting URL: https://www.globalsqa.com/demo-site/select-dropdown-menu/#google_vignette

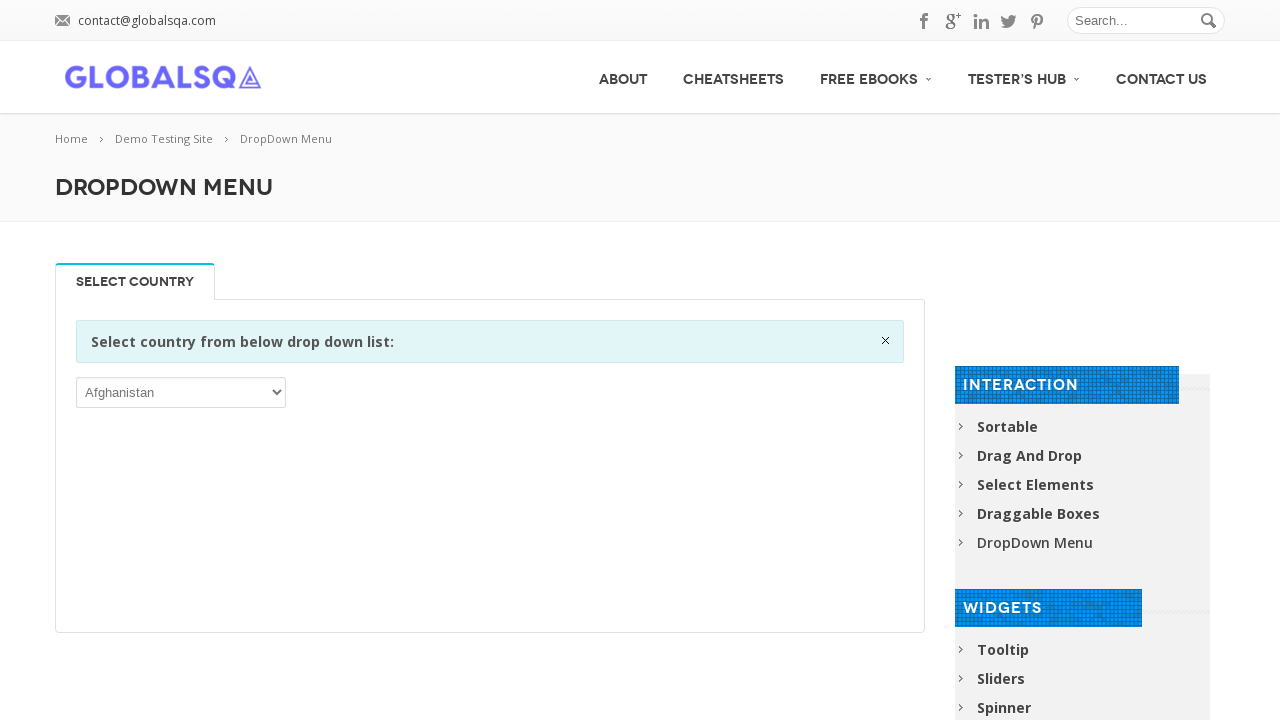

Located the country dropdown element
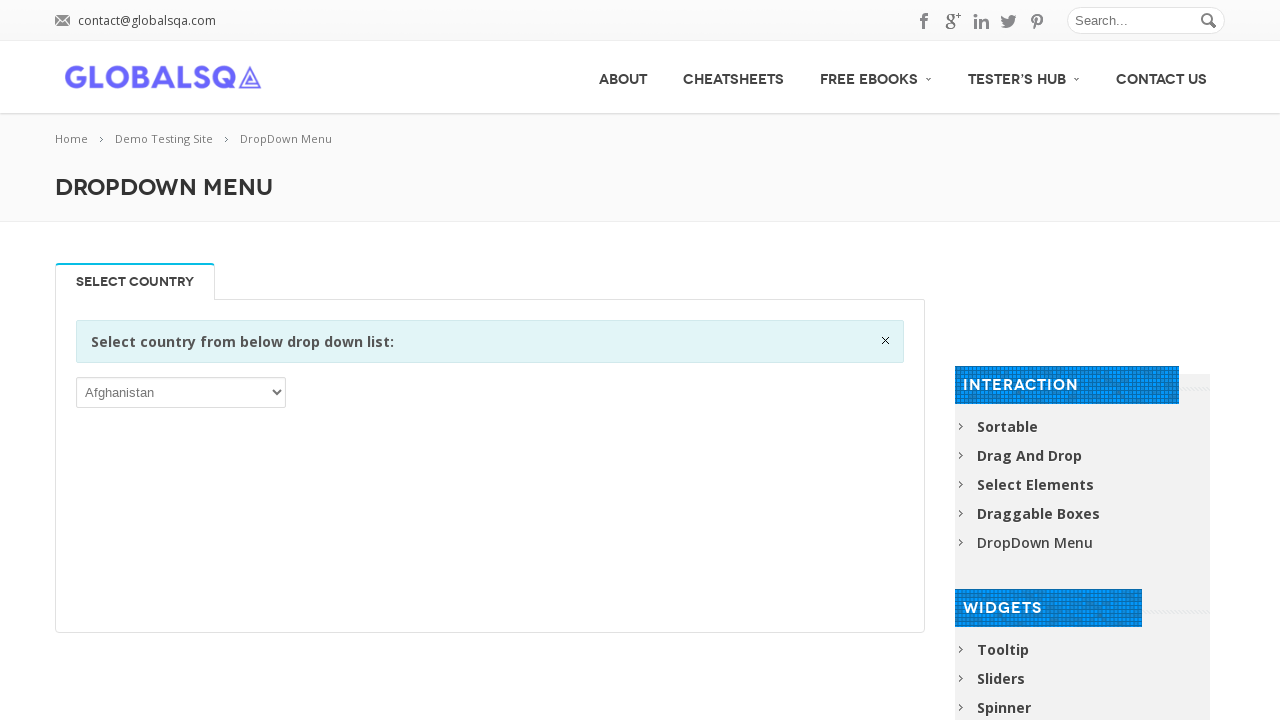

Selected 'Australia' from the dropdown menu on xpath=//div[@class='information closable']/following::*/select
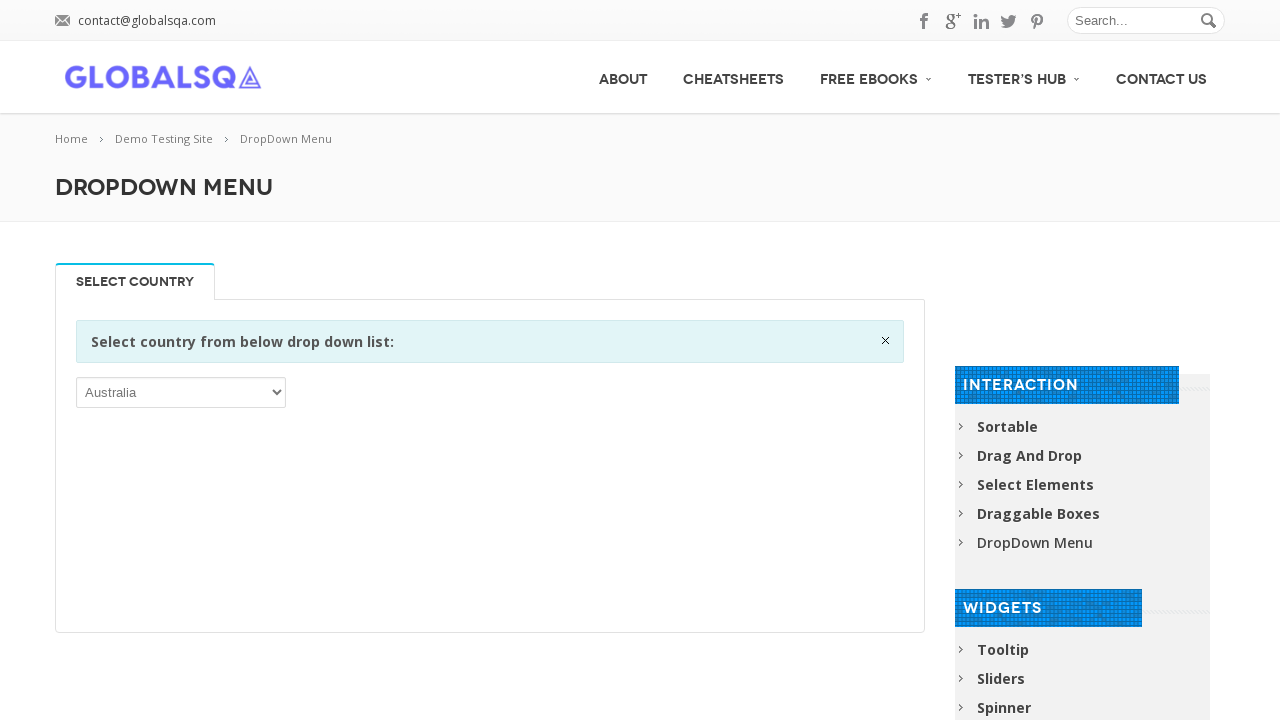

Retrieved all dropdown options (total: 249)
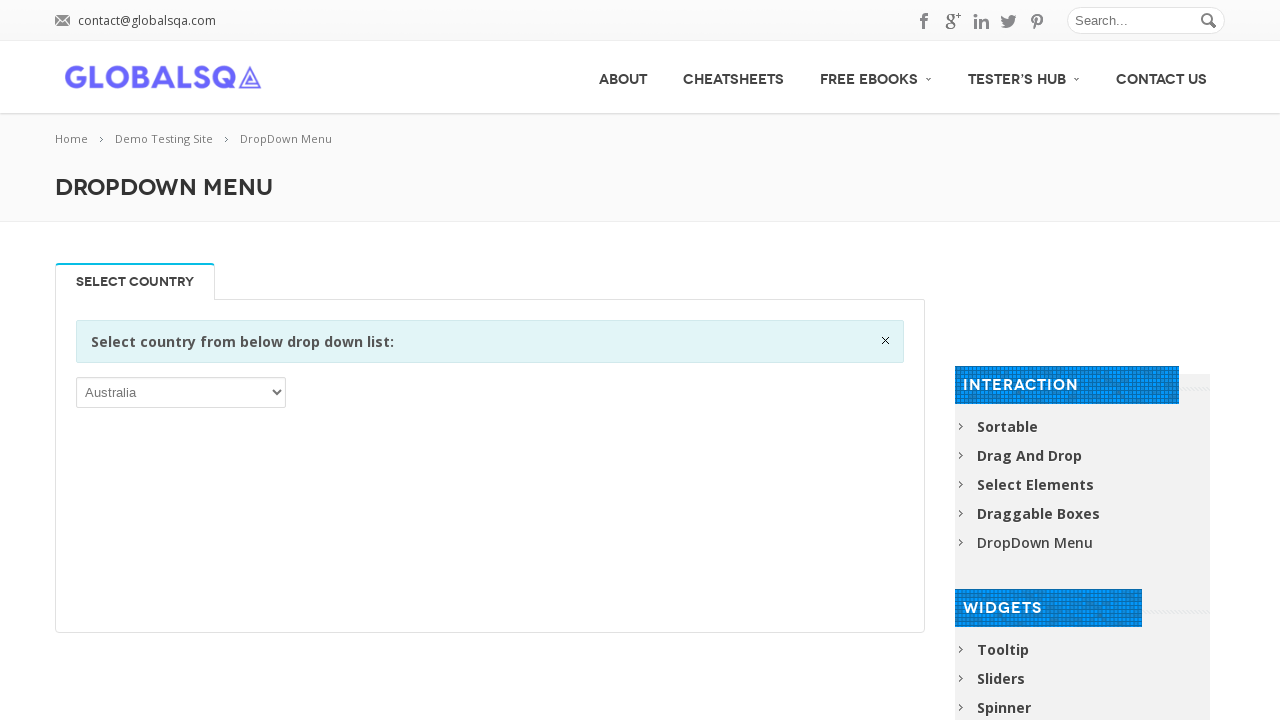

Retrieved option text: Afghanistan
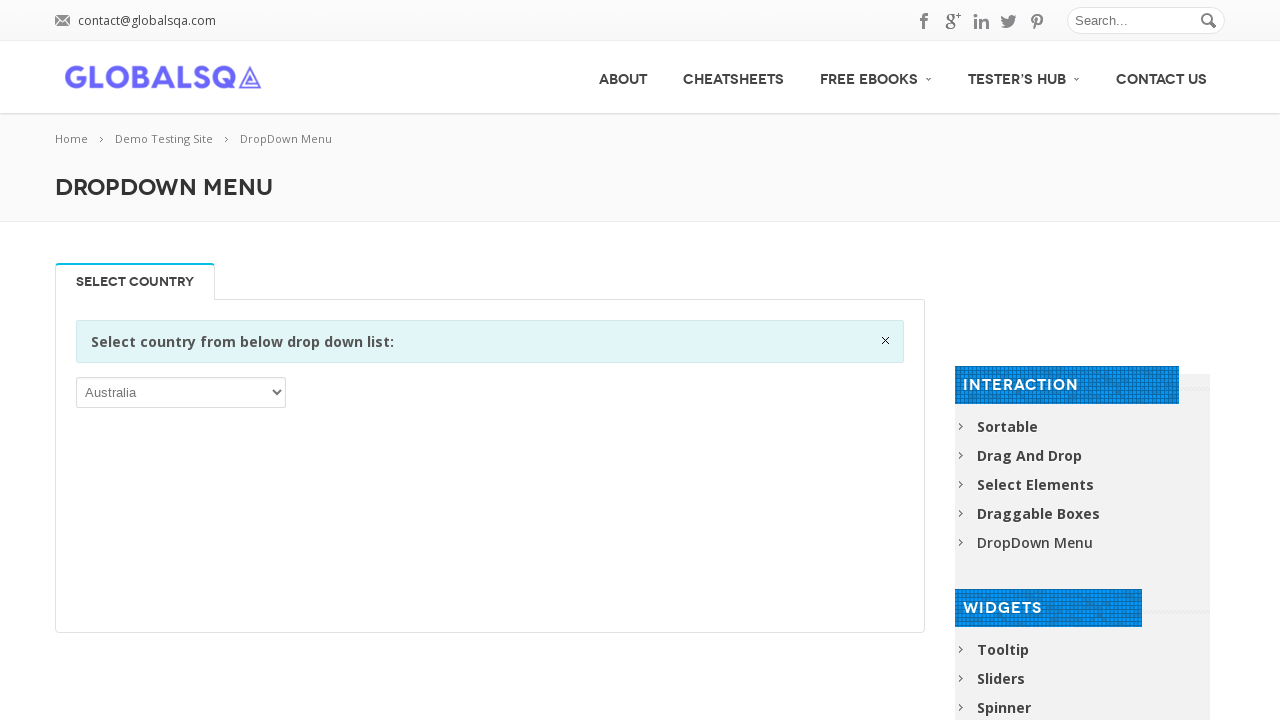

Retrieved option text: Åland Islands
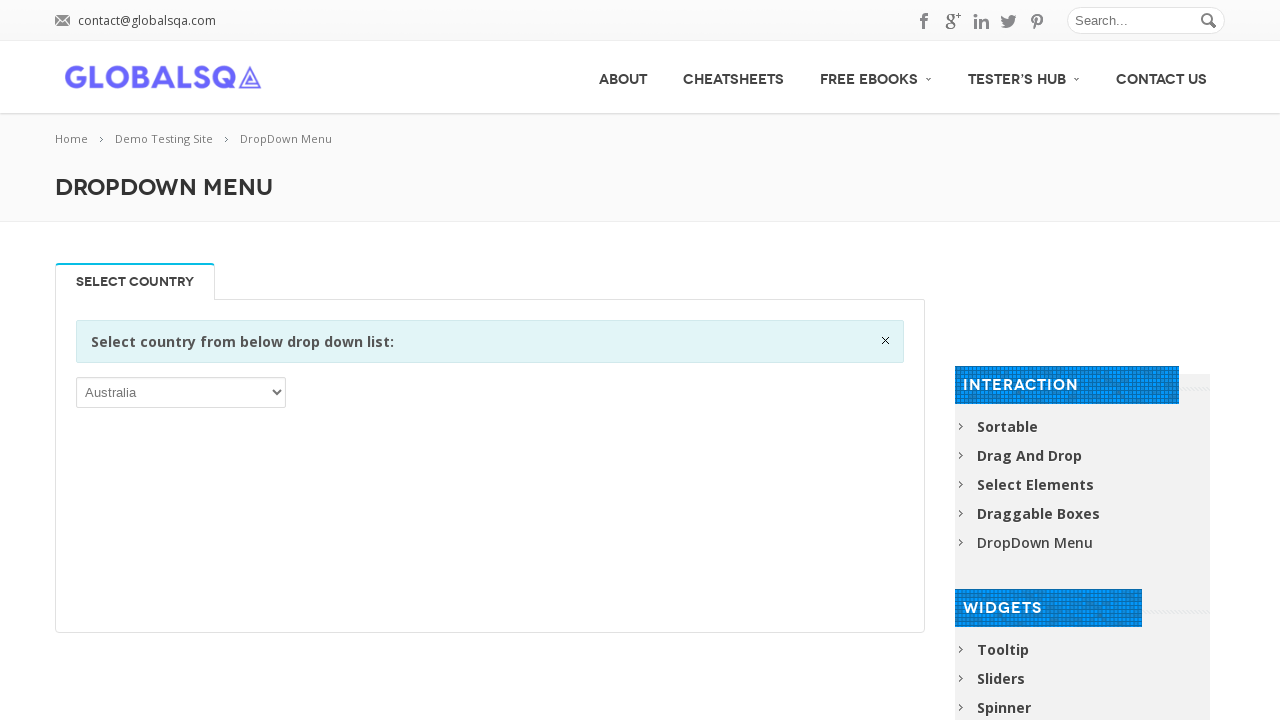

Retrieved option text: Albania
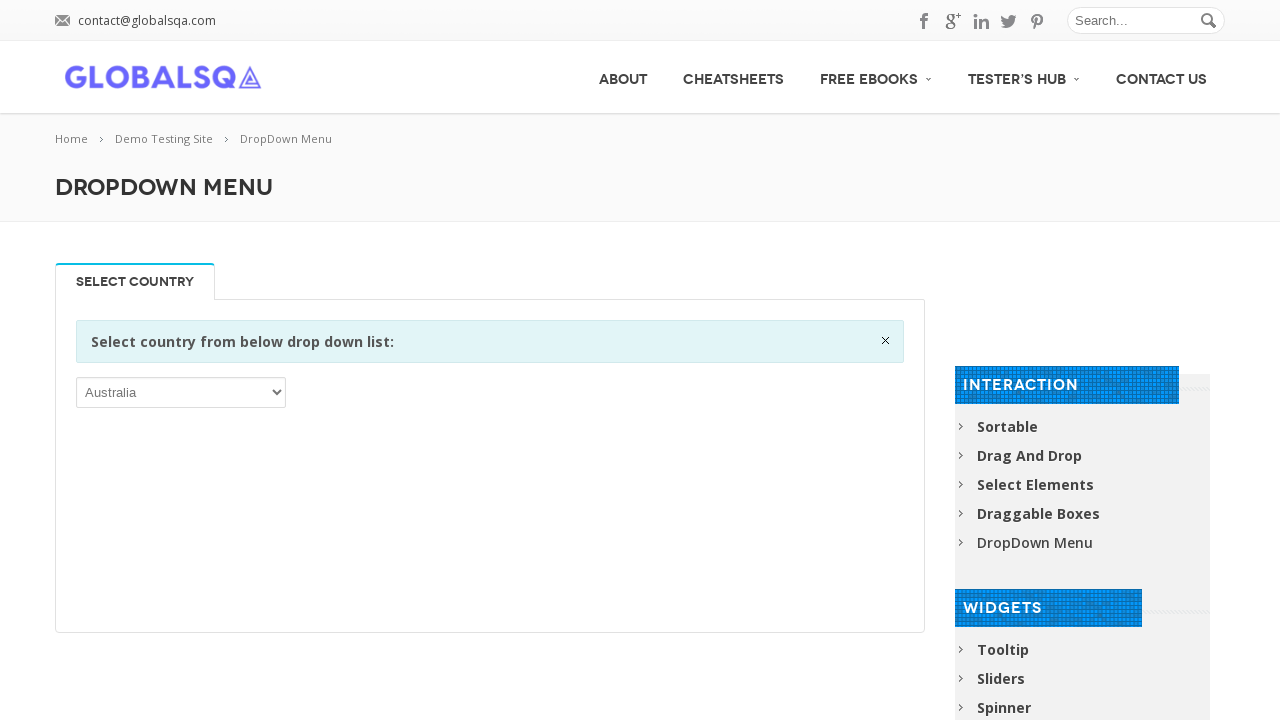

Retrieved option text: Algeria
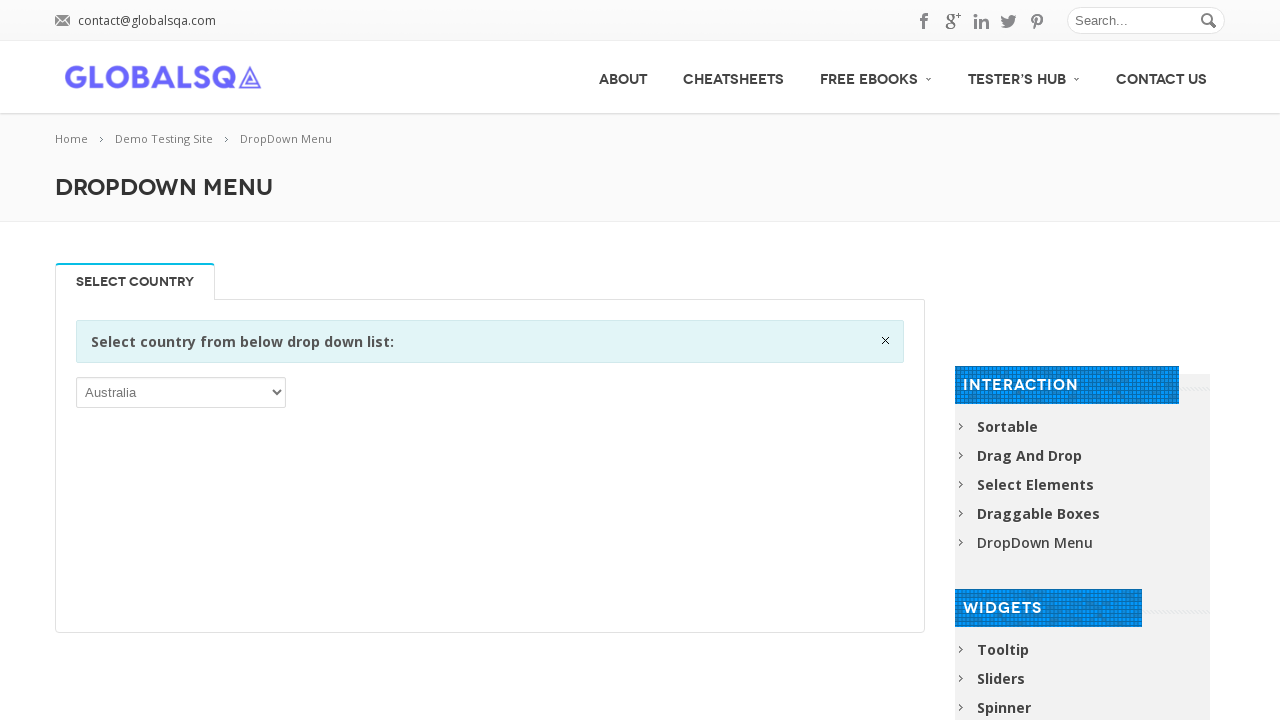

Retrieved option text: American Samoa
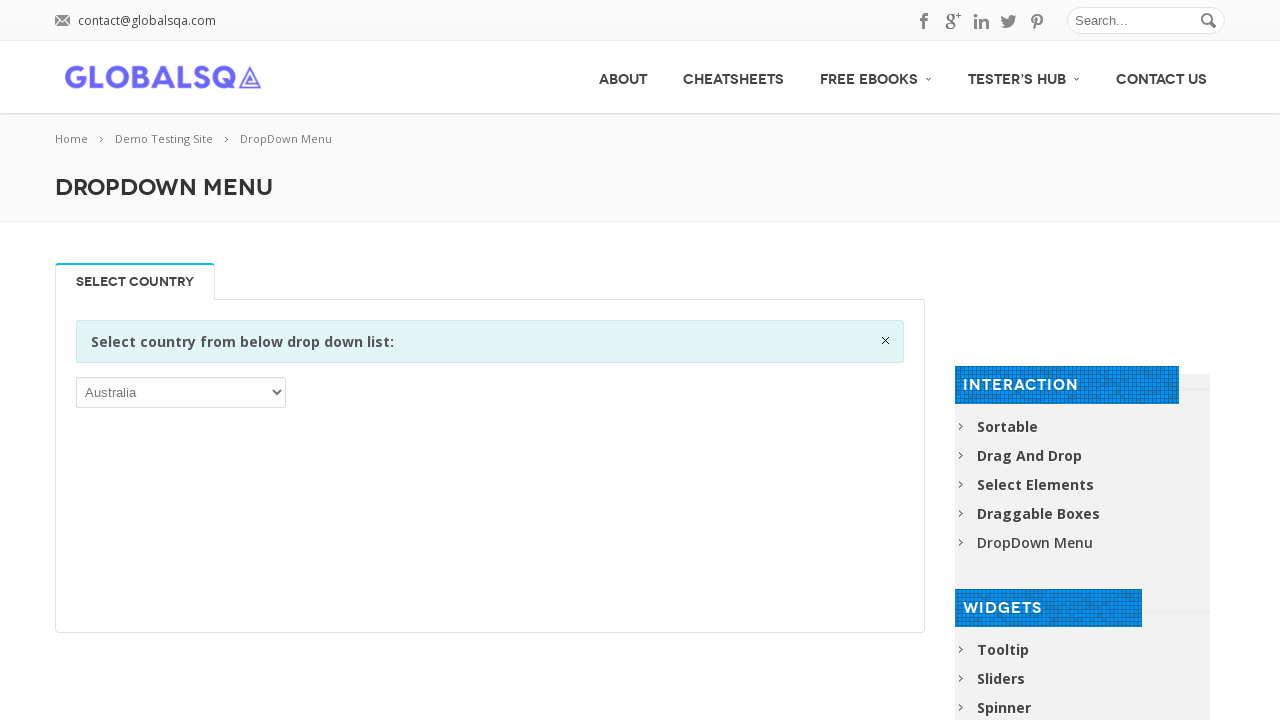

Retrieved option text: Andorra
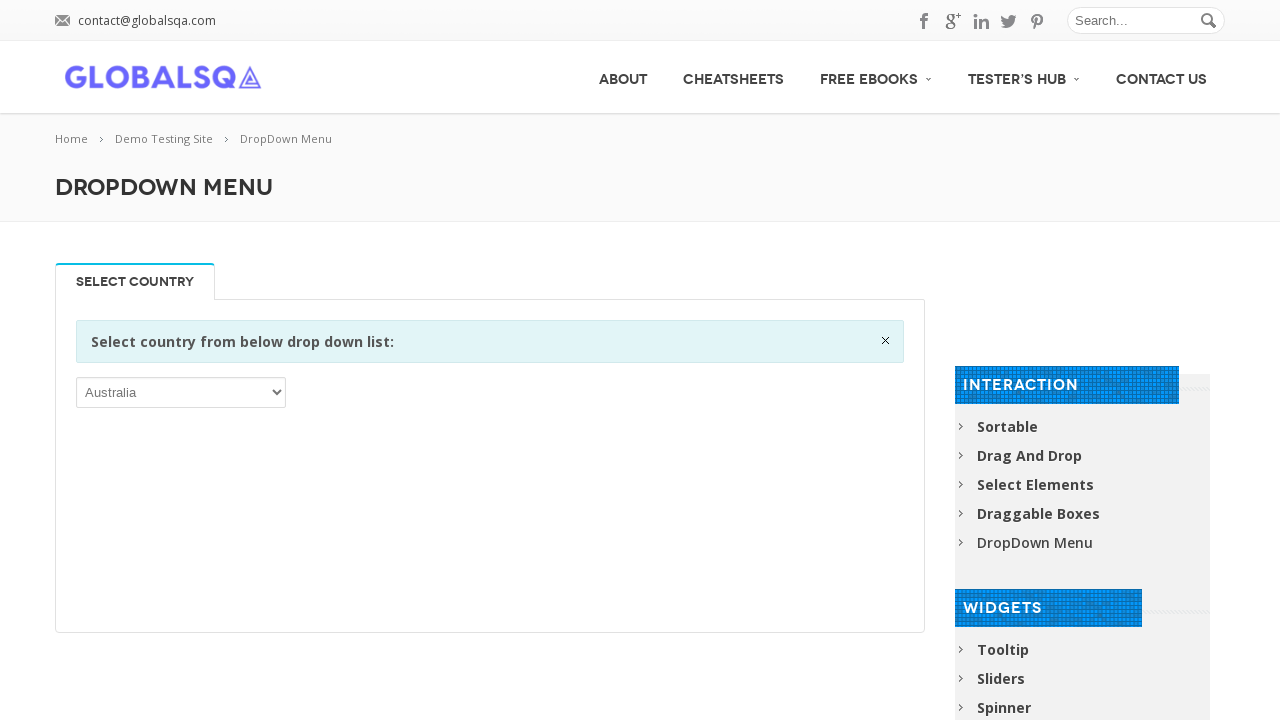

Retrieved option text: Angola
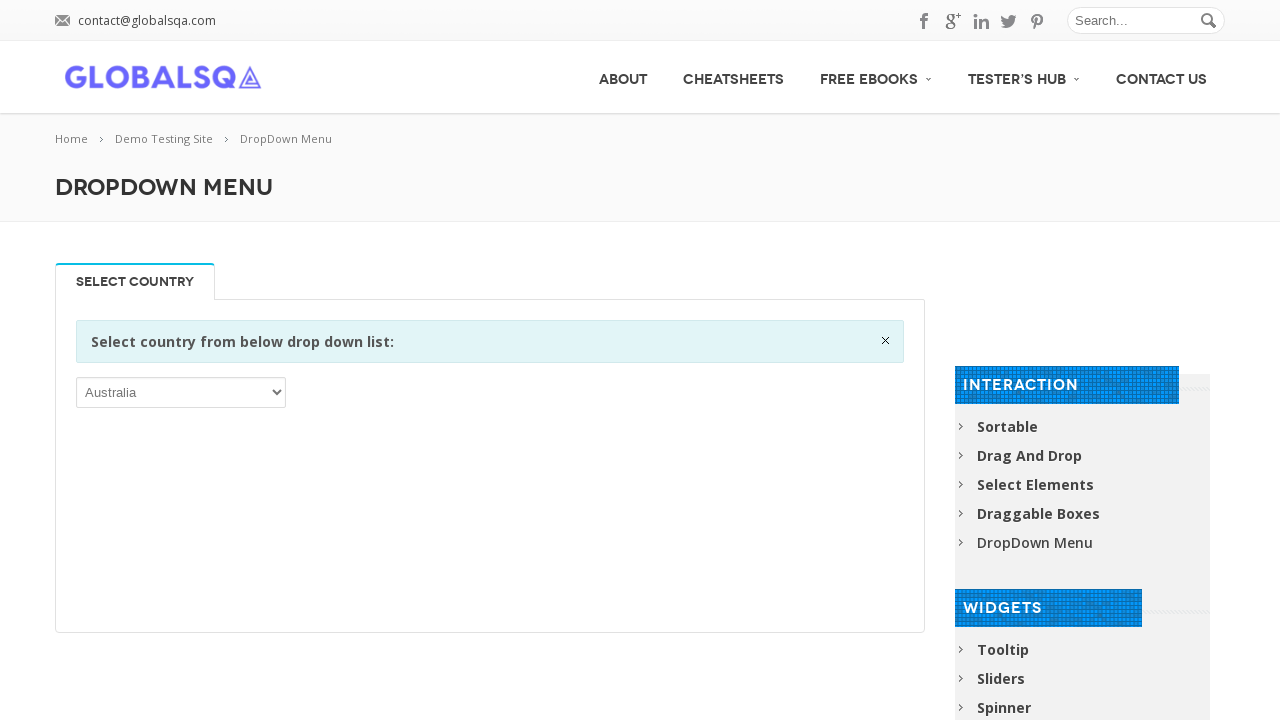

Retrieved option text: Anguilla
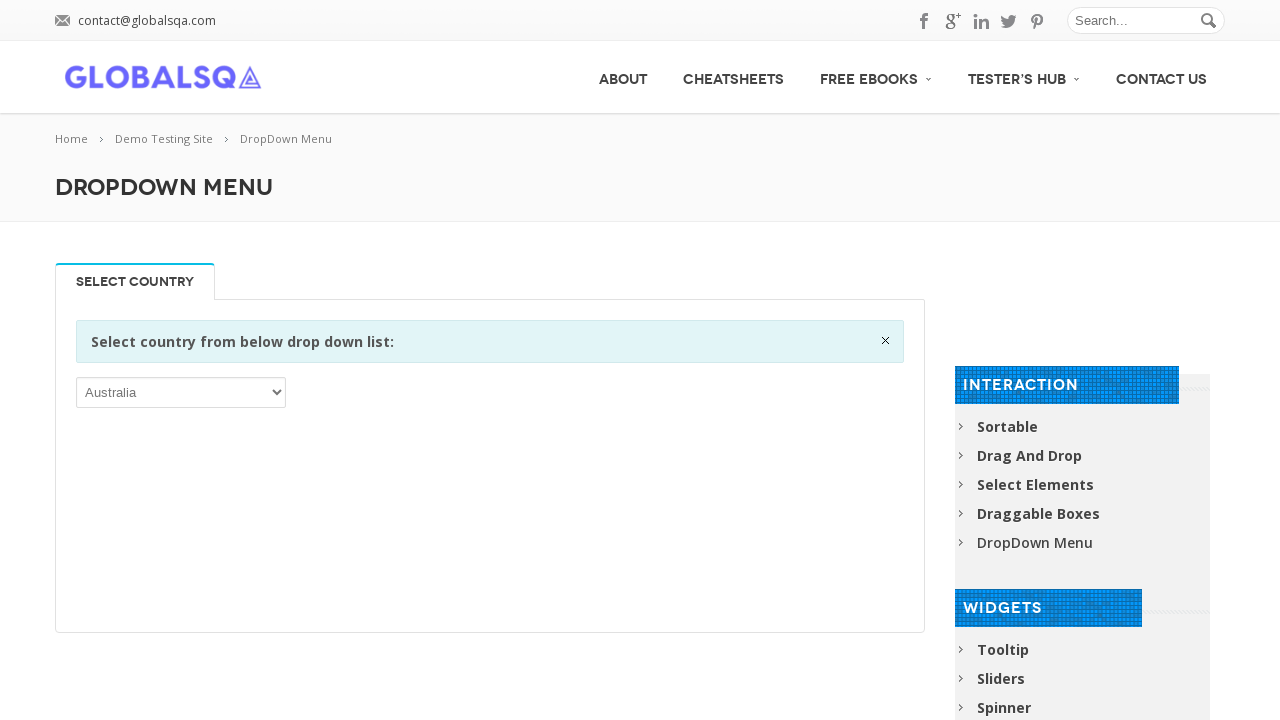

Retrieved option text: Antarctica
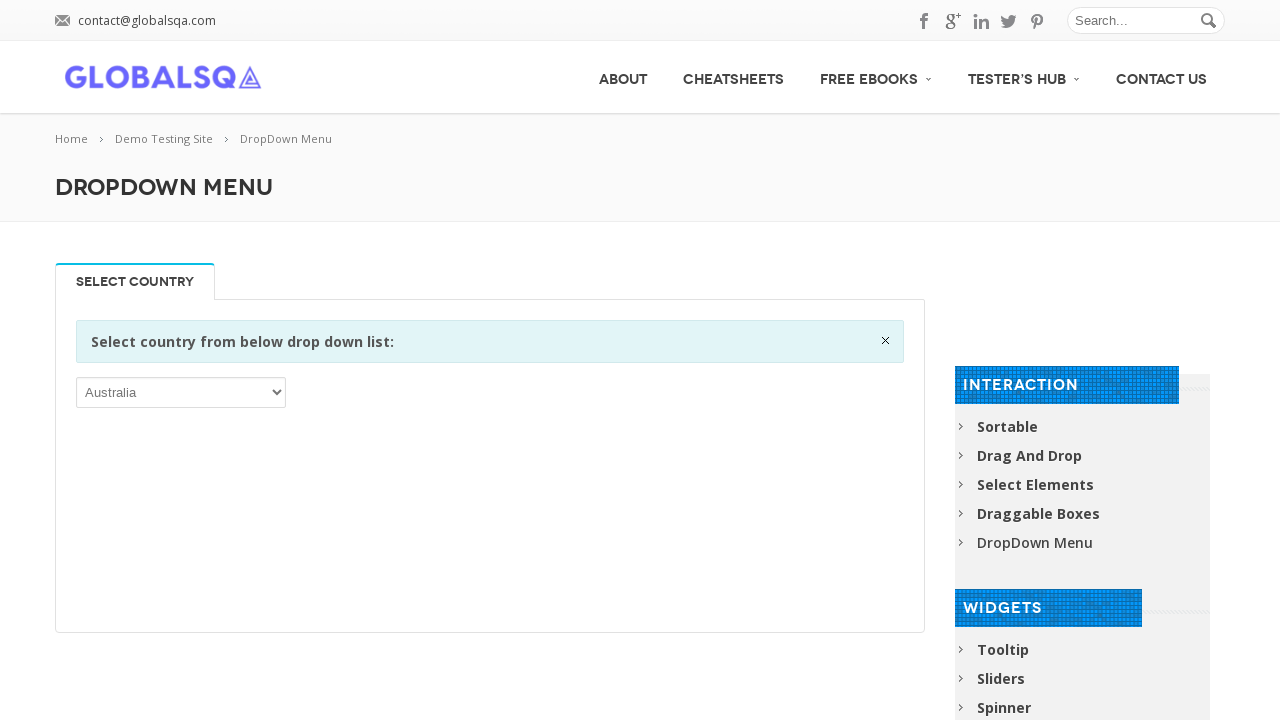

Retrieved option text: Antigua and Barbuda
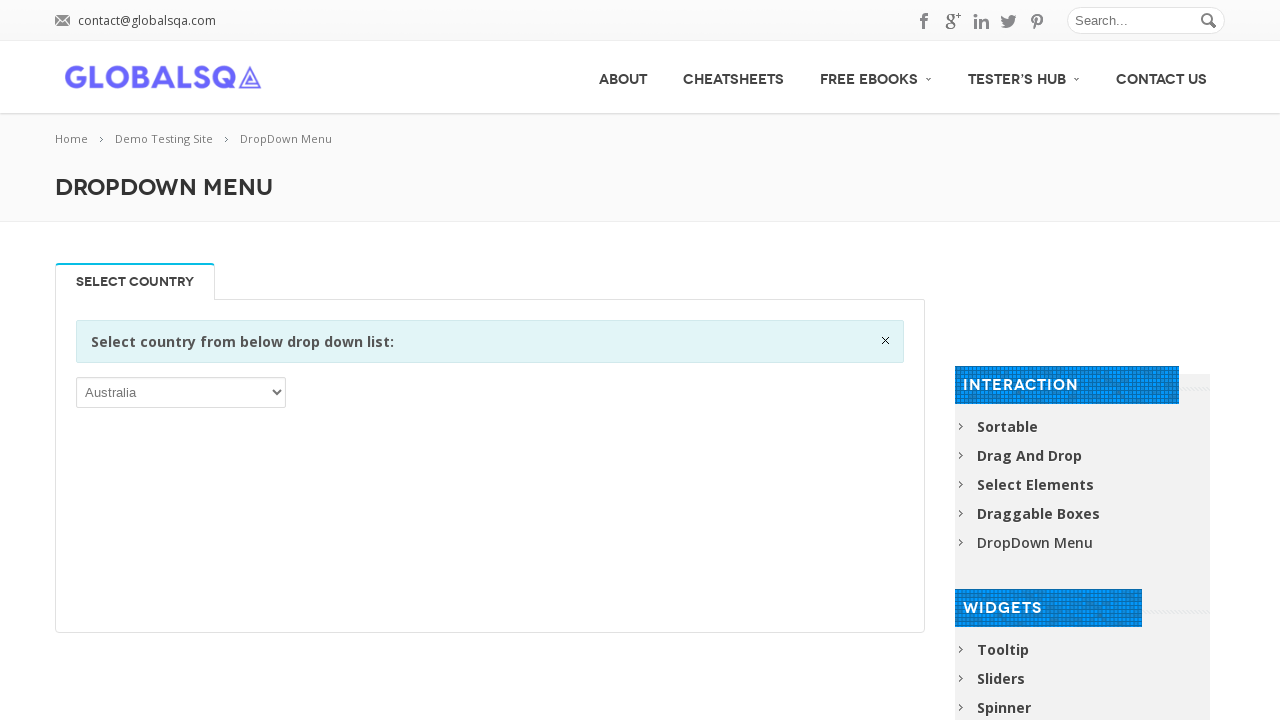

Retrieved option text: Argentina
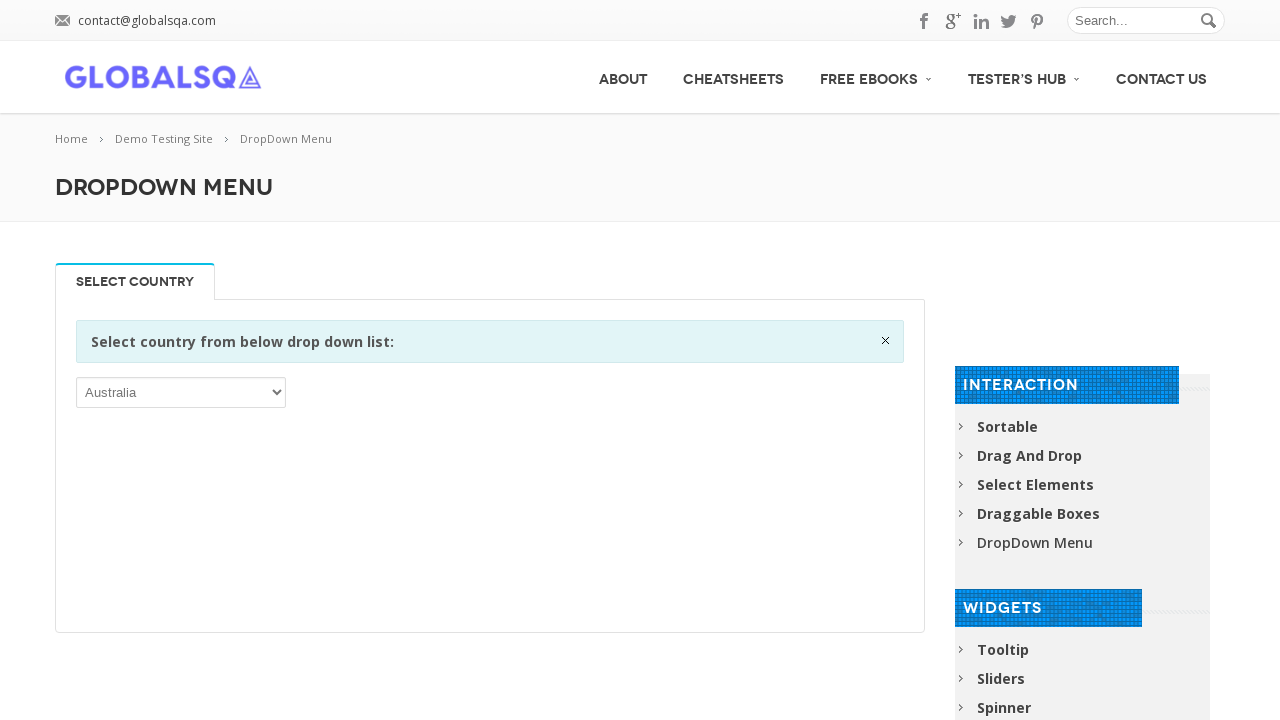

Retrieved option text: Armenia
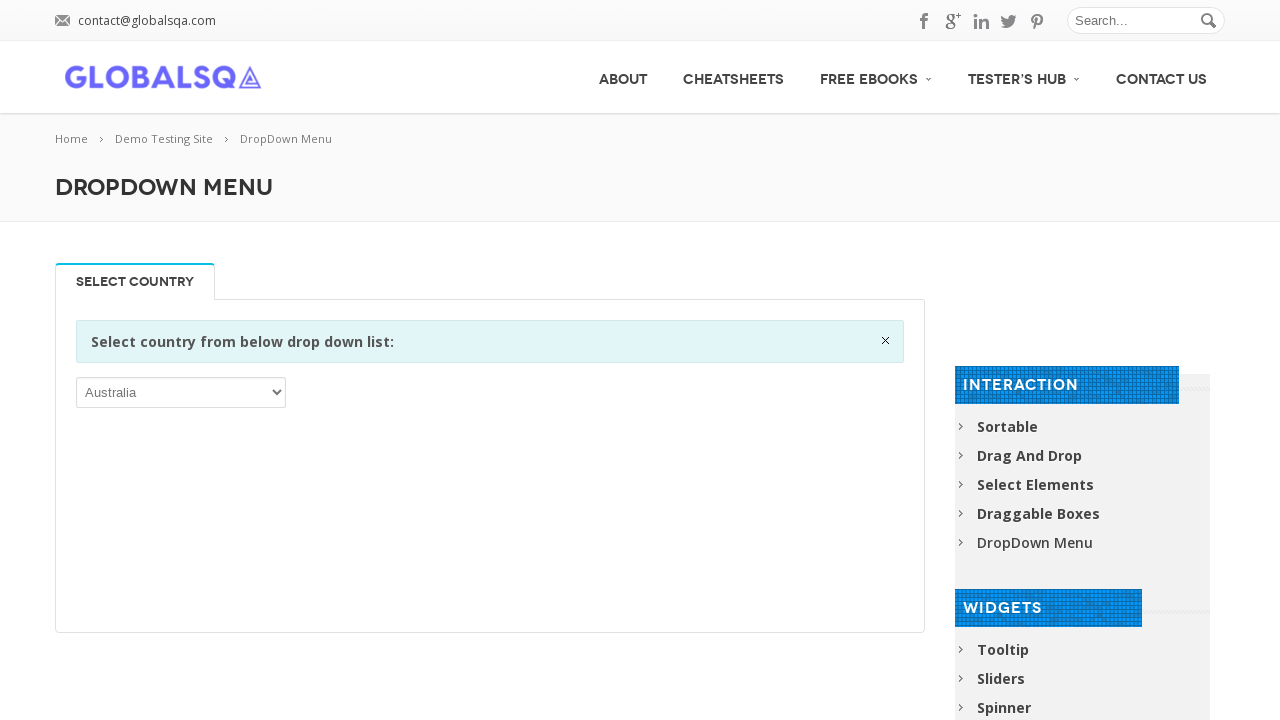

Retrieved option text: Aruba
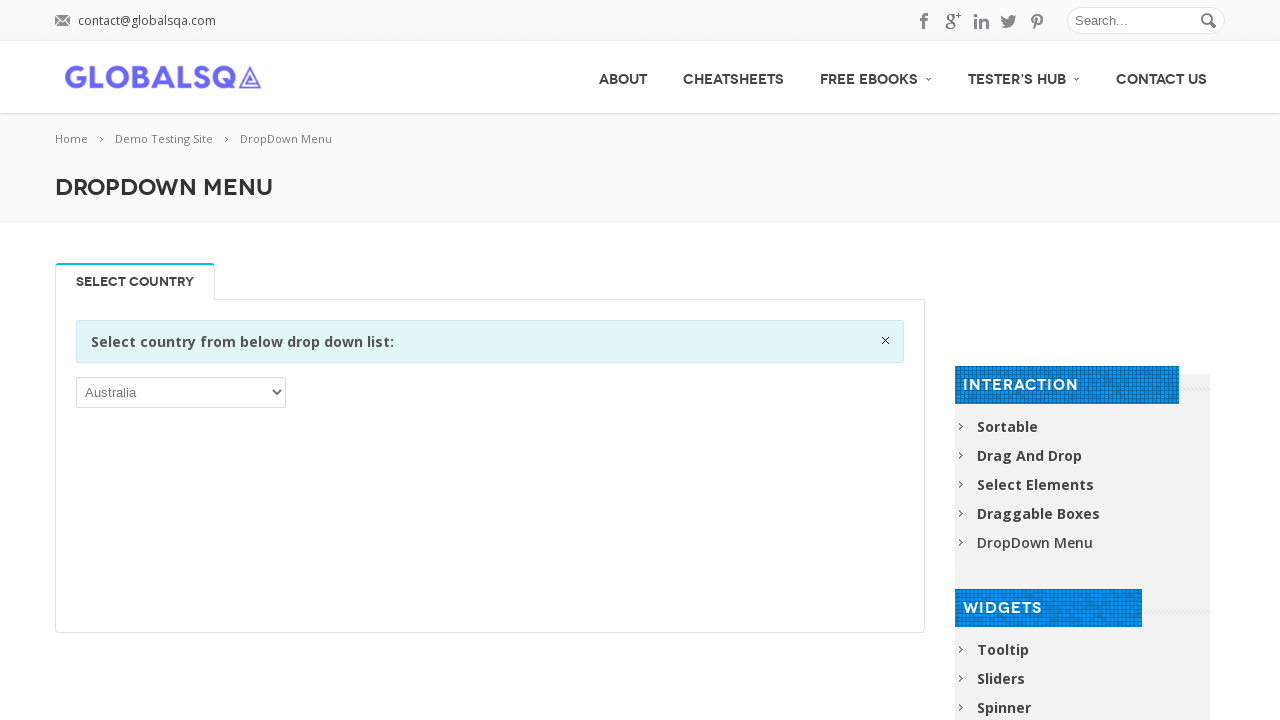

Retrieved option text: Australia
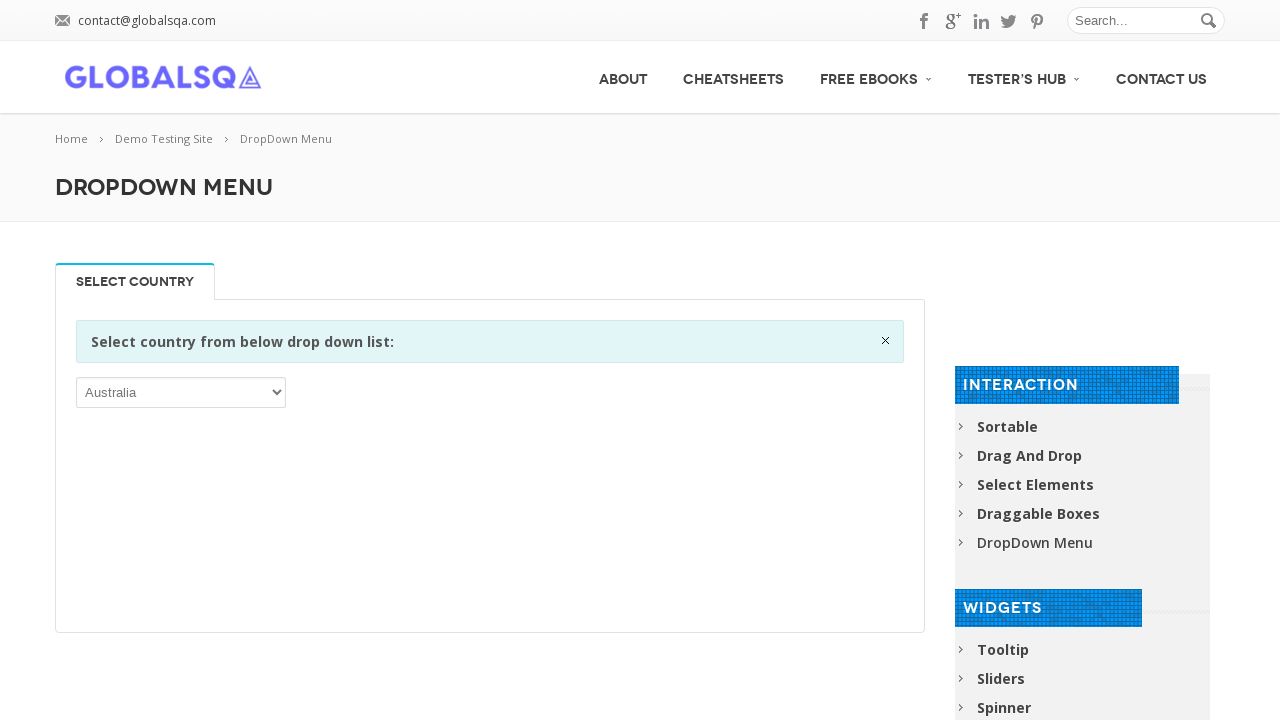

Retrieved option text: Austria
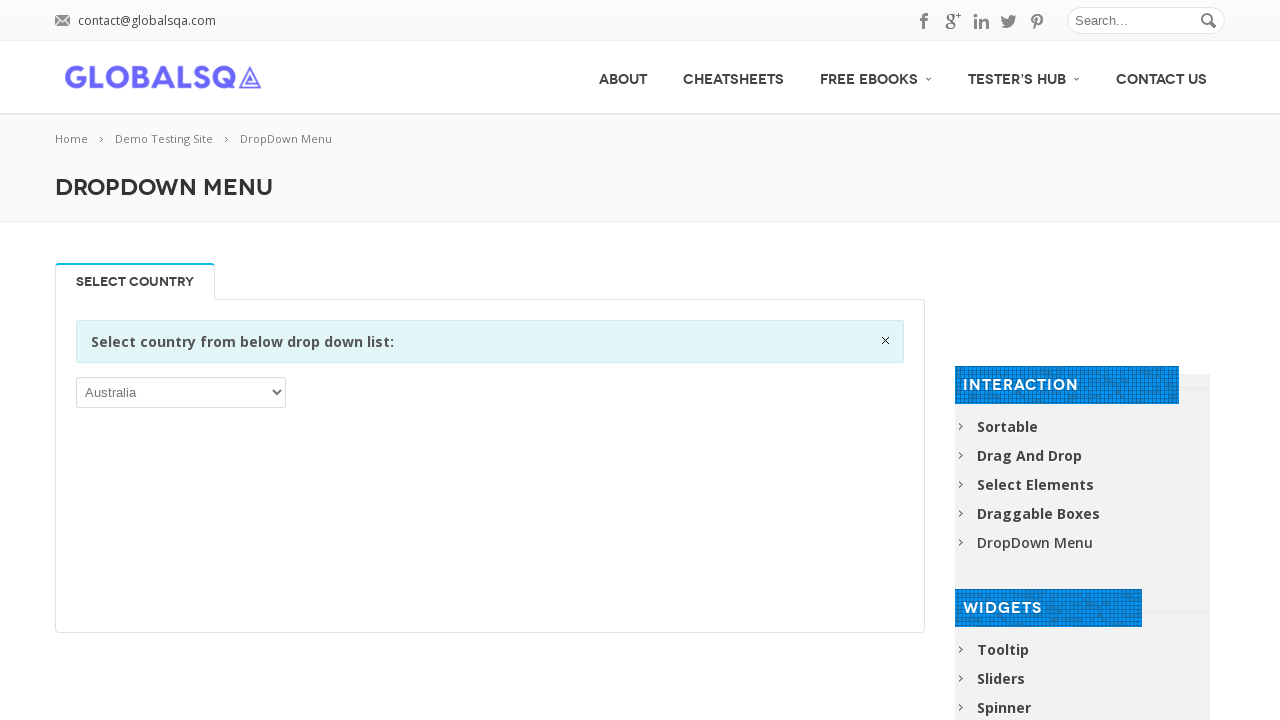

Retrieved option text: Azerbaijan
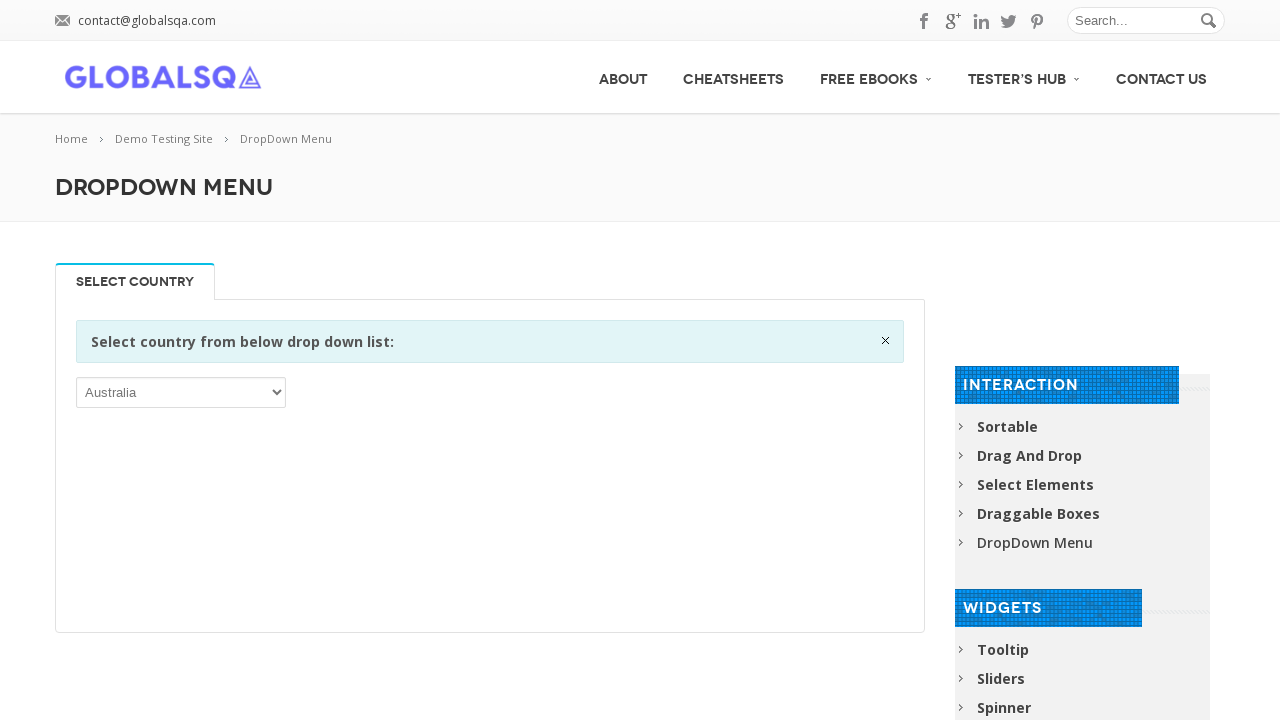

Retrieved option text: Bahamas
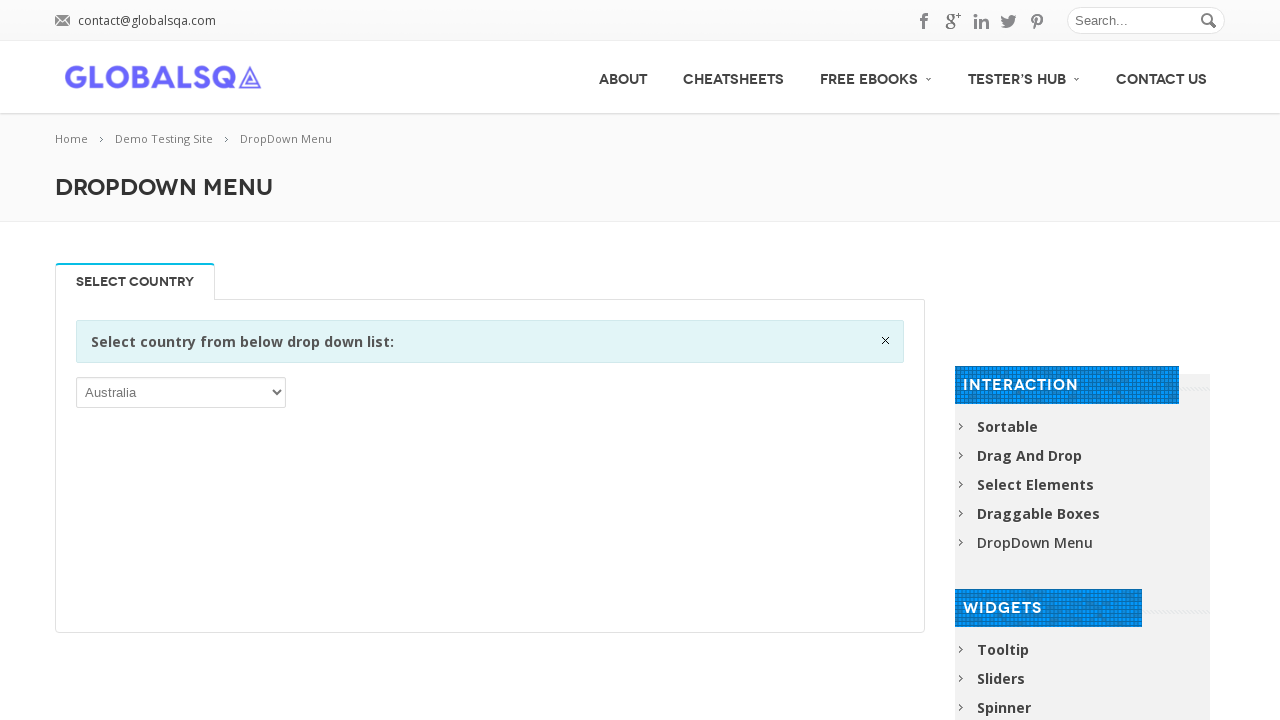

Retrieved option text: Bahrain
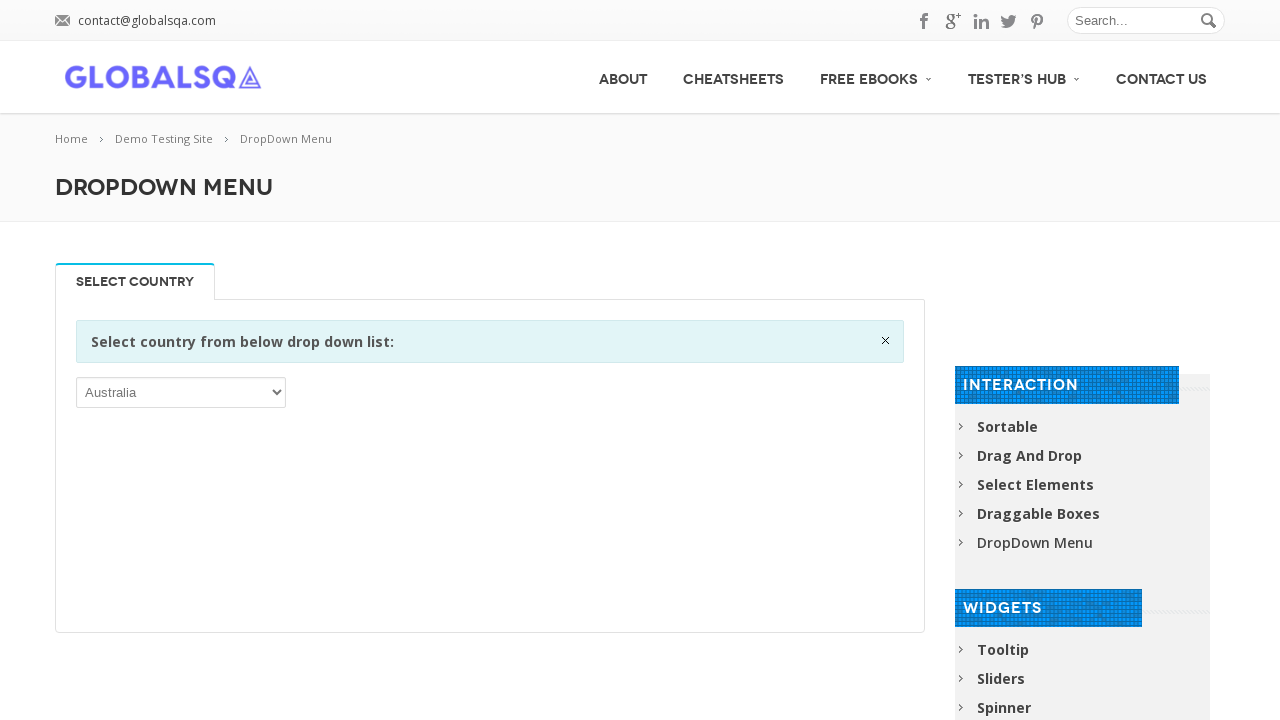

Retrieved option text: Bangladesh
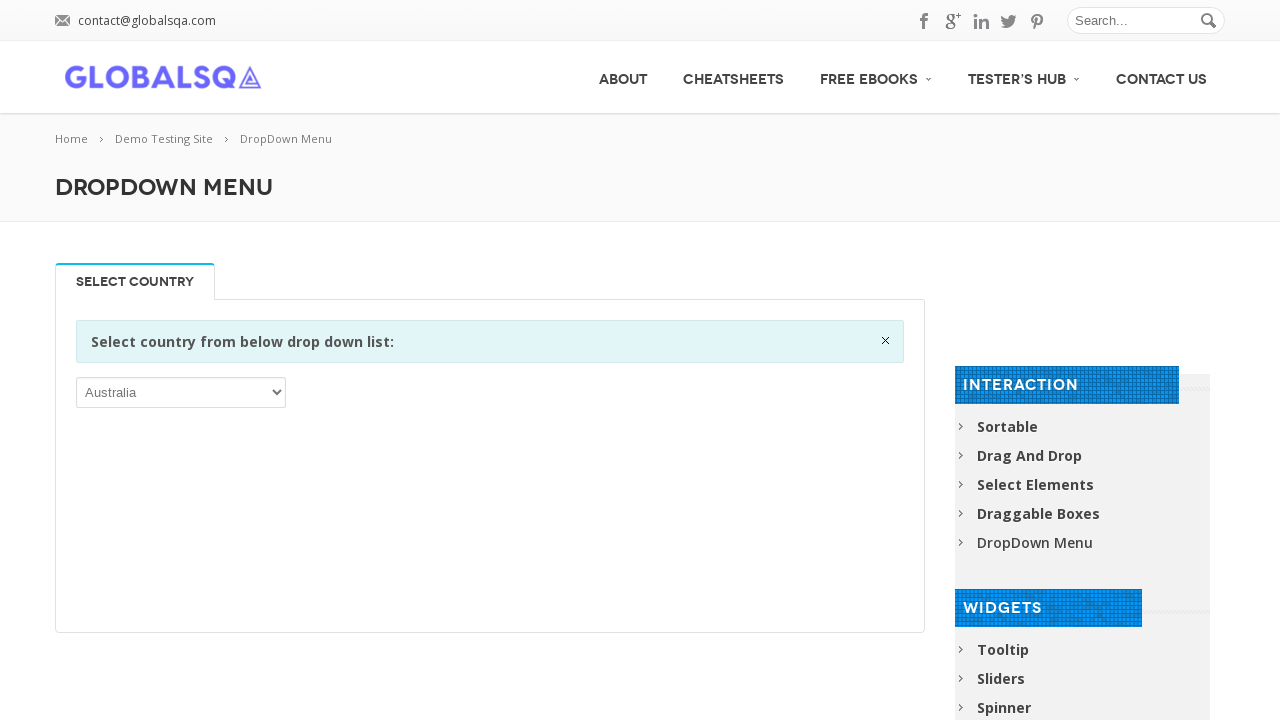

Retrieved option text: Barbados
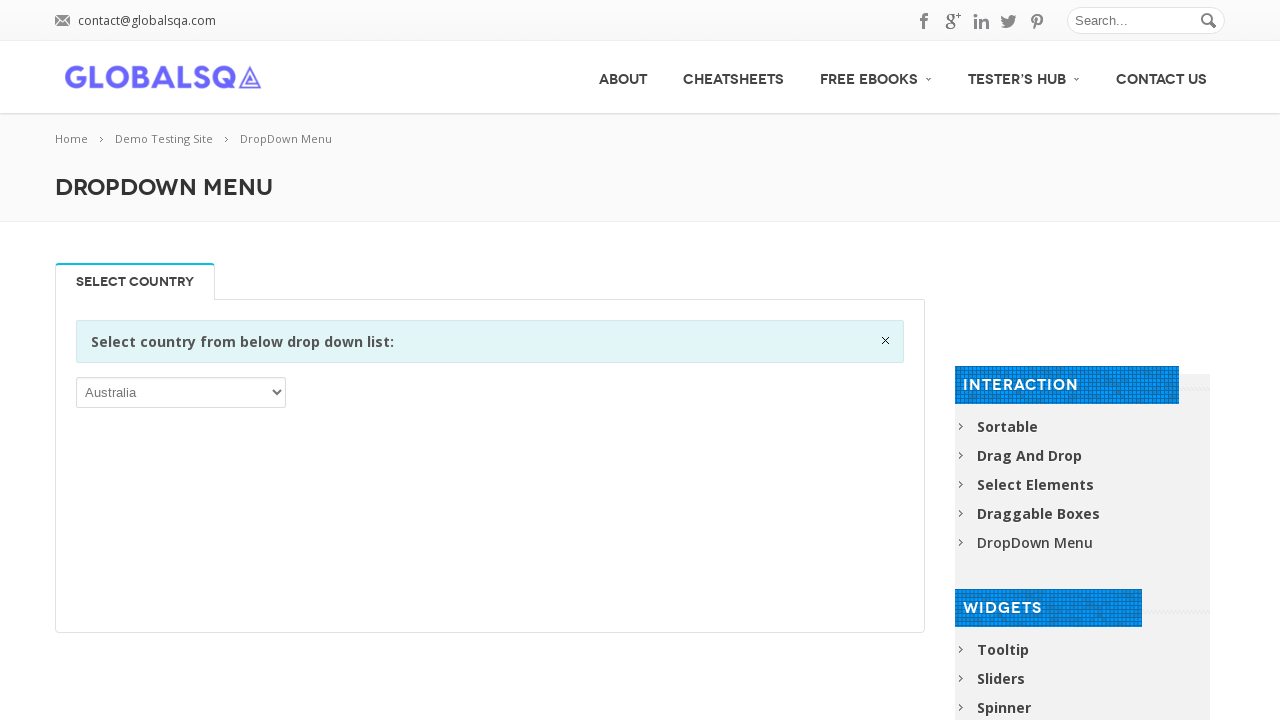

Retrieved option text: Belarus
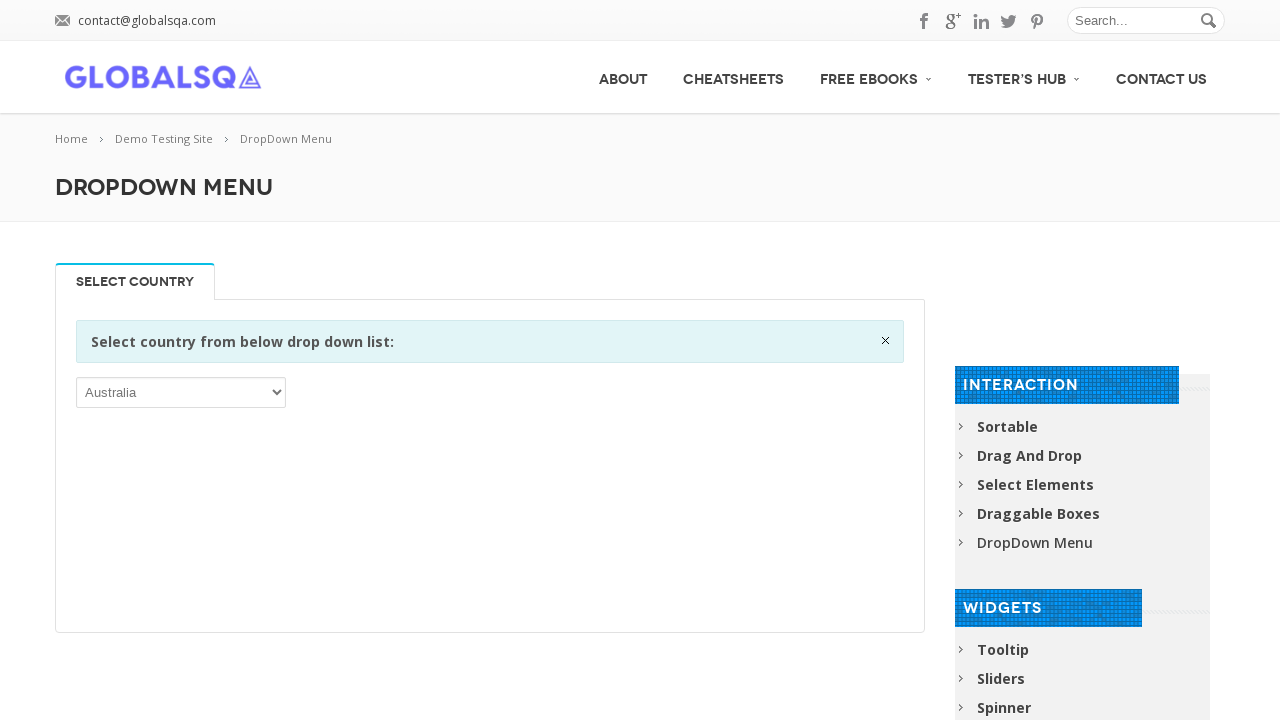

Retrieved option text: Belgium
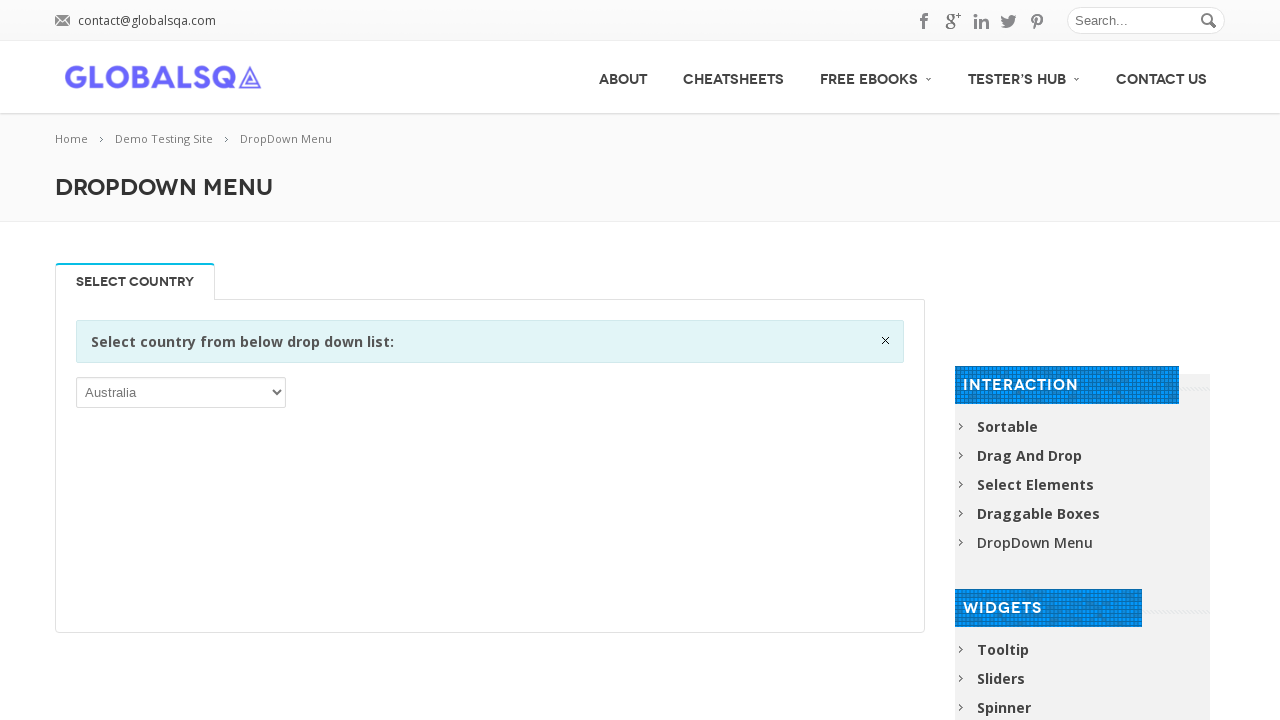

Retrieved option text: Belize
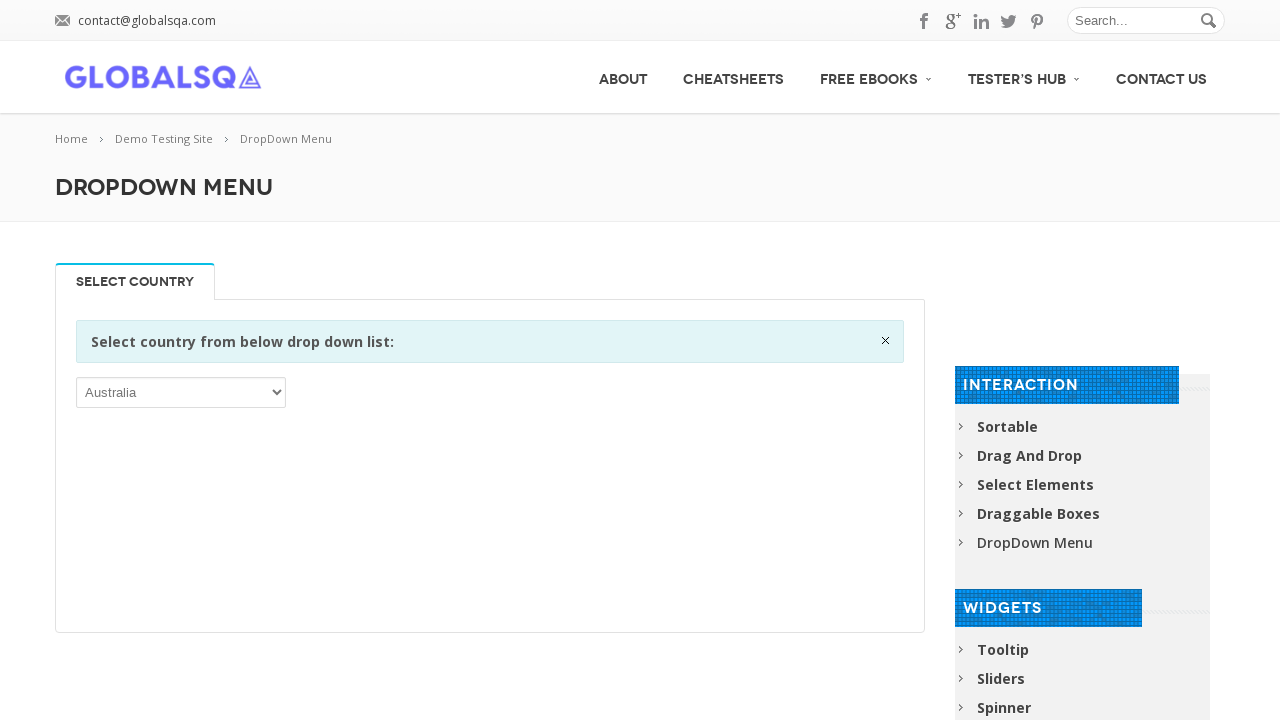

Retrieved option text: Benin
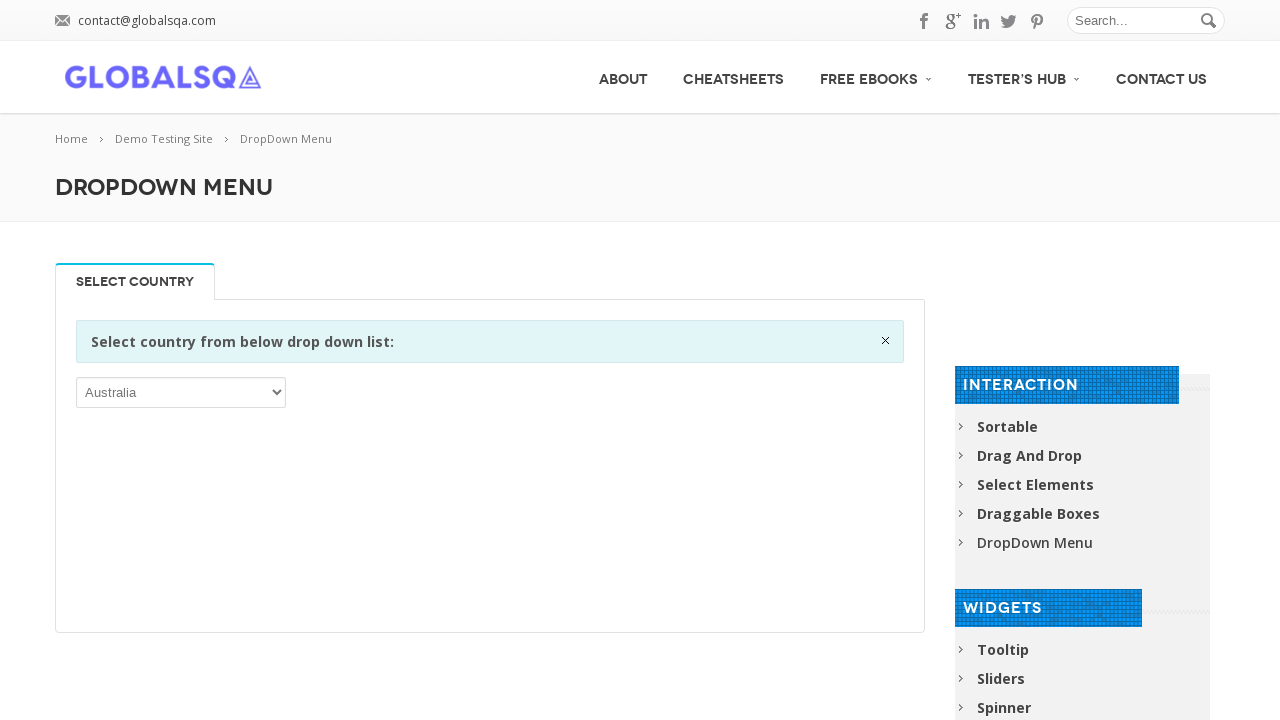

Retrieved option text: Bermuda
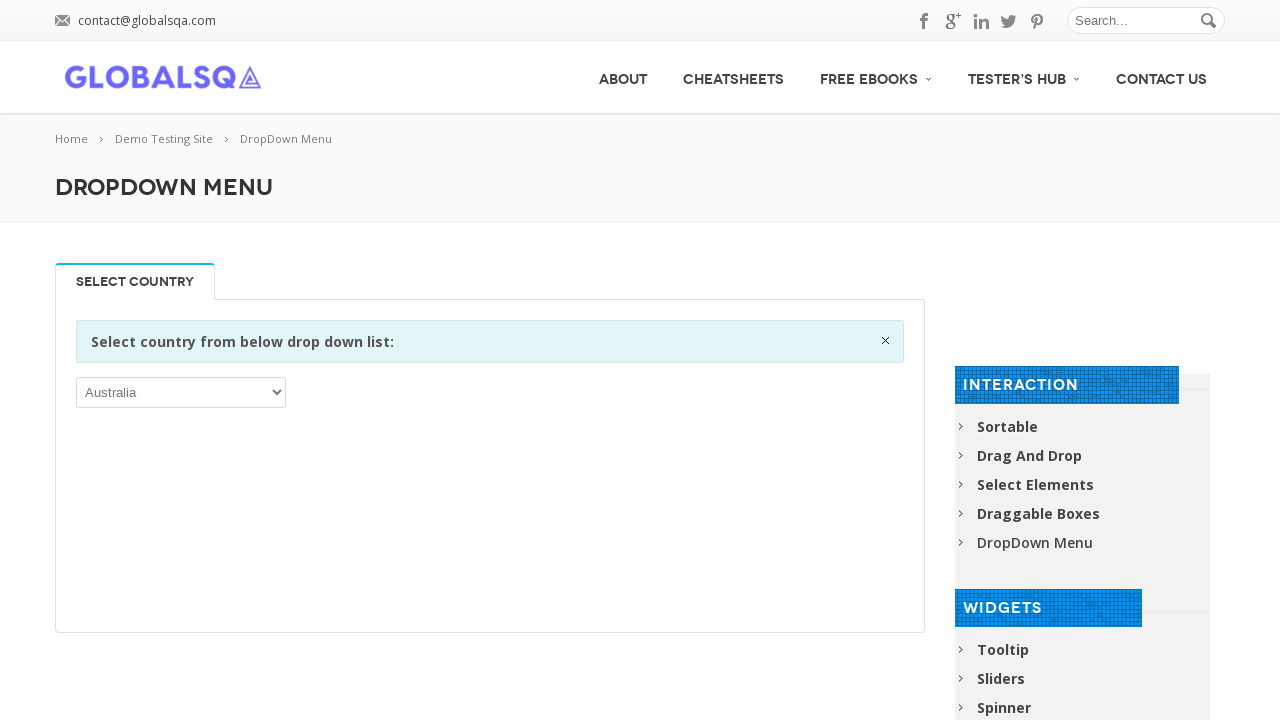

Retrieved option text: Bhutan
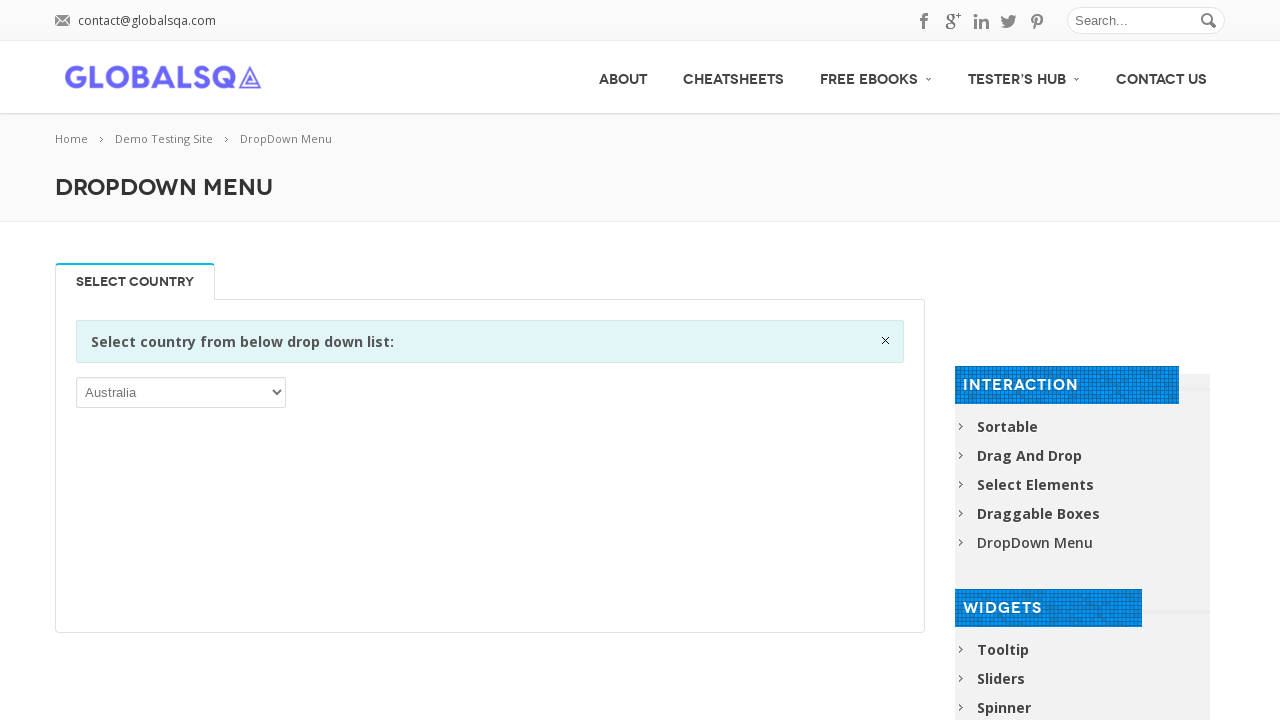

Retrieved option text: Bolivia, Plurinational State of
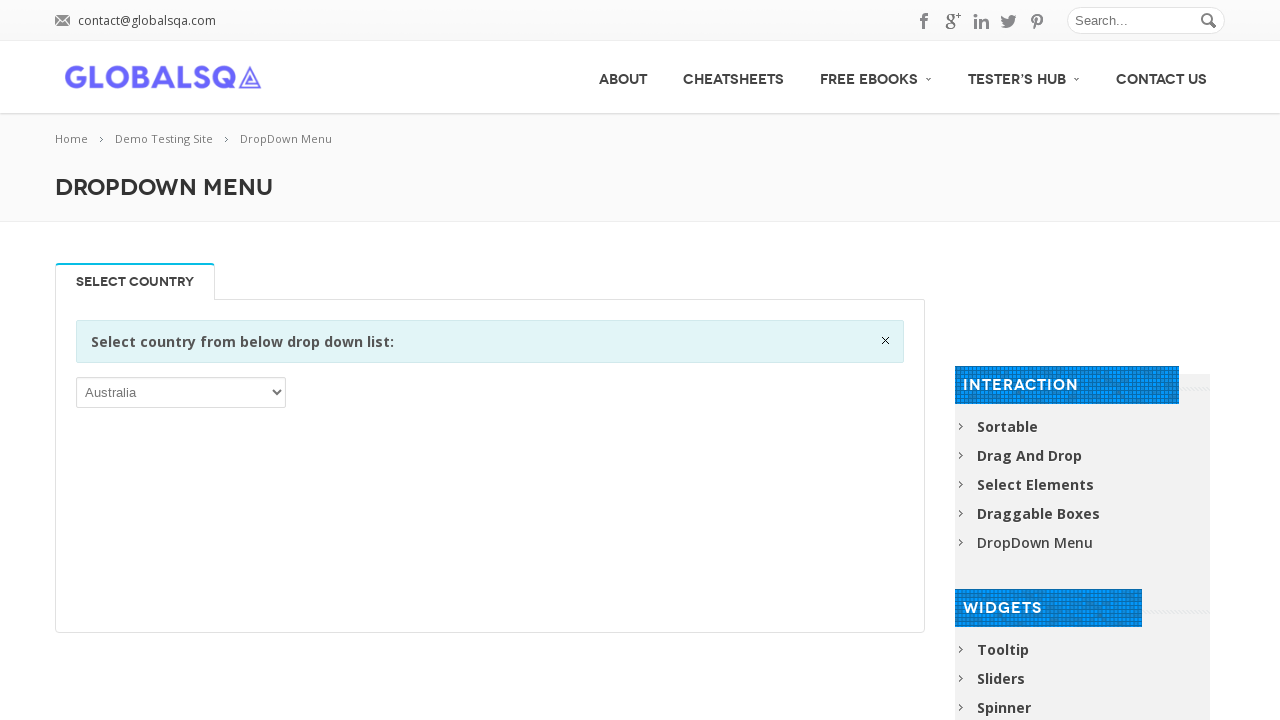

Retrieved option text: Bonaire, Sint Eustatius and Saba
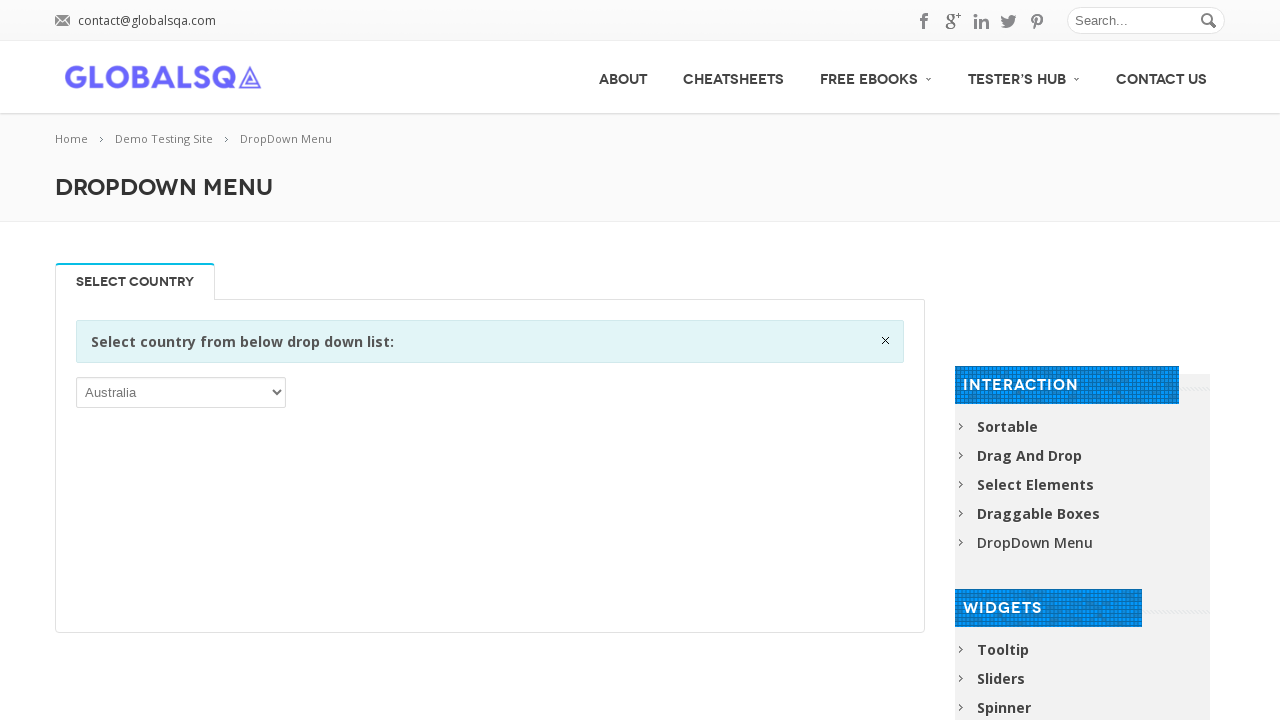

Retrieved option text: Bosnia and Herzegovina
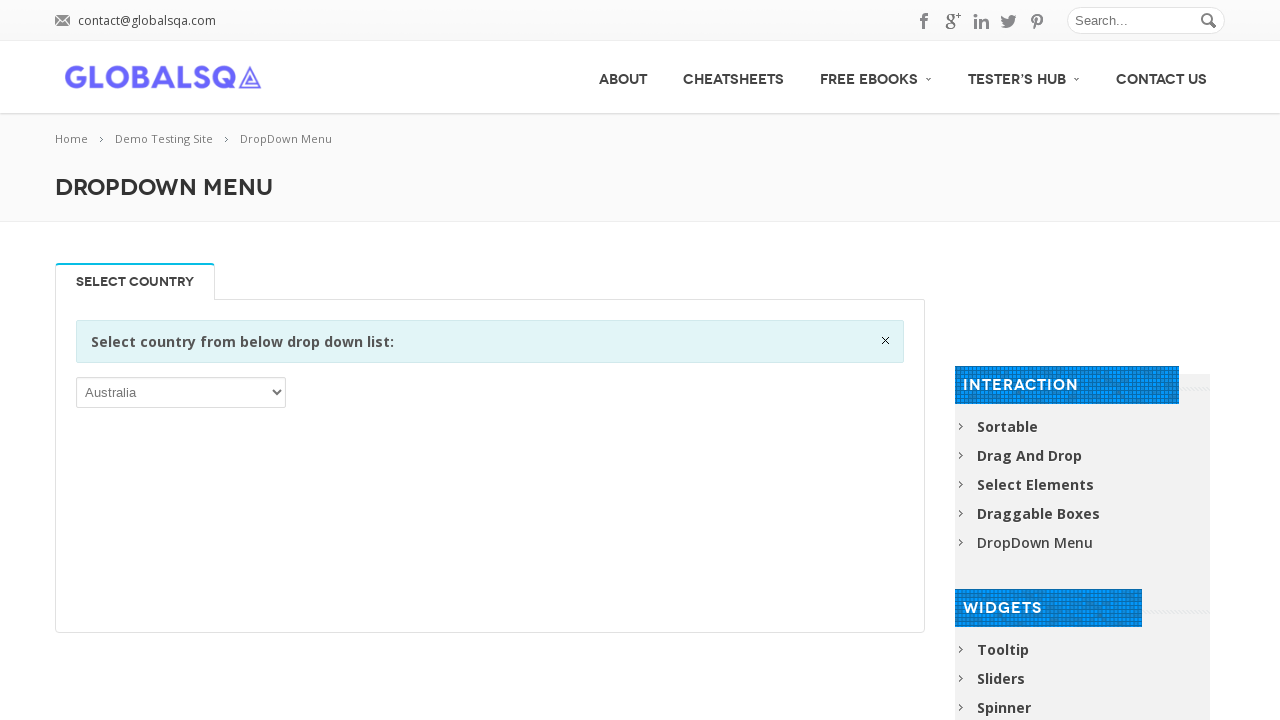

Retrieved option text: Botswana
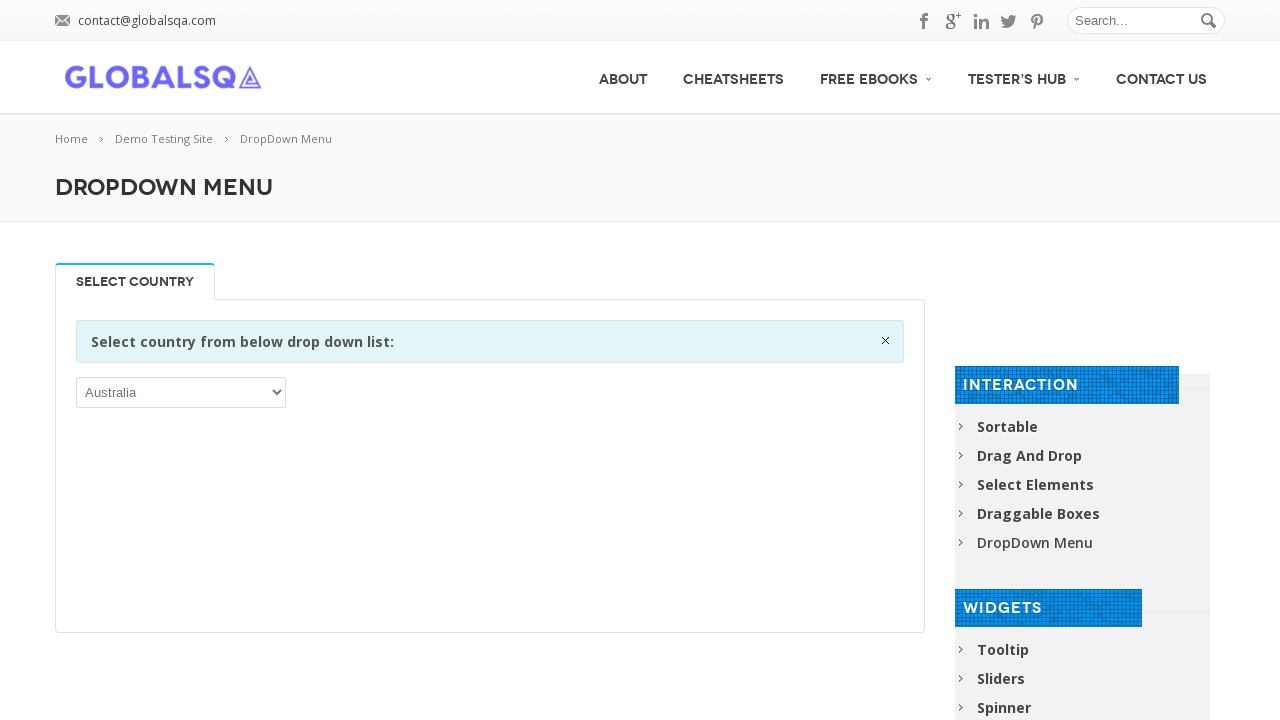

Retrieved option text: Bouvet Island
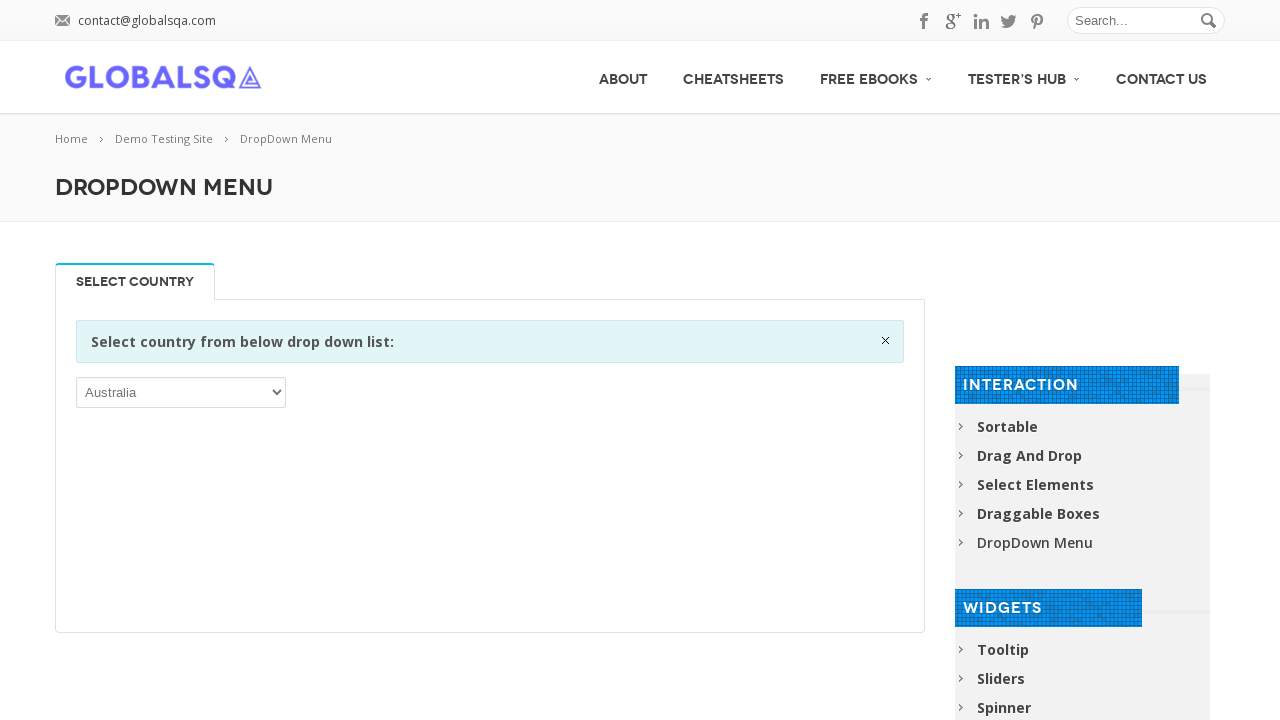

Retrieved option text: Brazil
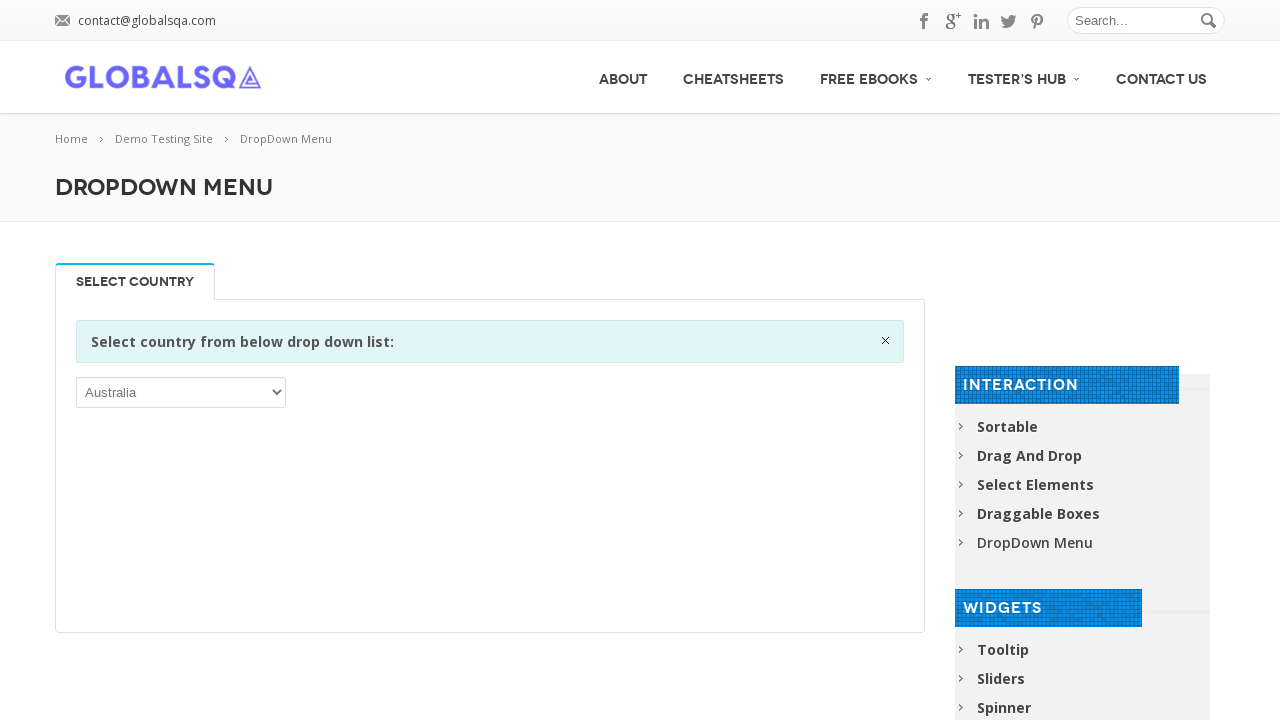

Retrieved option text: British Indian Ocean Territory
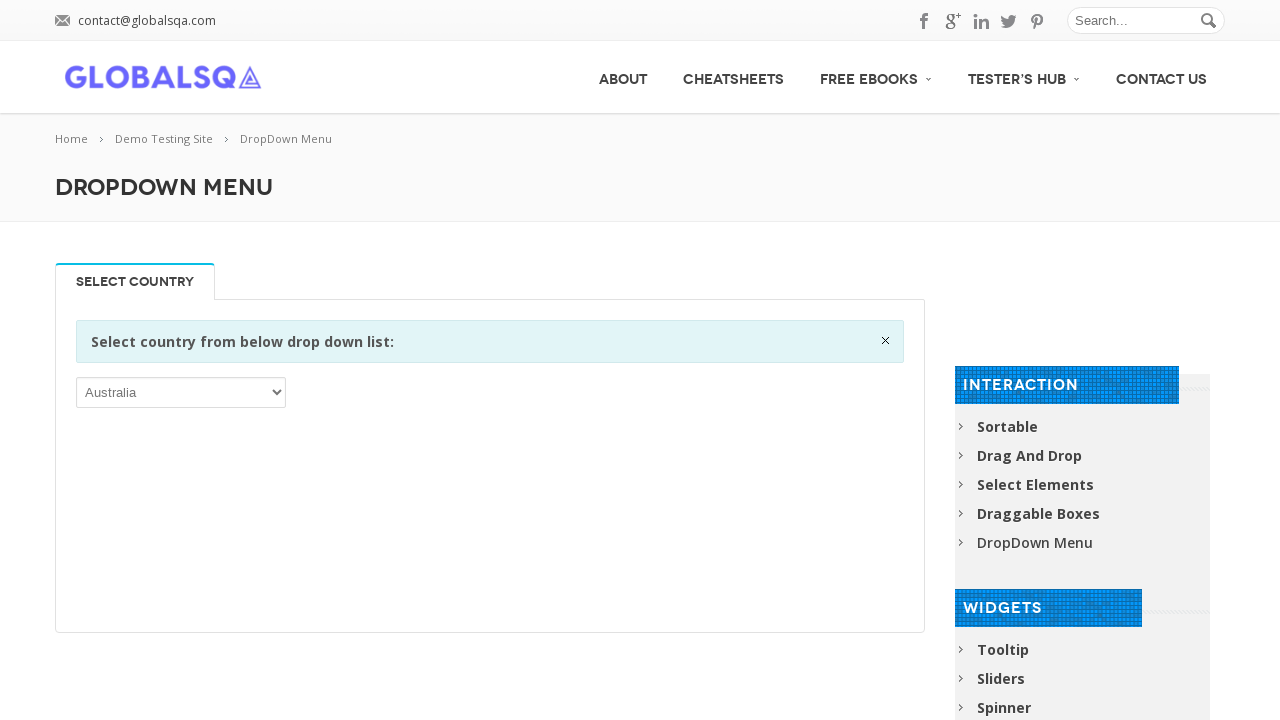

Retrieved option text: Brunei Darussalam
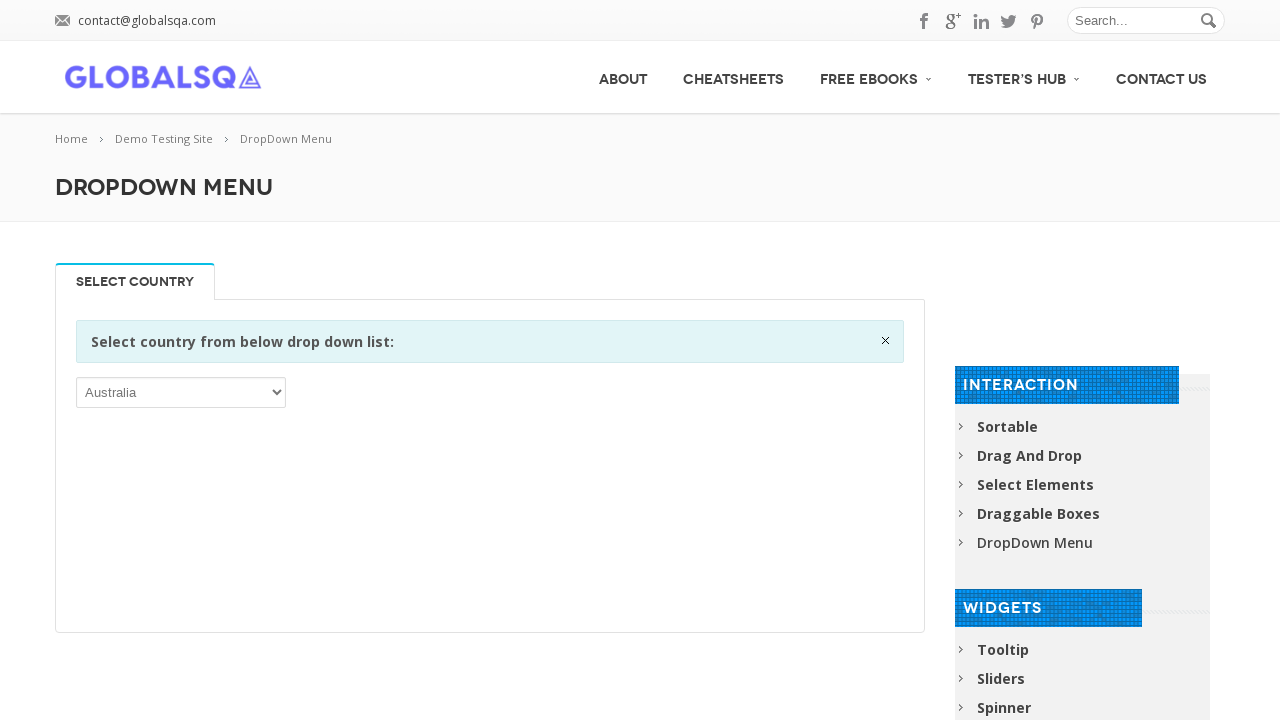

Retrieved option text: Bulgaria
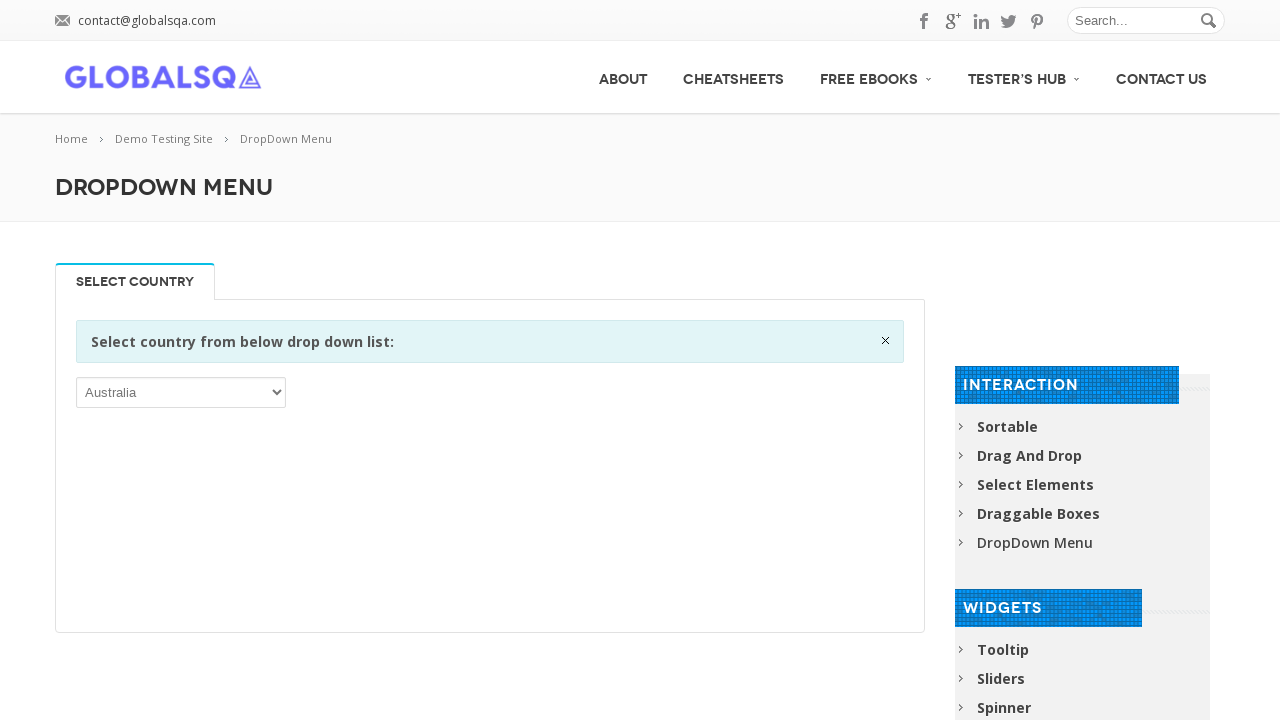

Retrieved option text: Burkina Faso
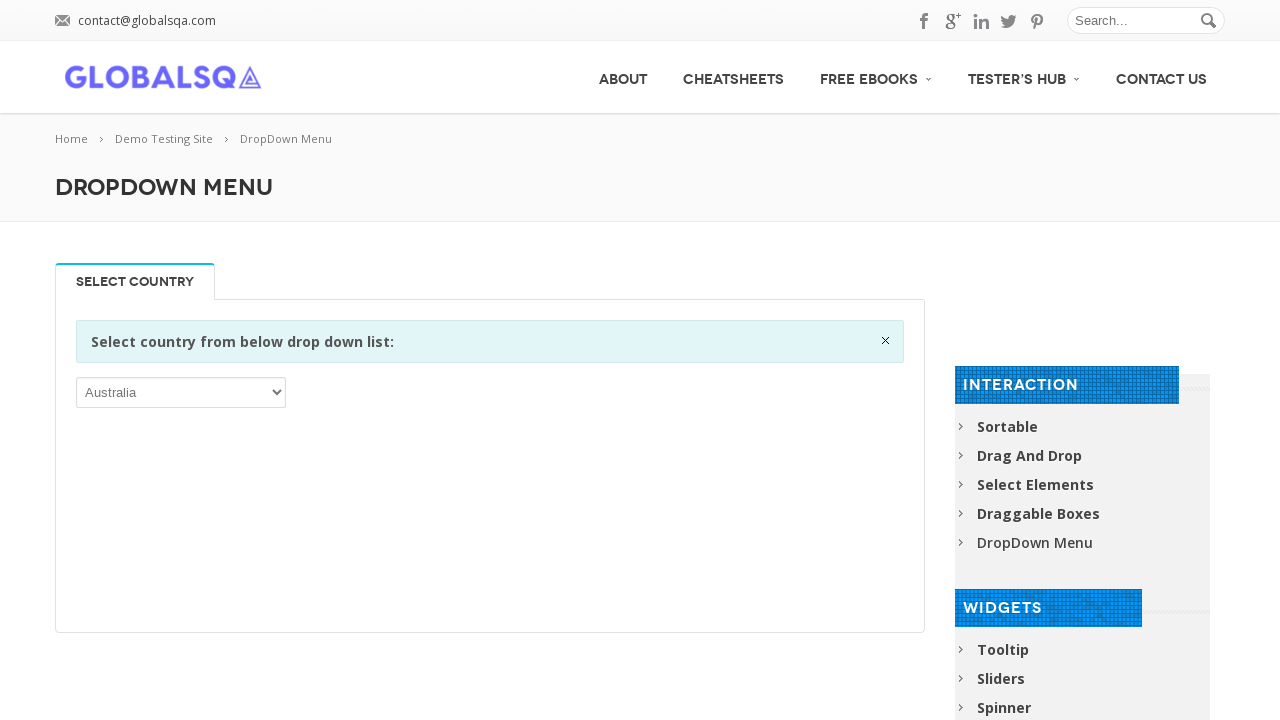

Retrieved option text: Burundi
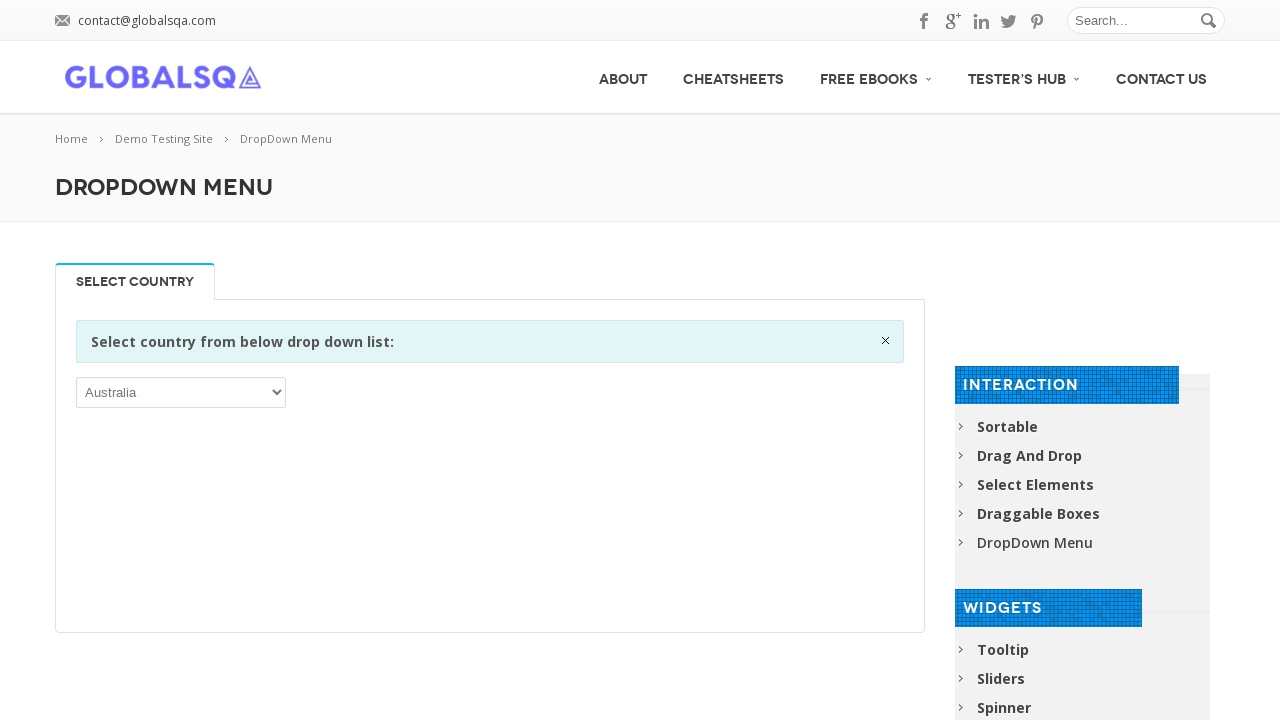

Retrieved option text: Cambodia
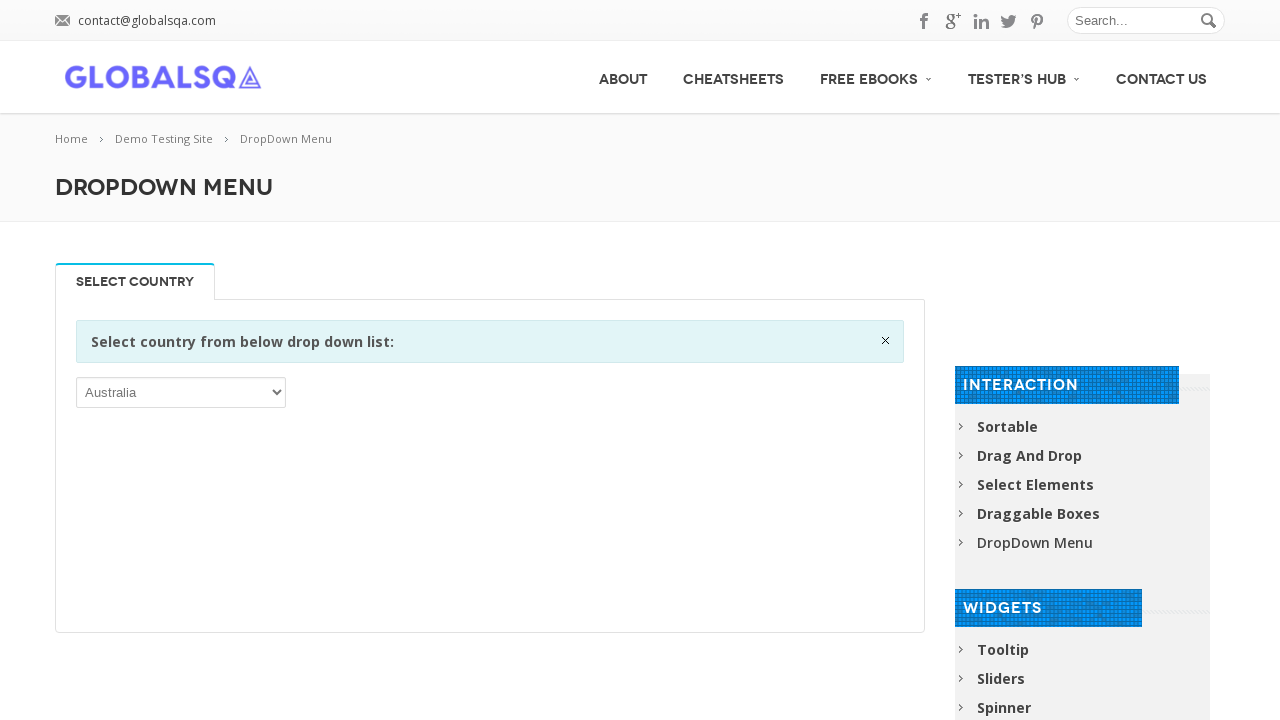

Retrieved option text: Cameroon
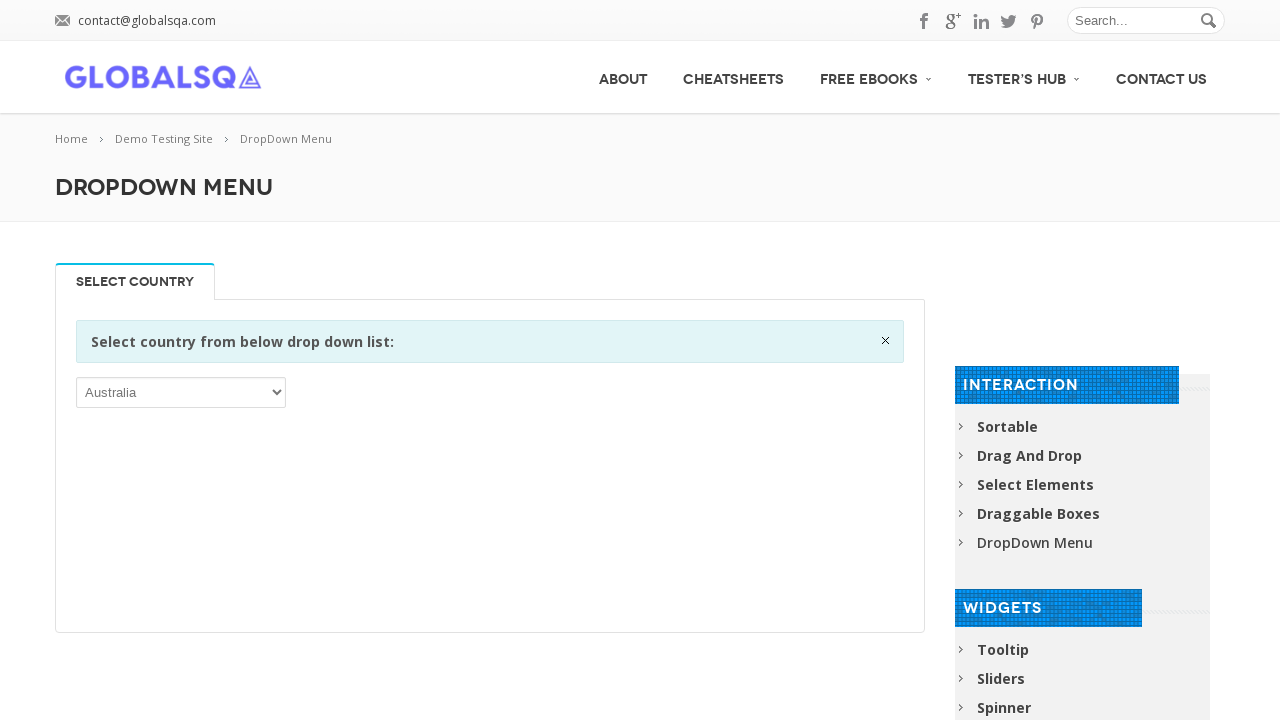

Retrieved option text: Canada
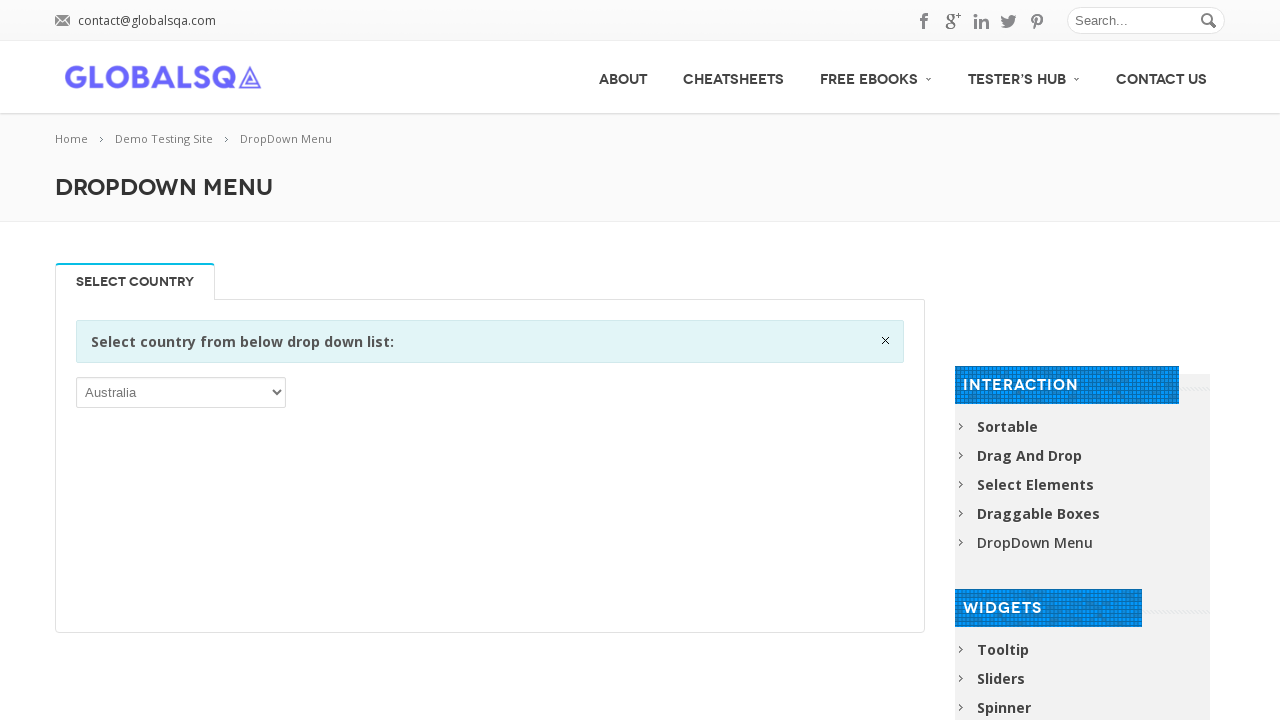

Retrieved option text: Cape Verde
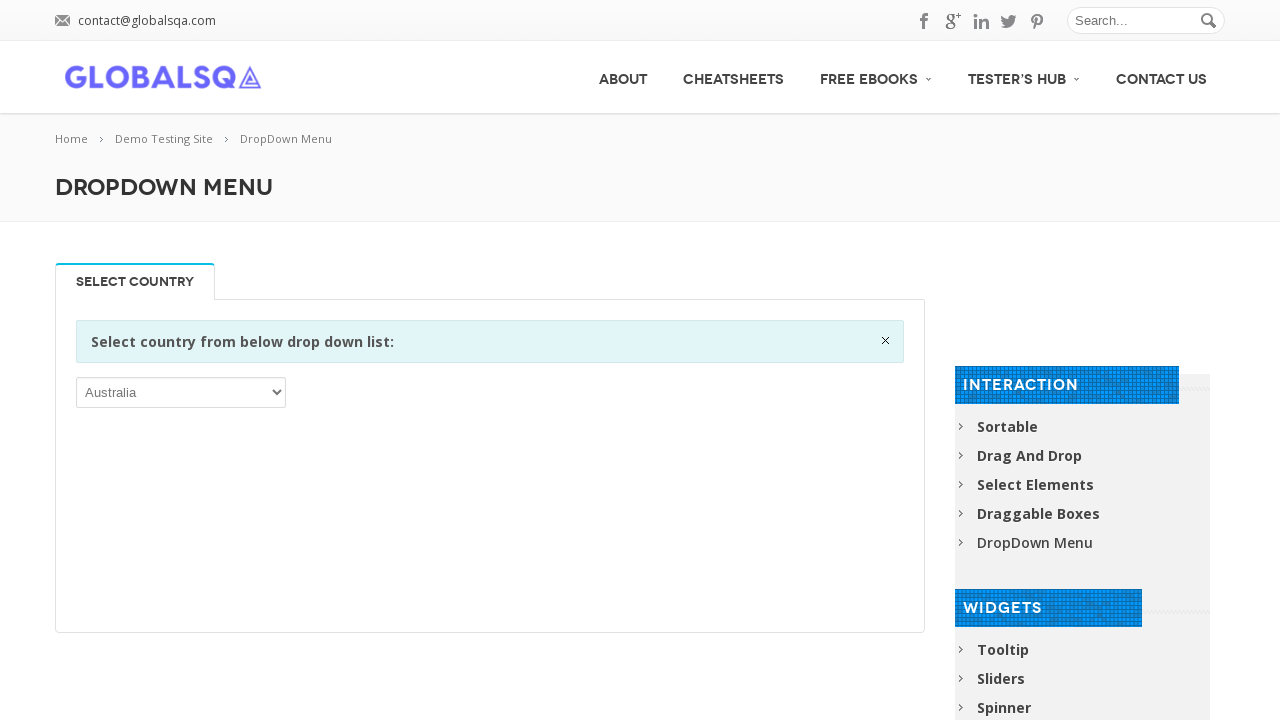

Retrieved option text: Cayman Islands
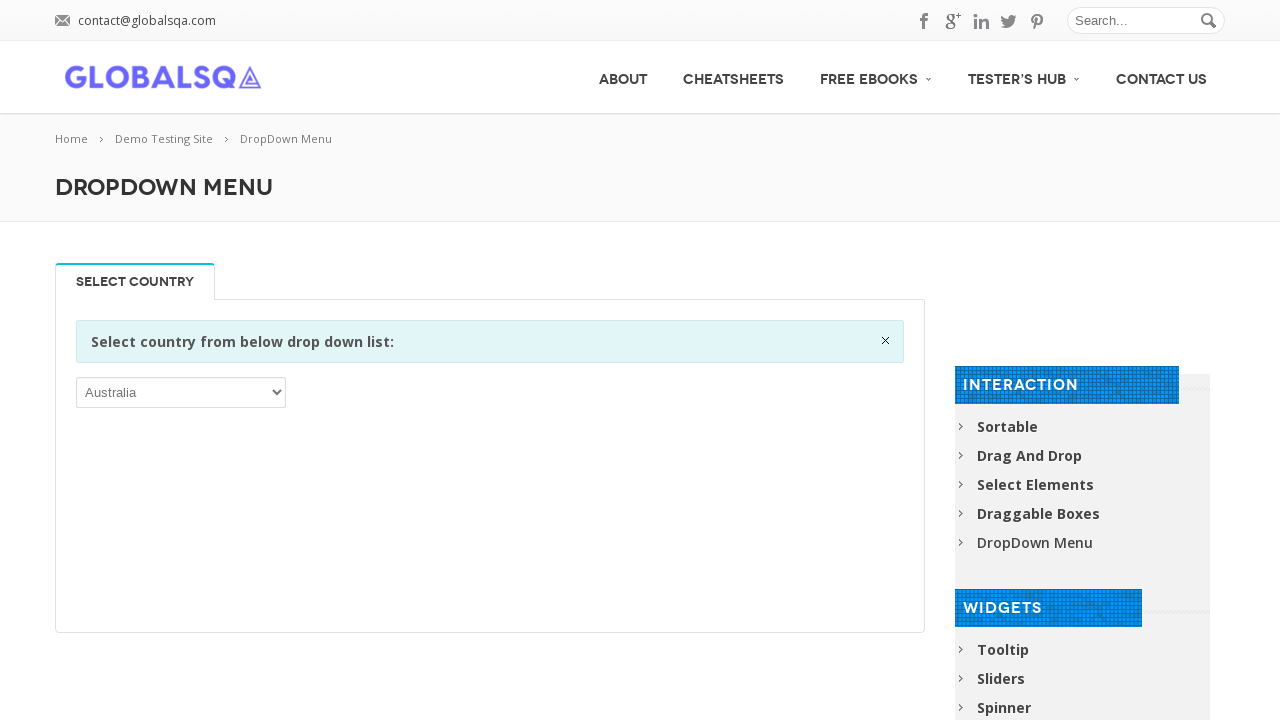

Retrieved option text: Central African Republic
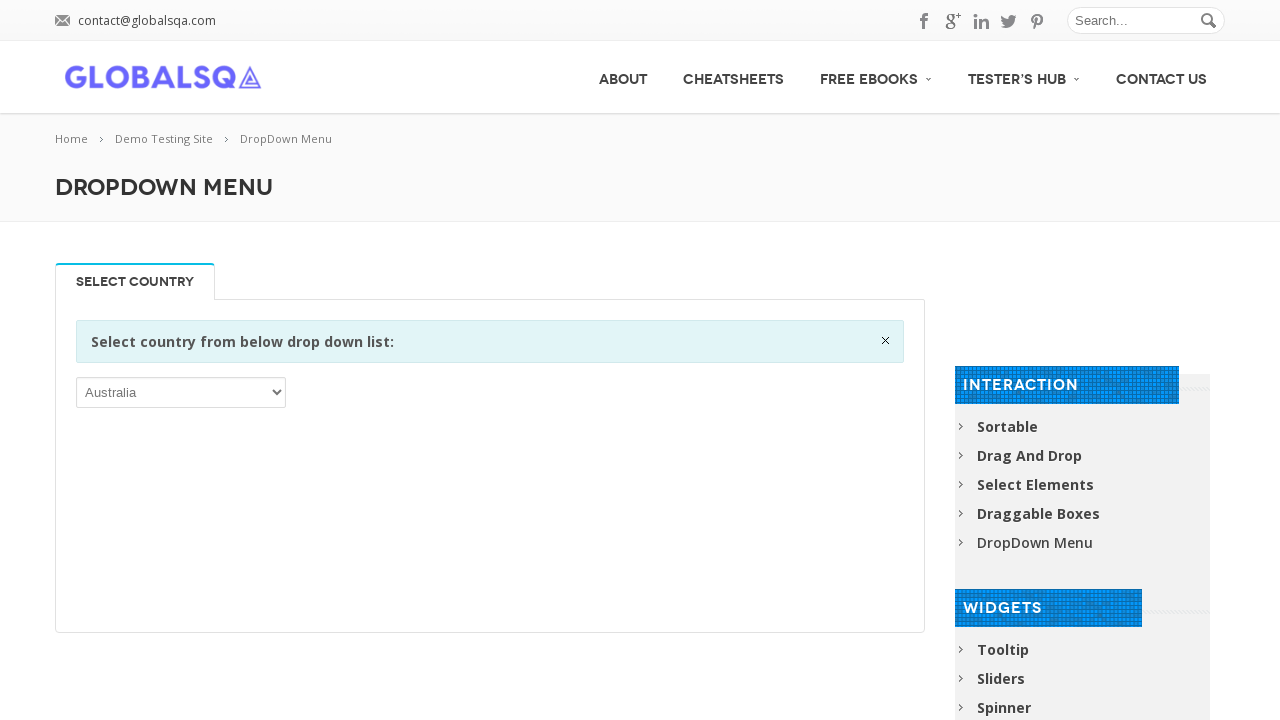

Retrieved option text: Chad
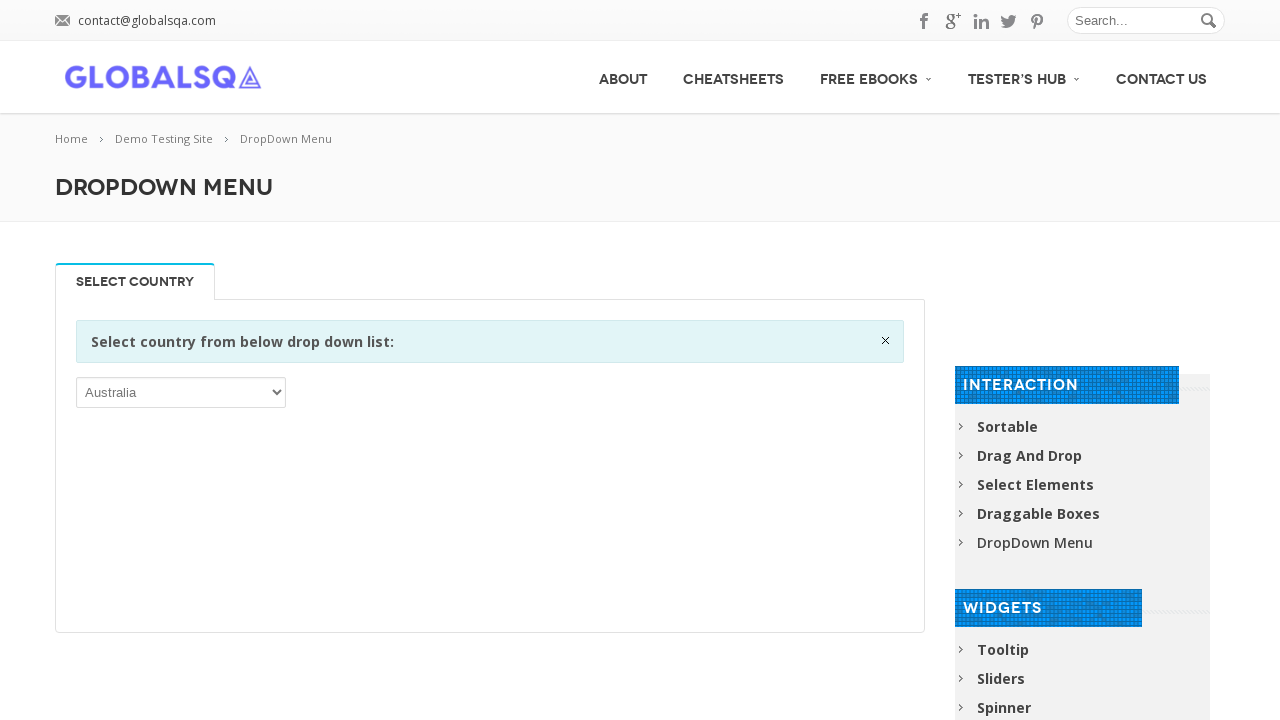

Retrieved option text: Chile
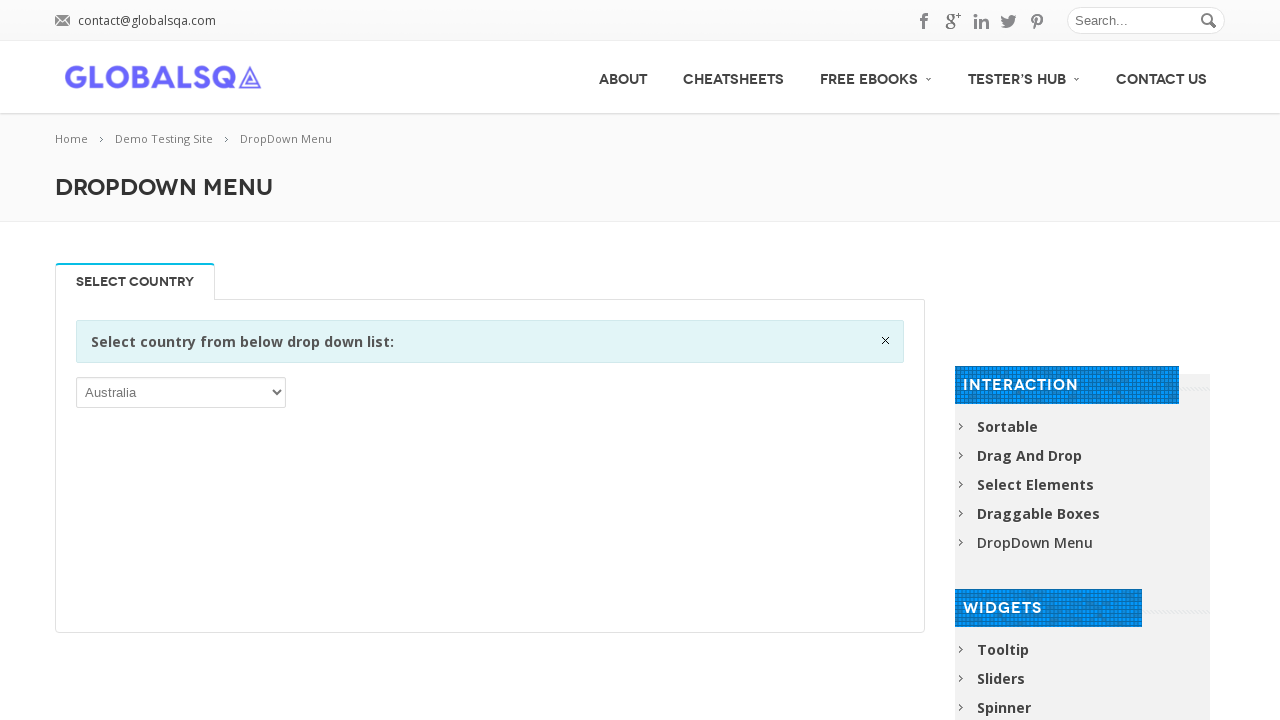

Retrieved option text: China
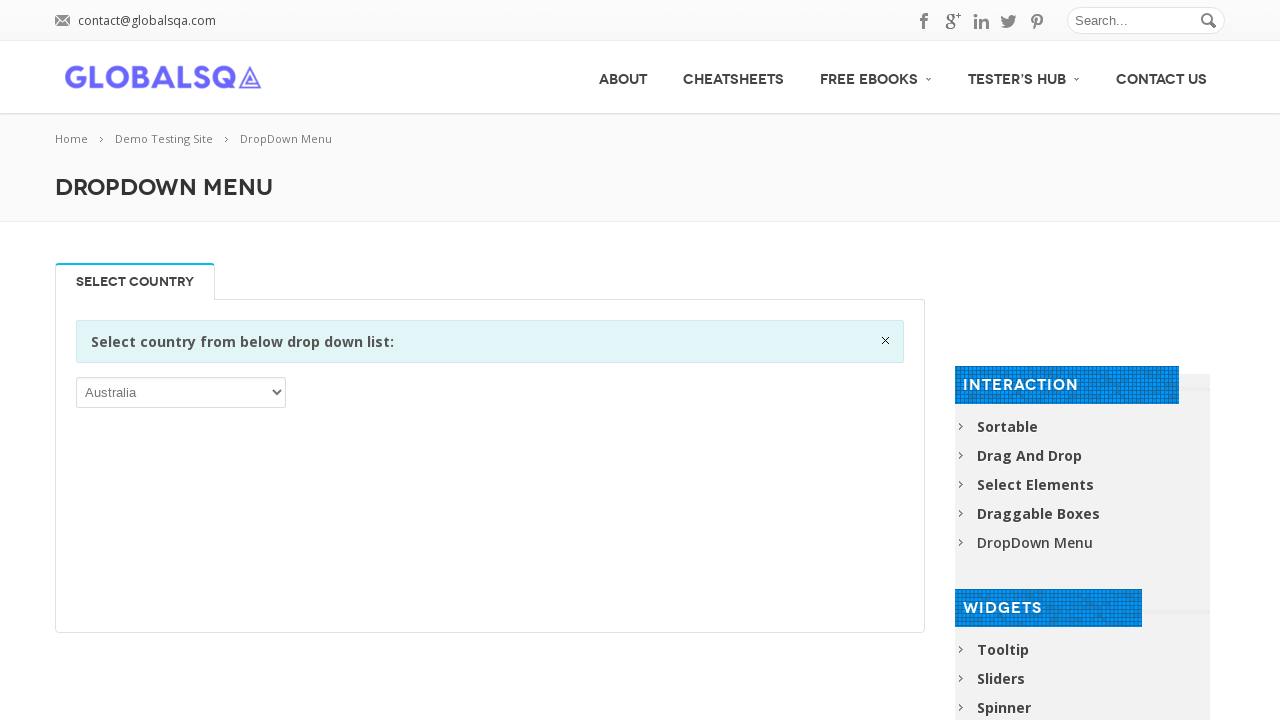

Retrieved option text: Christmas Island
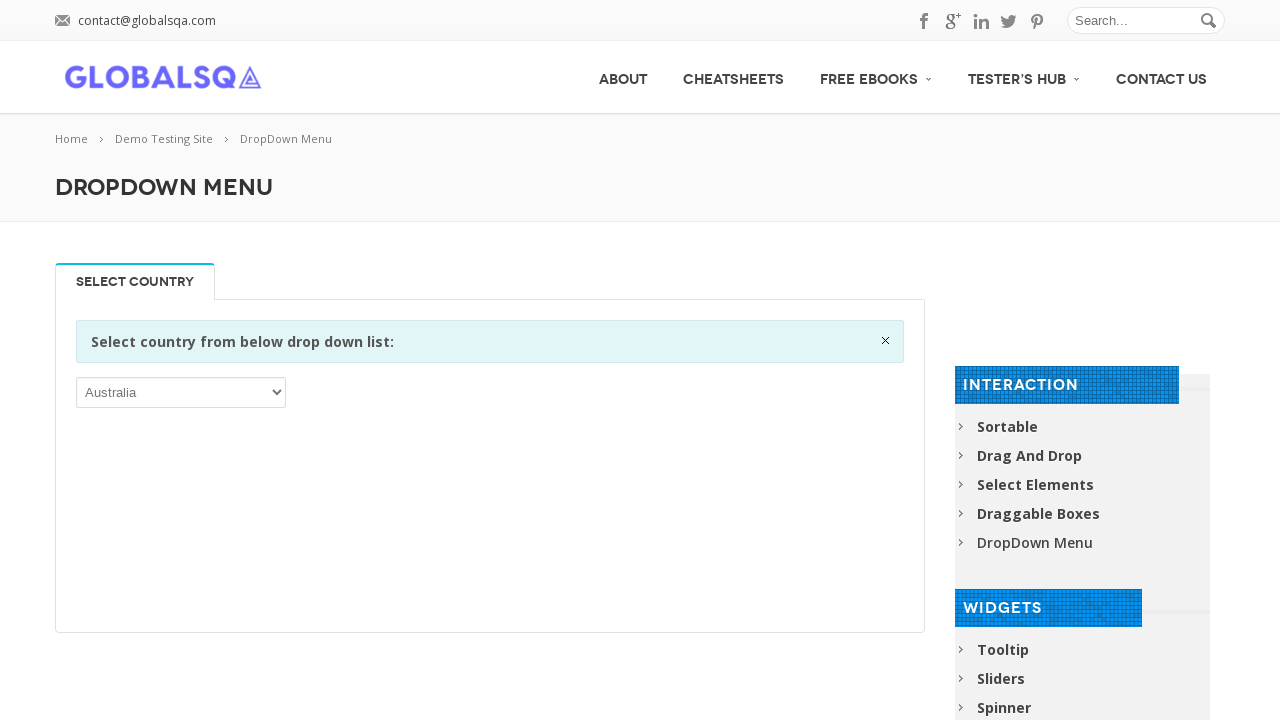

Retrieved option text: Cocos (Keeling) Islands
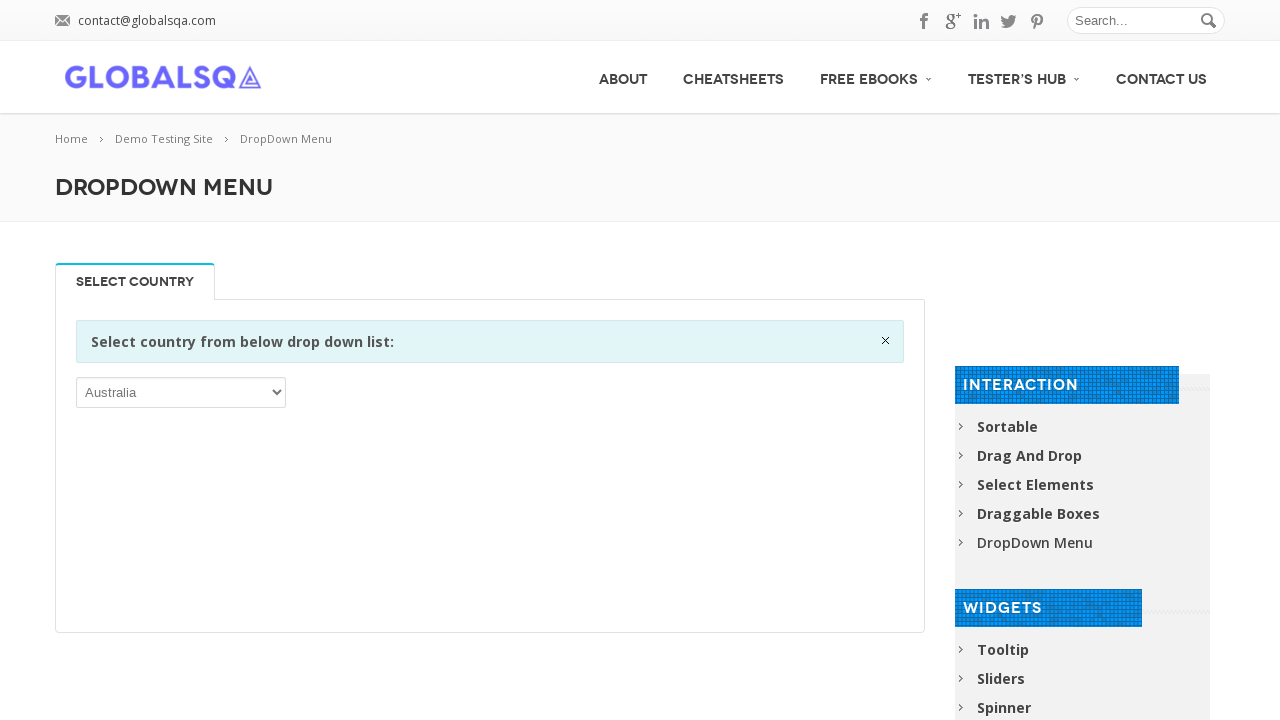

Retrieved option text: Colombia
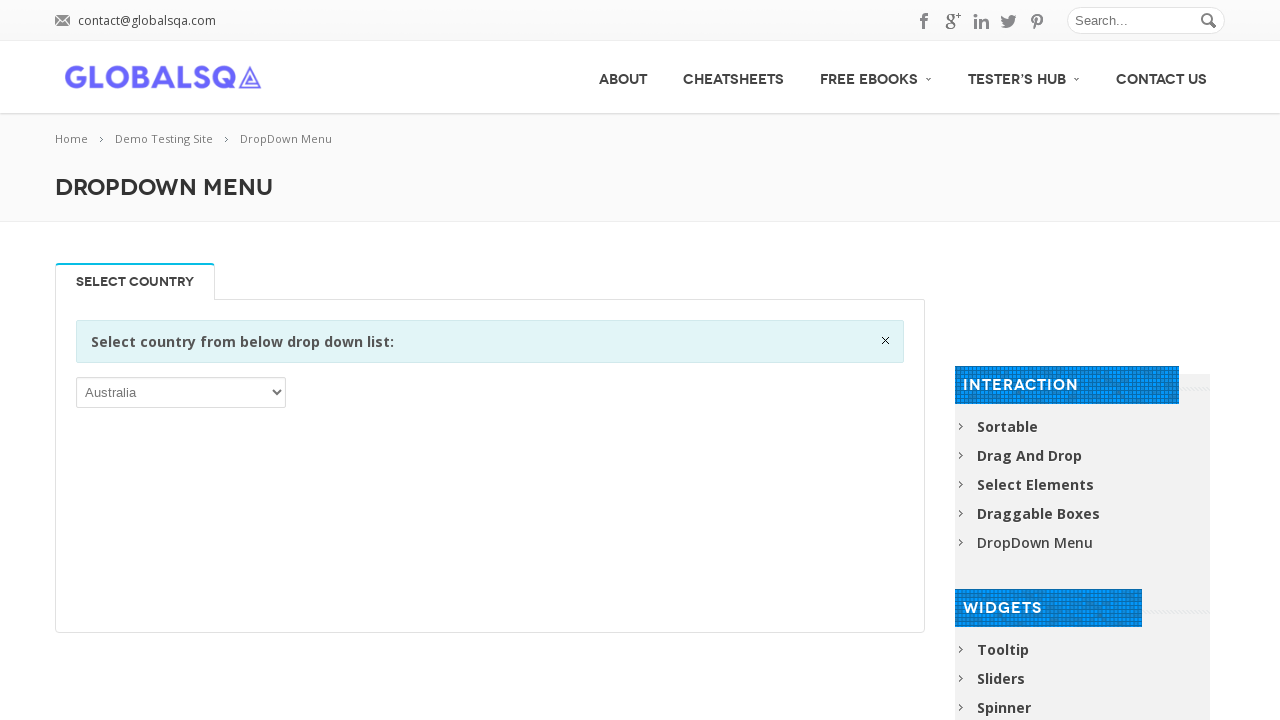

Retrieved option text: Comoros
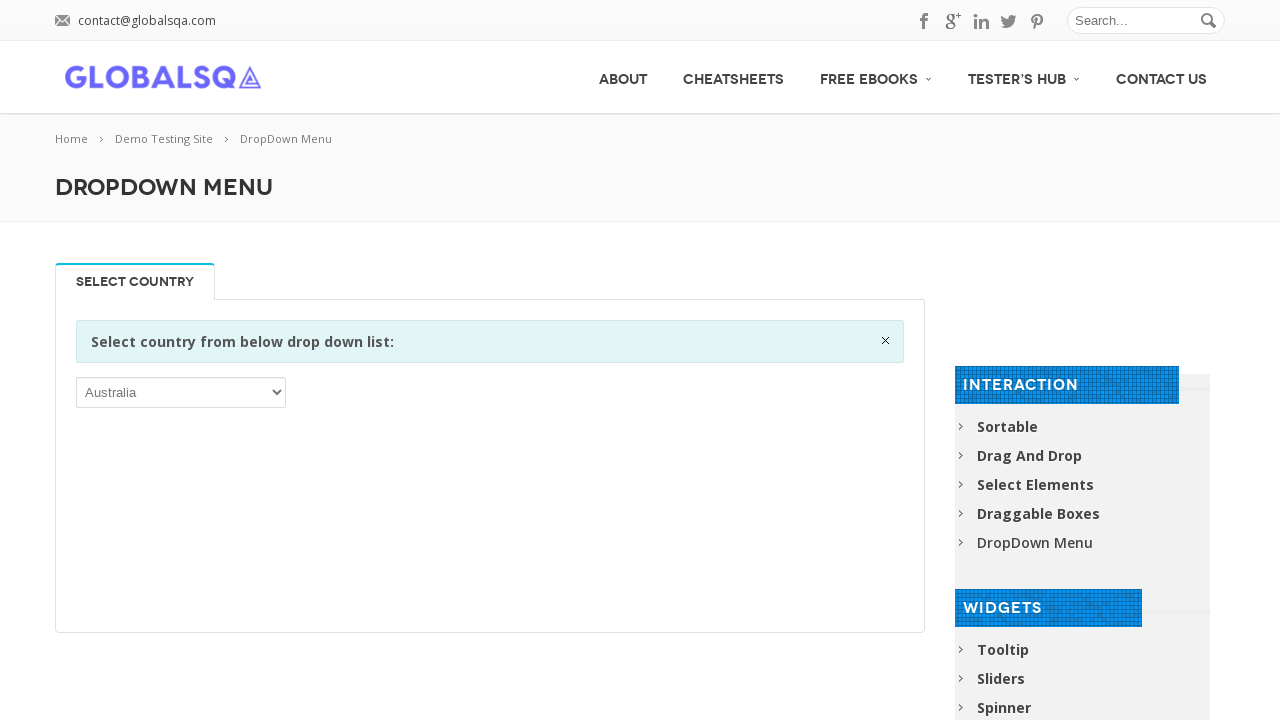

Retrieved option text: Congo
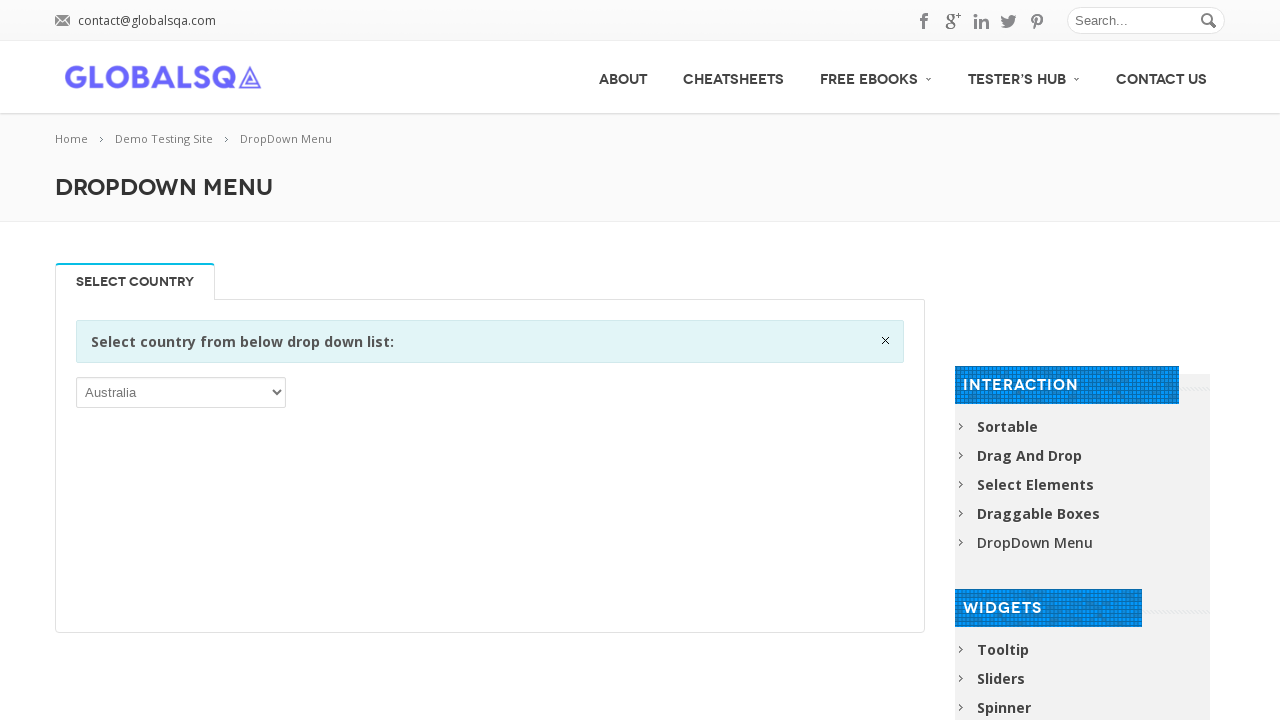

Retrieved option text: Congo, the Democratic Republic of the
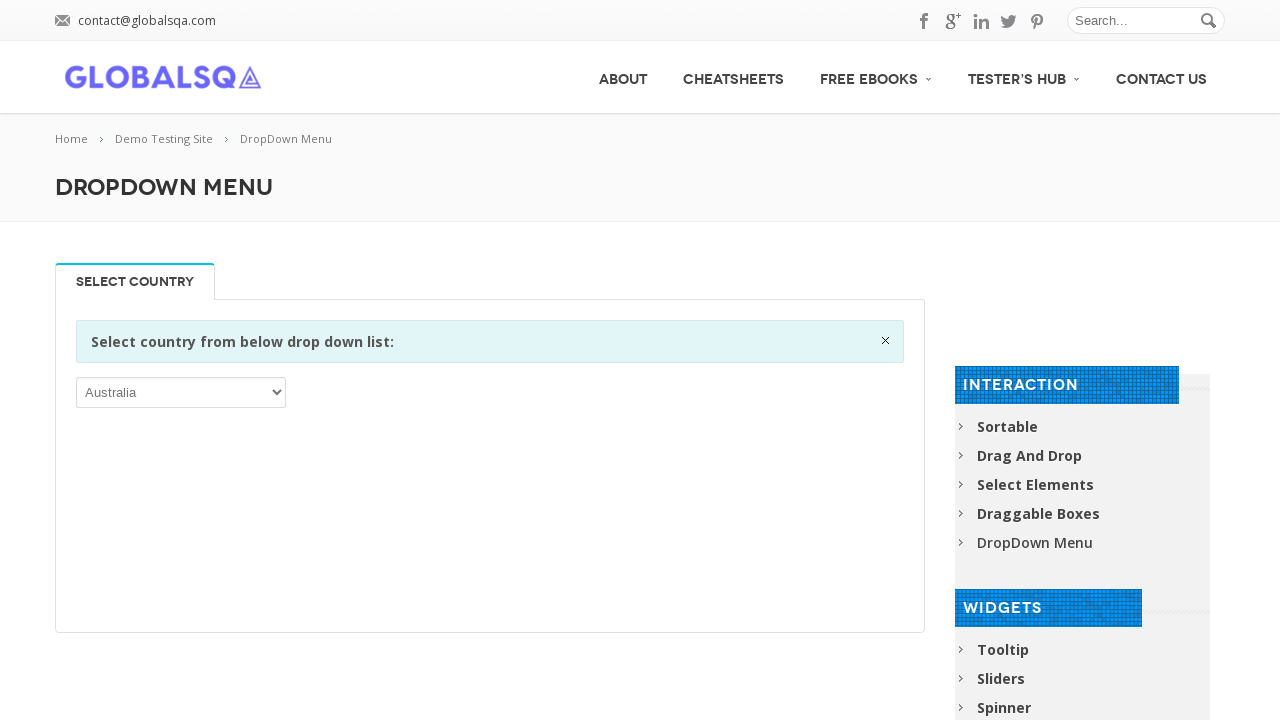

Retrieved option text: Cook Islands
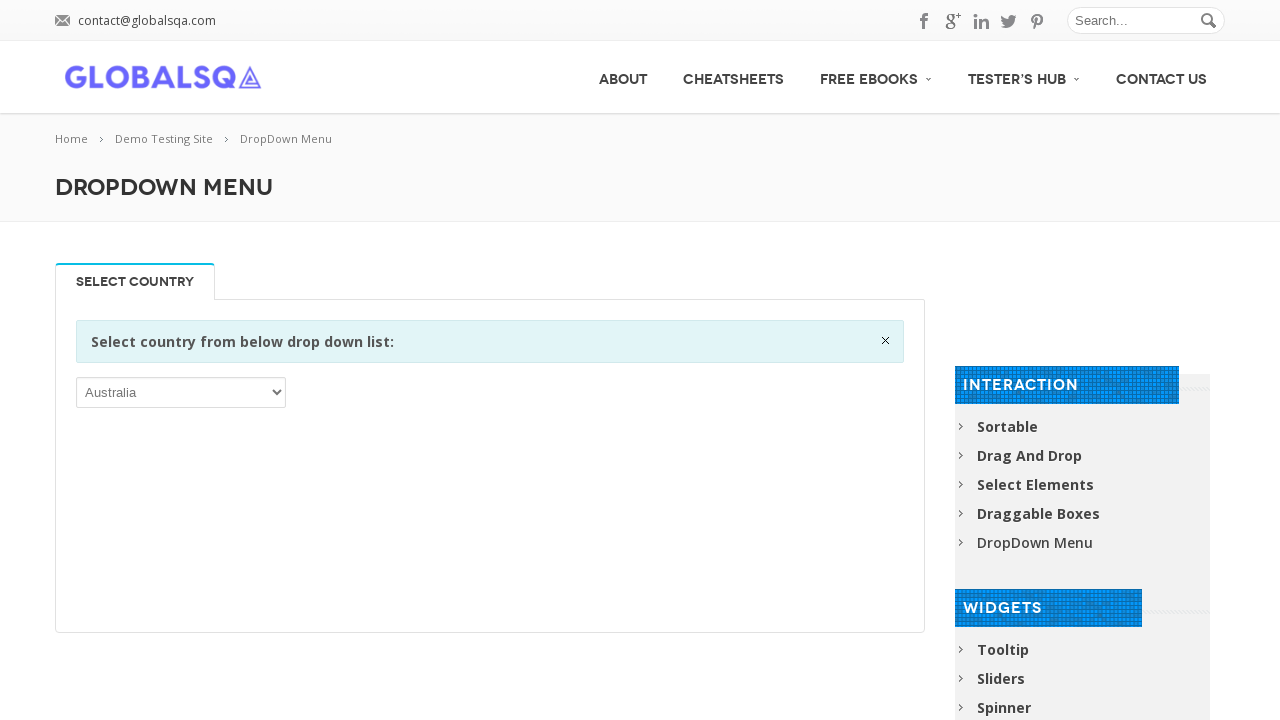

Retrieved option text: Costa Rica
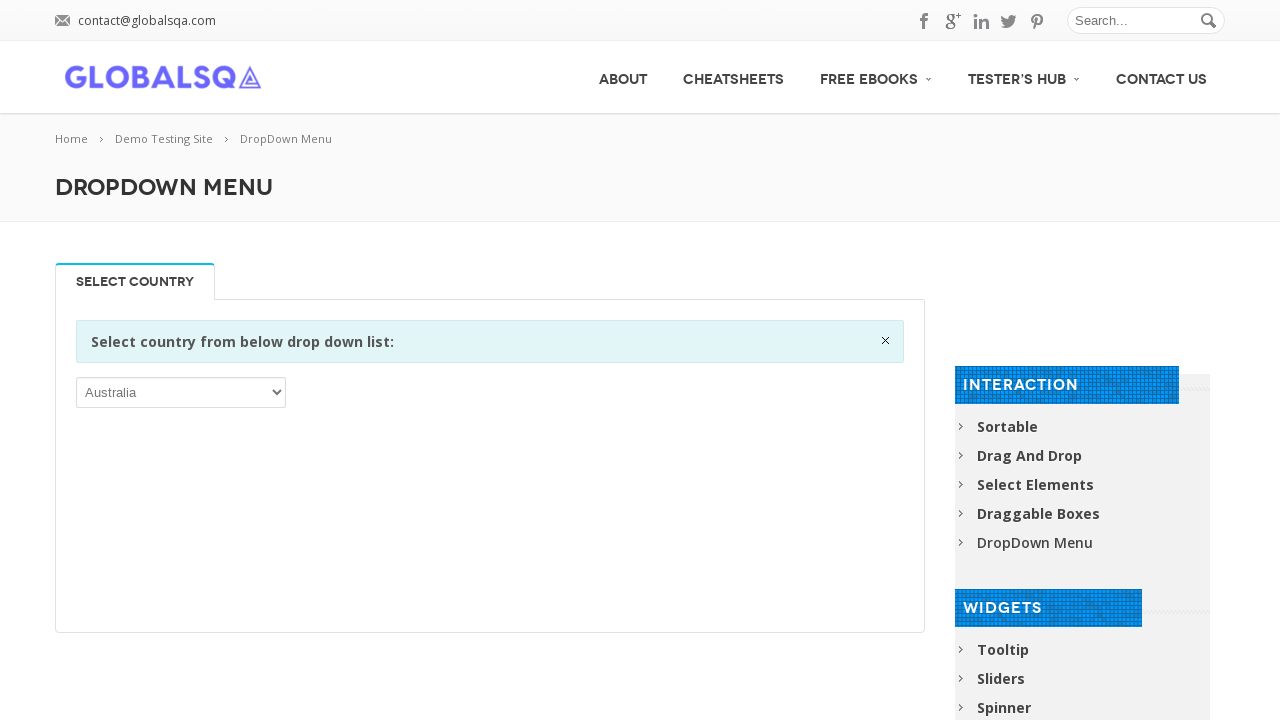

Retrieved option text: Côte d’Ivoire
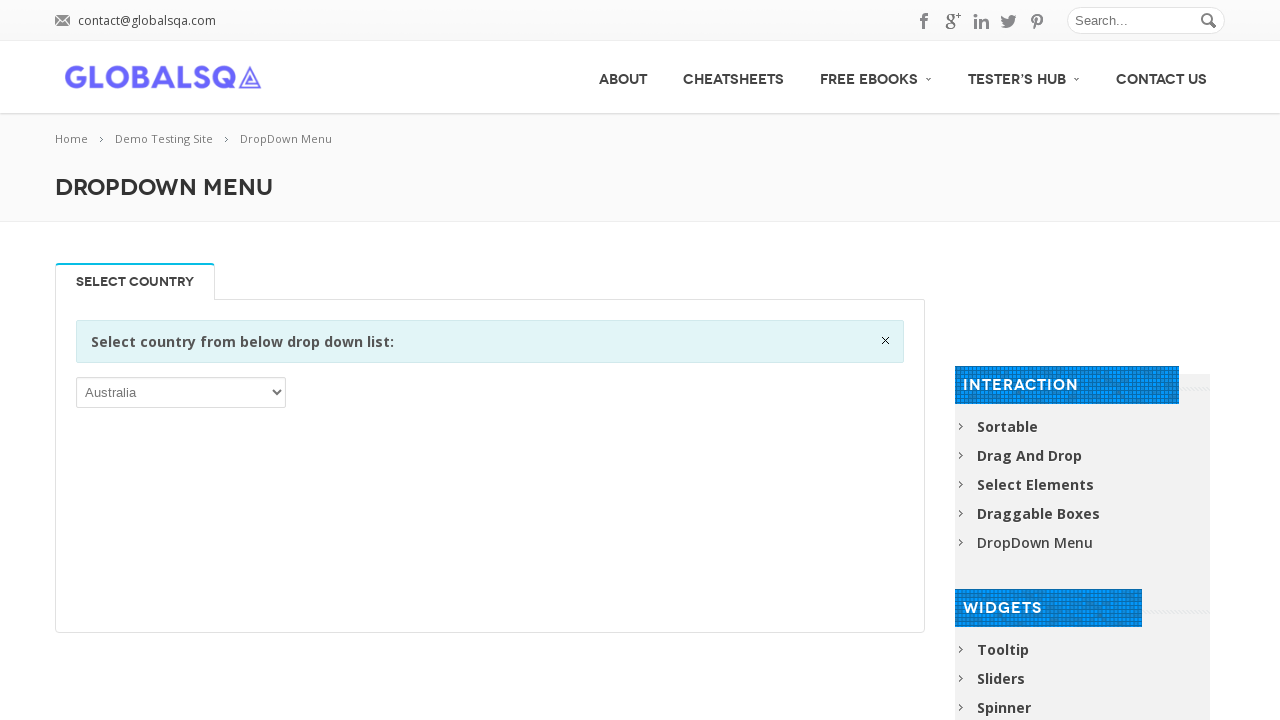

Retrieved option text: Croatia
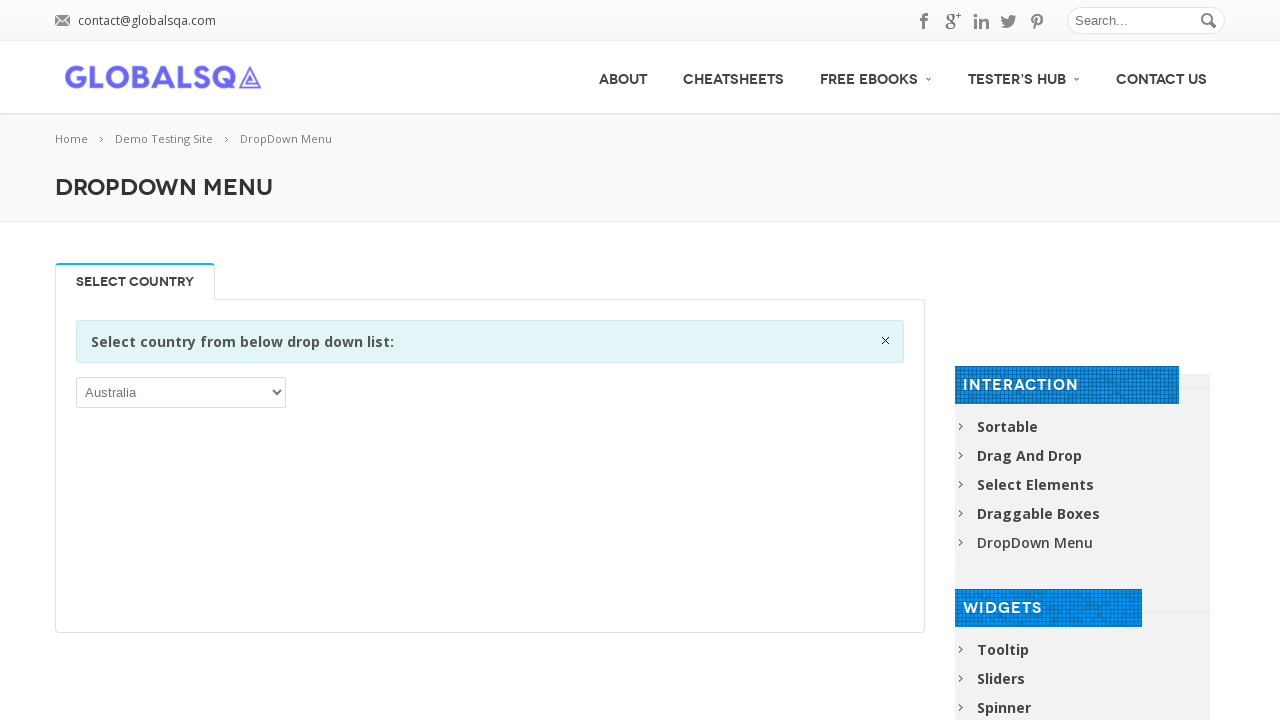

Retrieved option text: Cuba
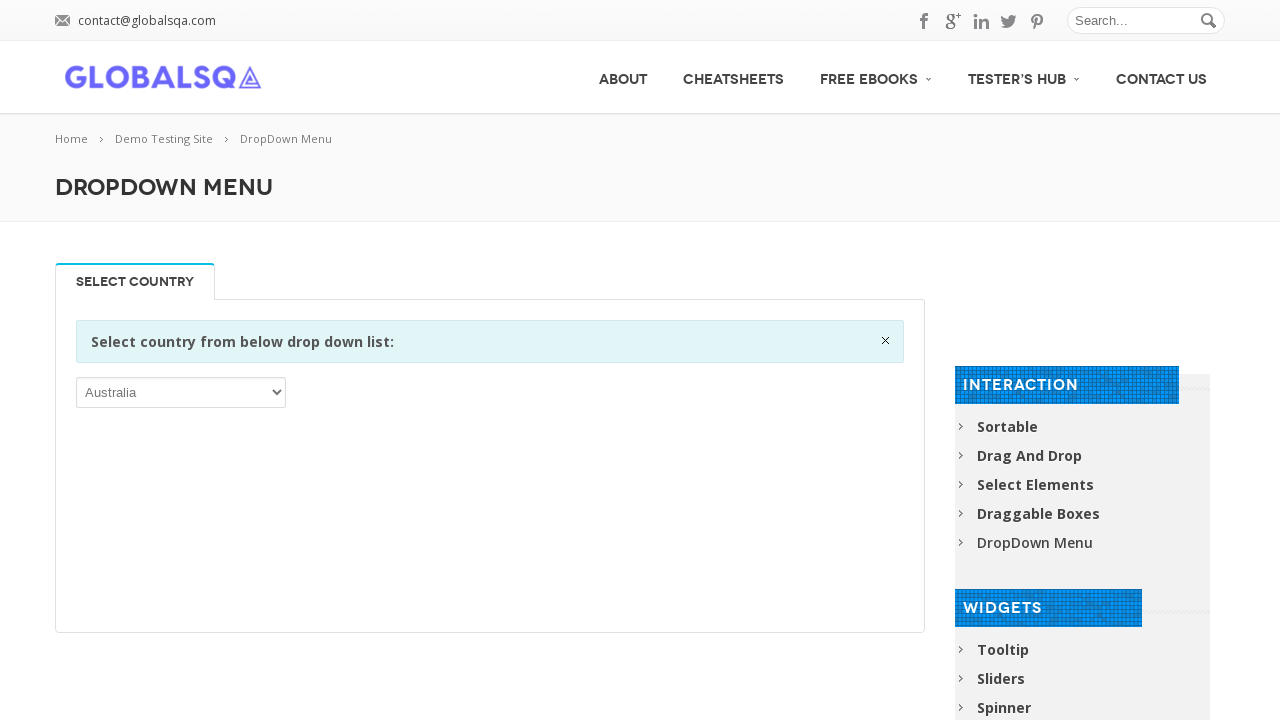

Retrieved option text: Curaçao
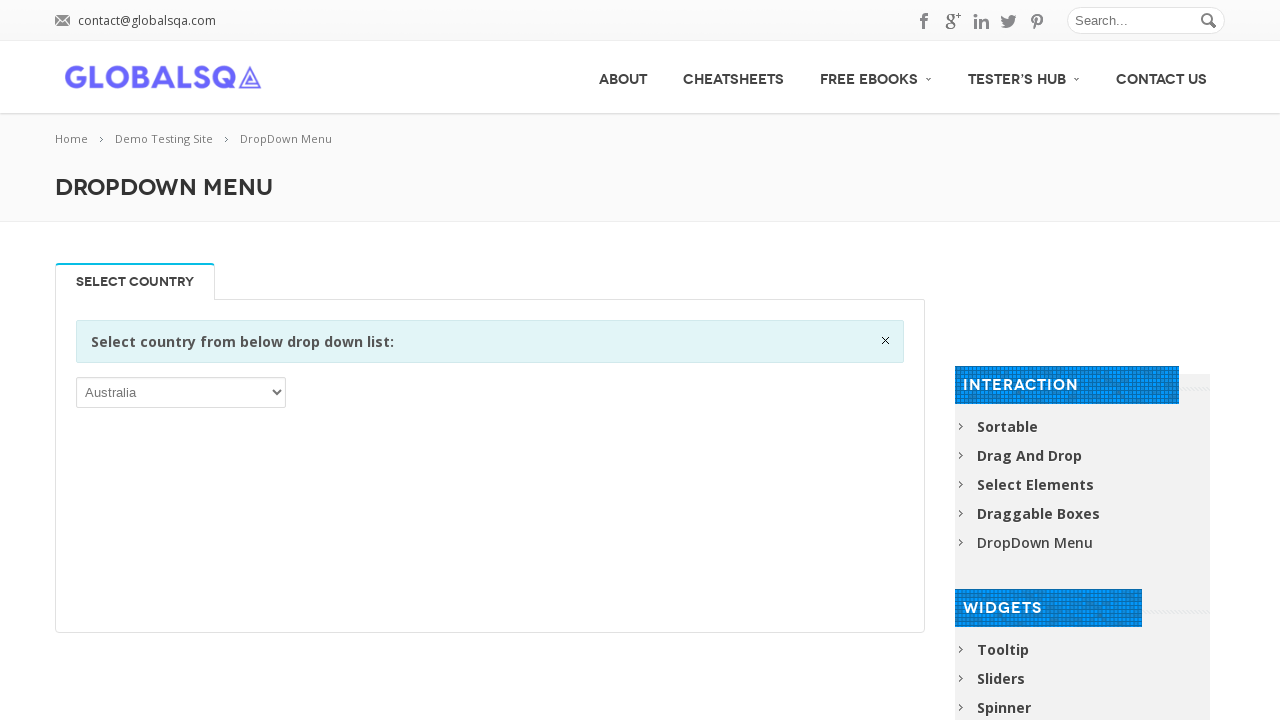

Retrieved option text: Cyprus
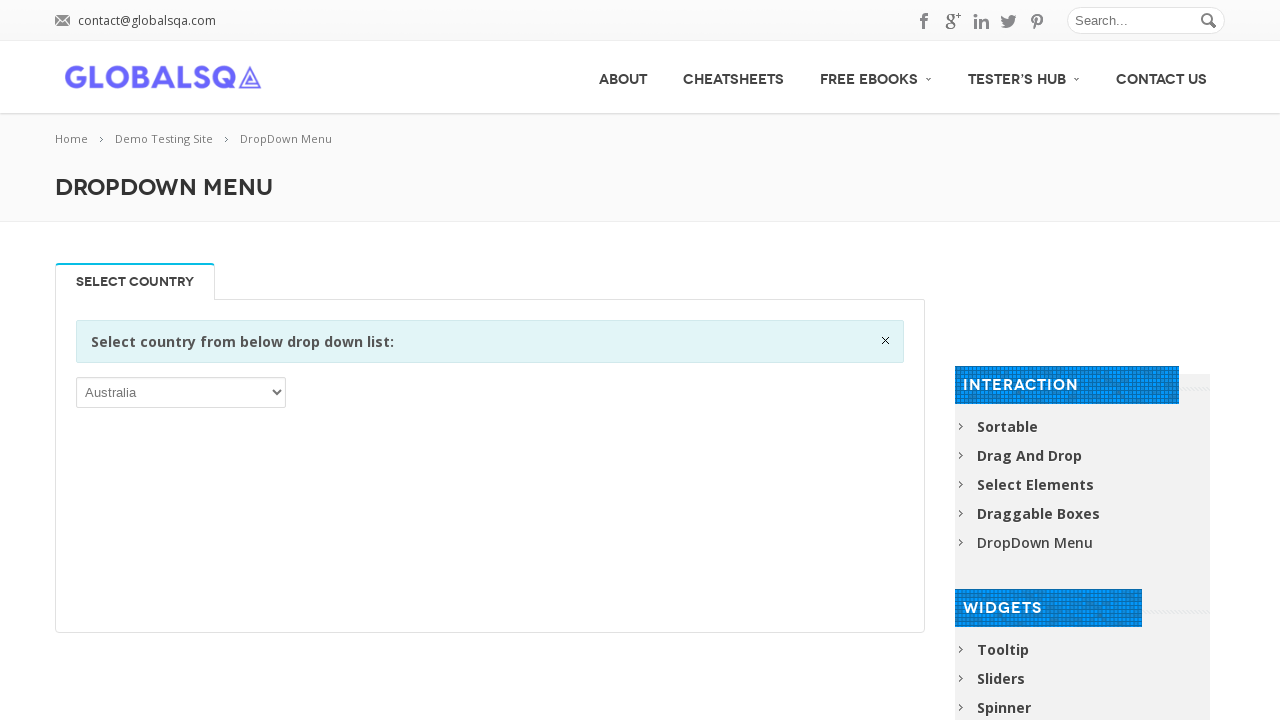

Retrieved option text: Czech Republic
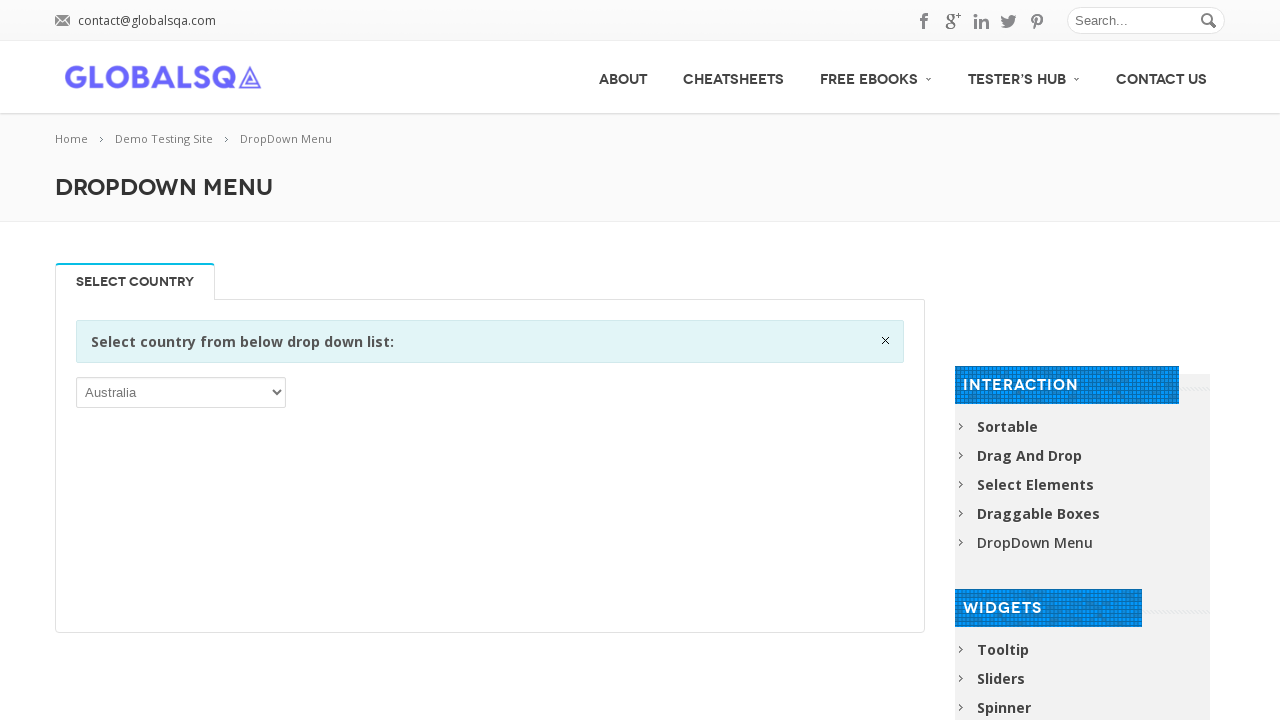

Retrieved option text: Denmark
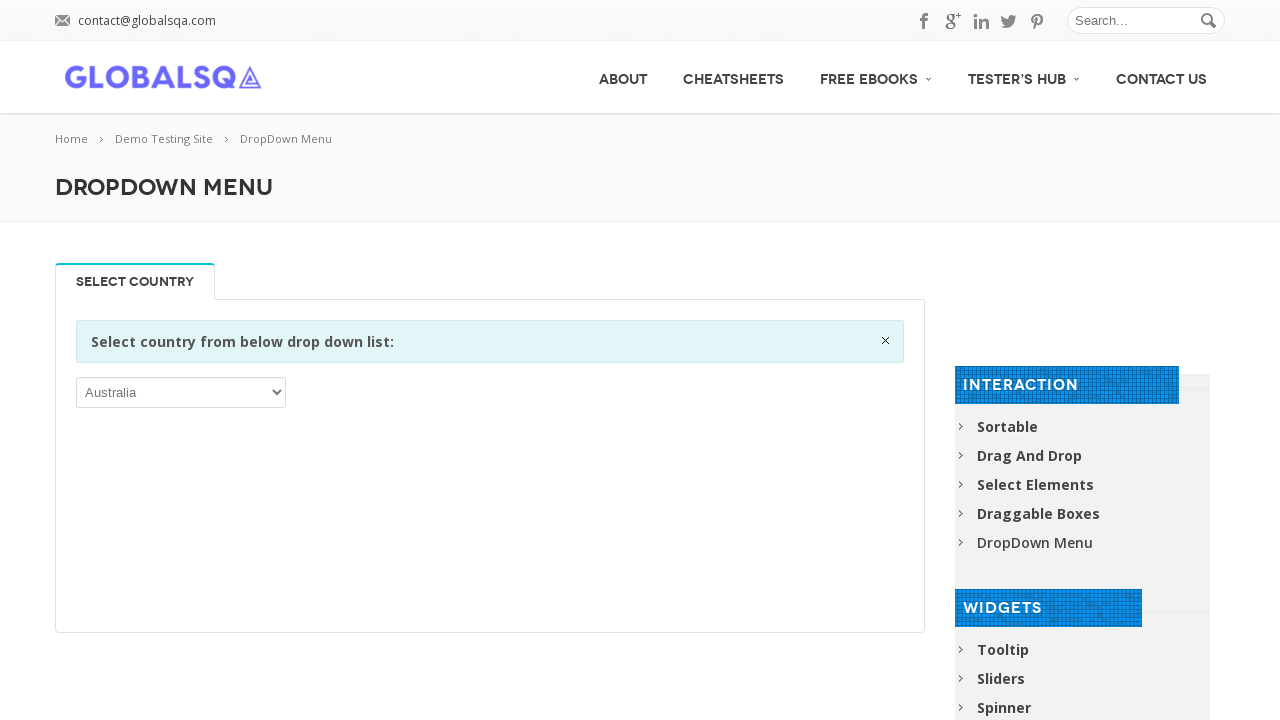

Retrieved option text: Djibouti
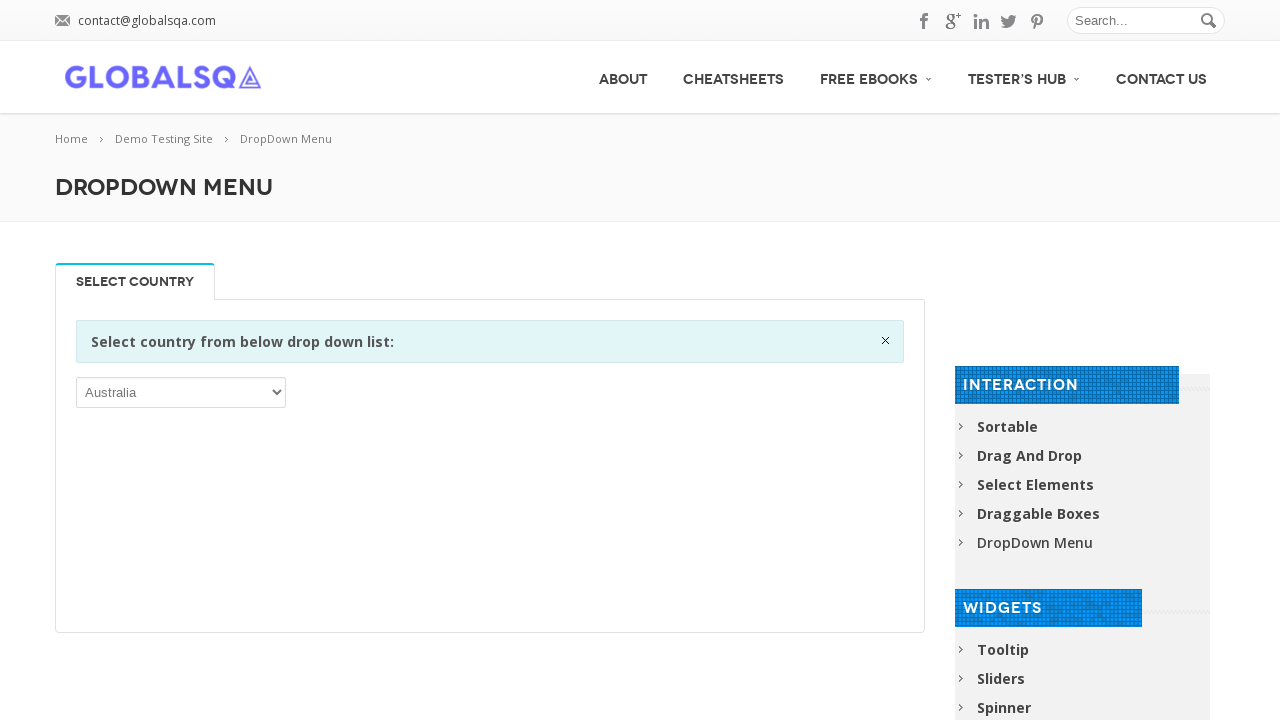

Retrieved option text: Dominica
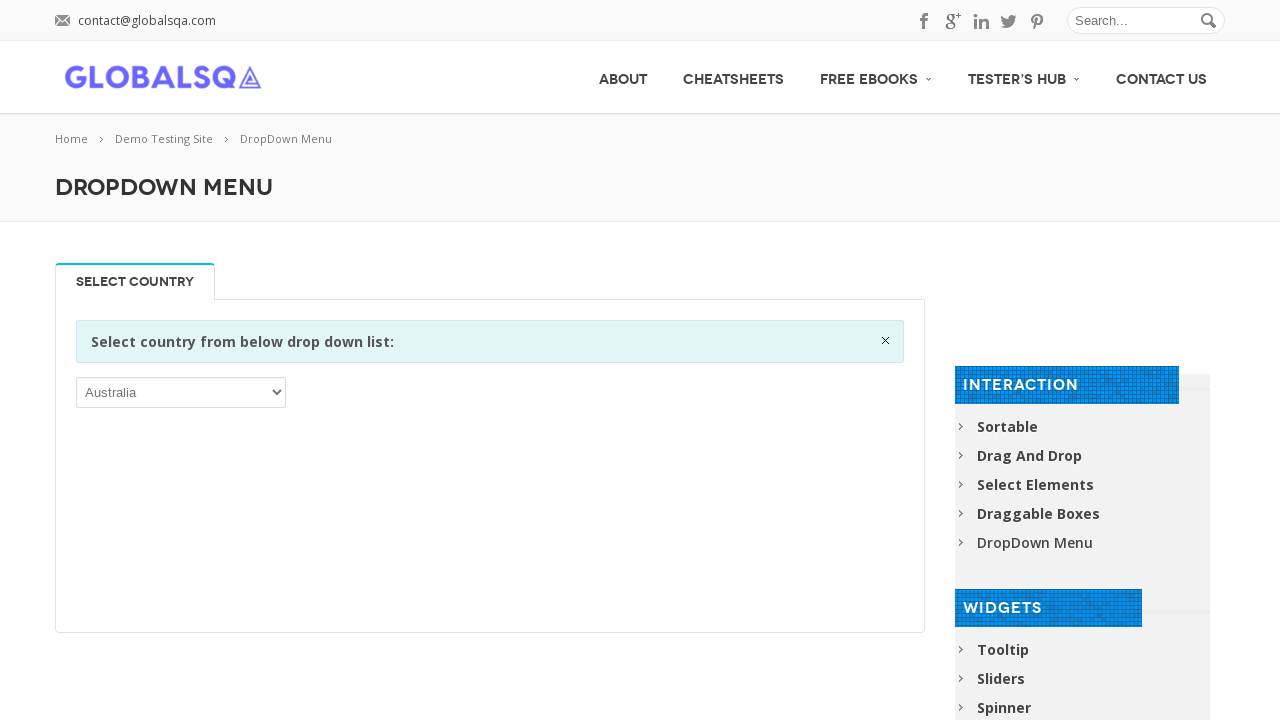

Retrieved option text: Dominican Republic
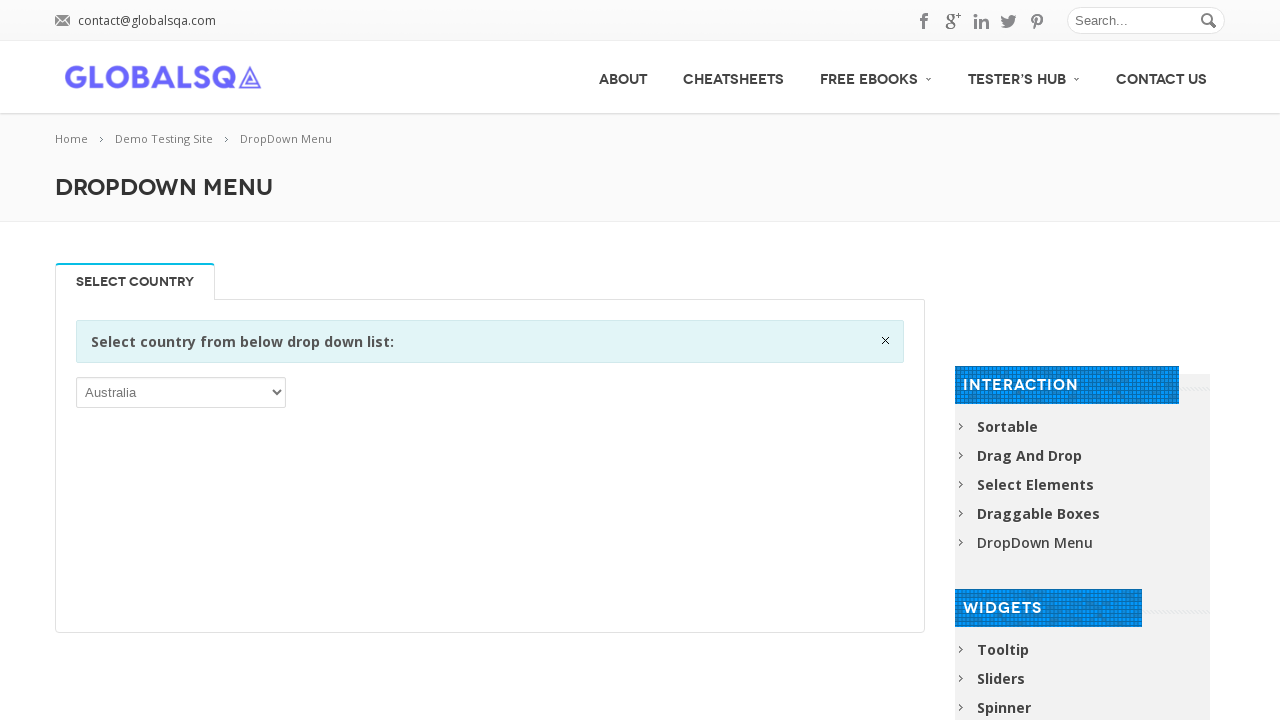

Retrieved option text: Ecuador
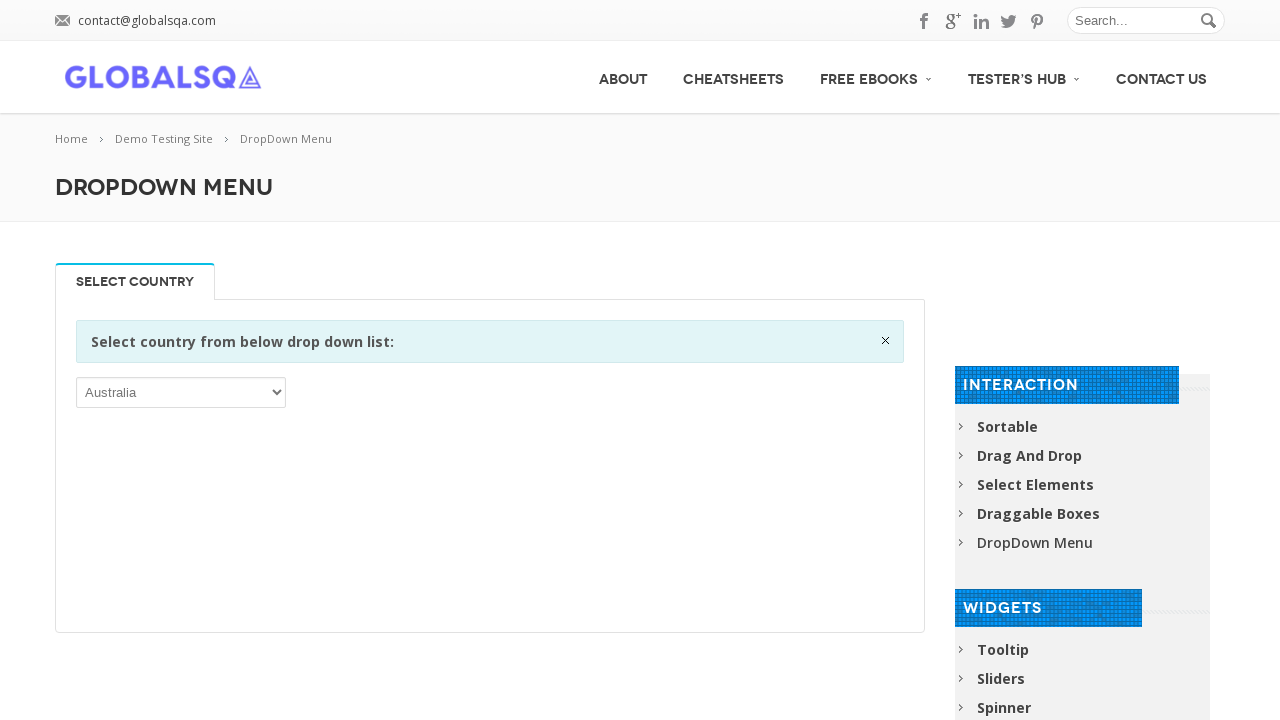

Retrieved option text: Egypt
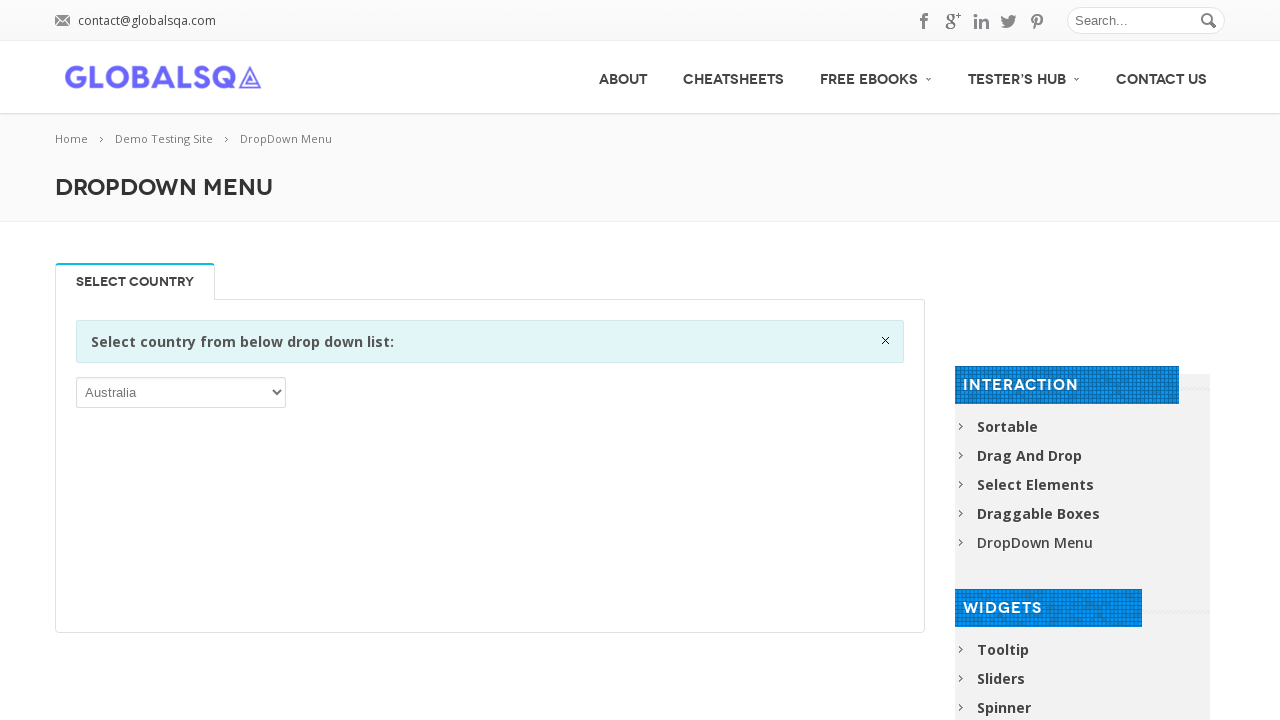

Retrieved option text: El Salvador
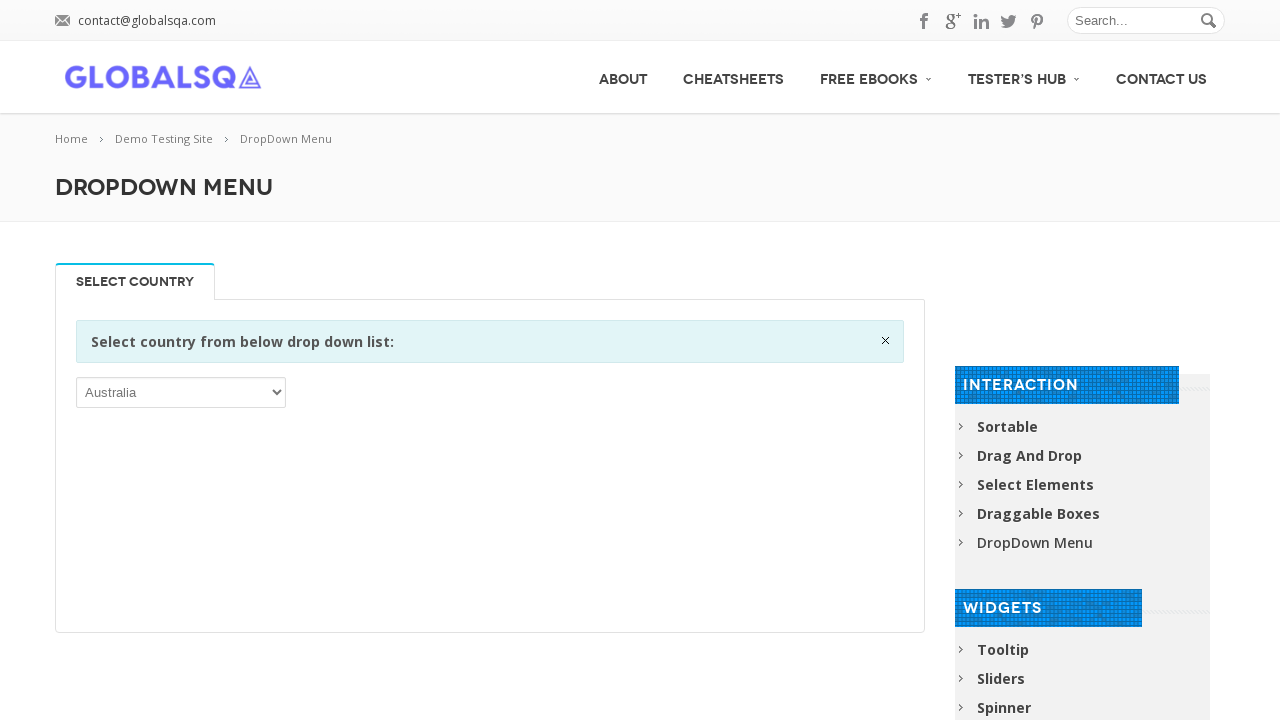

Retrieved option text: Equatorial Guinea
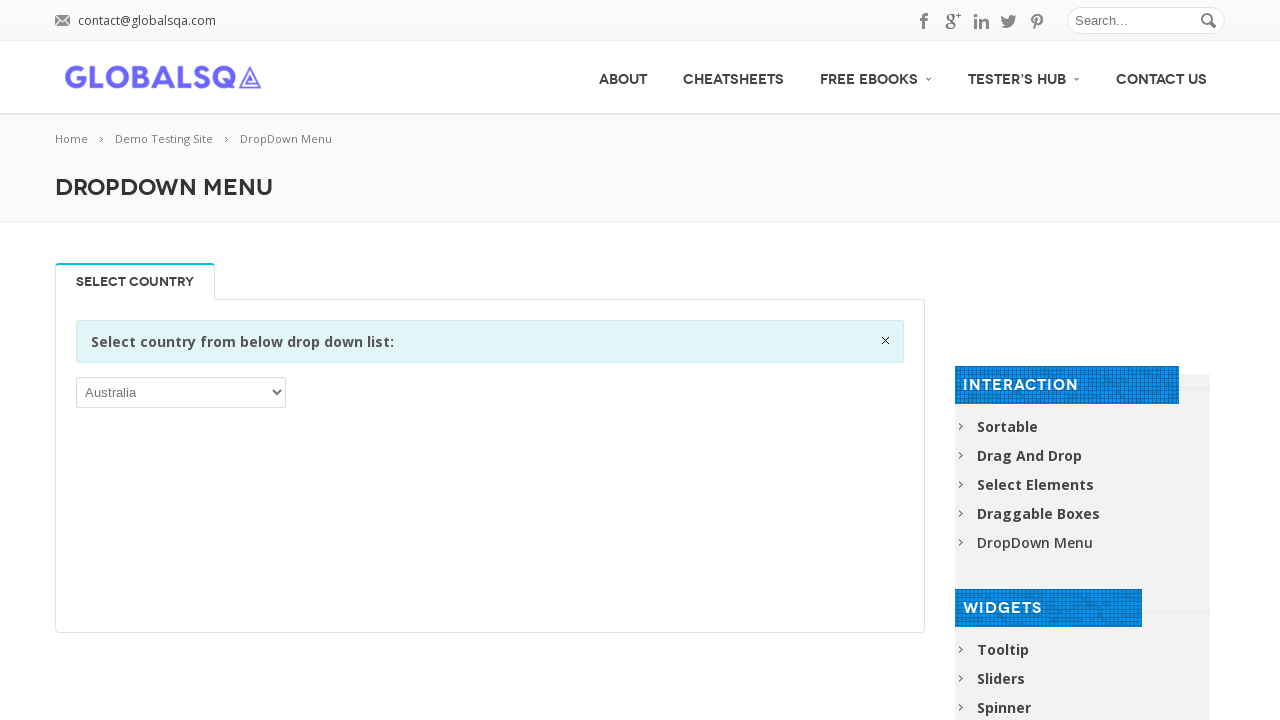

Retrieved option text: Eritrea
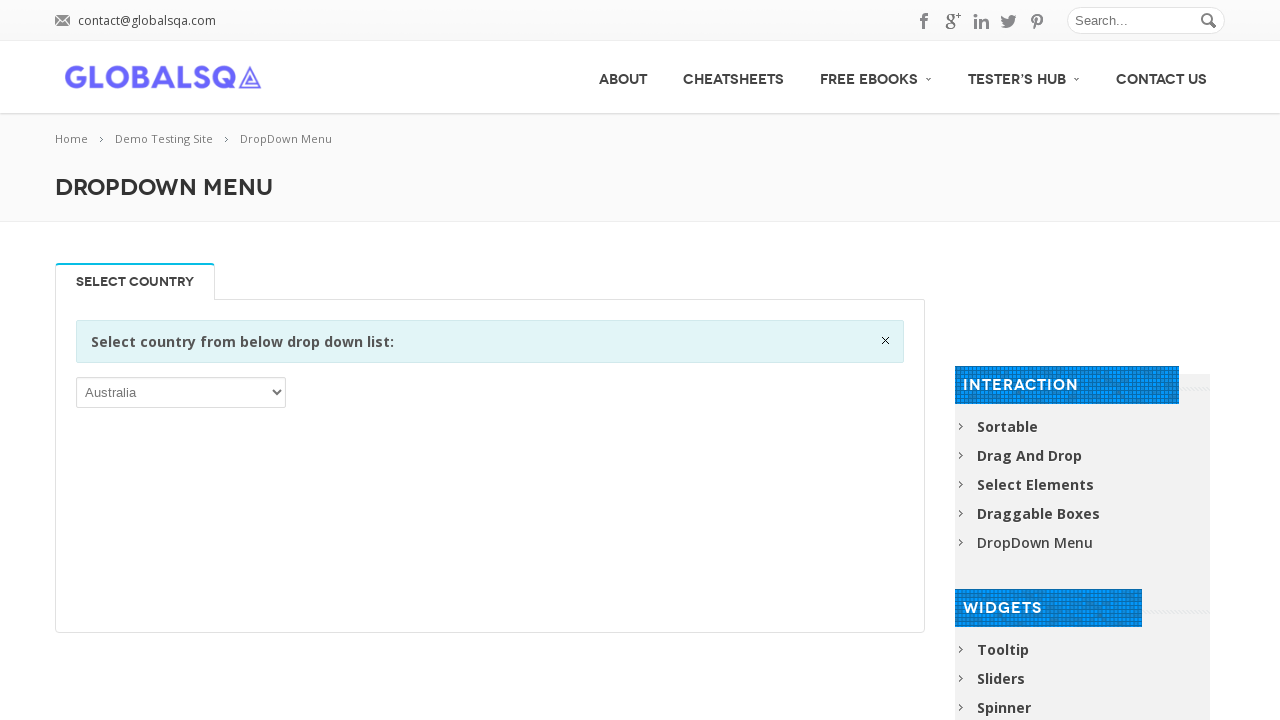

Retrieved option text: Estonia
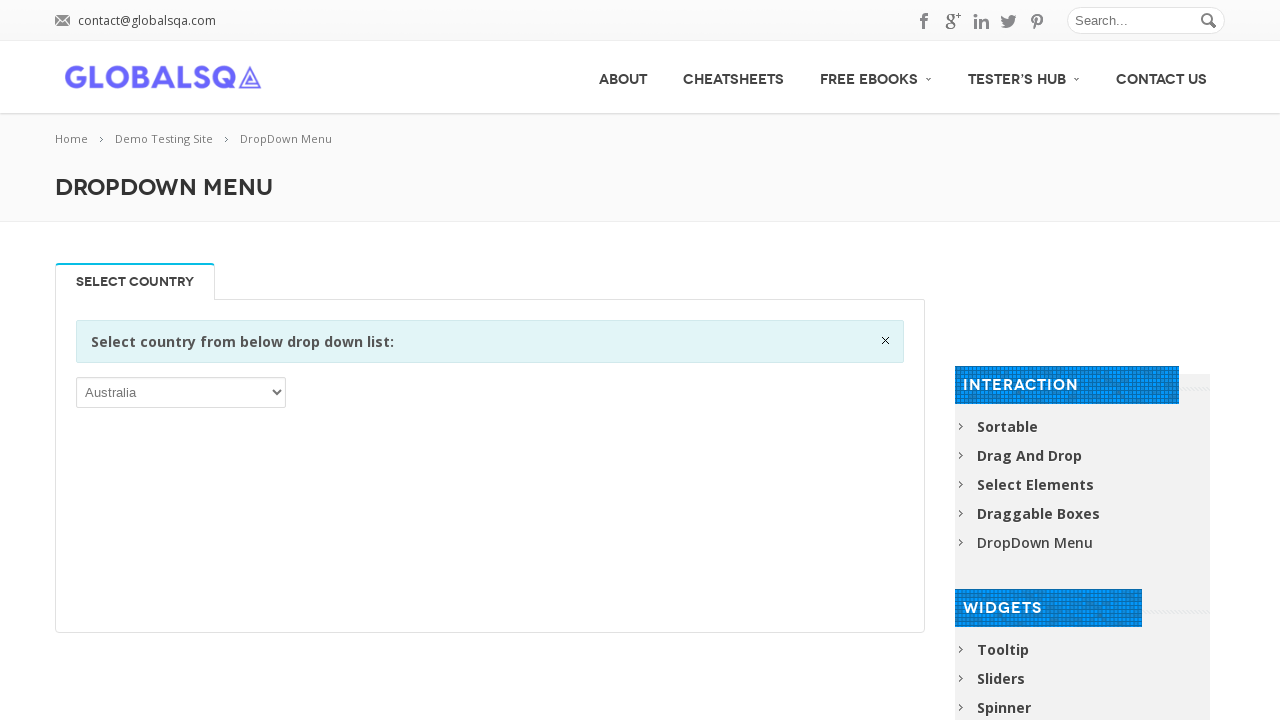

Retrieved option text: Ethiopia
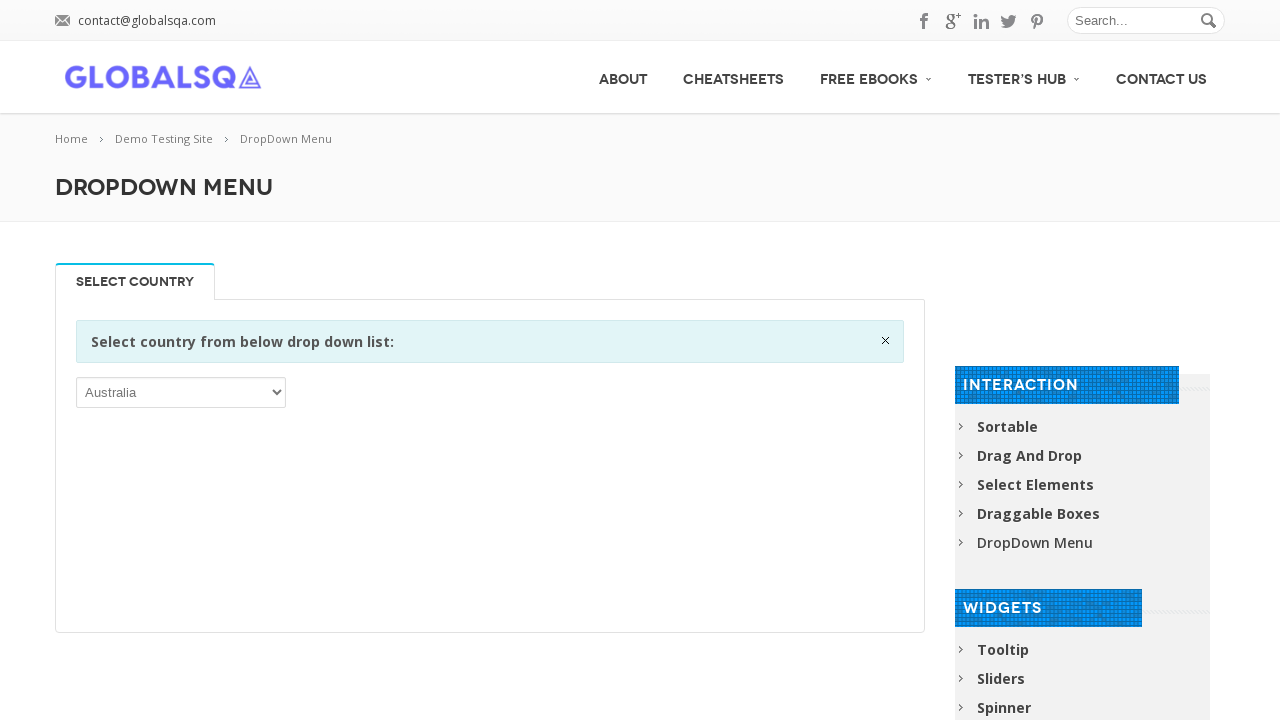

Retrieved option text: Falkland Islands (Malvinas)
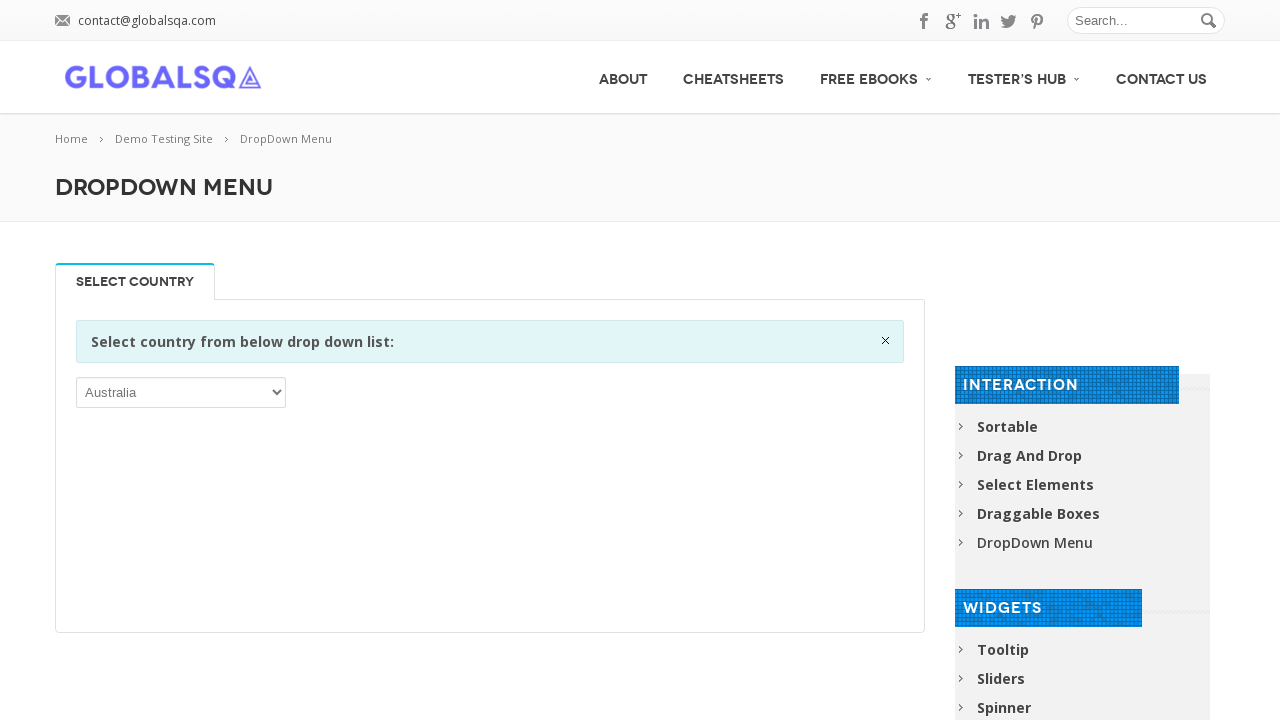

Retrieved option text: Faroe Islands
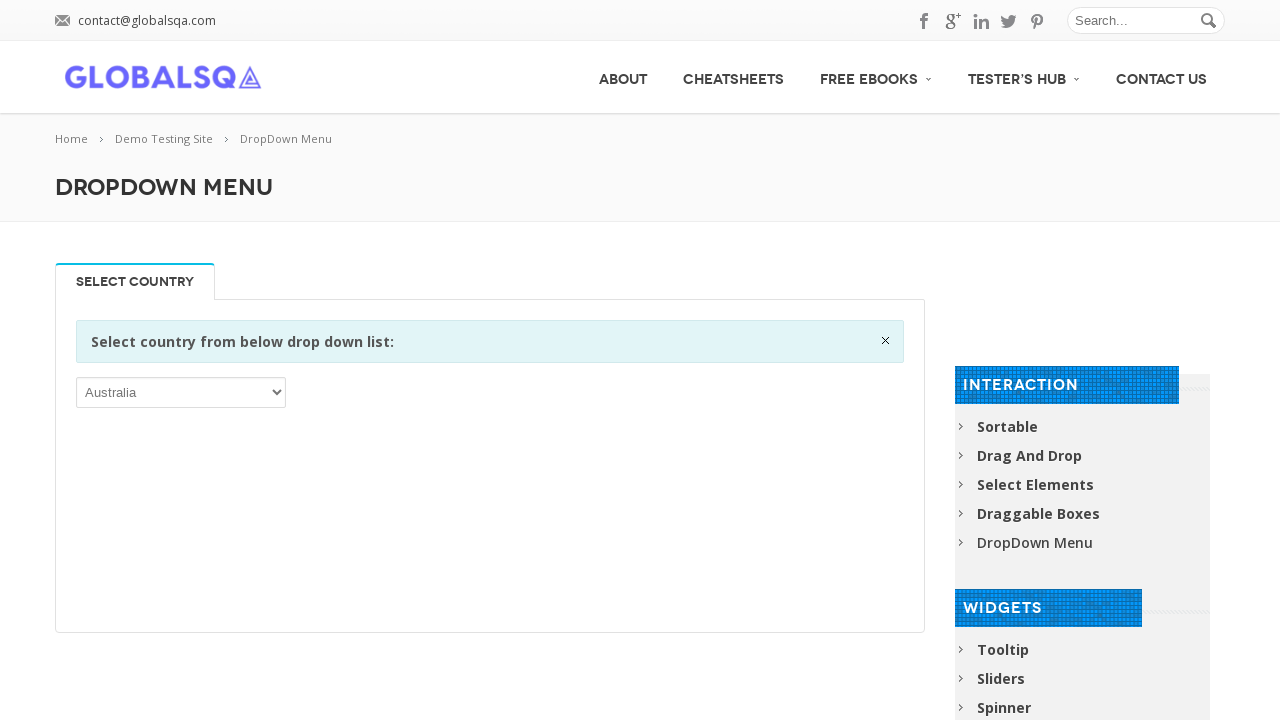

Retrieved option text: Fiji
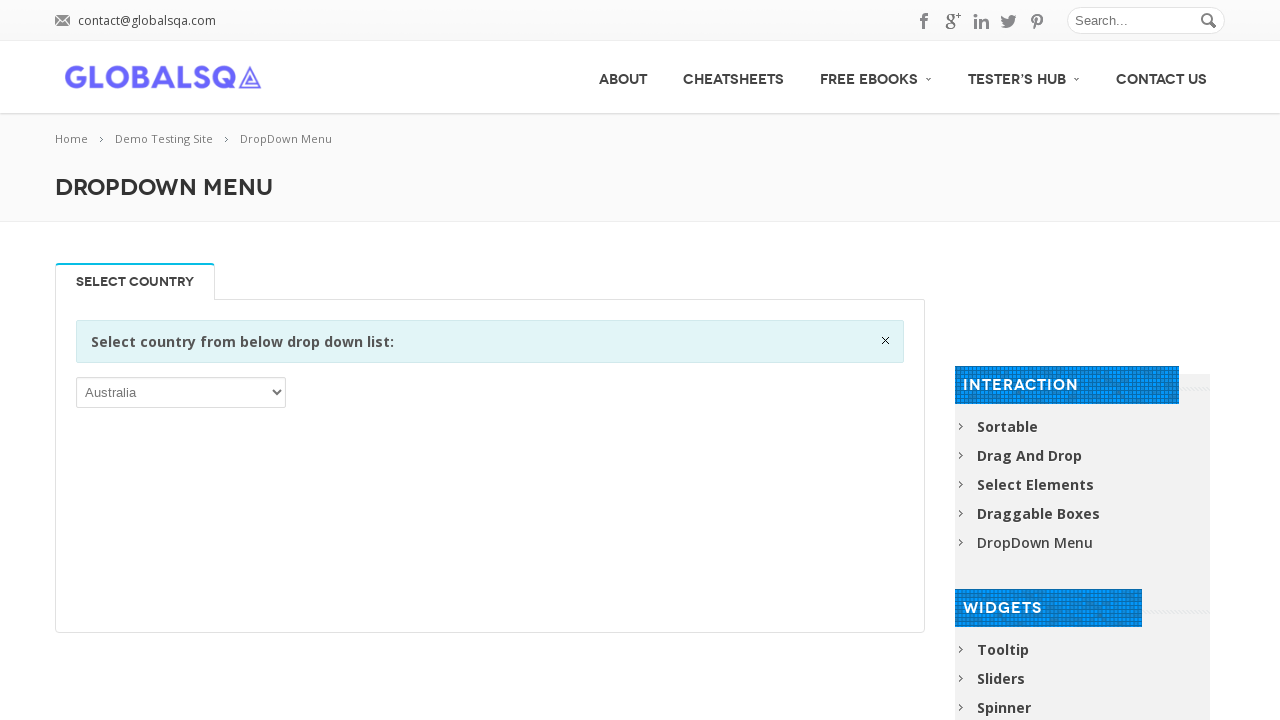

Retrieved option text: Finland
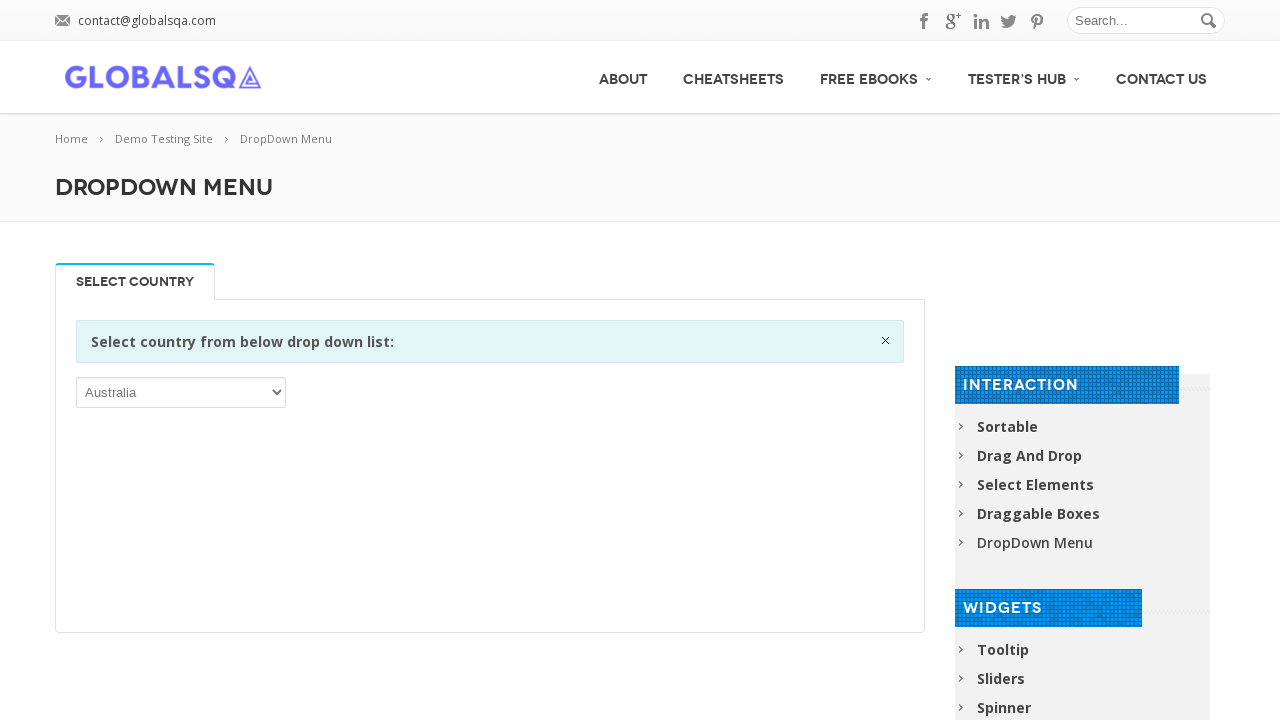

Retrieved option text: France
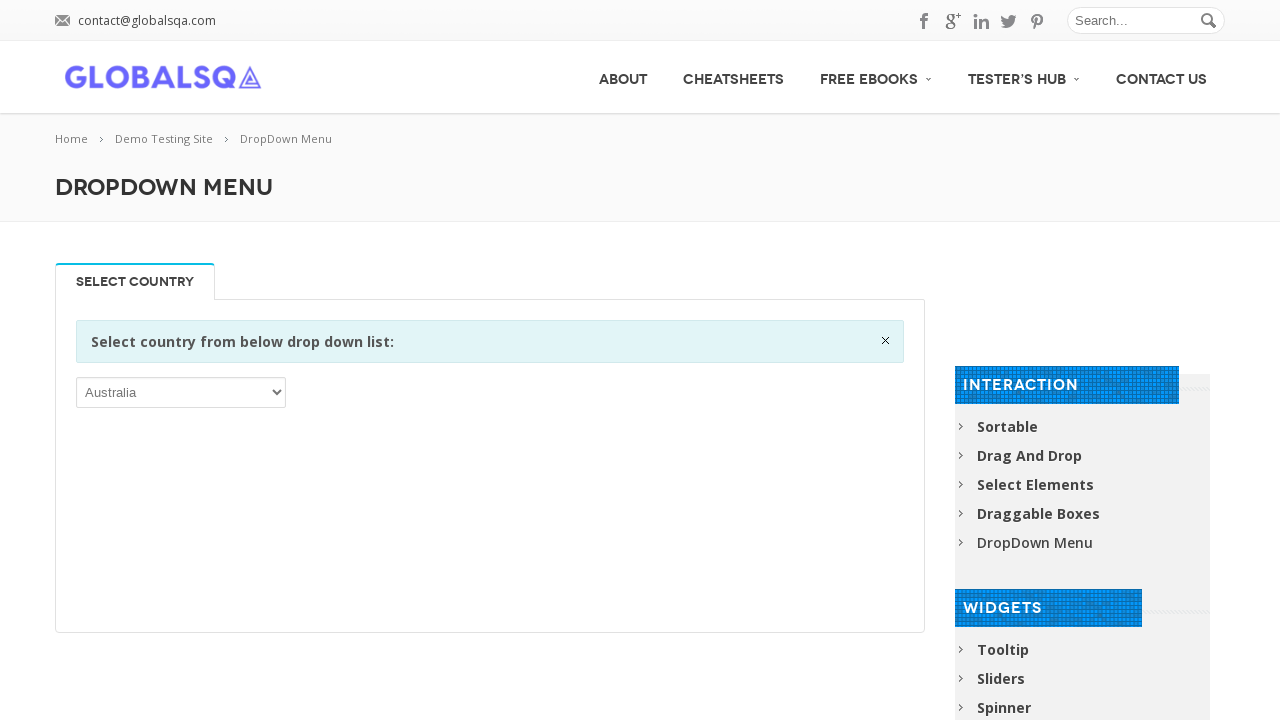

Retrieved option text: French Guiana
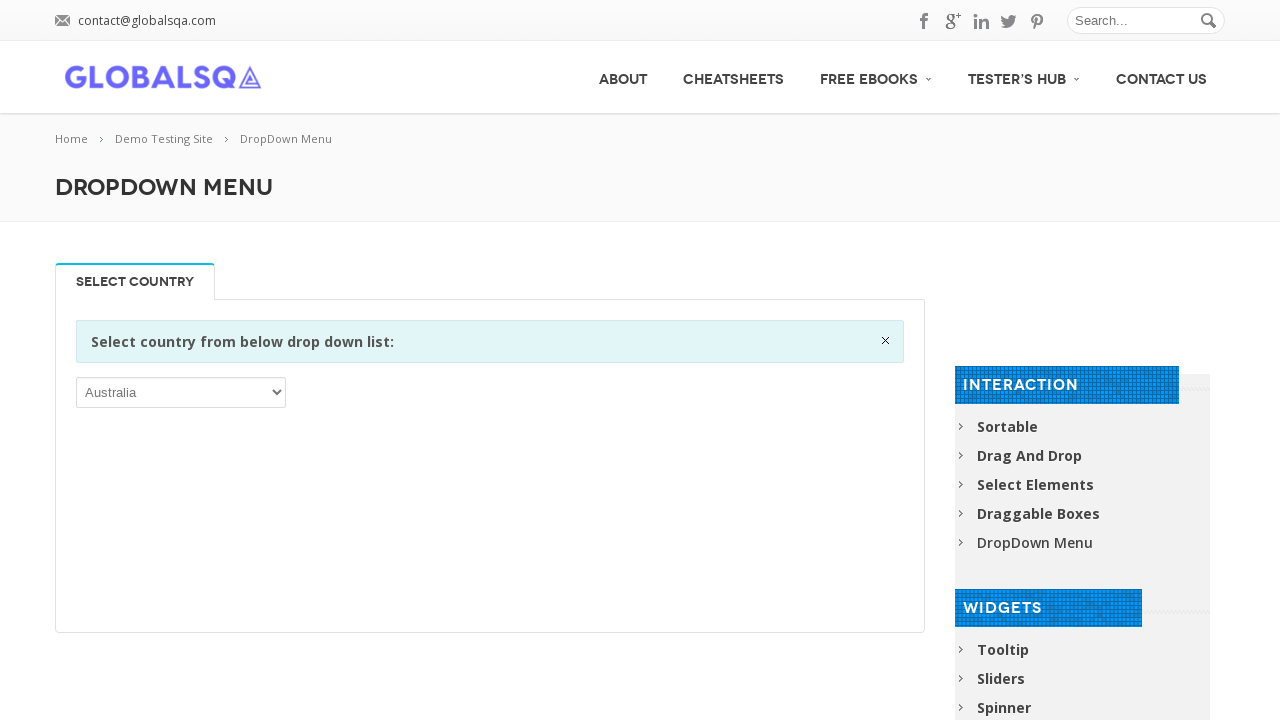

Retrieved option text: French Polynesia
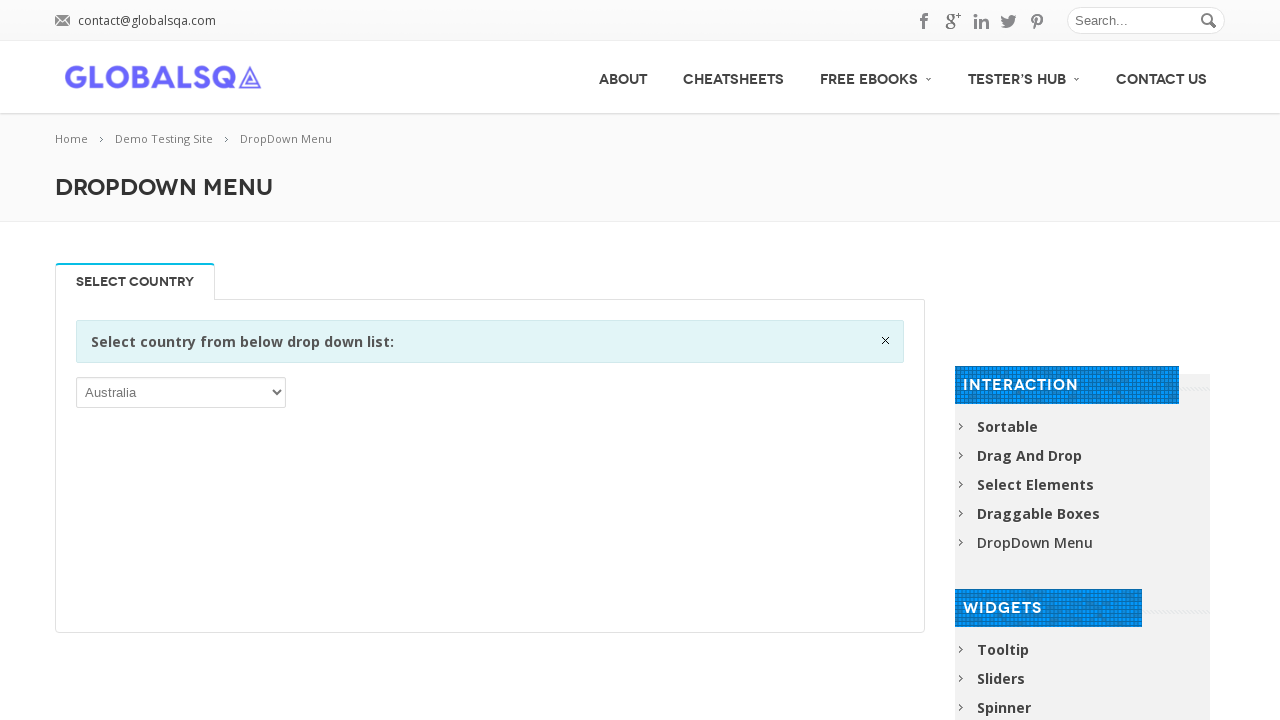

Retrieved option text: French Southern Territories
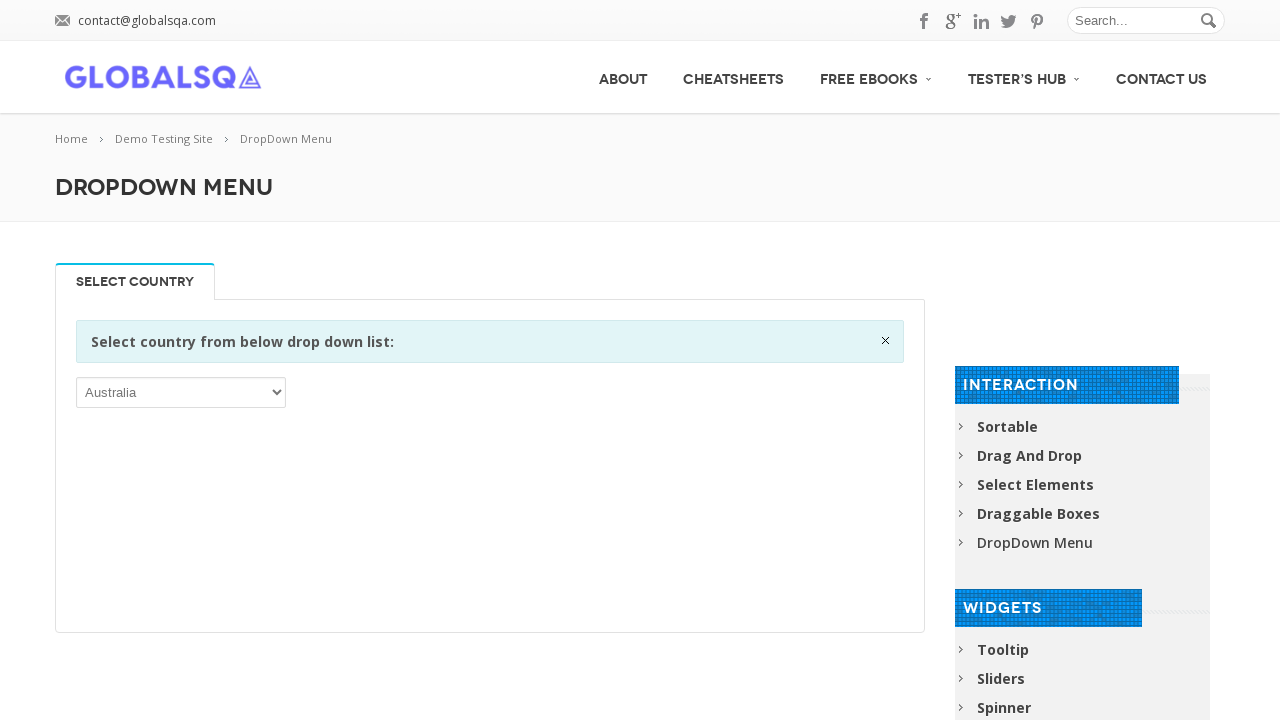

Retrieved option text: Gabon
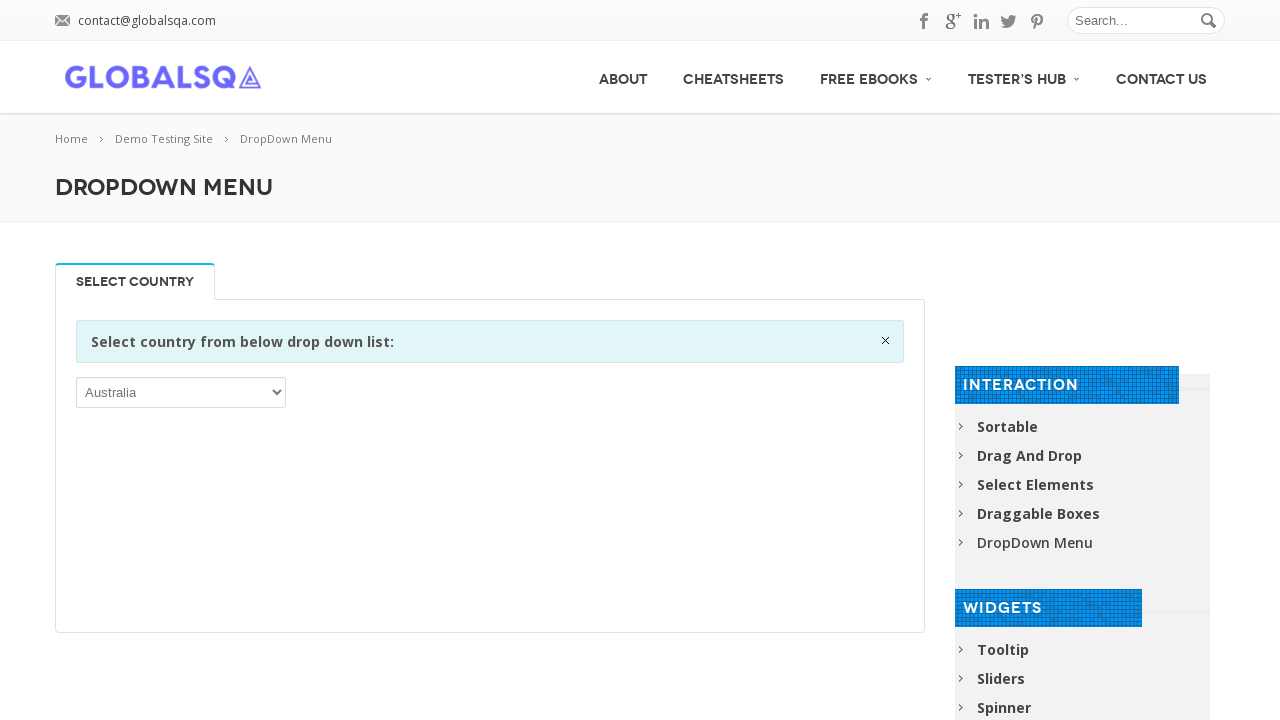

Retrieved option text: Gambia
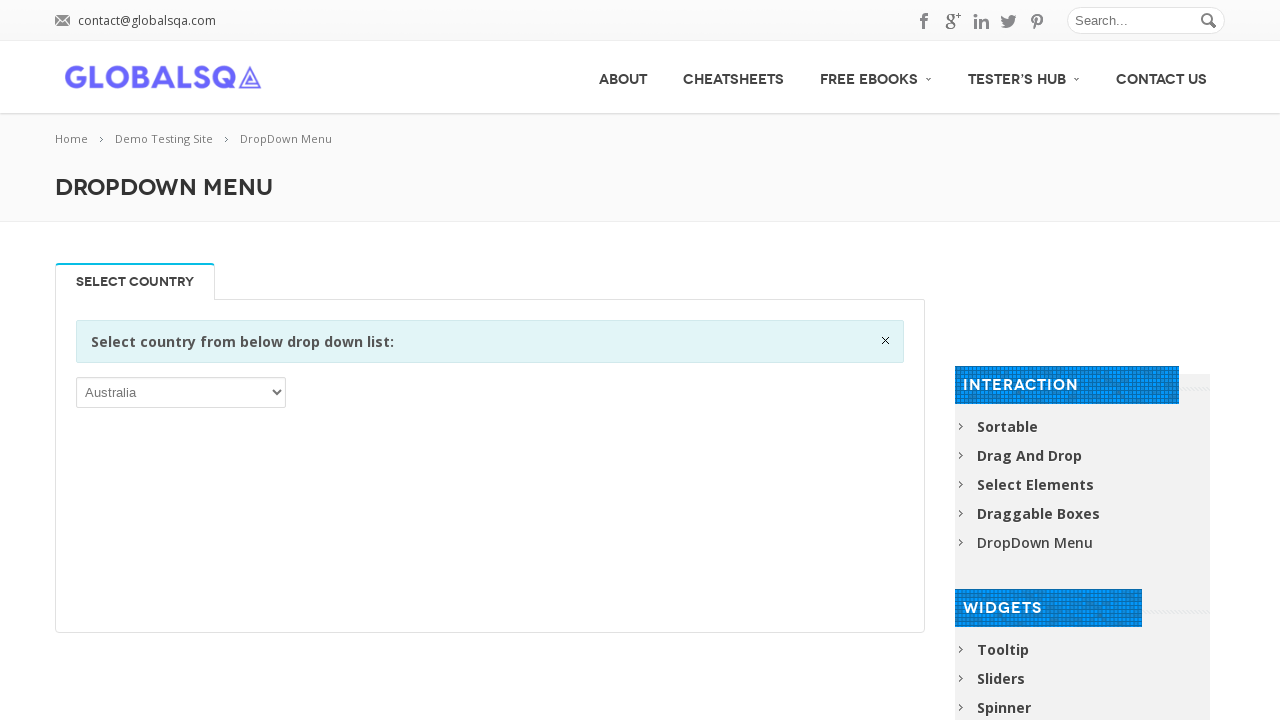

Retrieved option text: Georgia
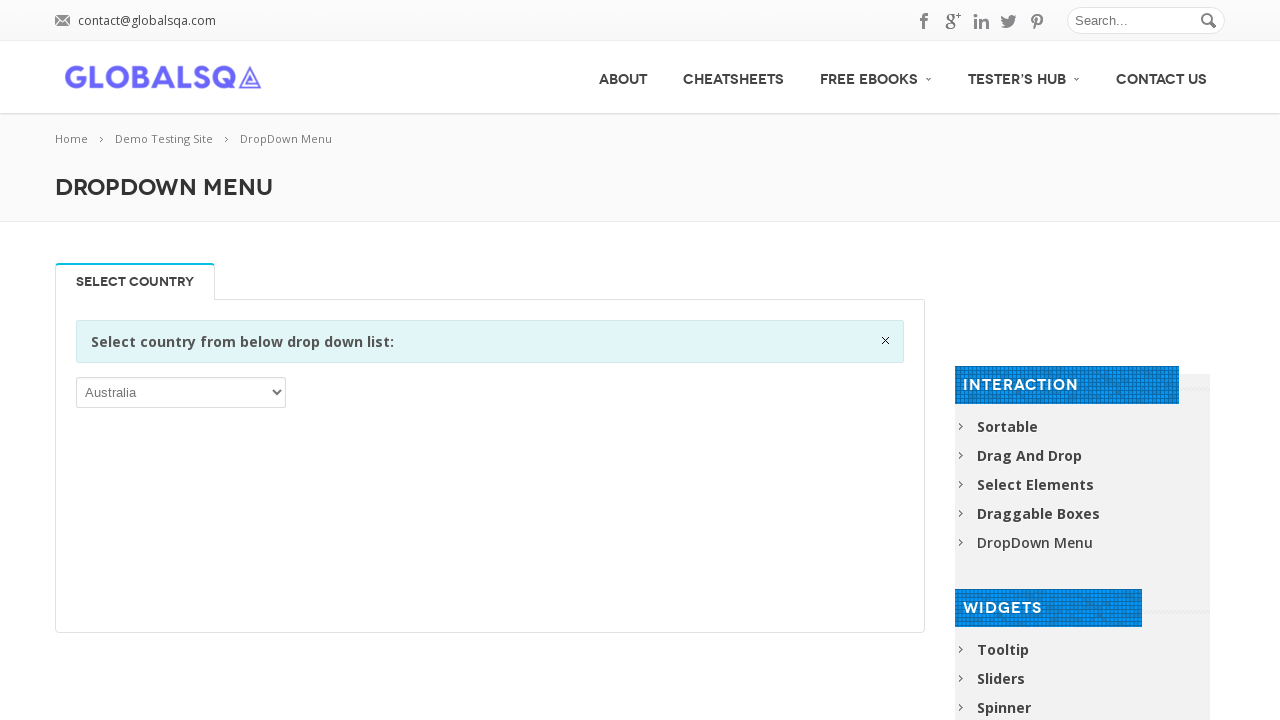

Retrieved option text: Germany
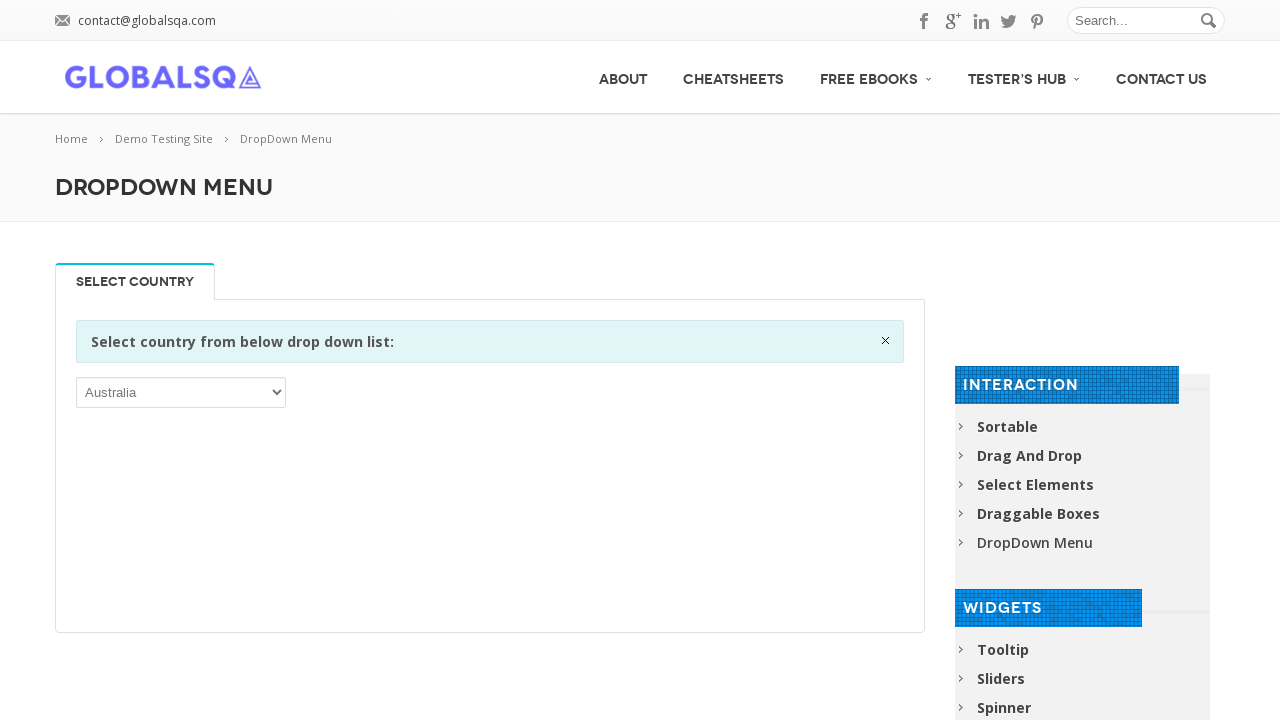

Retrieved option text: Ghana
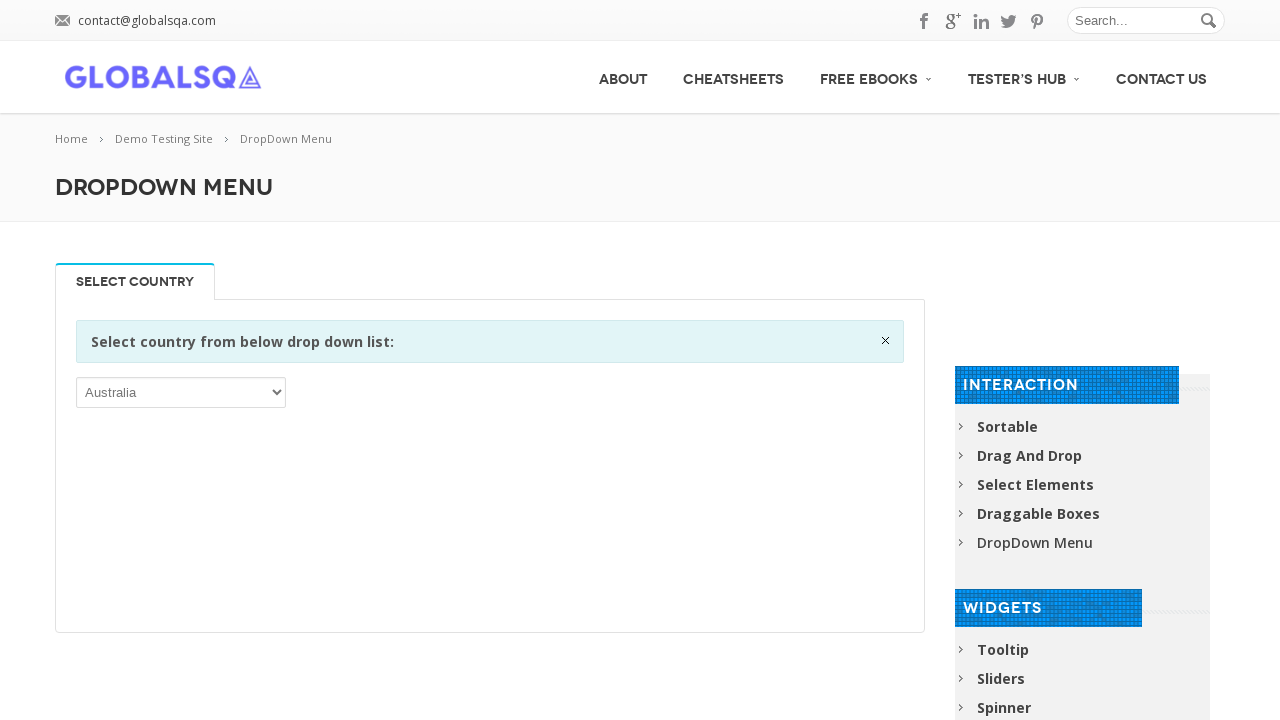

Retrieved option text: Gibraltar
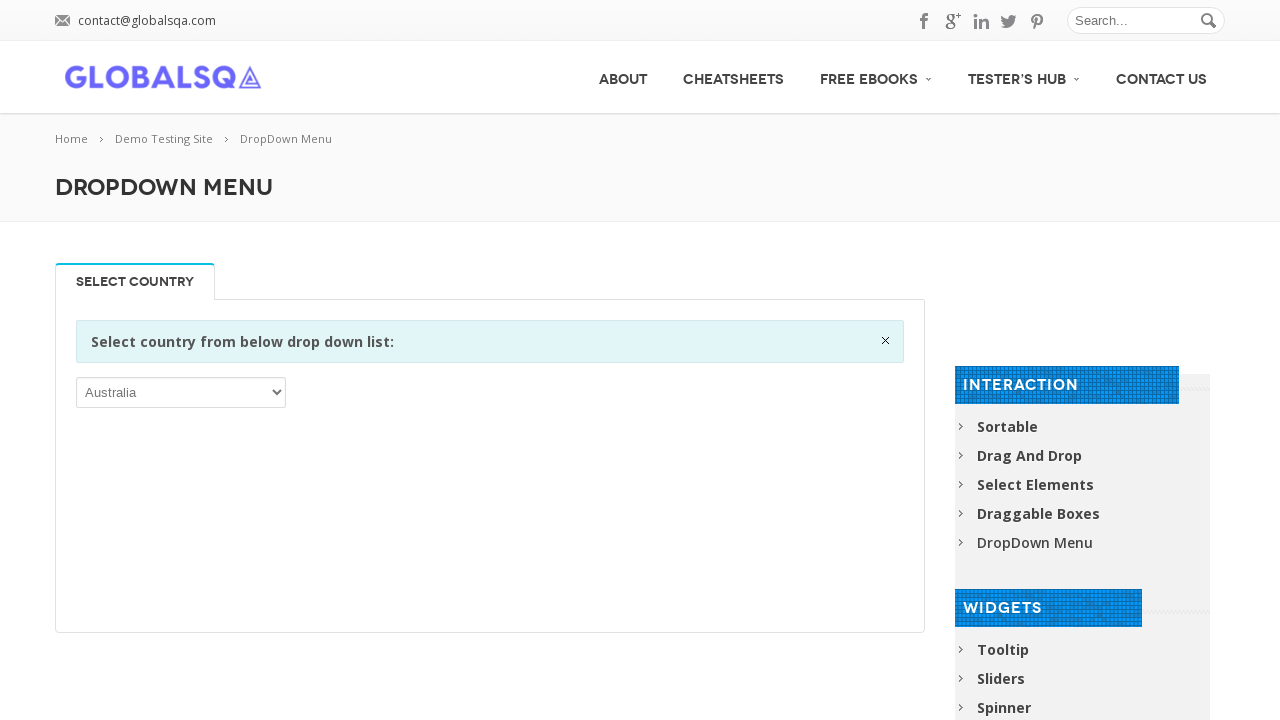

Retrieved option text: Greece
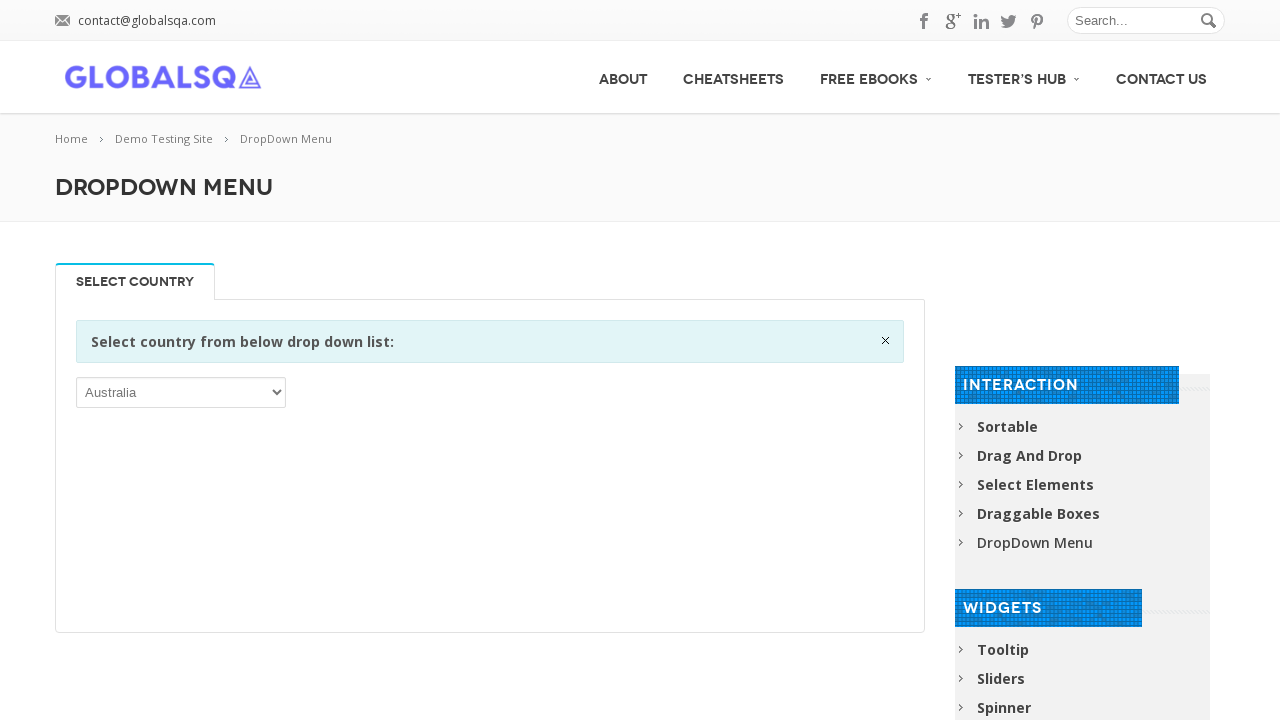

Retrieved option text: Greenland
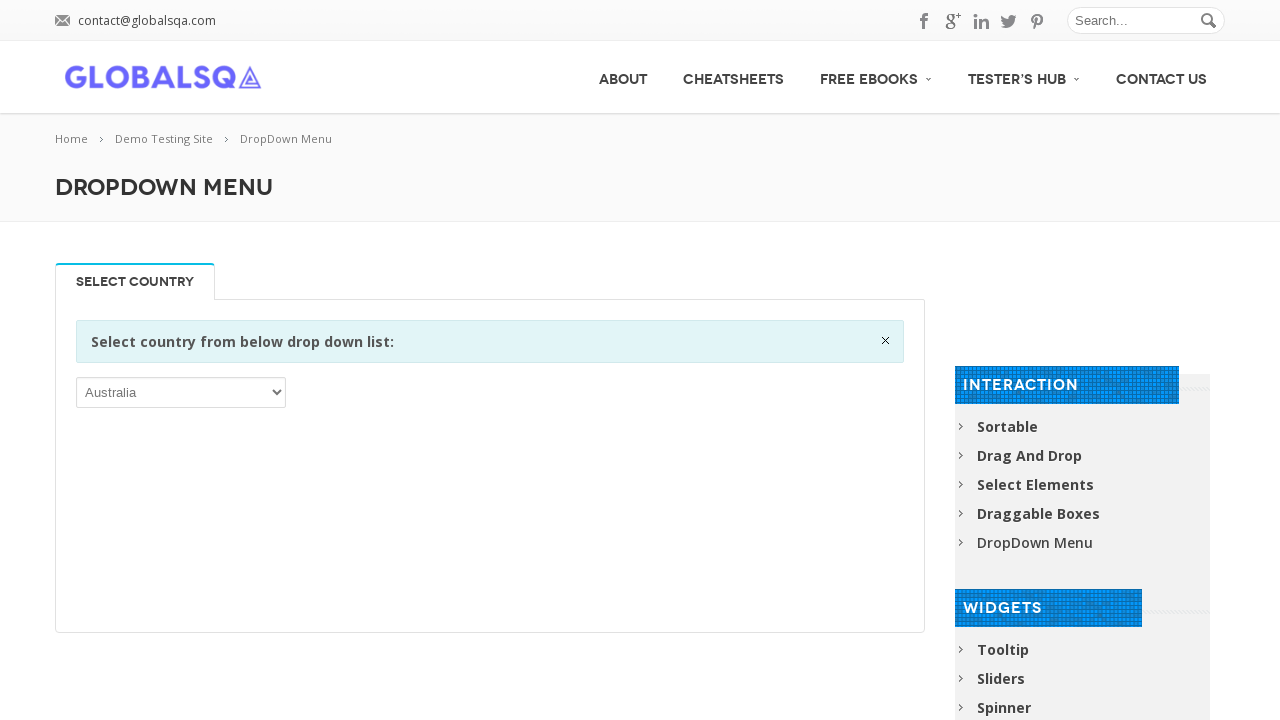

Retrieved option text: Grenada
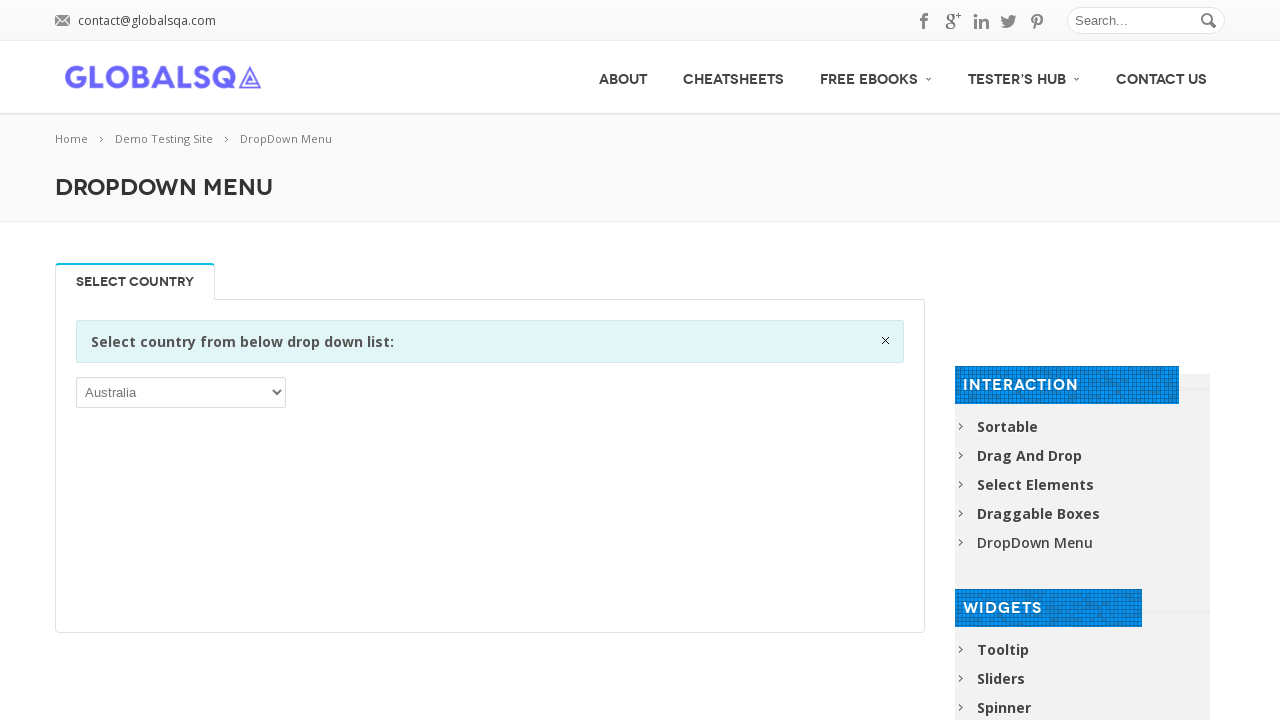

Retrieved option text: Guadeloupe
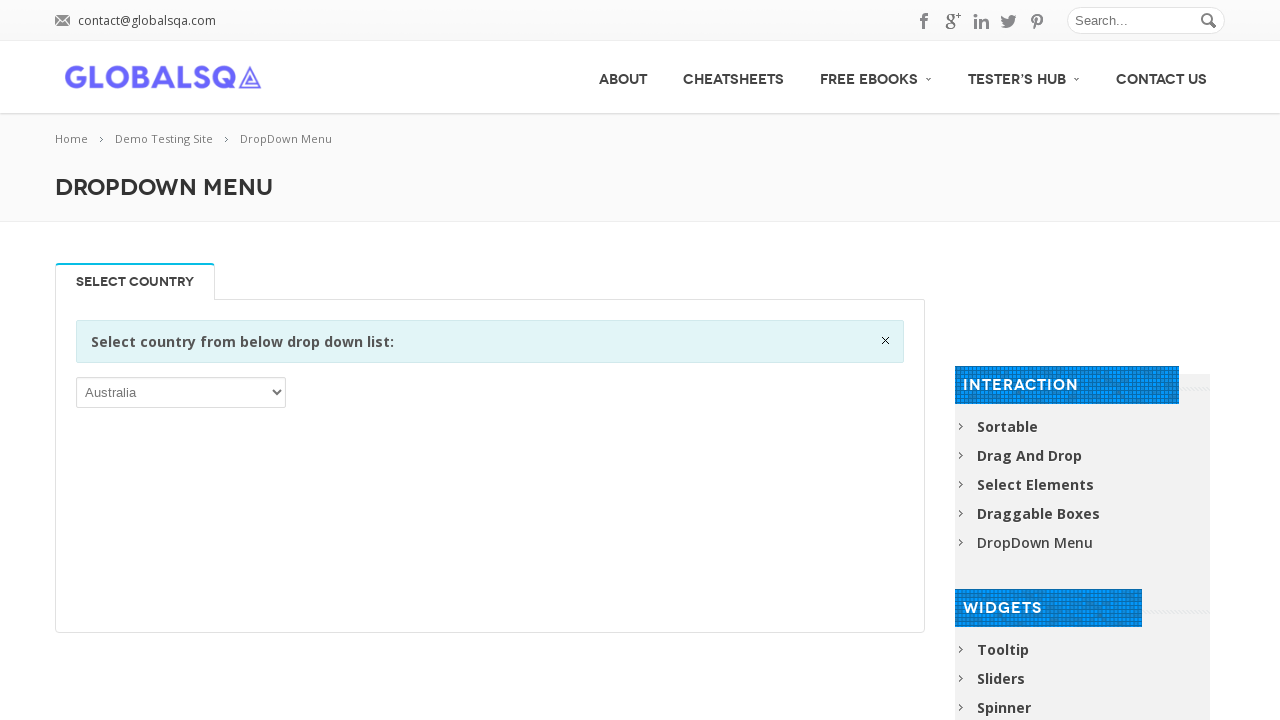

Retrieved option text: Guam
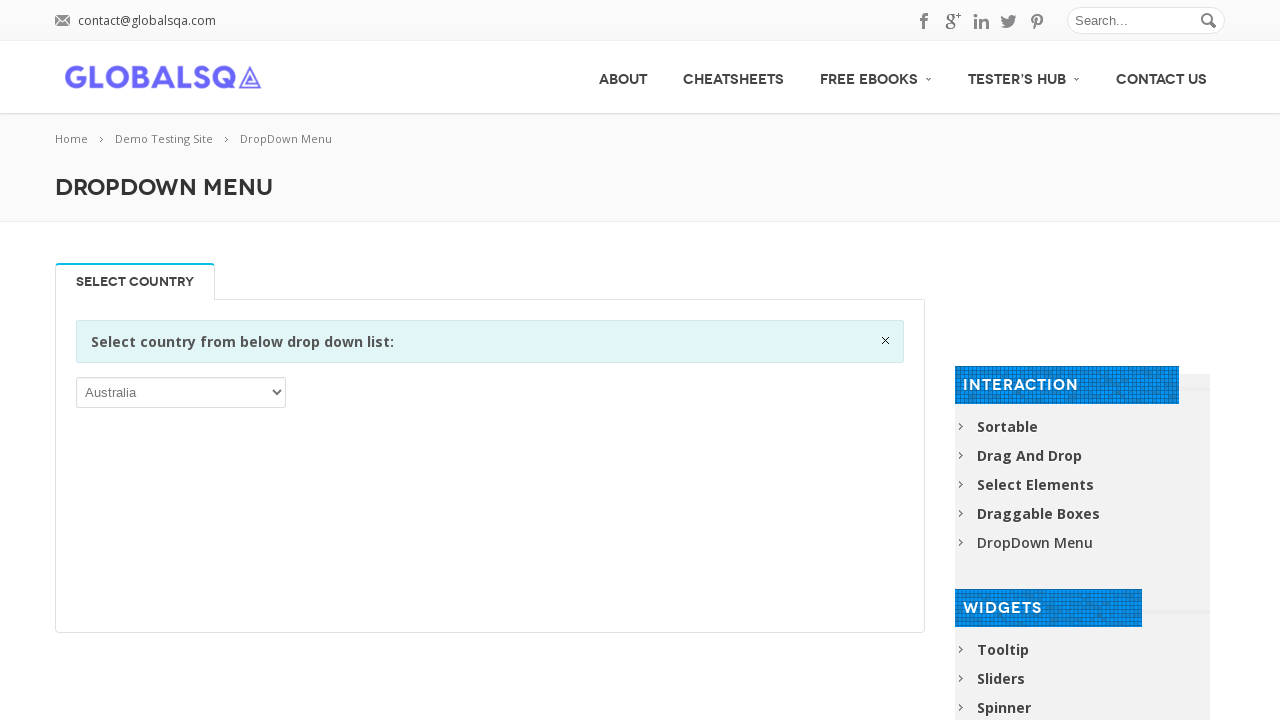

Retrieved option text: Guatemala
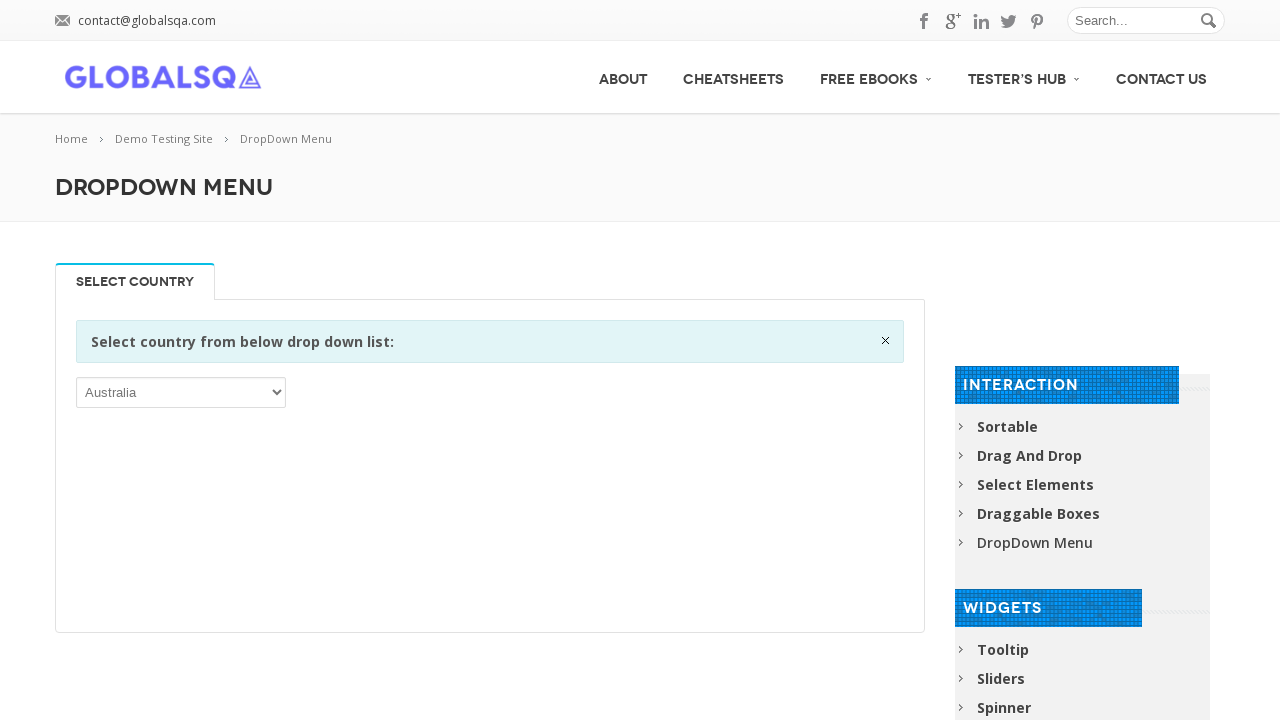

Retrieved option text: Guernsey
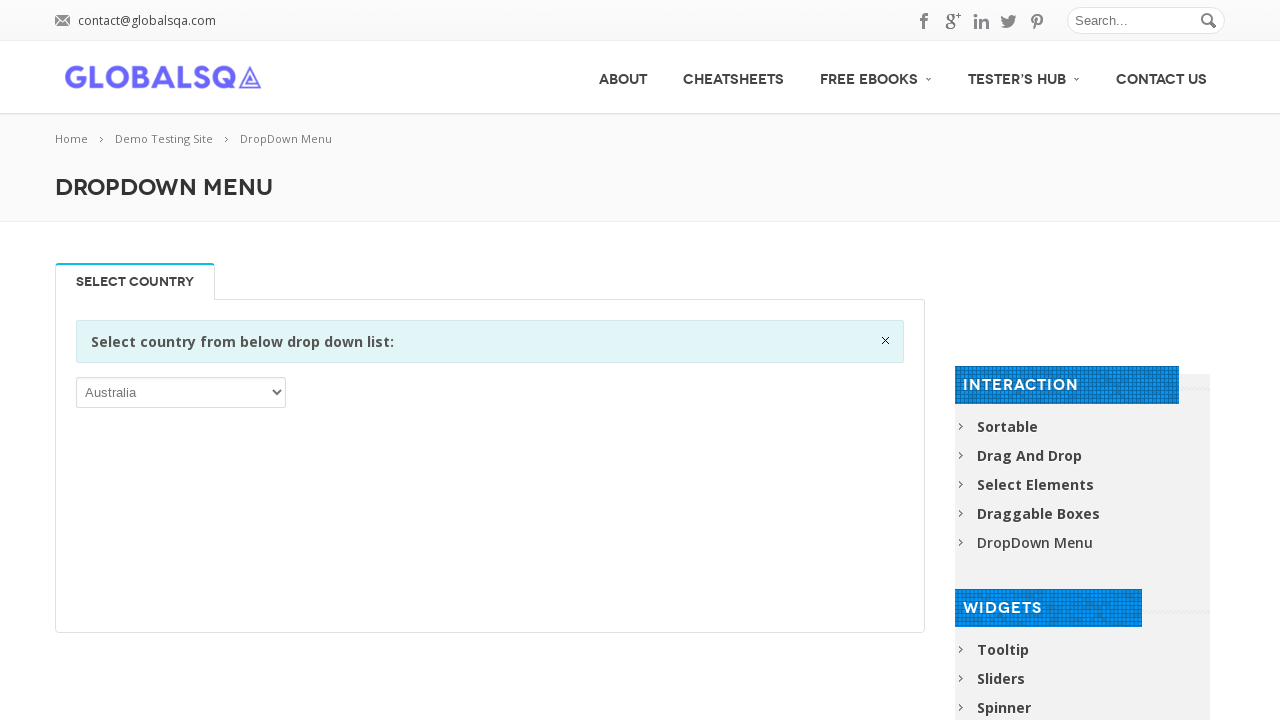

Retrieved option text: Guinea
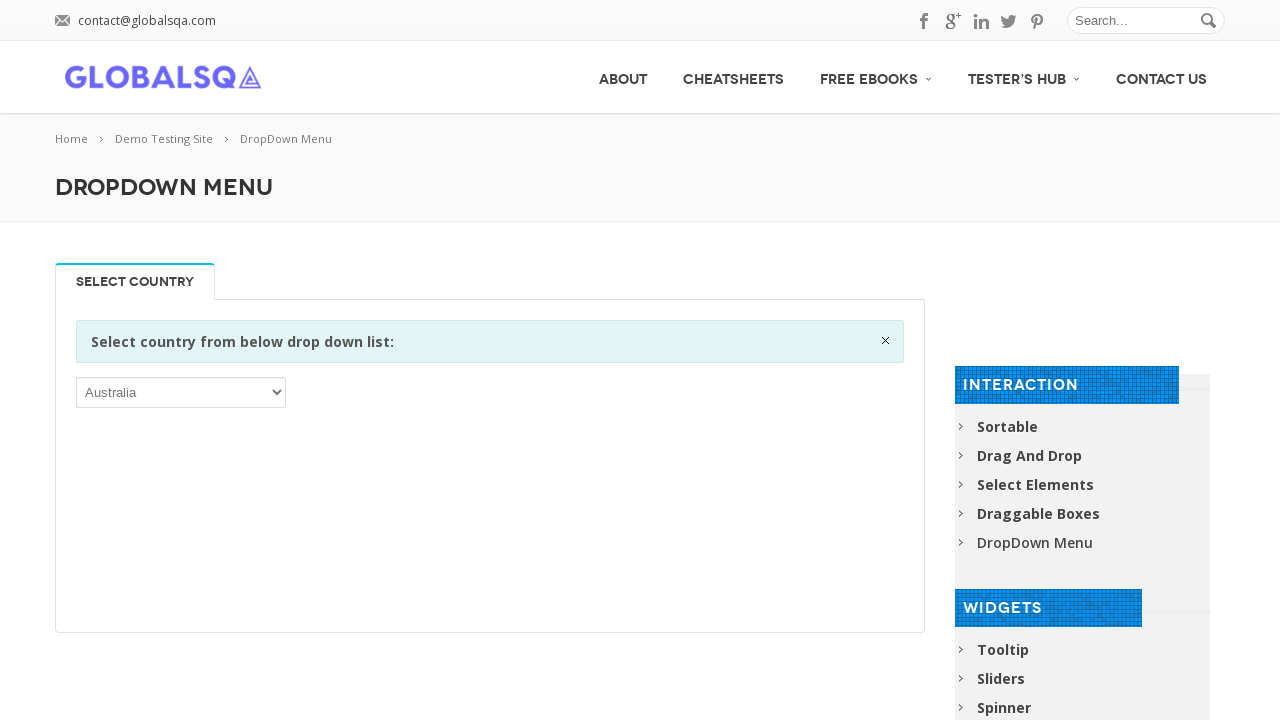

Retrieved option text: Guinea-Bissau
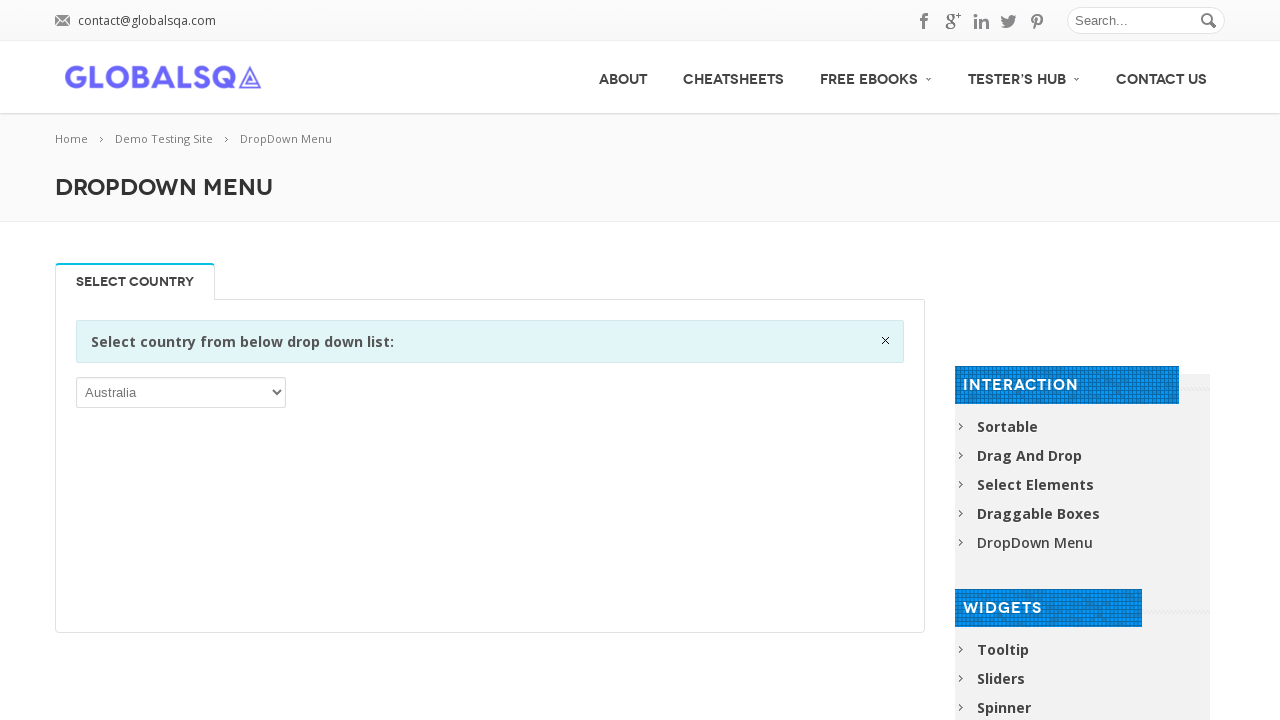

Retrieved option text: Guyana
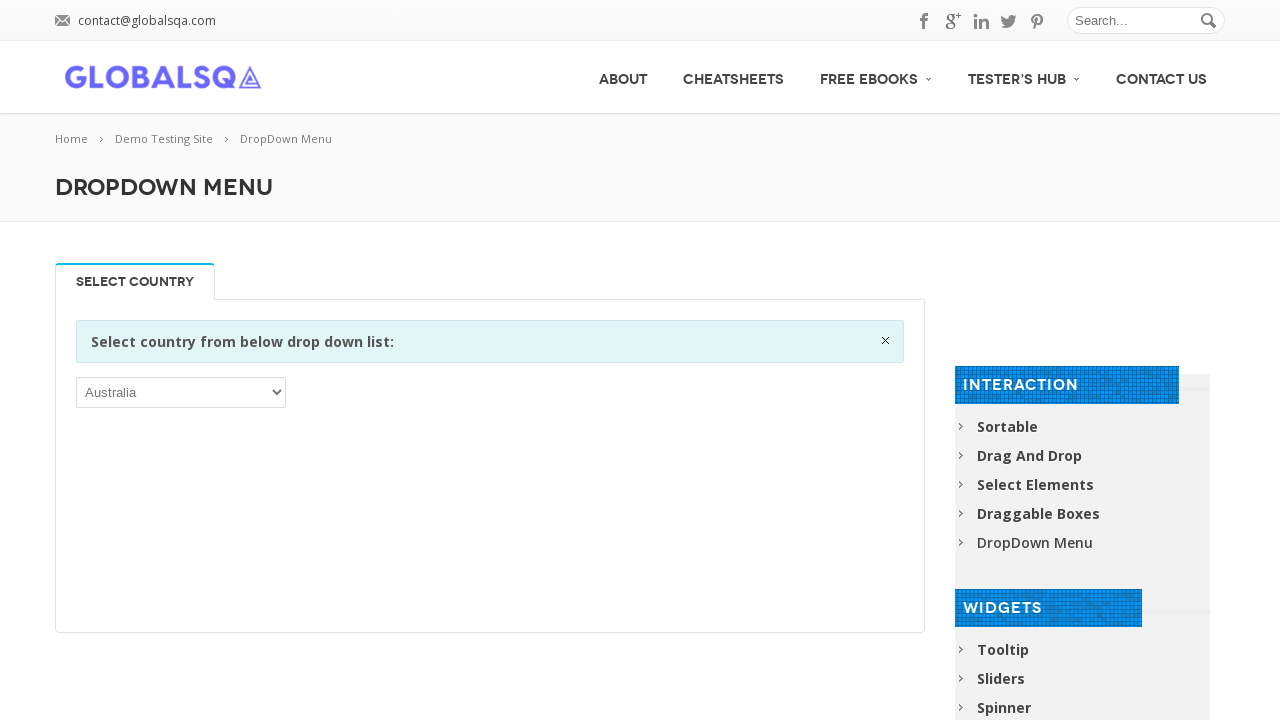

Retrieved option text: Haiti
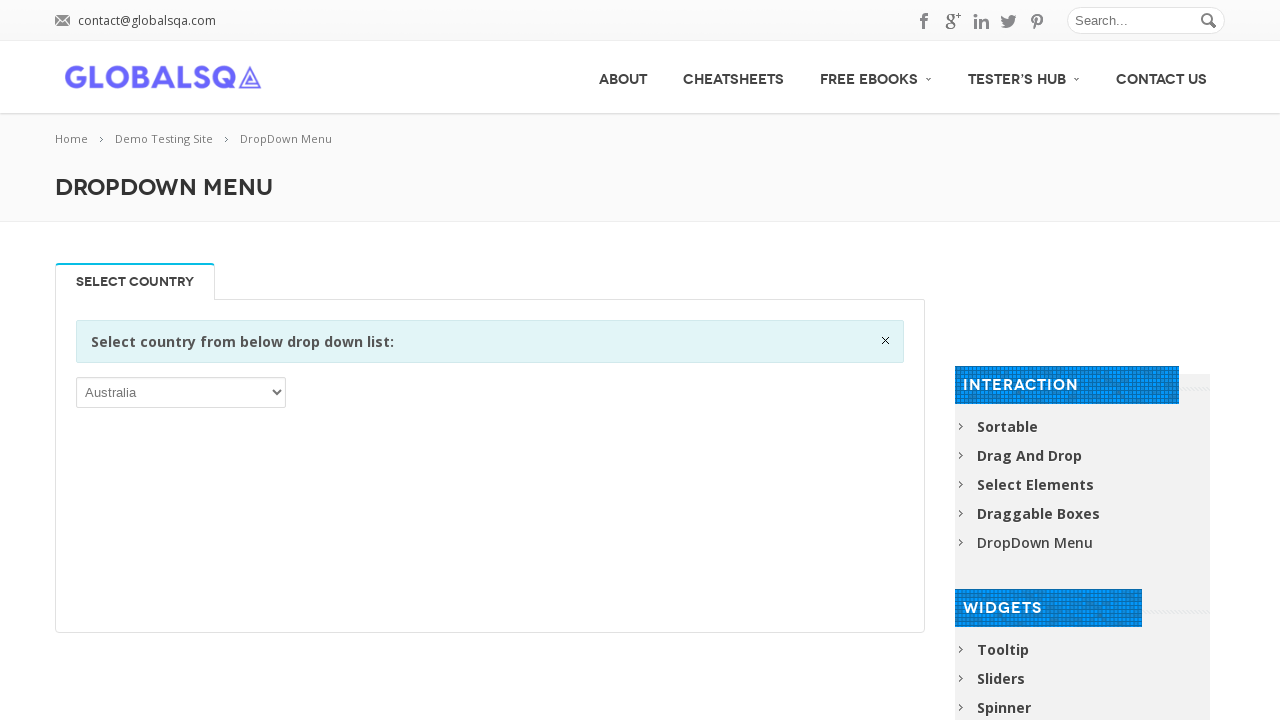

Retrieved option text: Heard Island and McDonald Islands
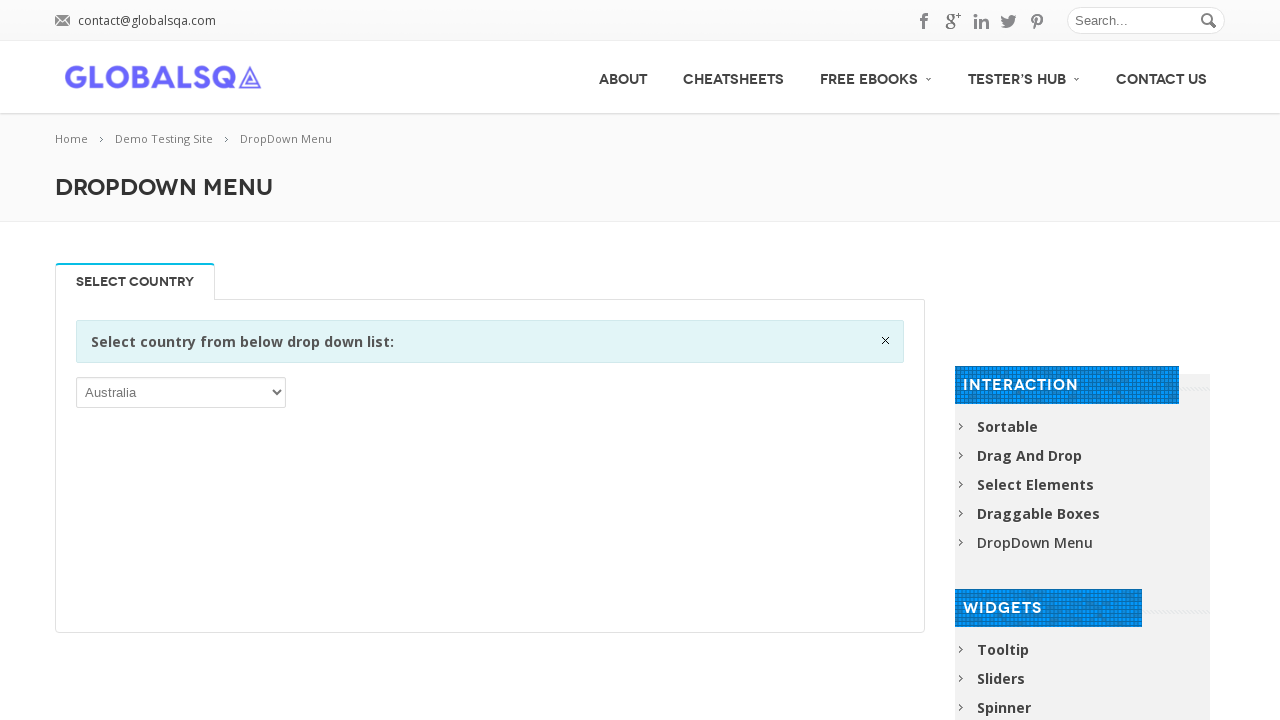

Retrieved option text: Holy See (Vatican City State)
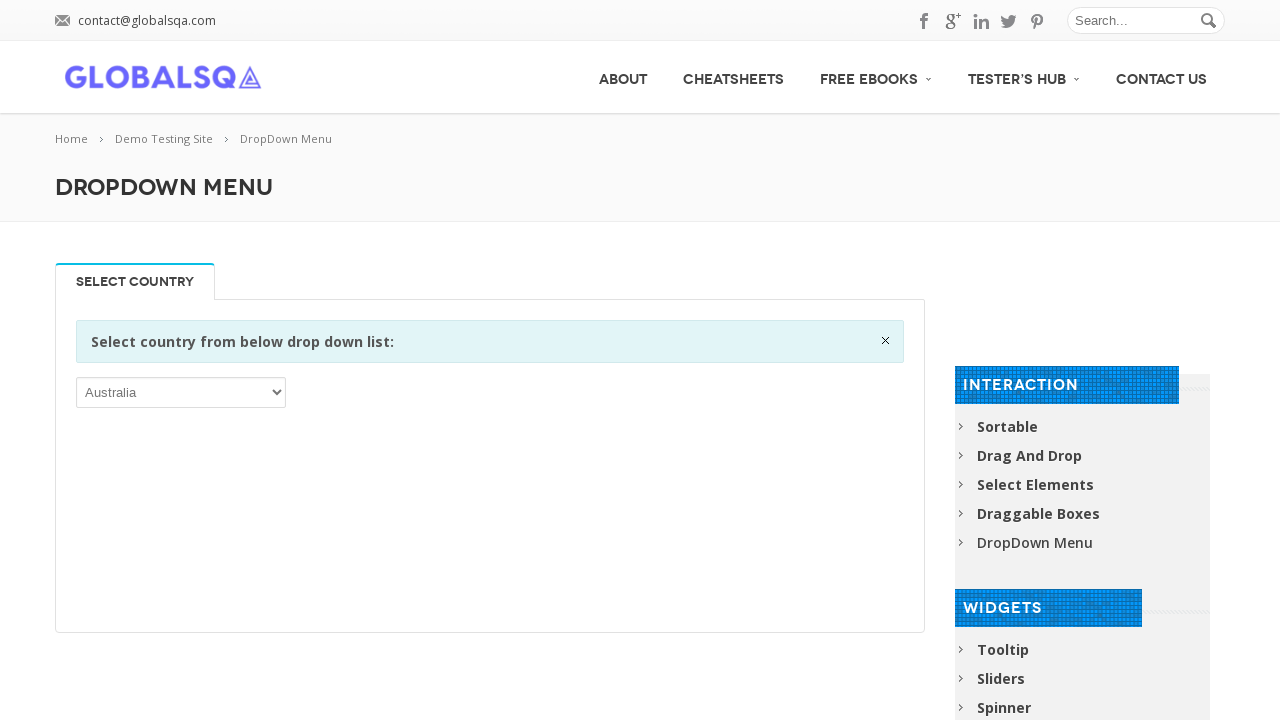

Retrieved option text: Honduras
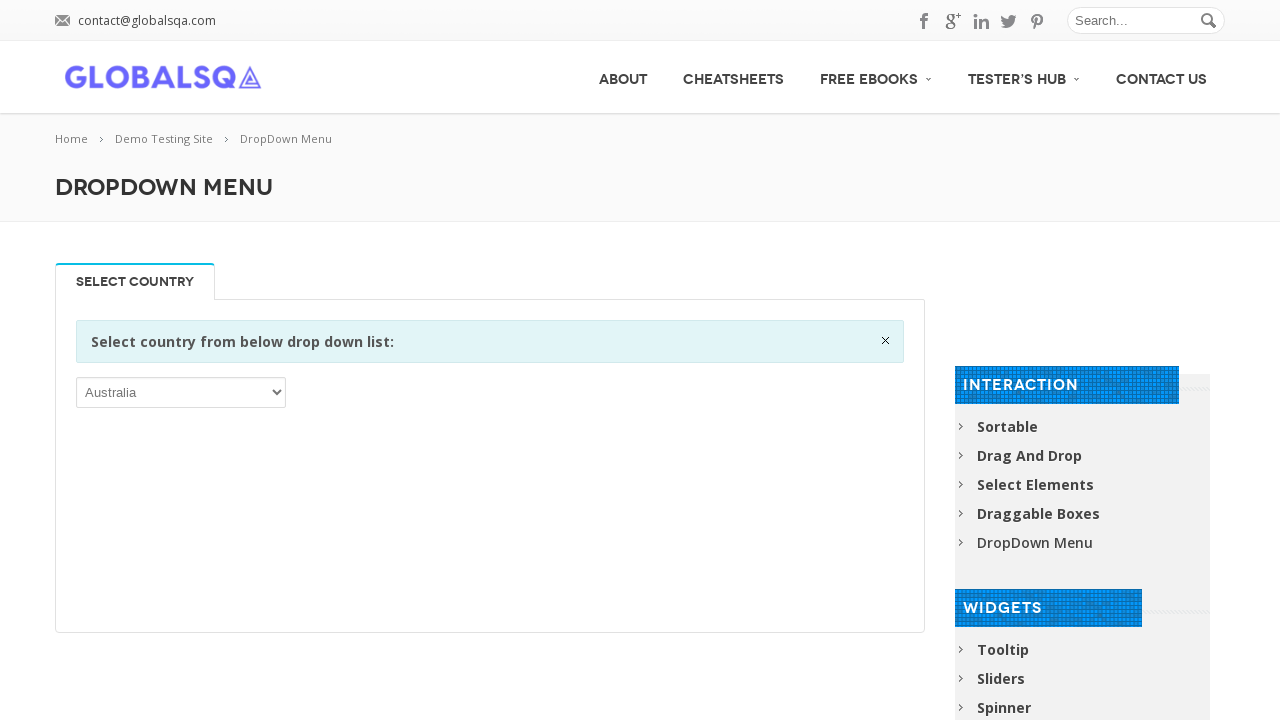

Retrieved option text: Hong Kong
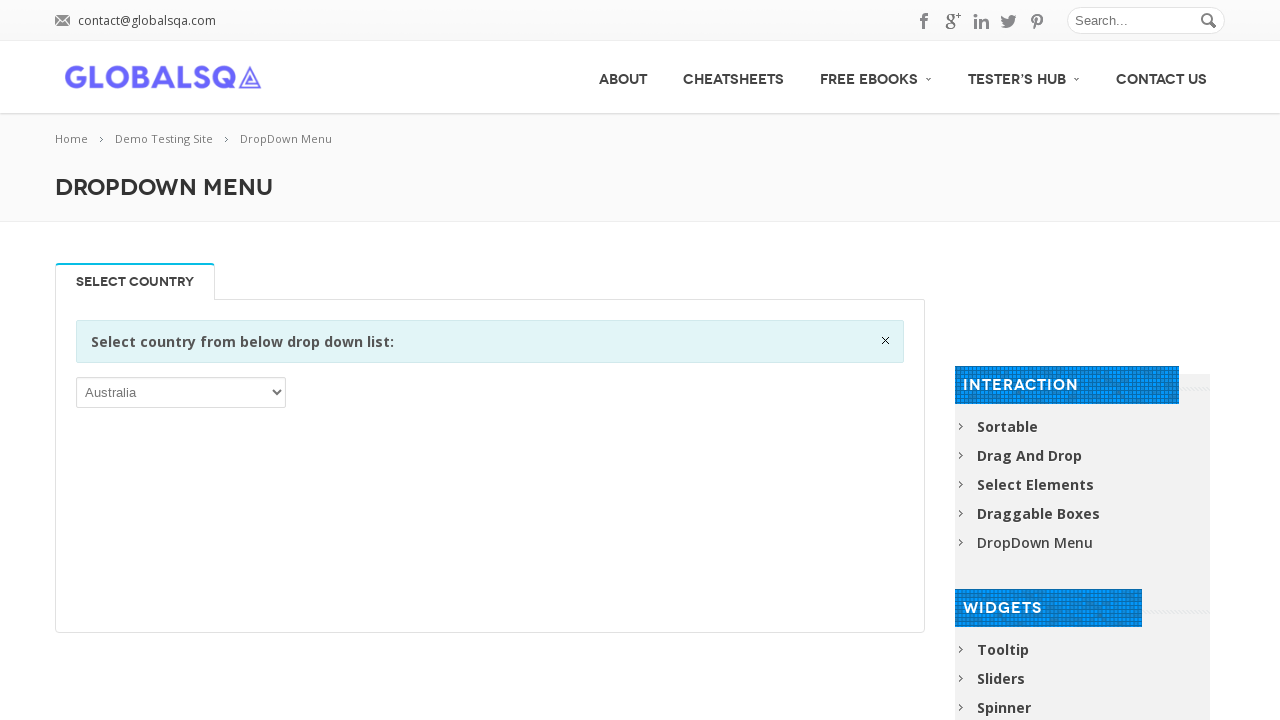

Retrieved option text: Hungary
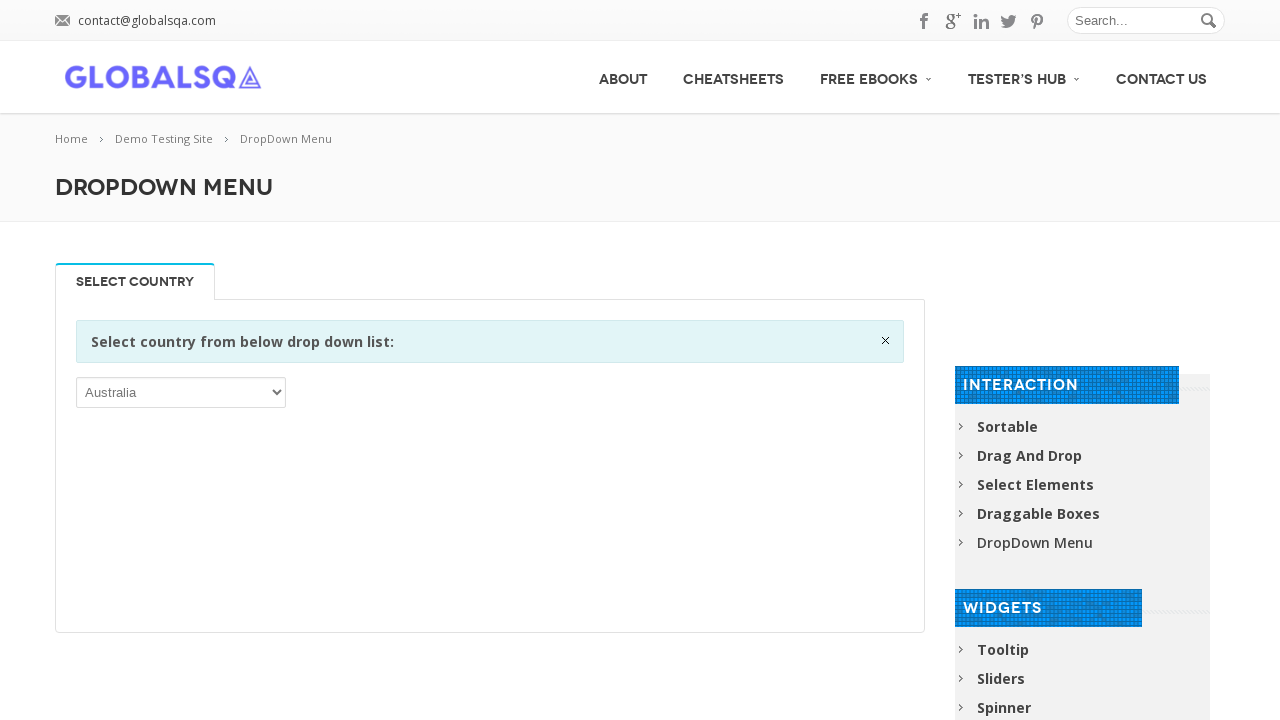

Retrieved option text: Iceland
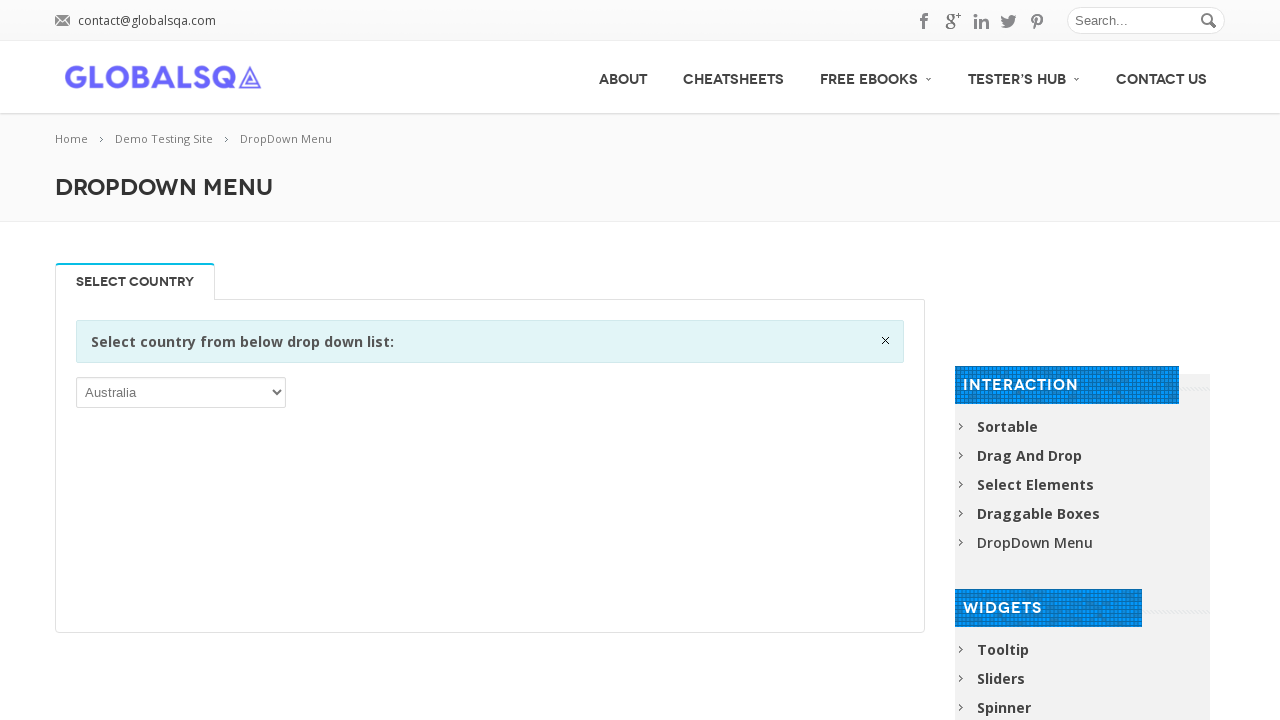

Retrieved option text: India
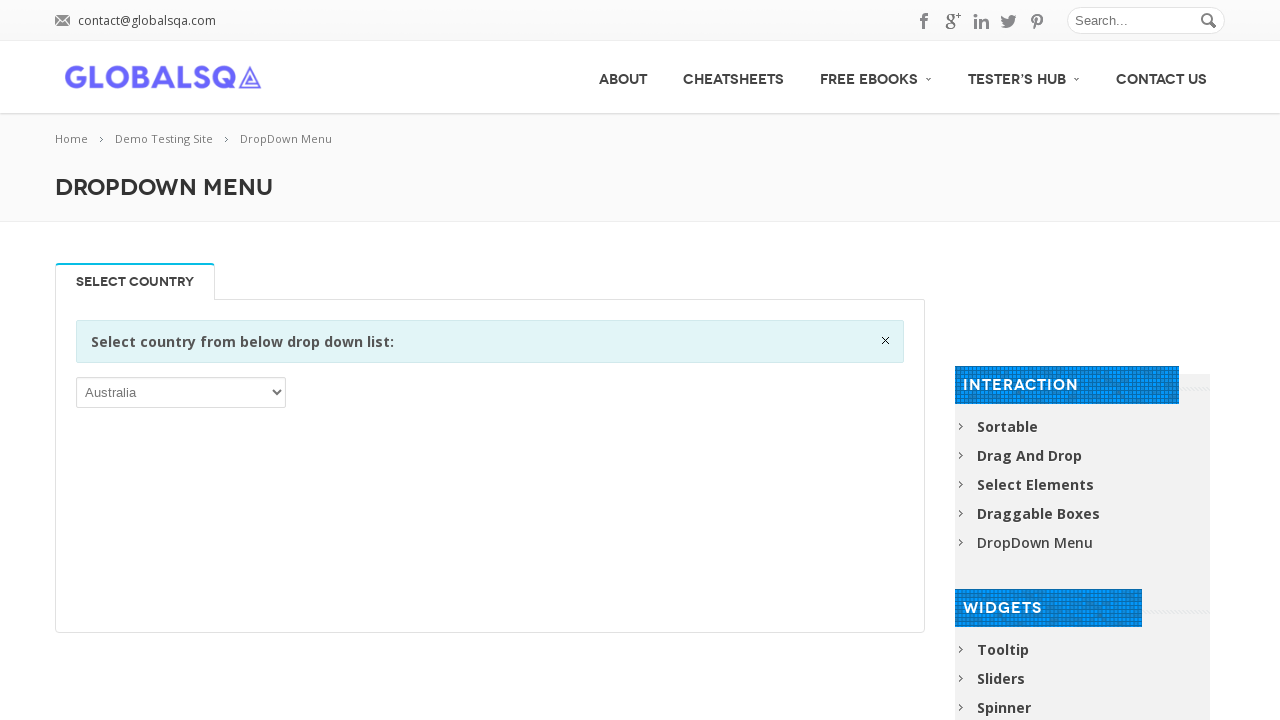

Retrieved option text: Indonesia
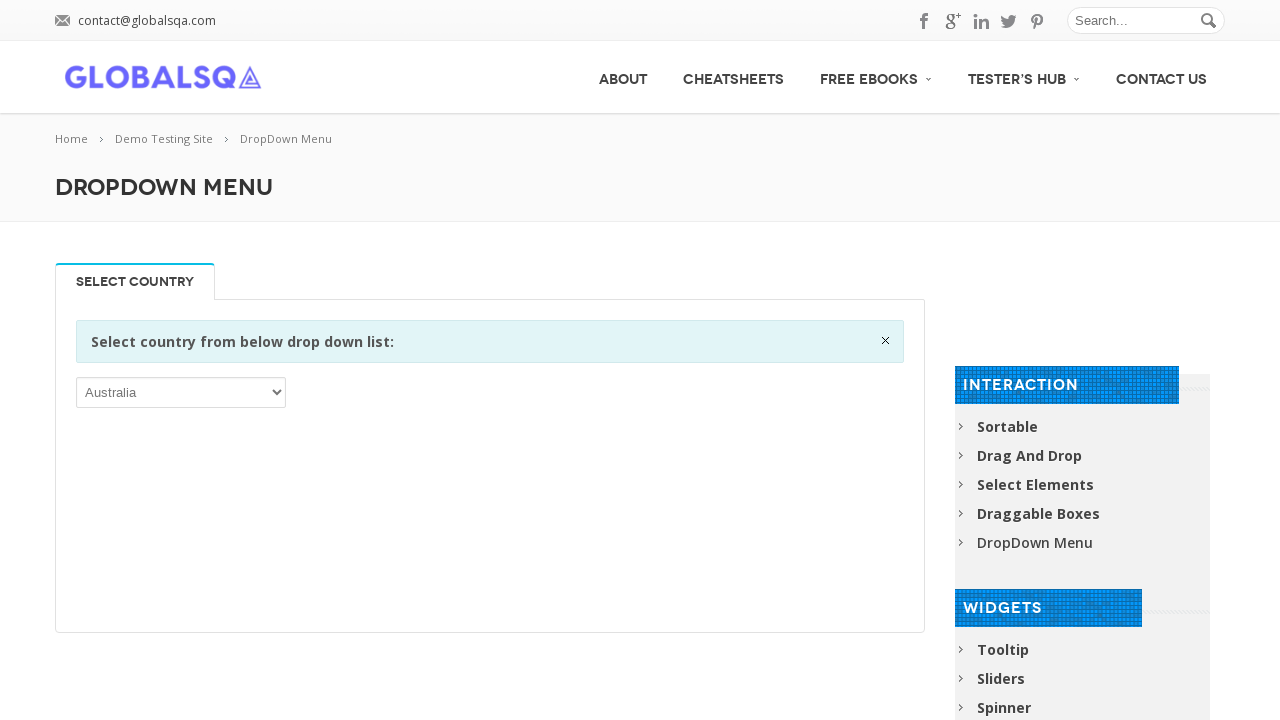

Retrieved option text: Iran, Islamic Republic of
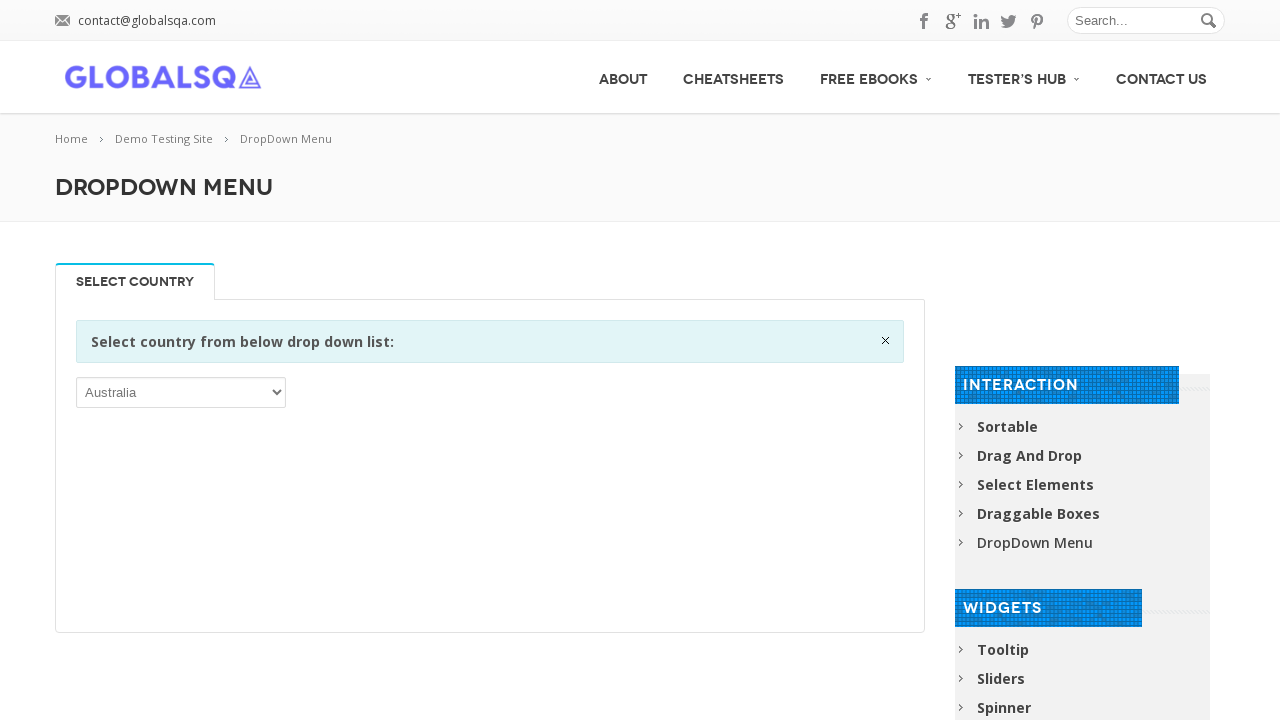

Retrieved option text: Iraq
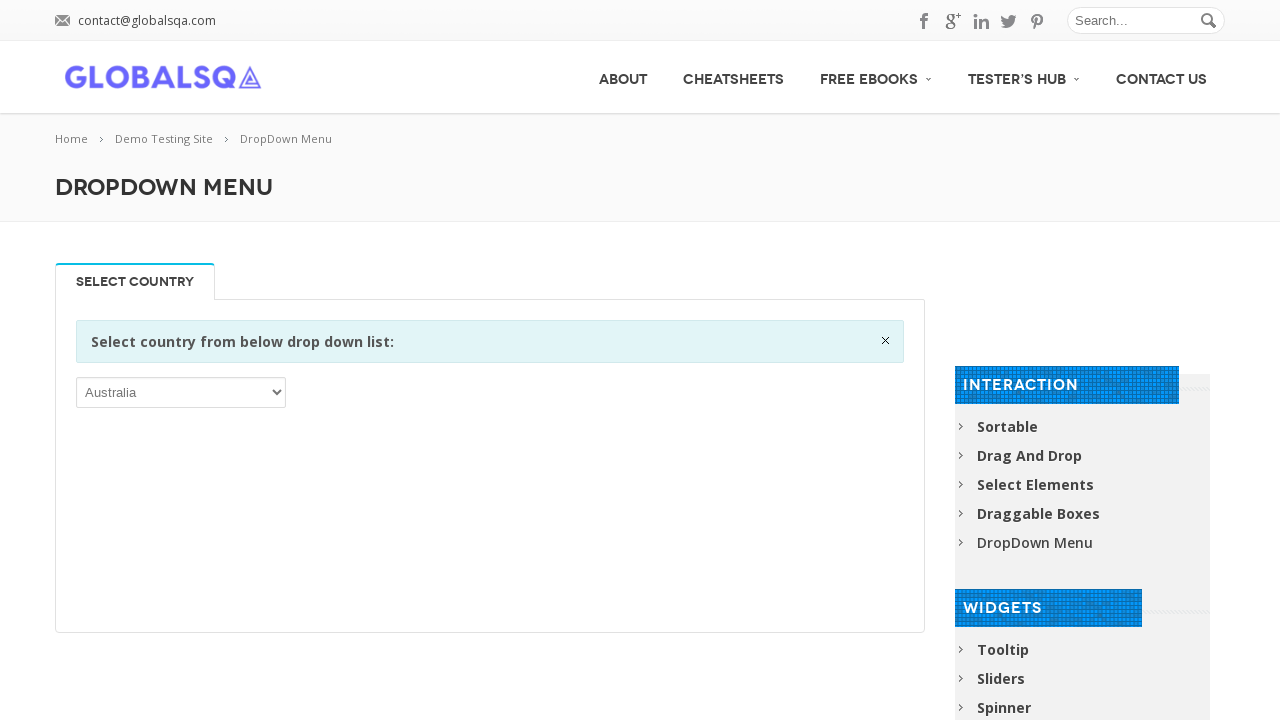

Retrieved option text: Ireland
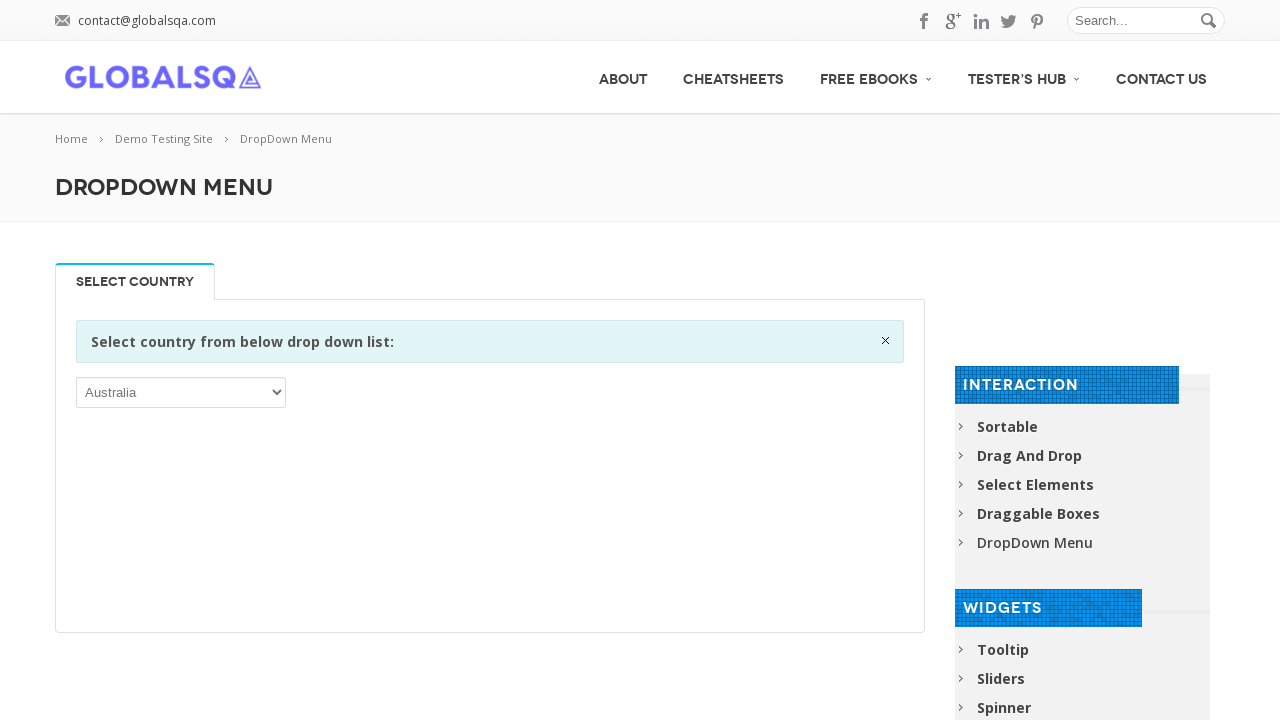

Retrieved option text: Isle of Man
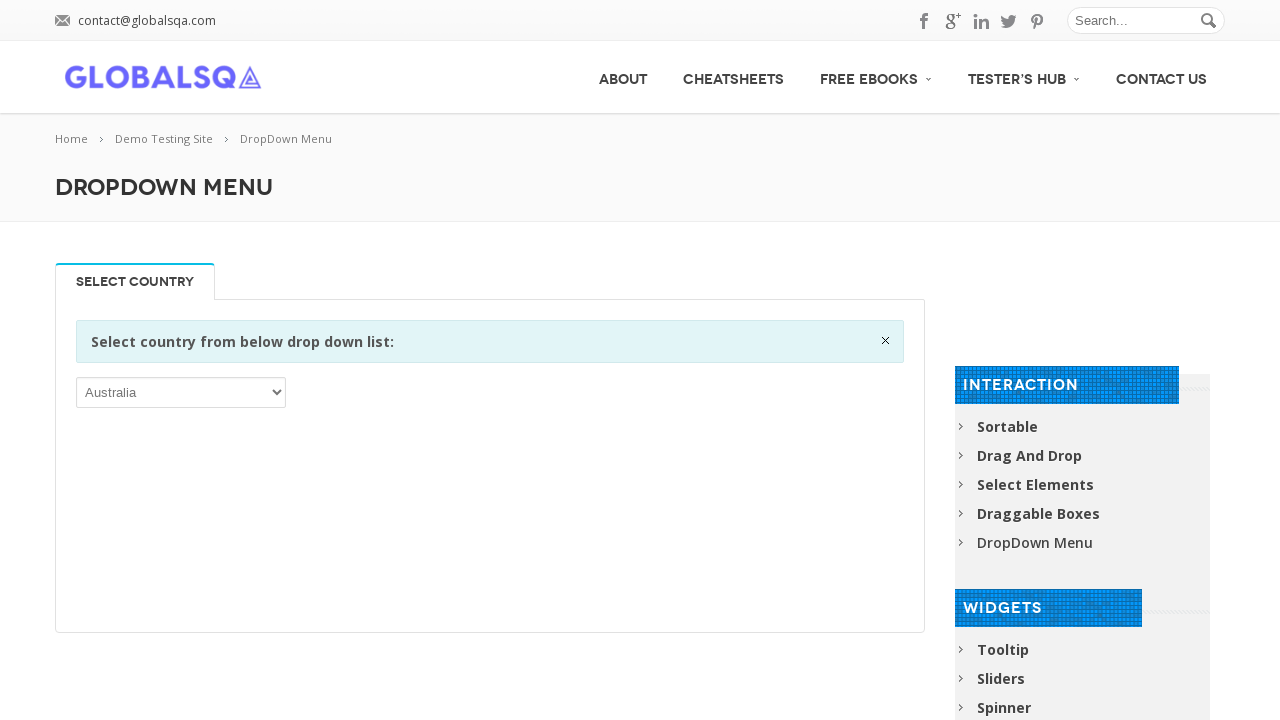

Retrieved option text: Israel
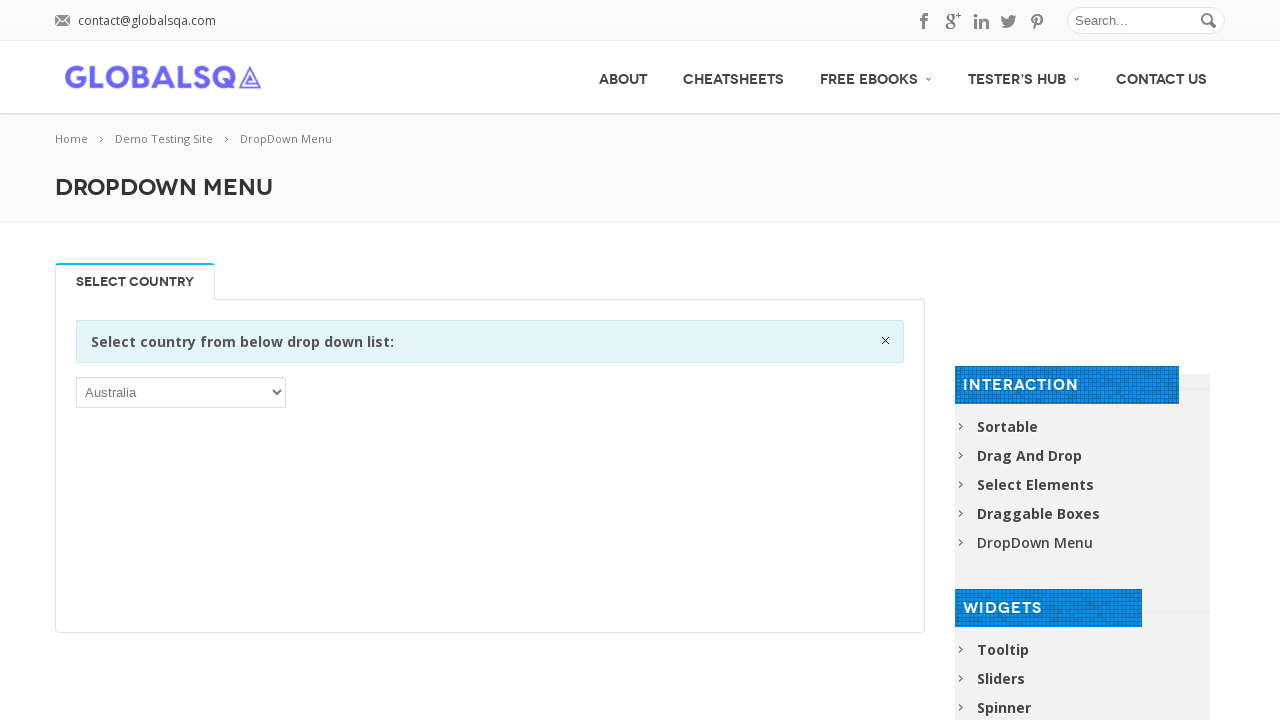

Retrieved option text: Italy
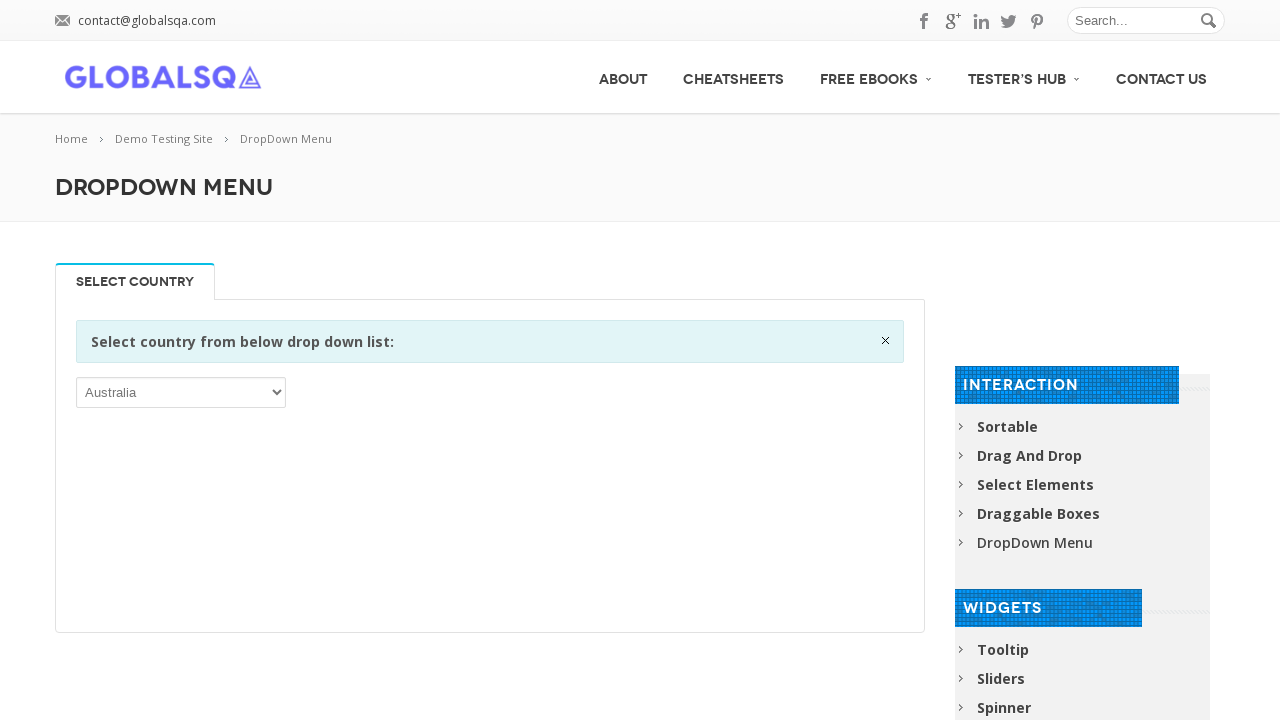

Retrieved option text: Jamaica
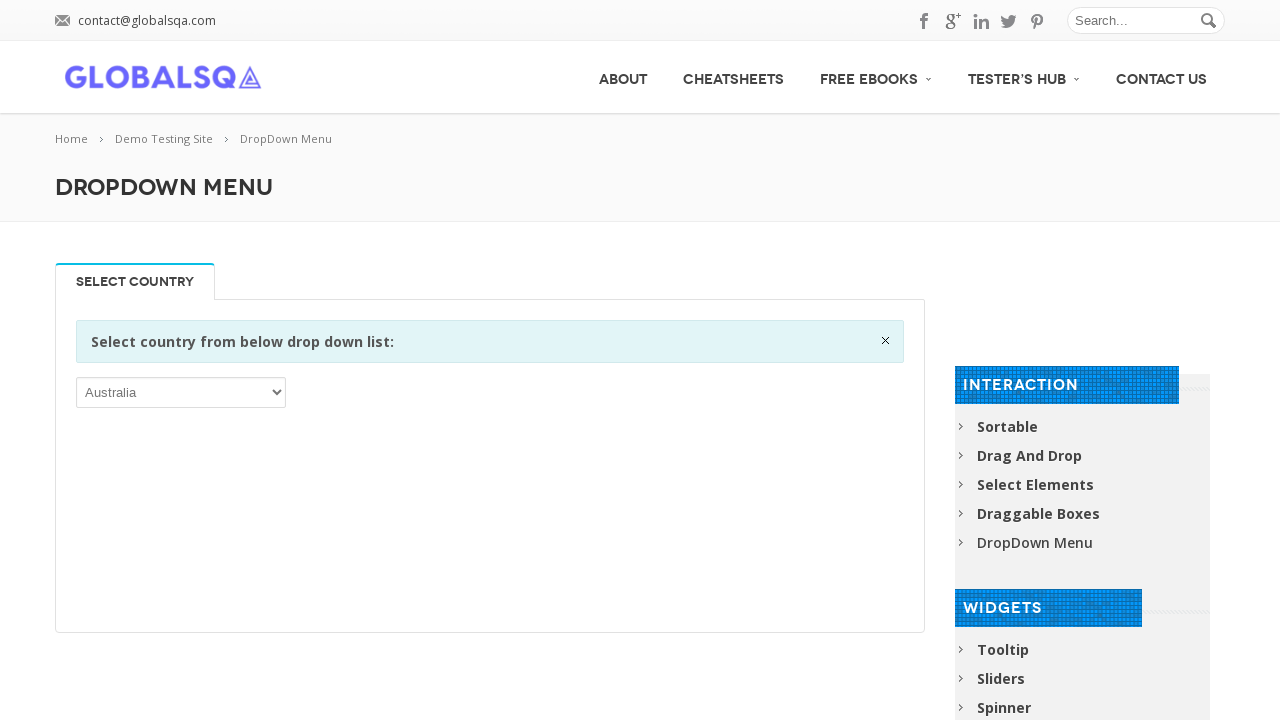

Retrieved option text: Japan
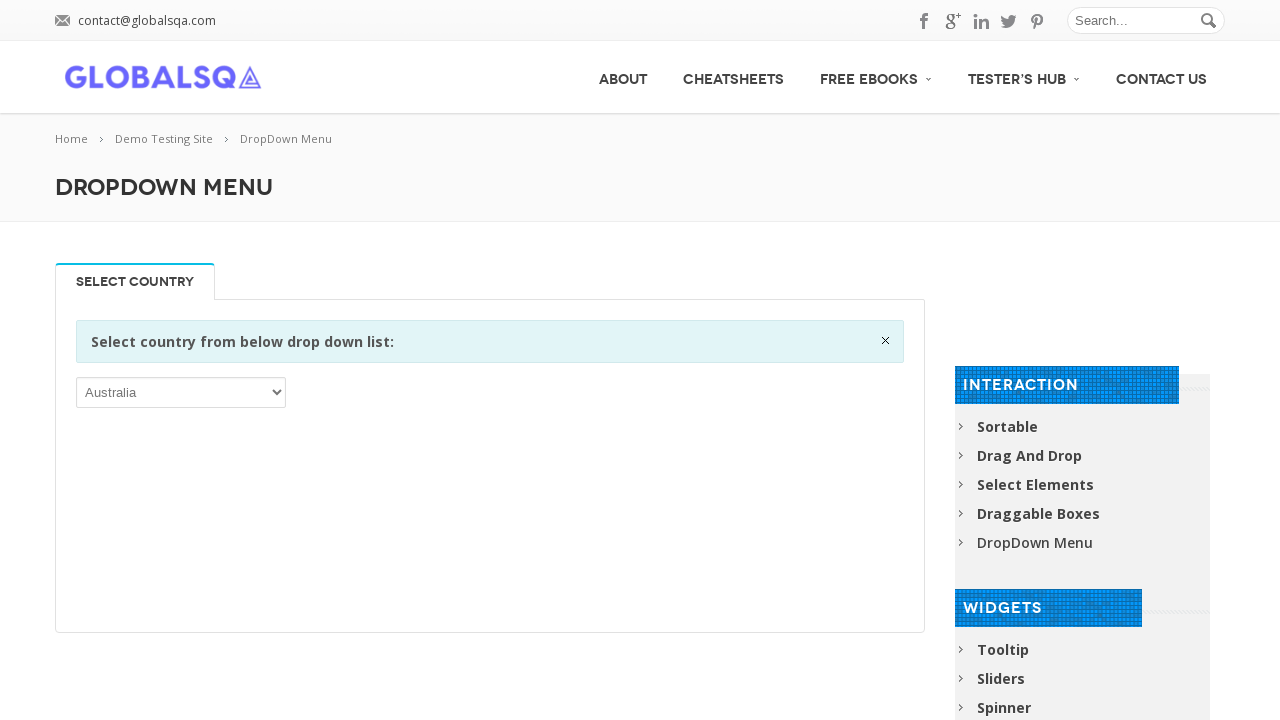

Retrieved option text: Jersey
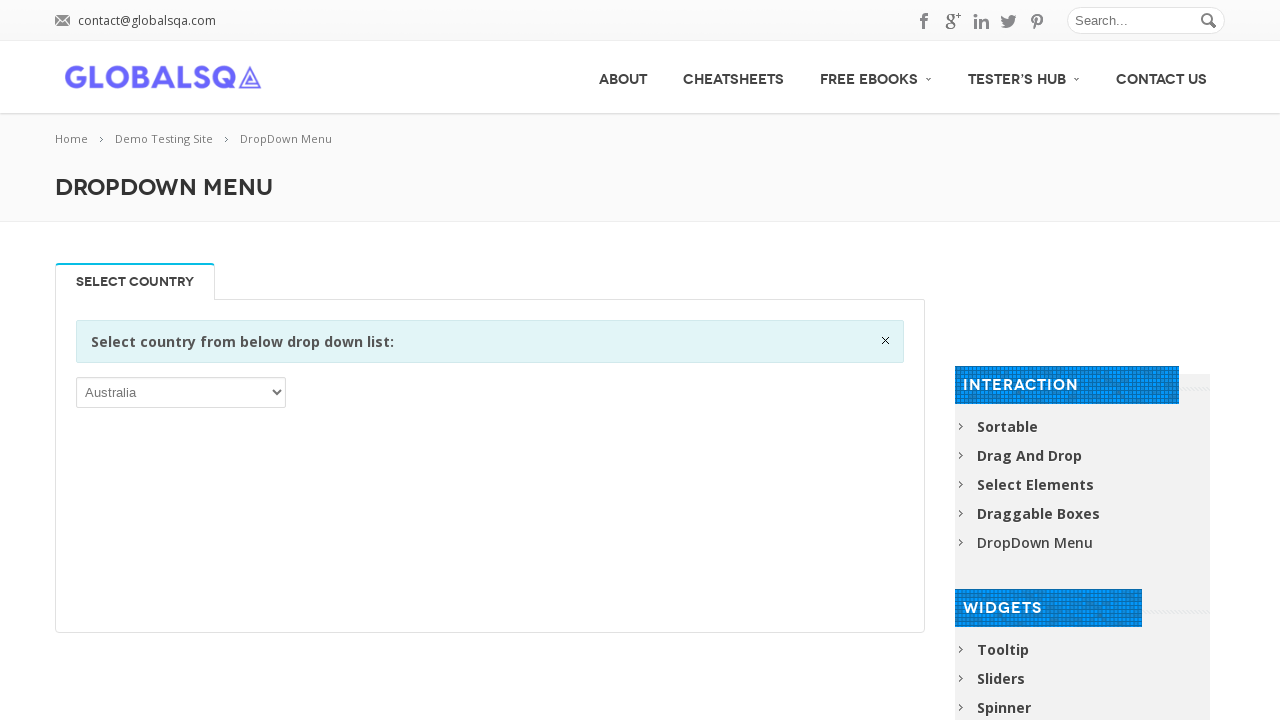

Retrieved option text: Jordan
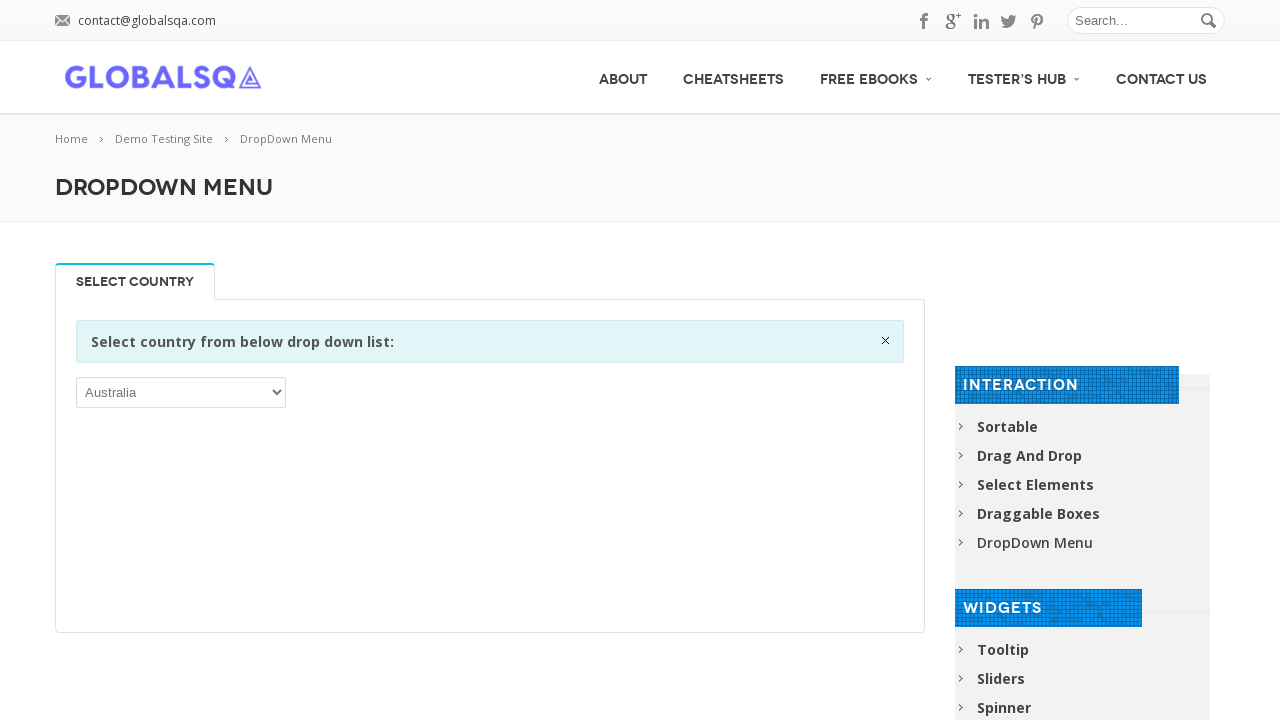

Retrieved option text: Kazakhstan
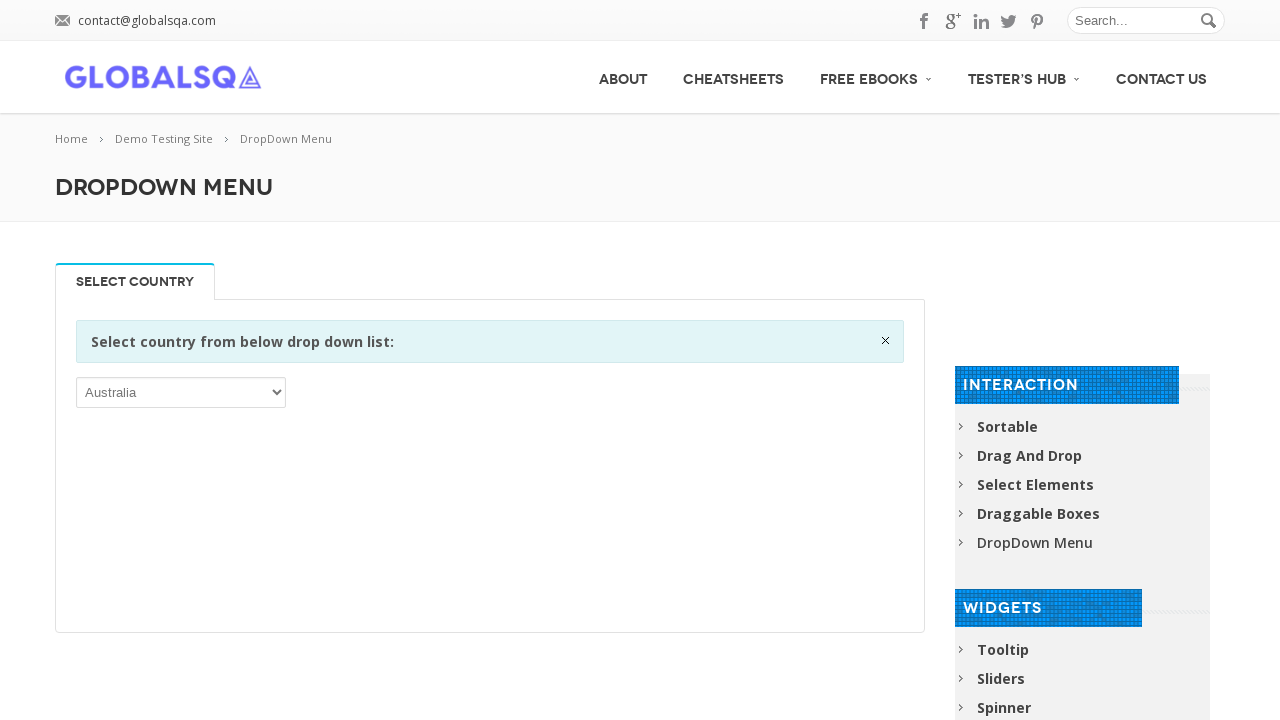

Retrieved option text: Kenya
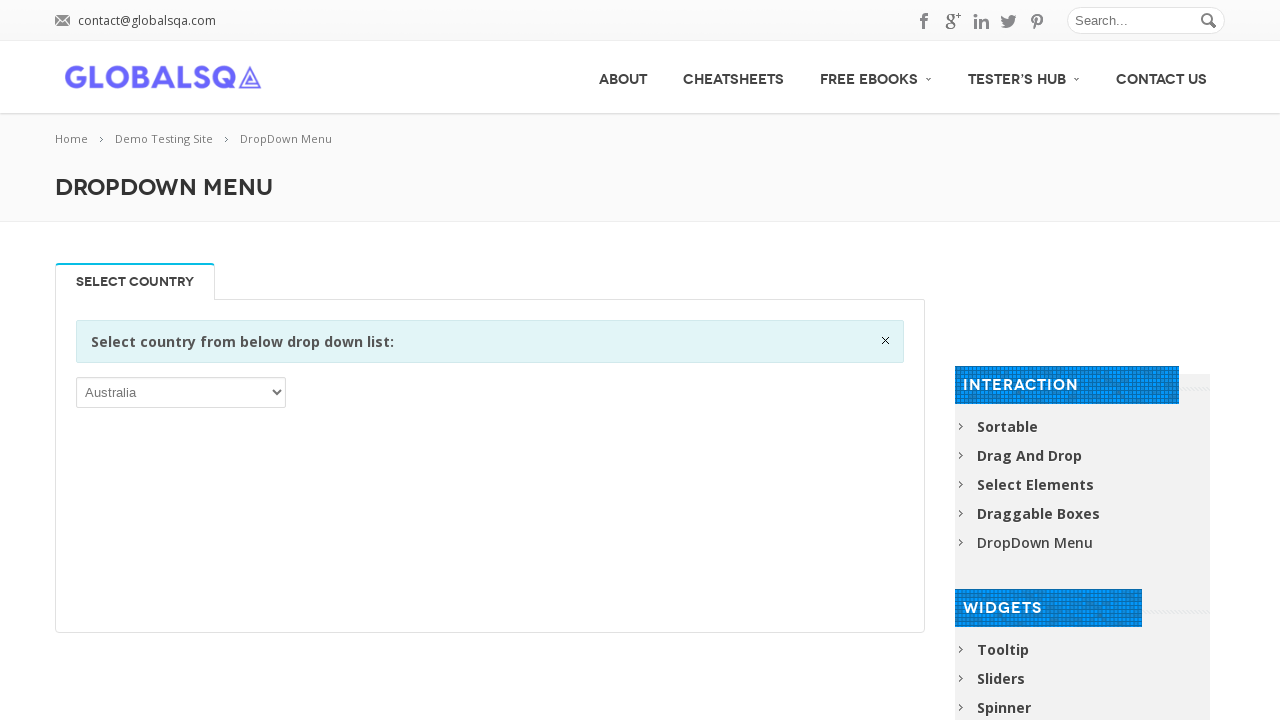

Retrieved option text: Kiribati
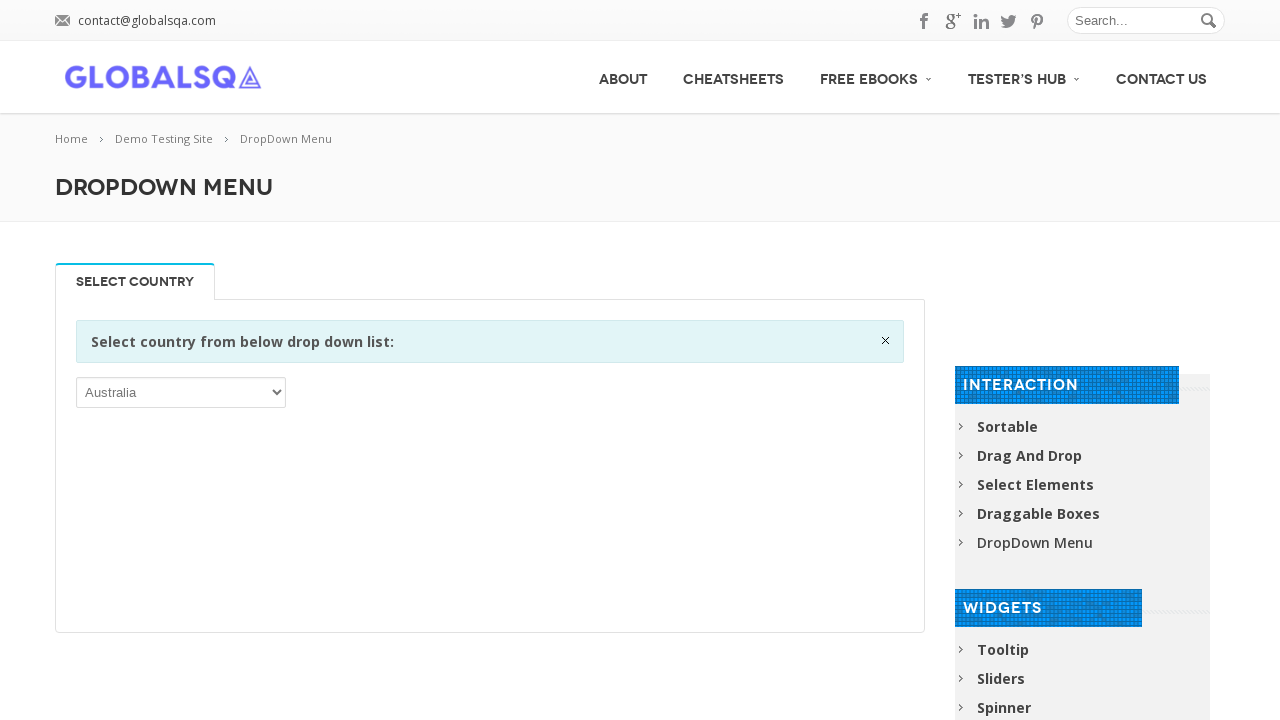

Retrieved option text: Korea, Democratic People’s Republic of
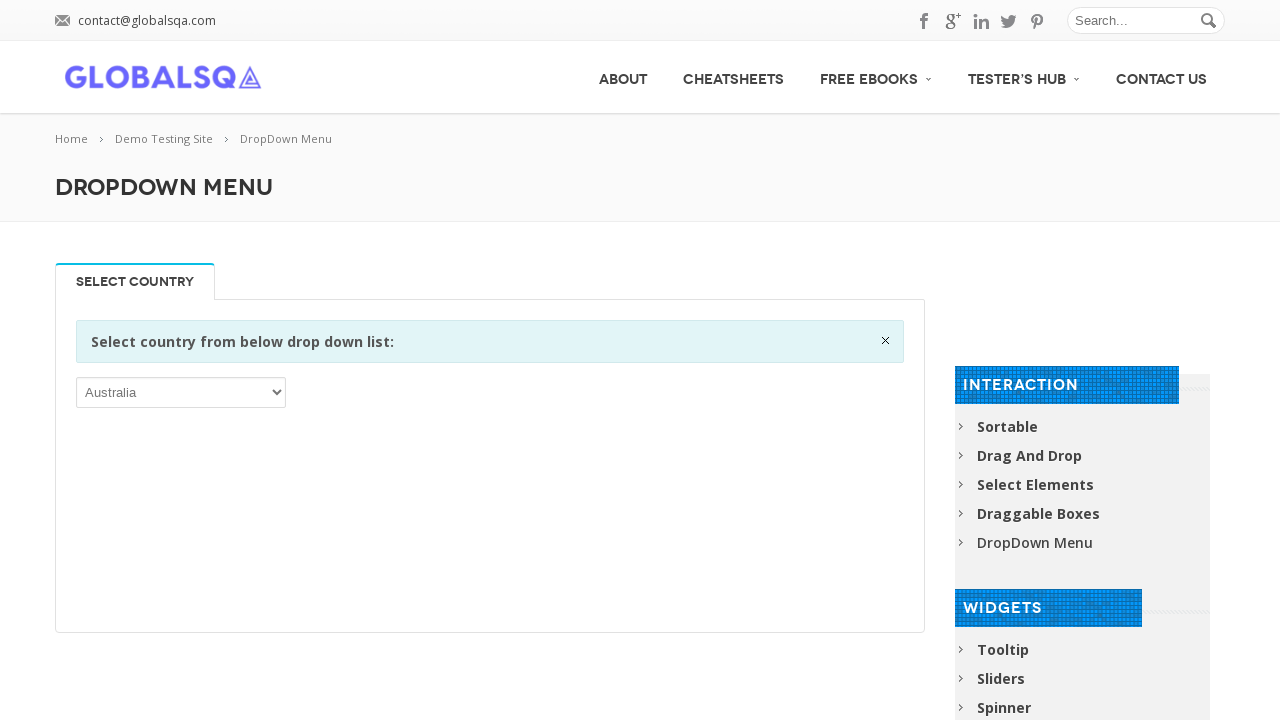

Retrieved option text: Korea, Republic of
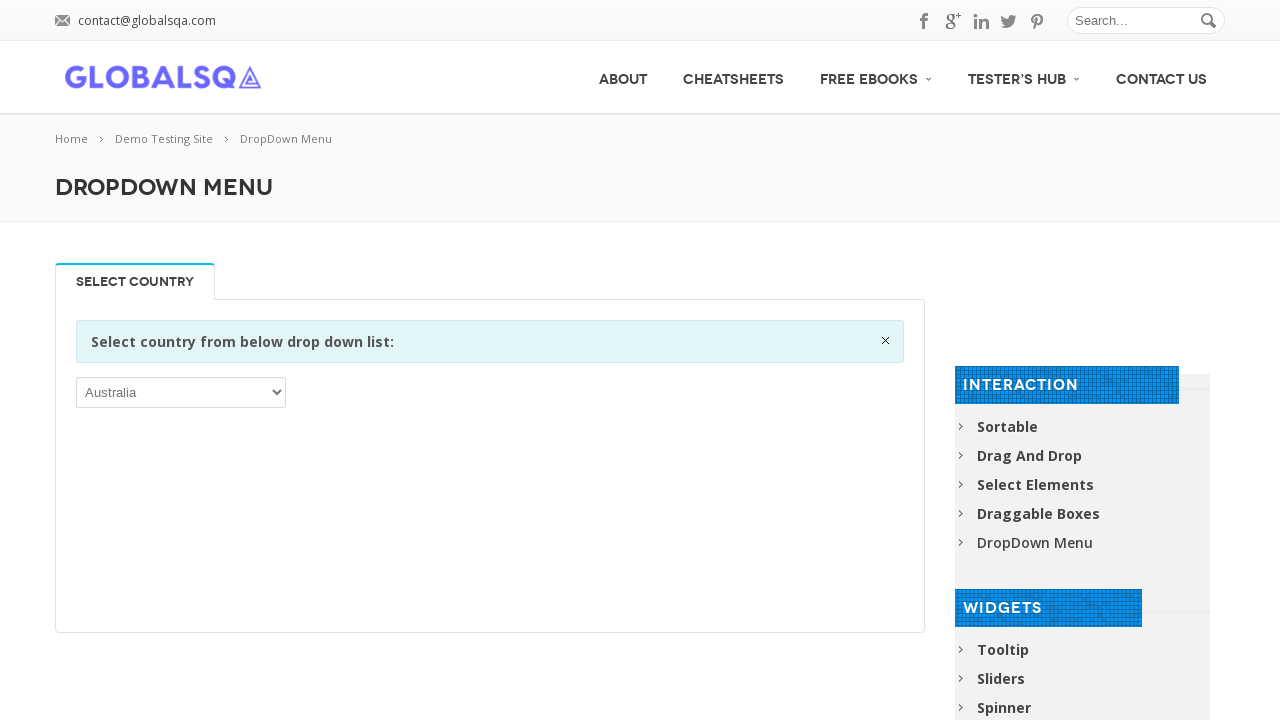

Retrieved option text: Kuwait
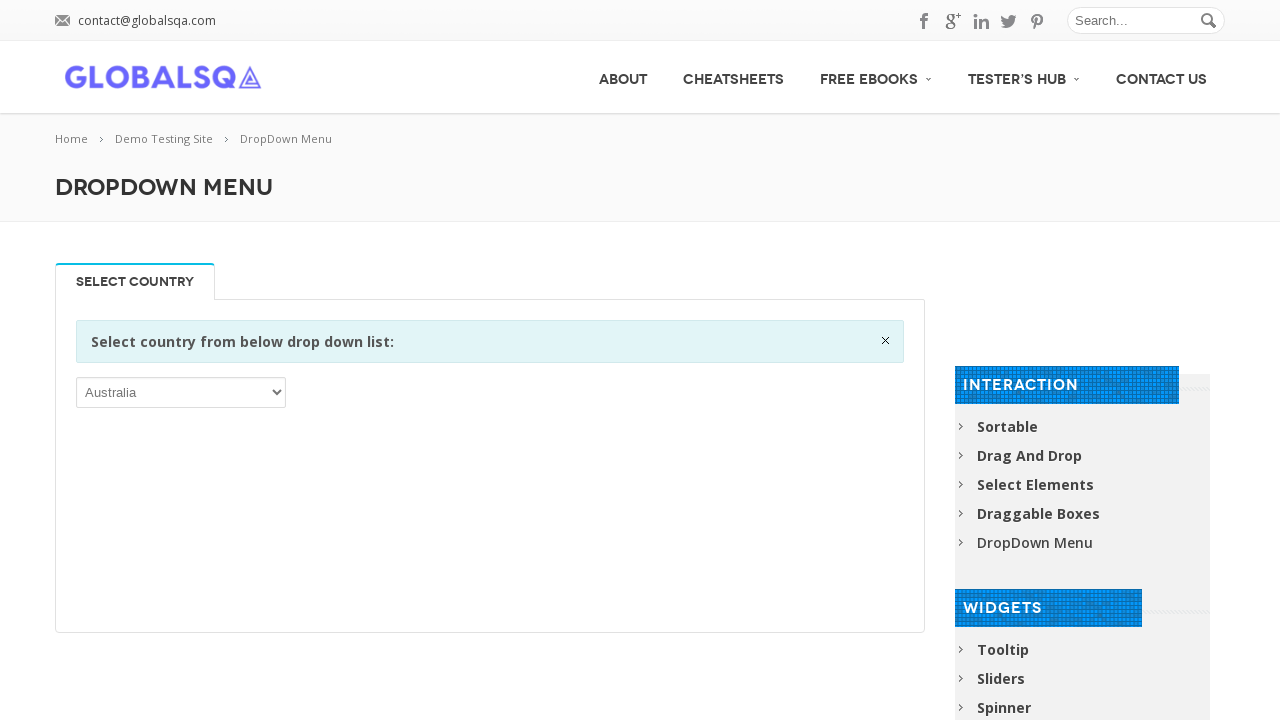

Retrieved option text: Kyrgyzstan
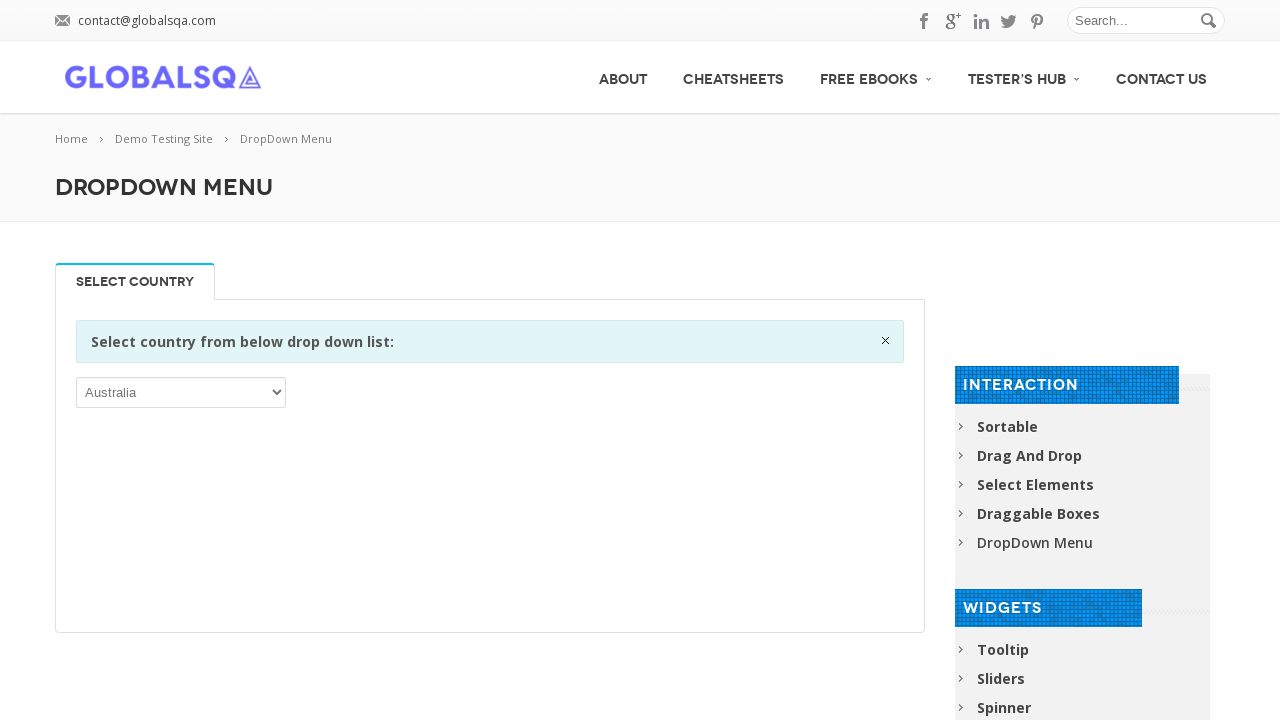

Retrieved option text: Lao People’s Democratic Republic
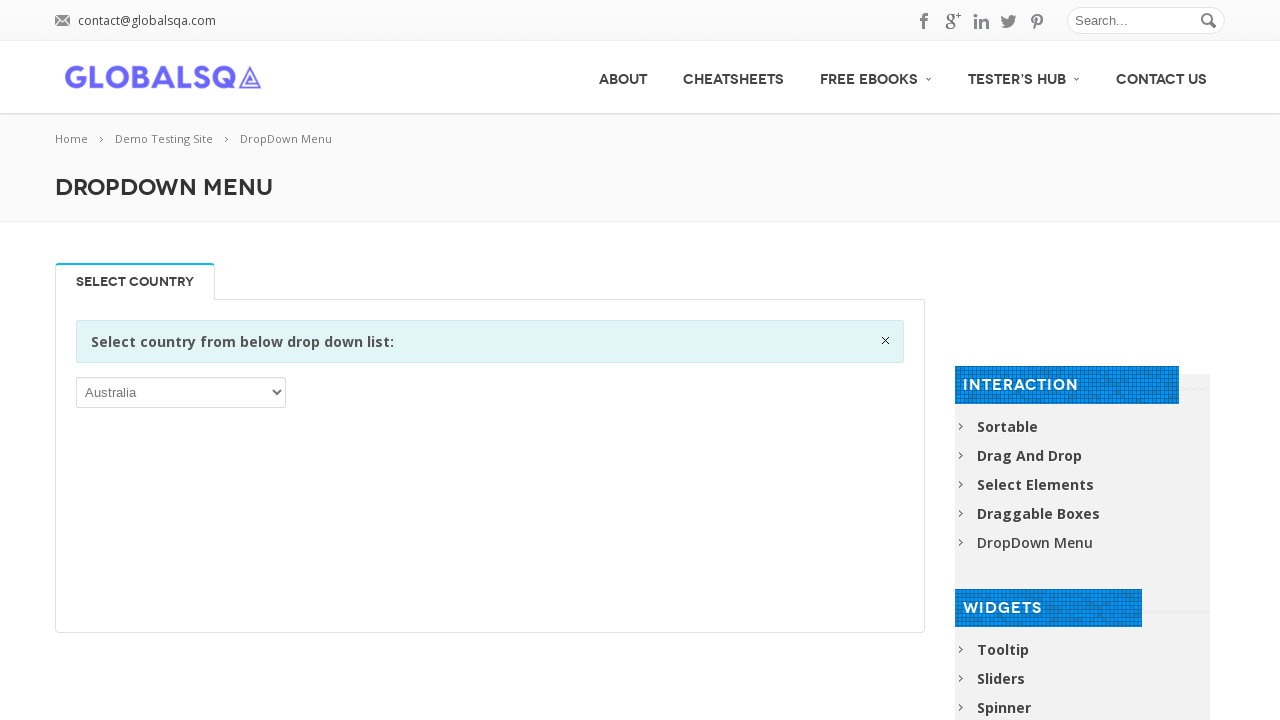

Retrieved option text: Latvia
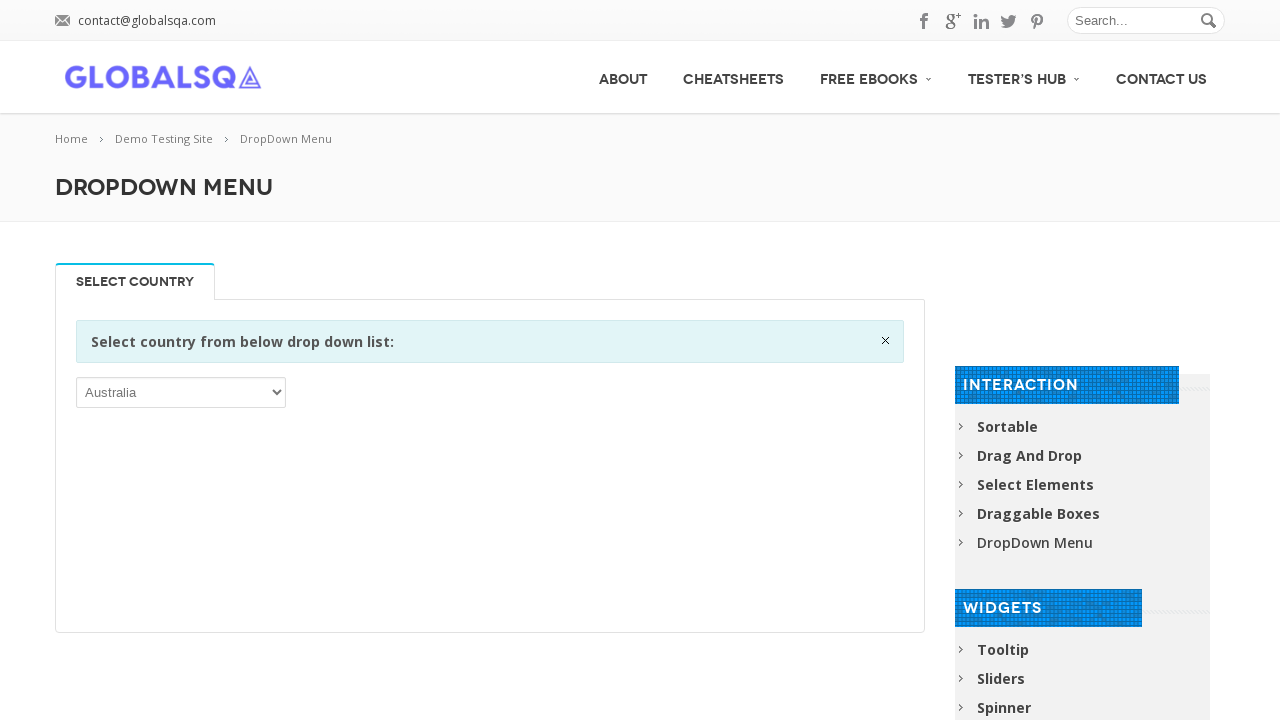

Retrieved option text: Lebanon
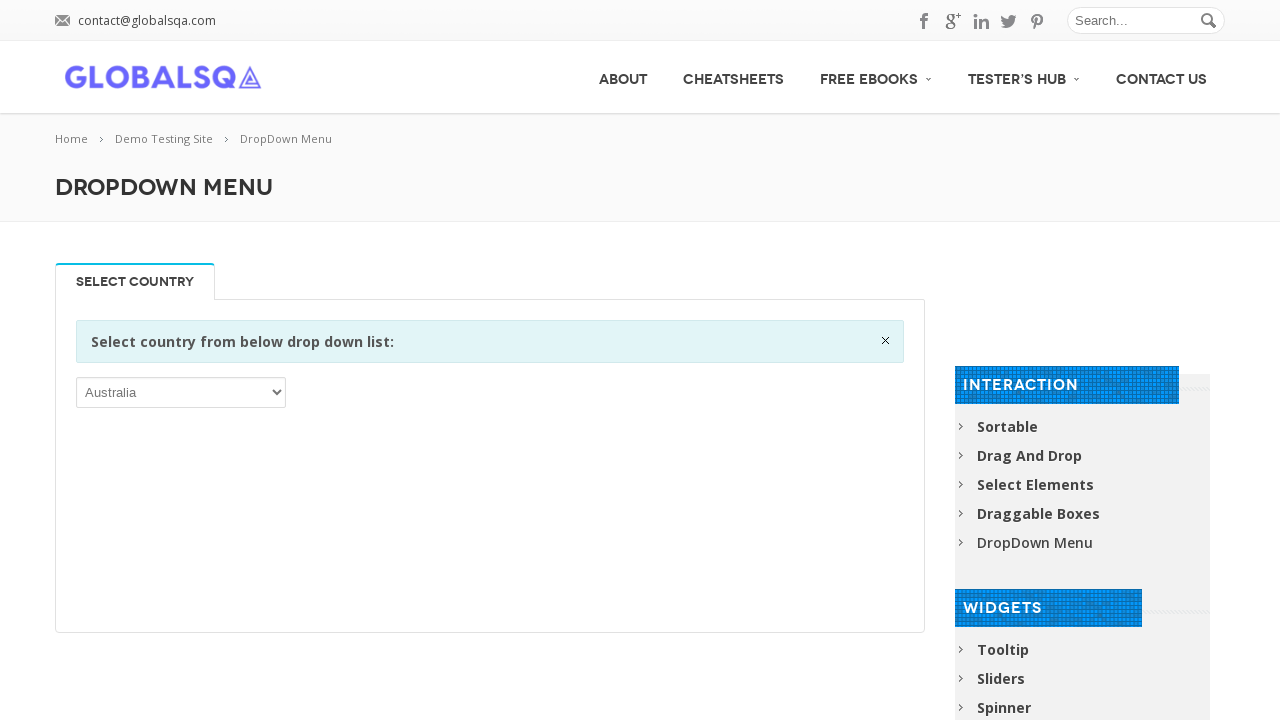

Retrieved option text: Lesotho
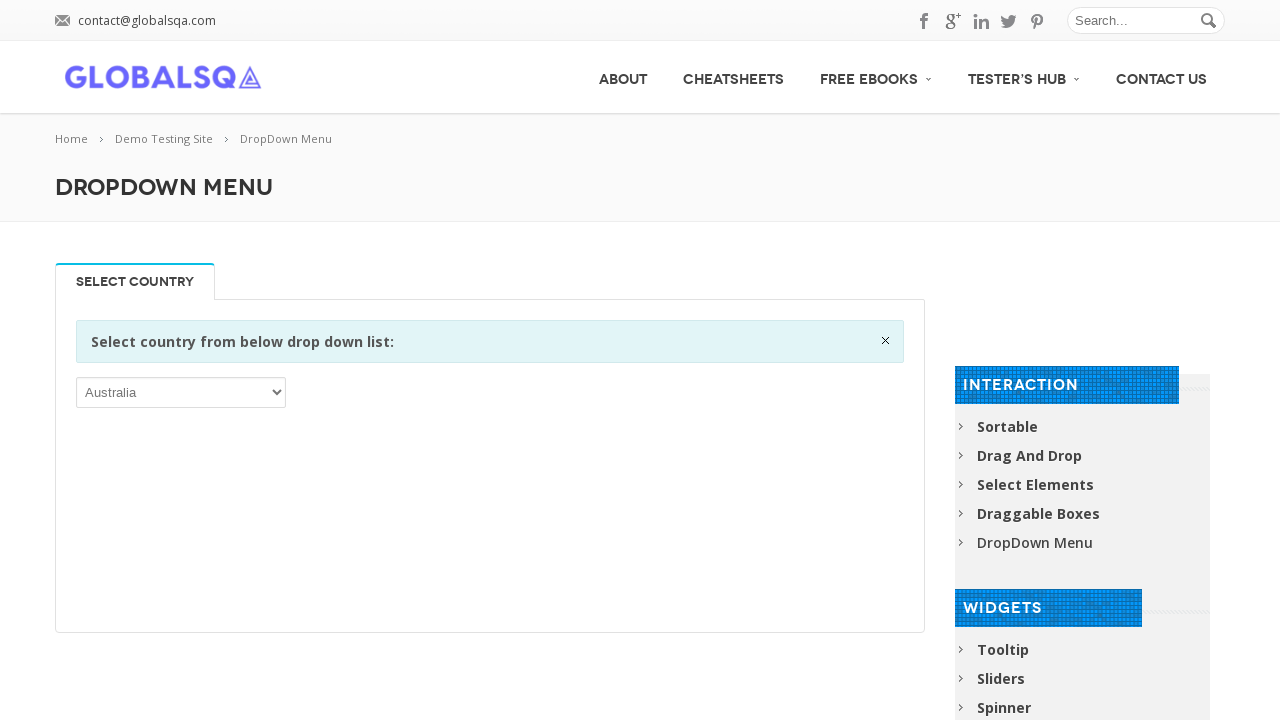

Retrieved option text: Liberia
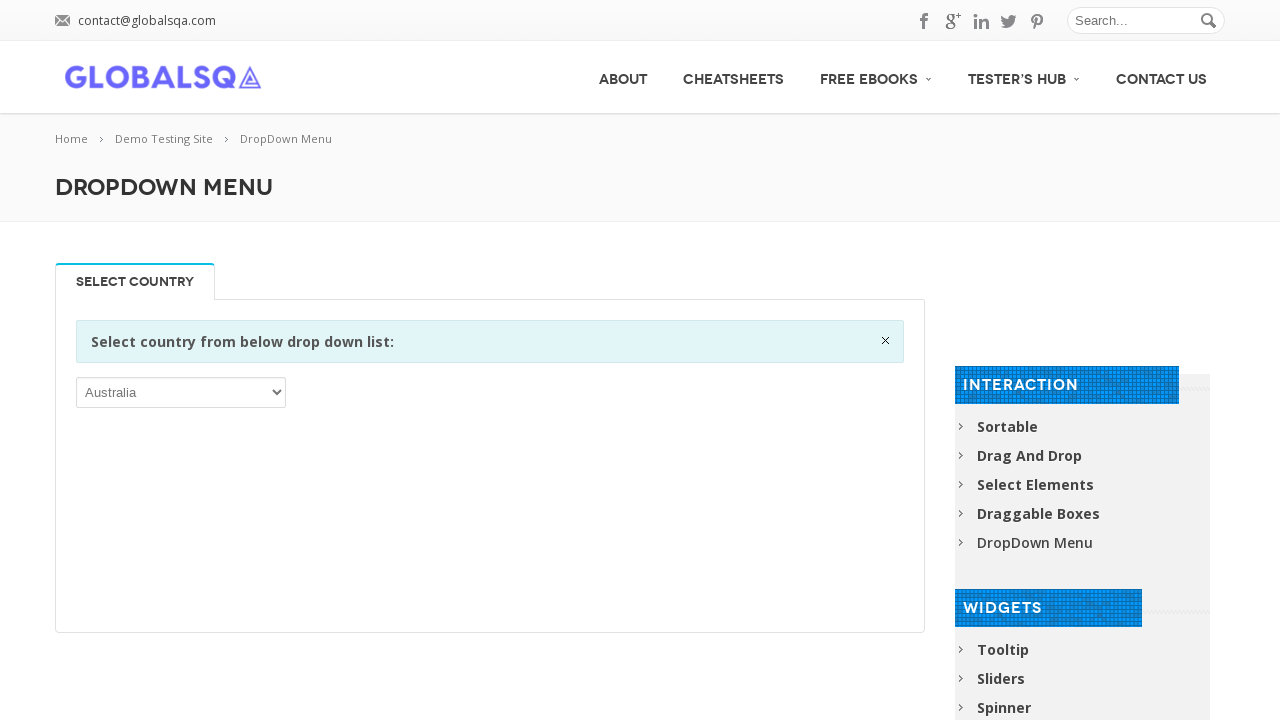

Retrieved option text: Libya
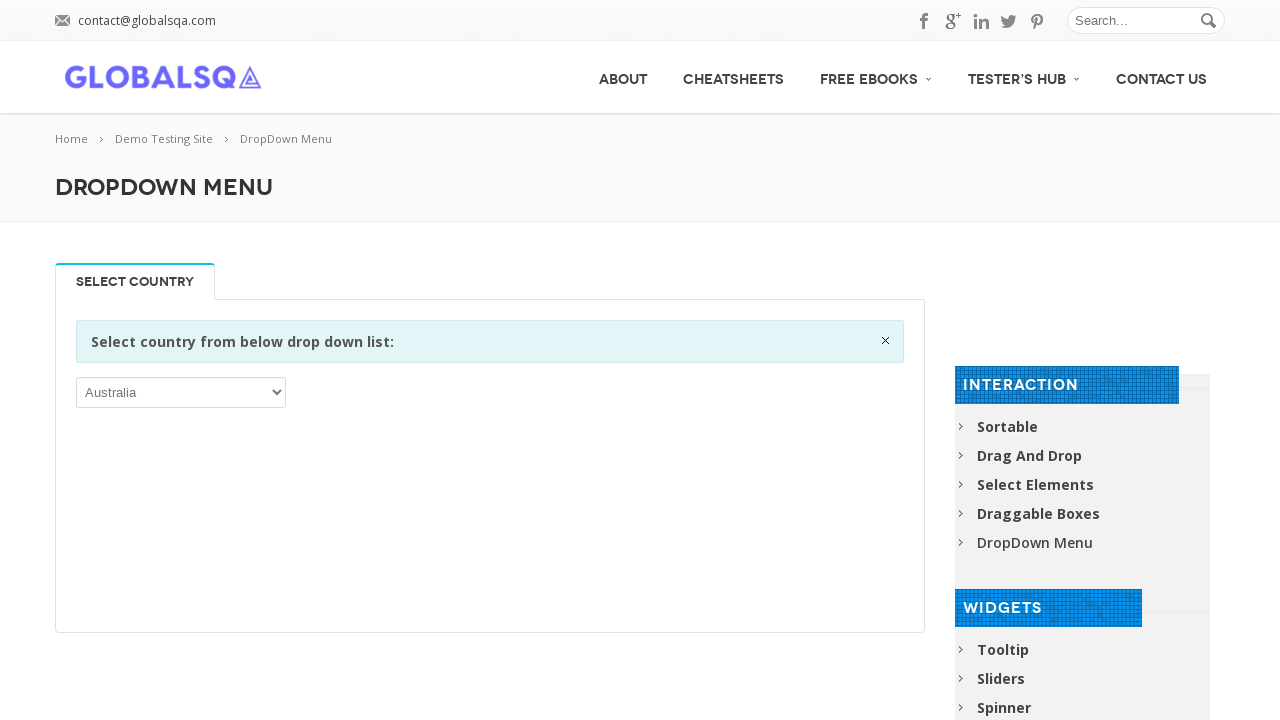

Retrieved option text: Liechtenstein
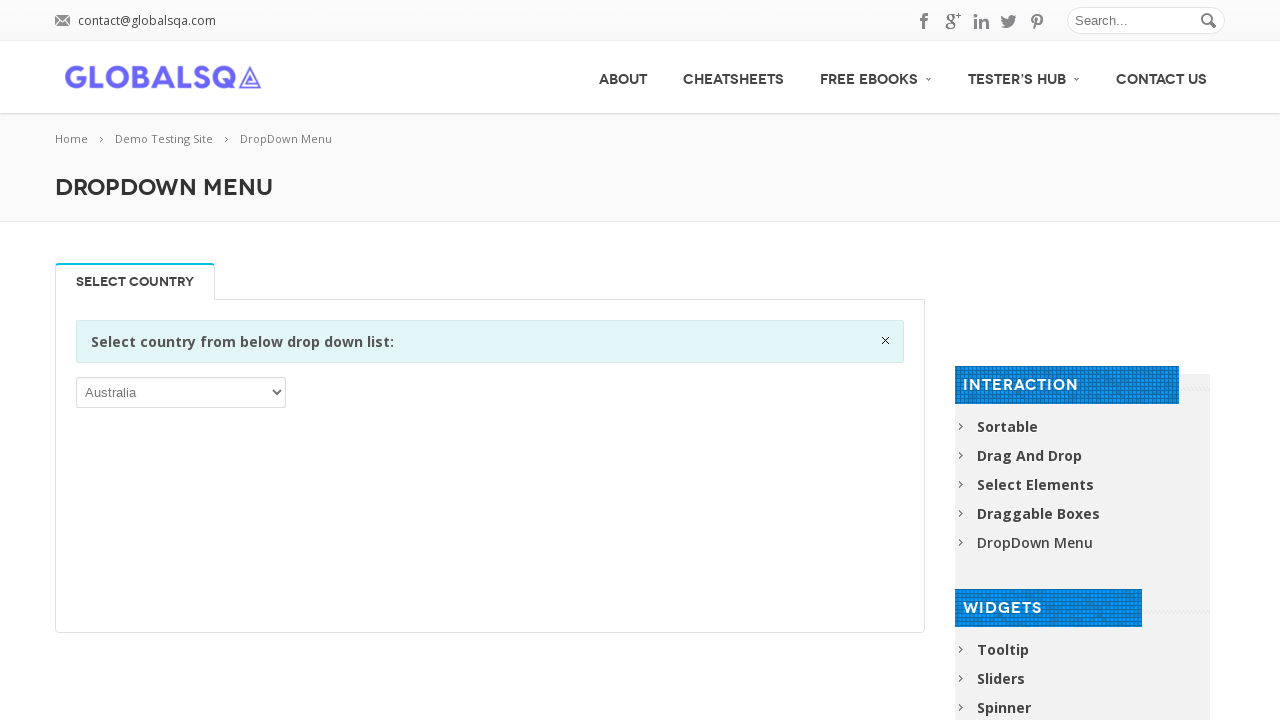

Retrieved option text: Lithuania
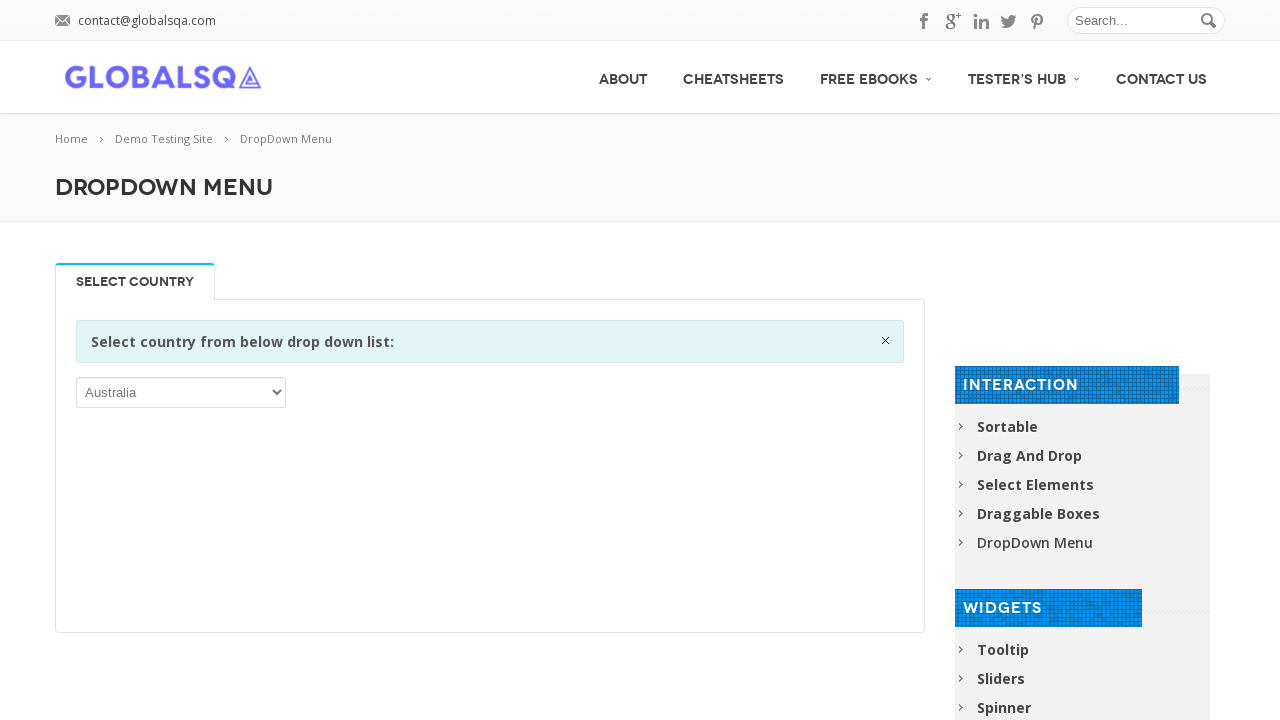

Retrieved option text: Luxembourg
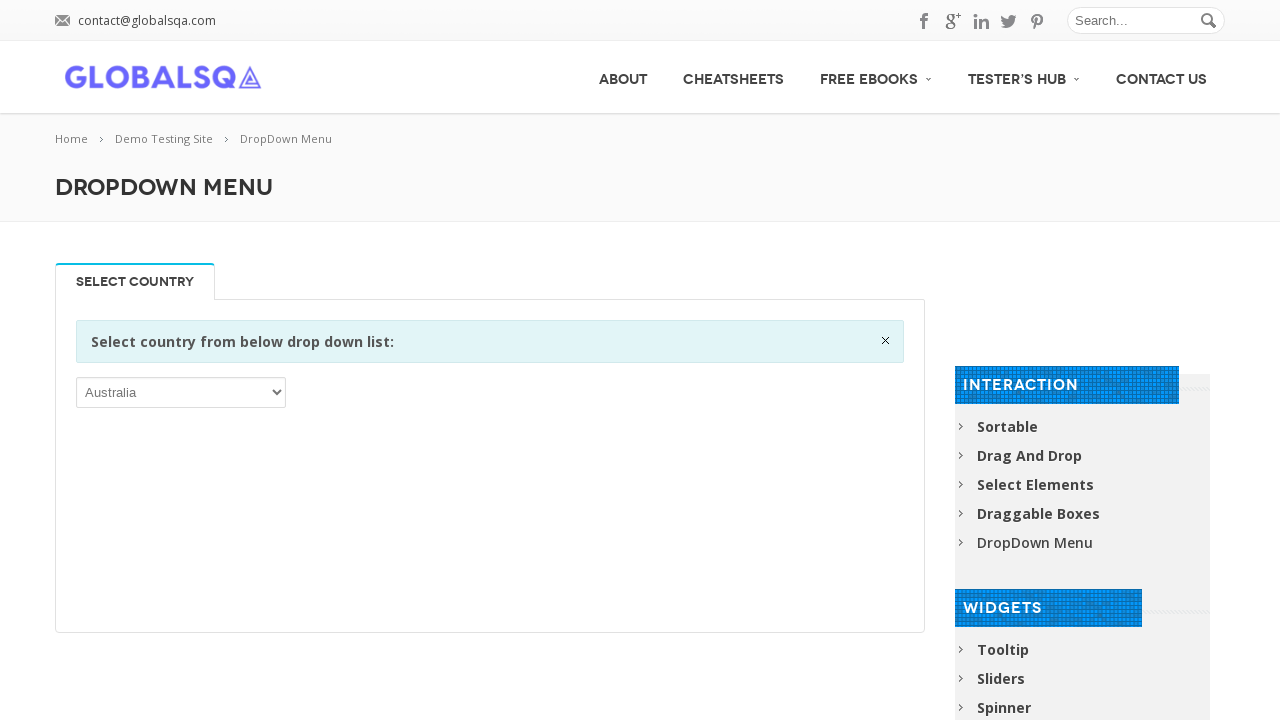

Retrieved option text: Macao
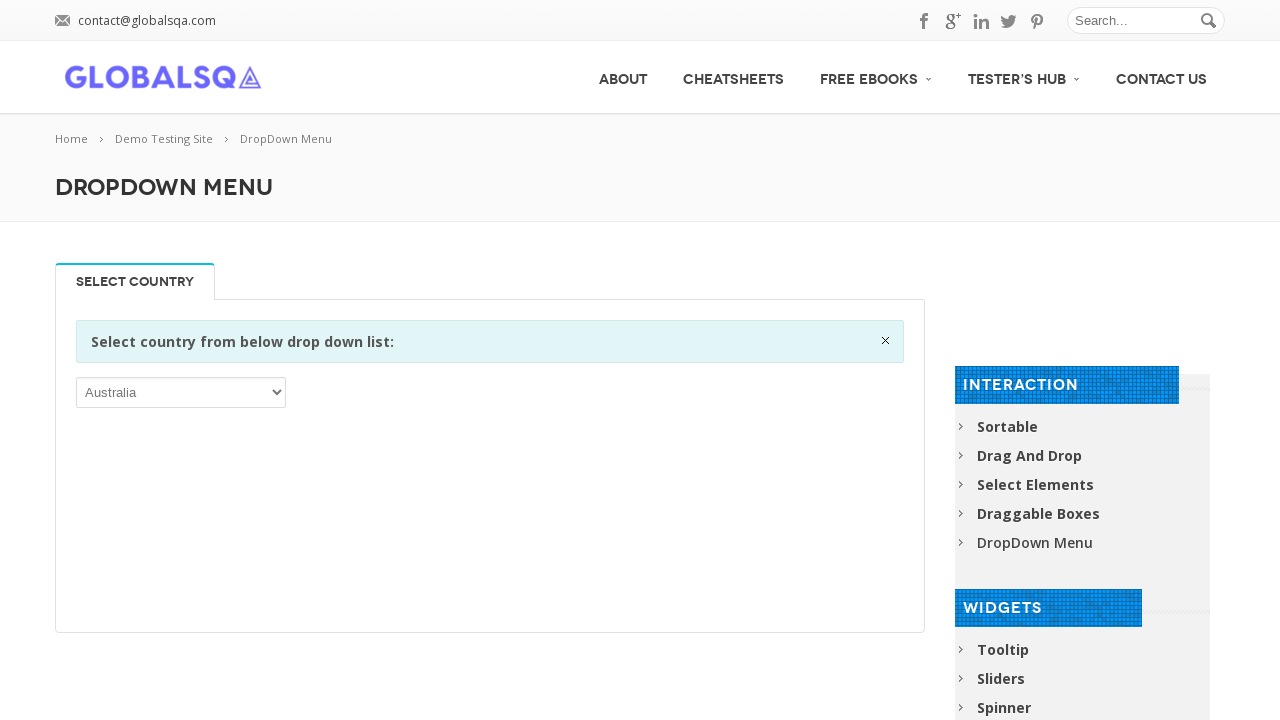

Retrieved option text: Macedonia, the former Yugoslav Republic of
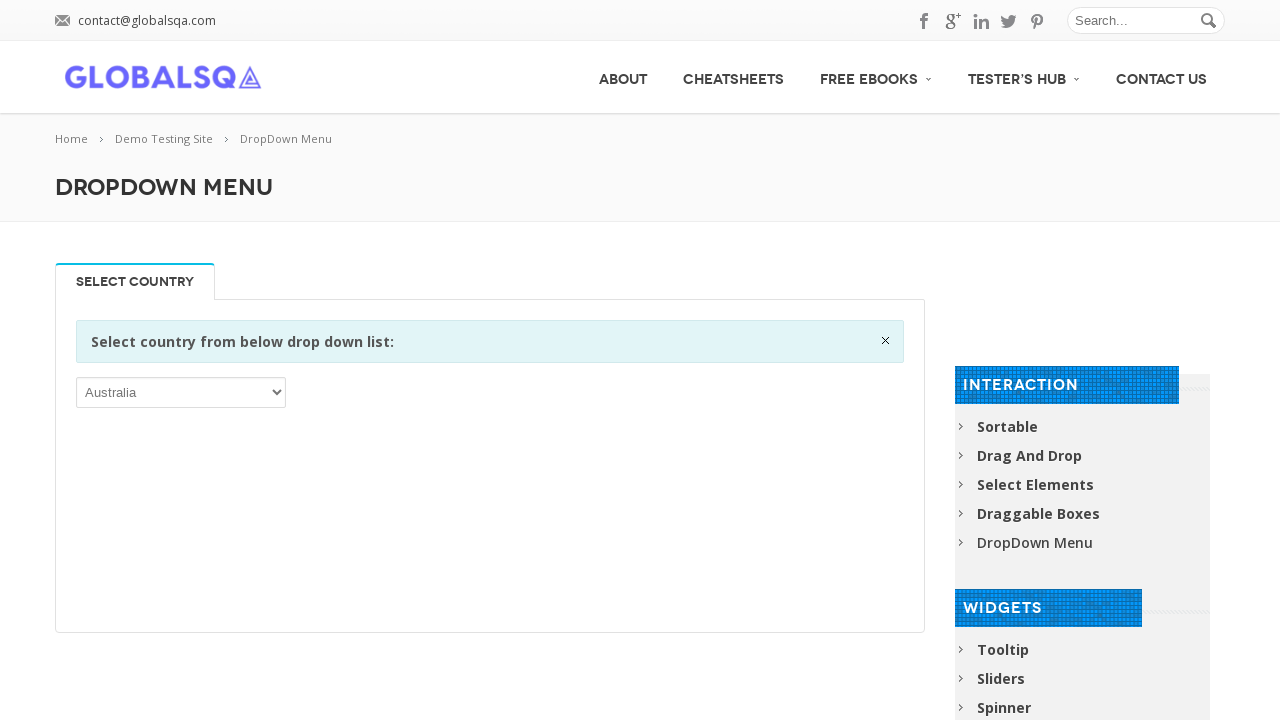

Retrieved option text: Madagascar
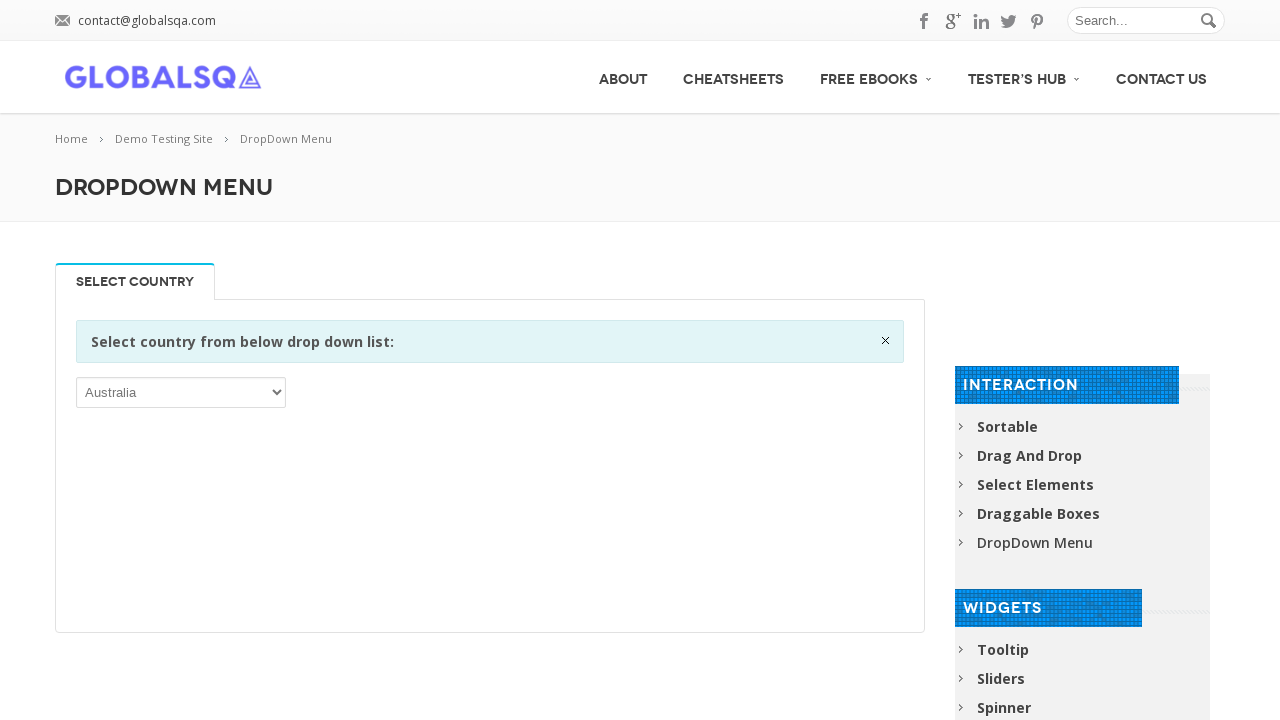

Retrieved option text: Malawi
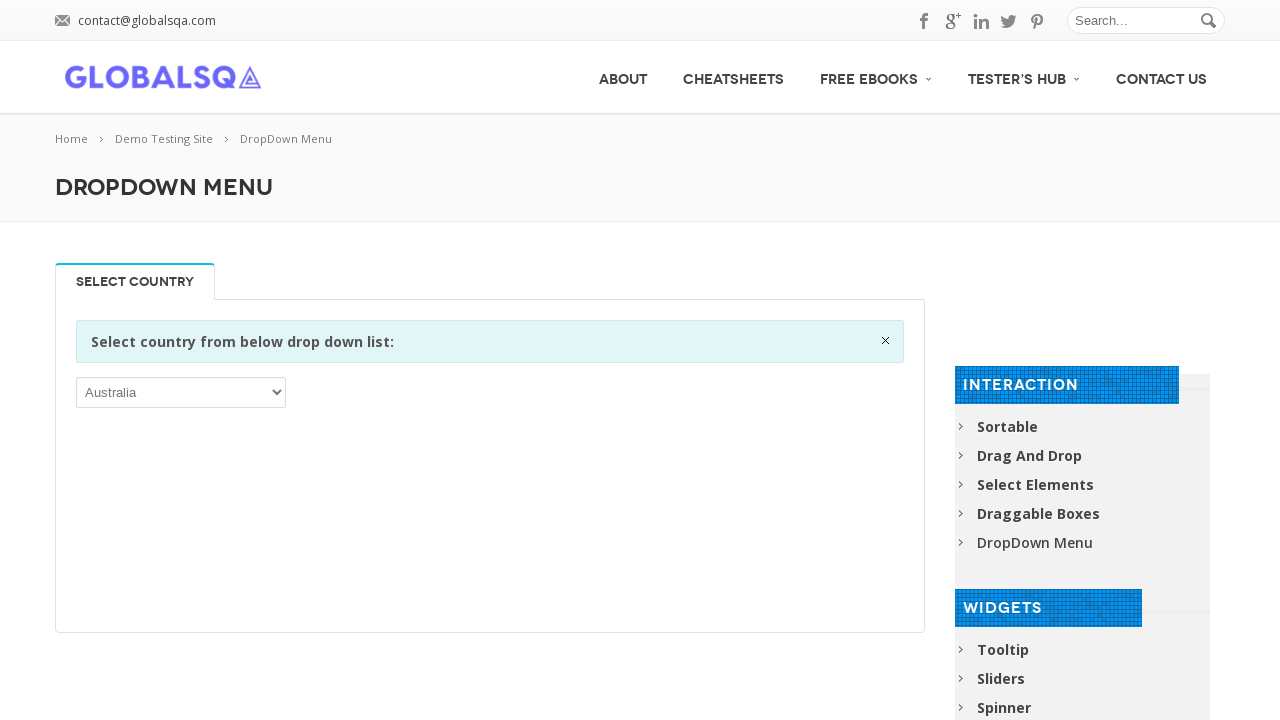

Retrieved option text: Malaysia
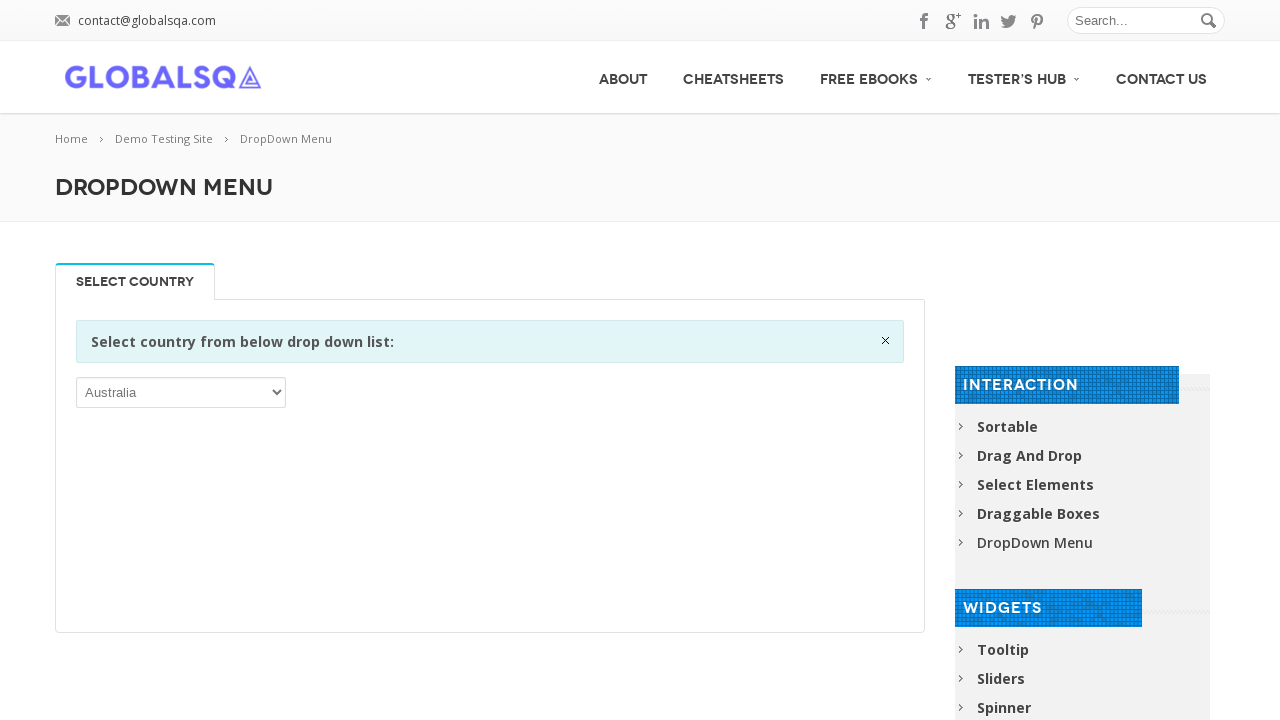

Retrieved option text: Maldives
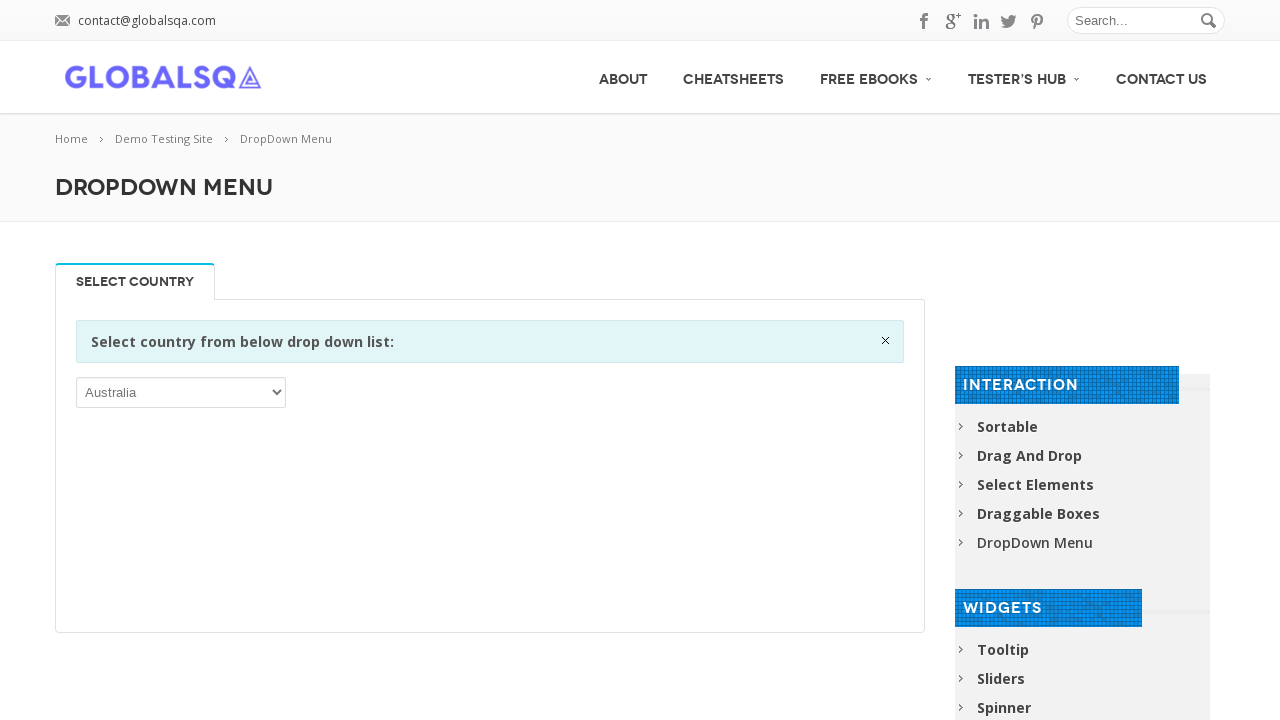

Retrieved option text: Mali
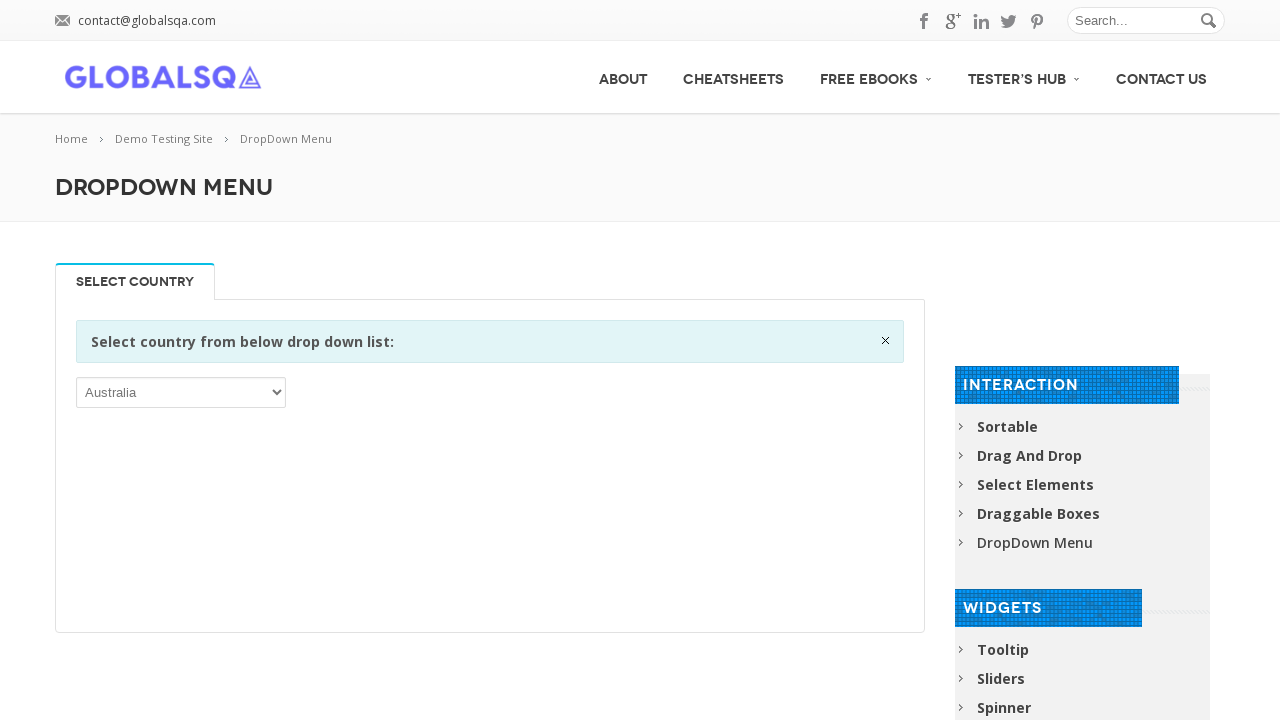

Retrieved option text: Malta
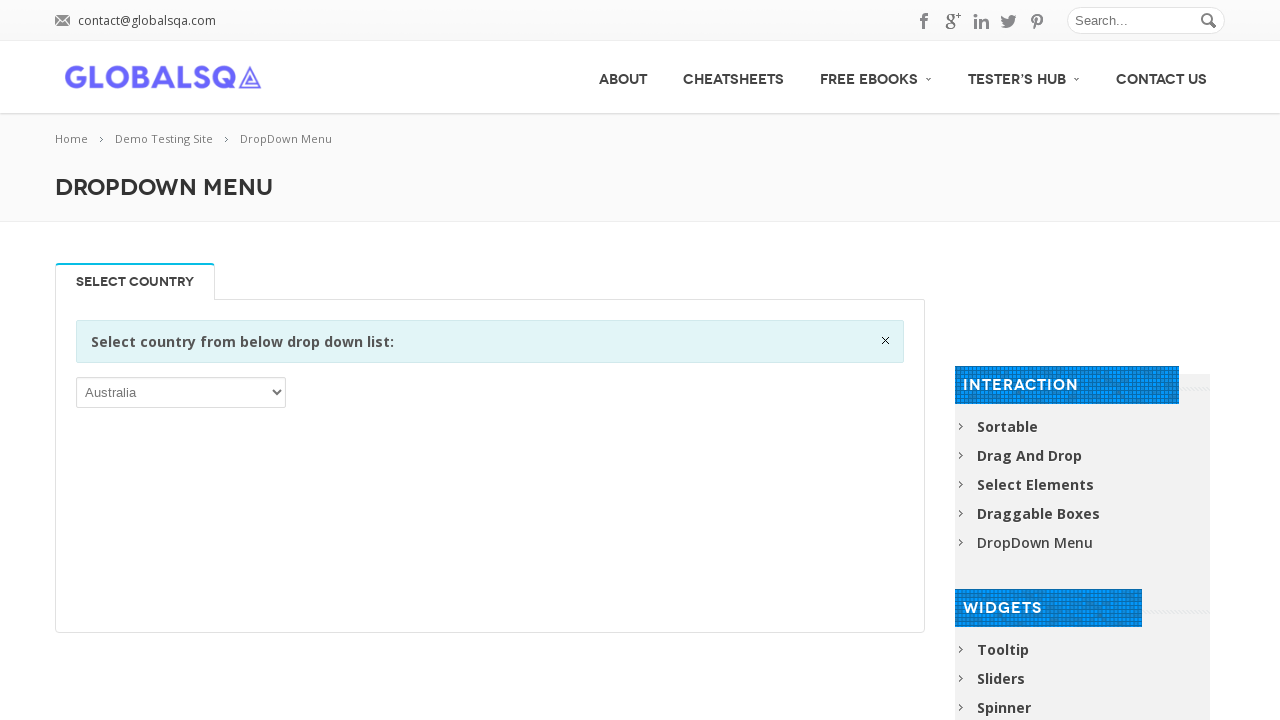

Retrieved option text: Marshall Islands
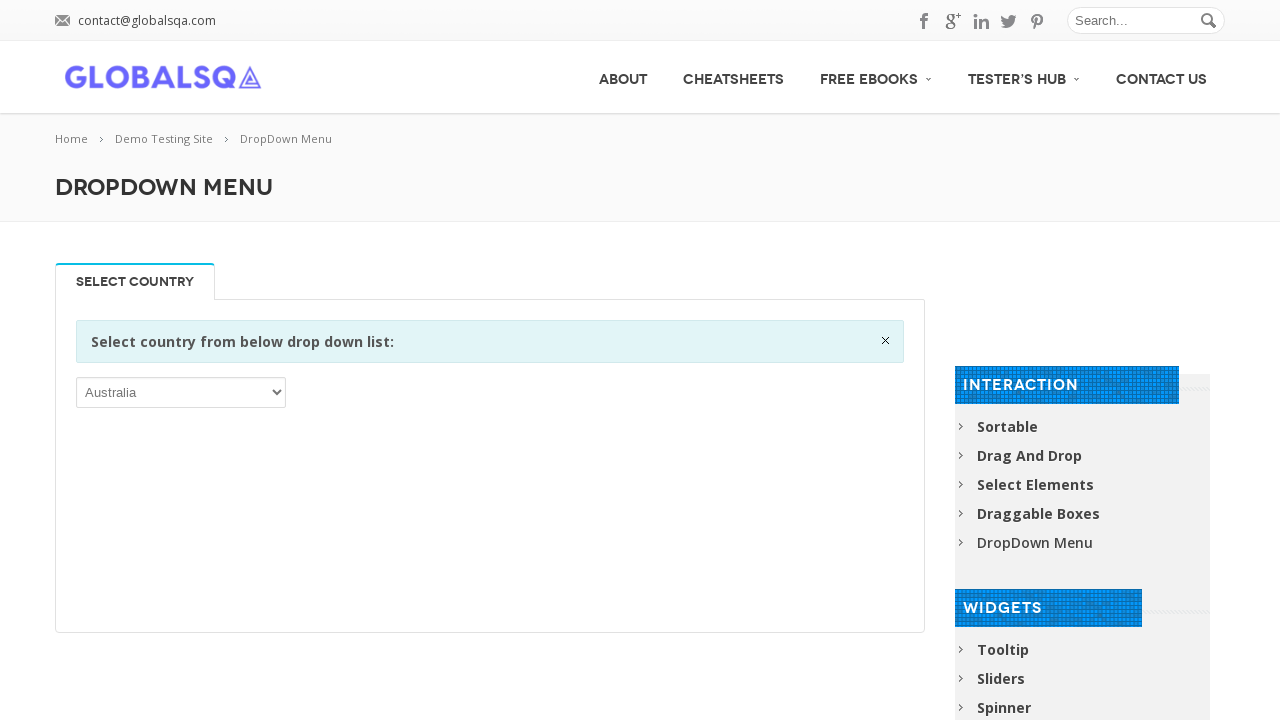

Retrieved option text: Martinique
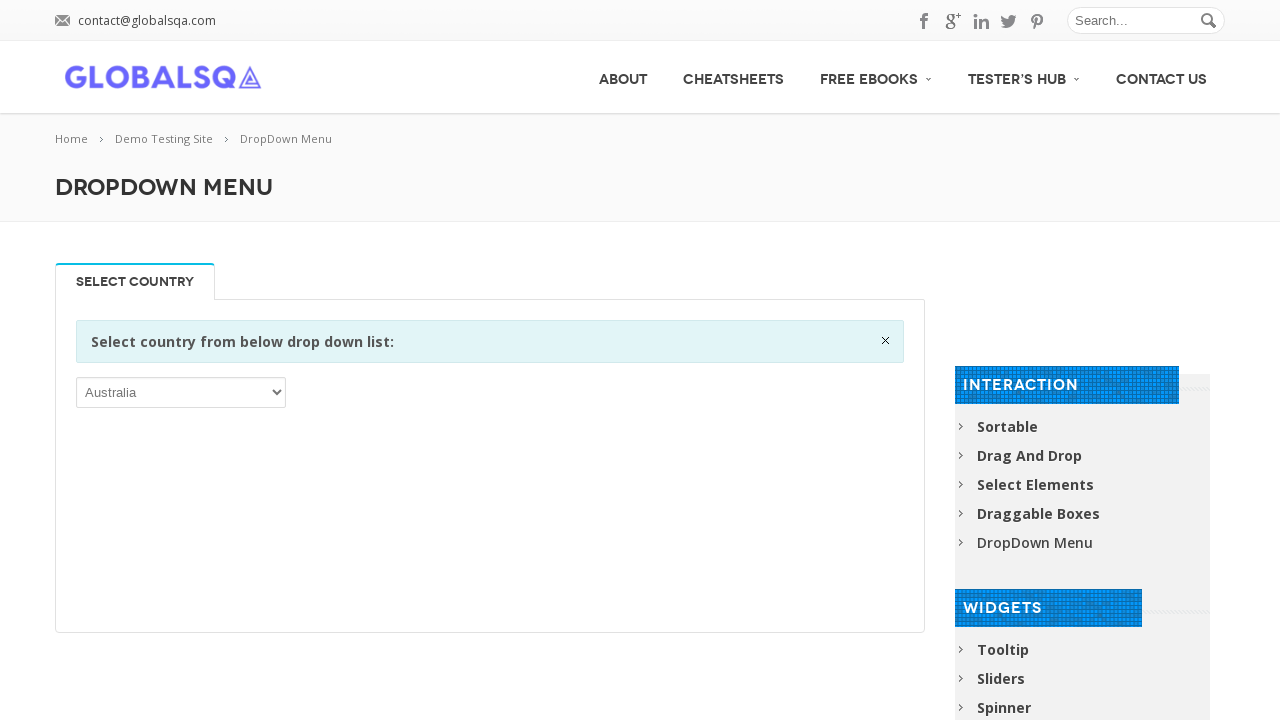

Retrieved option text: Mauritania
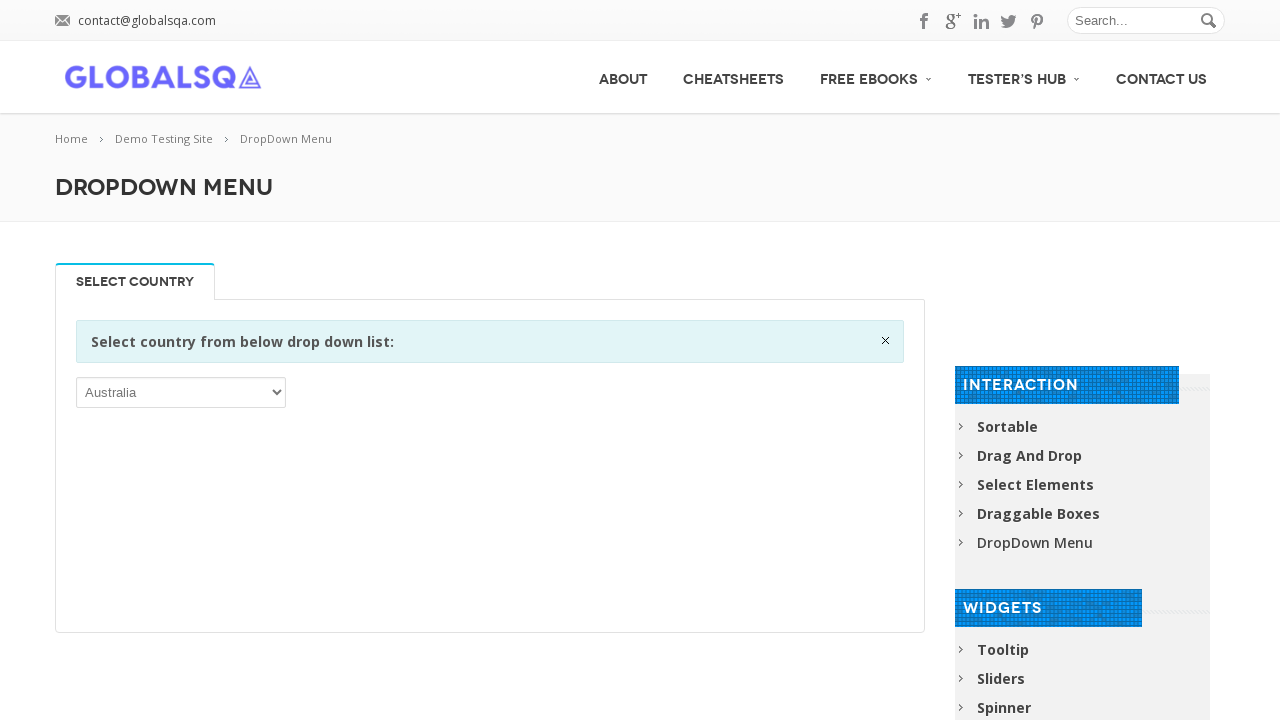

Retrieved option text: Mauritius
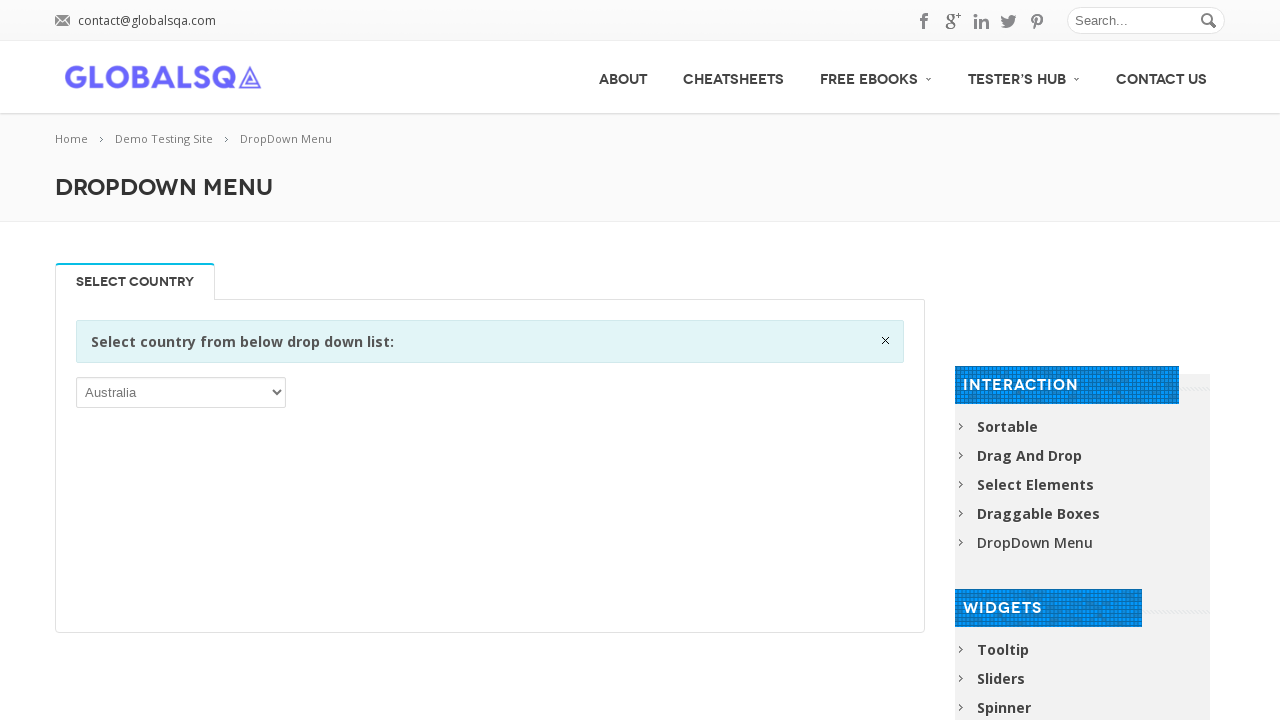

Retrieved option text: Mayotte
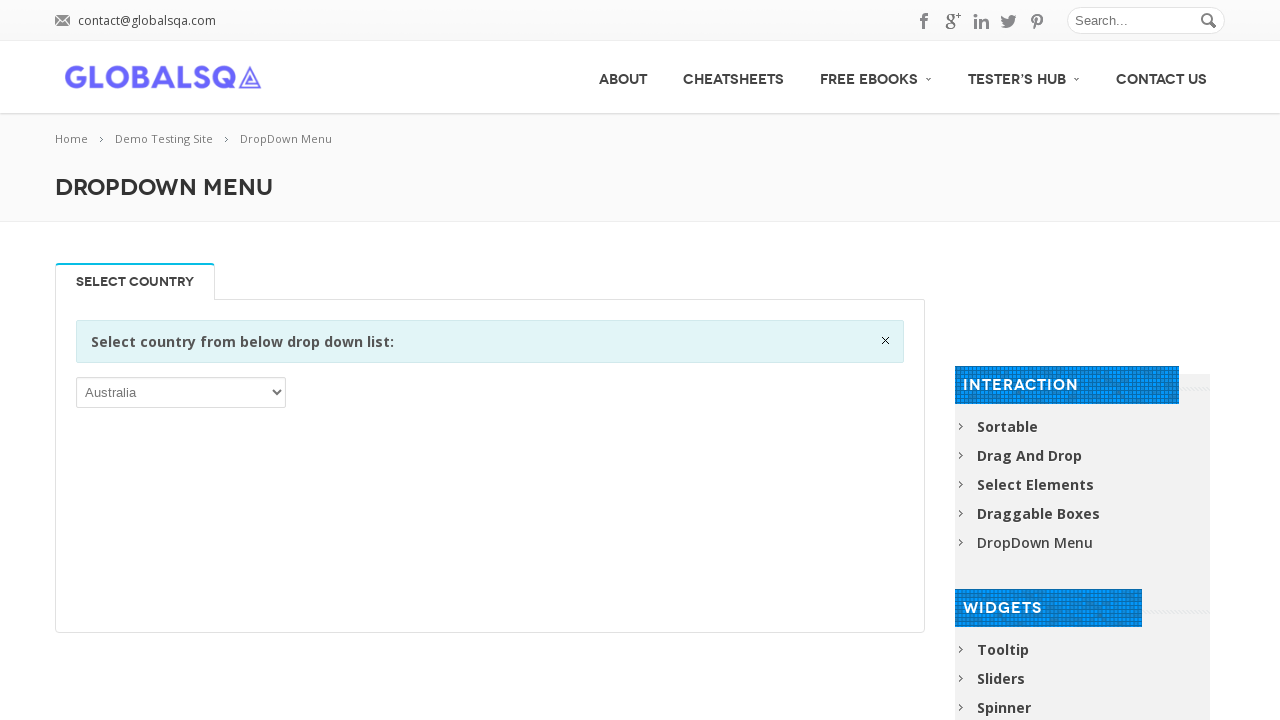

Retrieved option text: Mexico
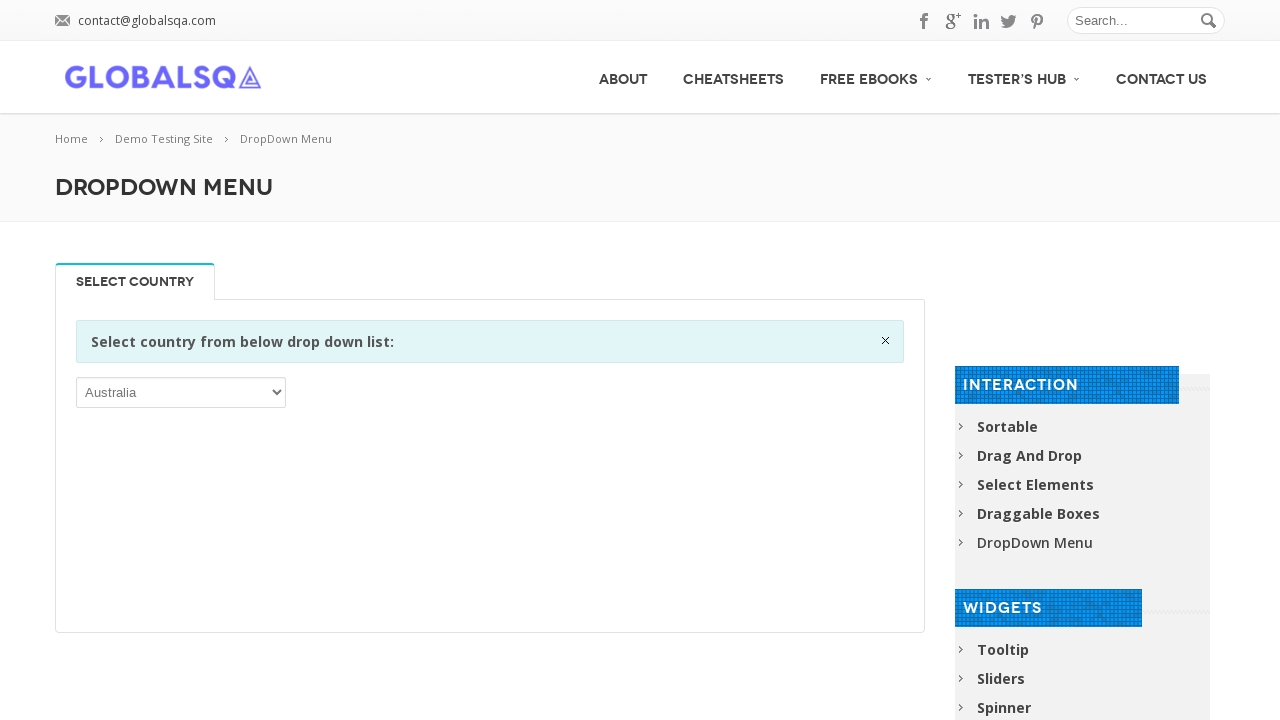

Retrieved option text: Micronesia, Federated States of
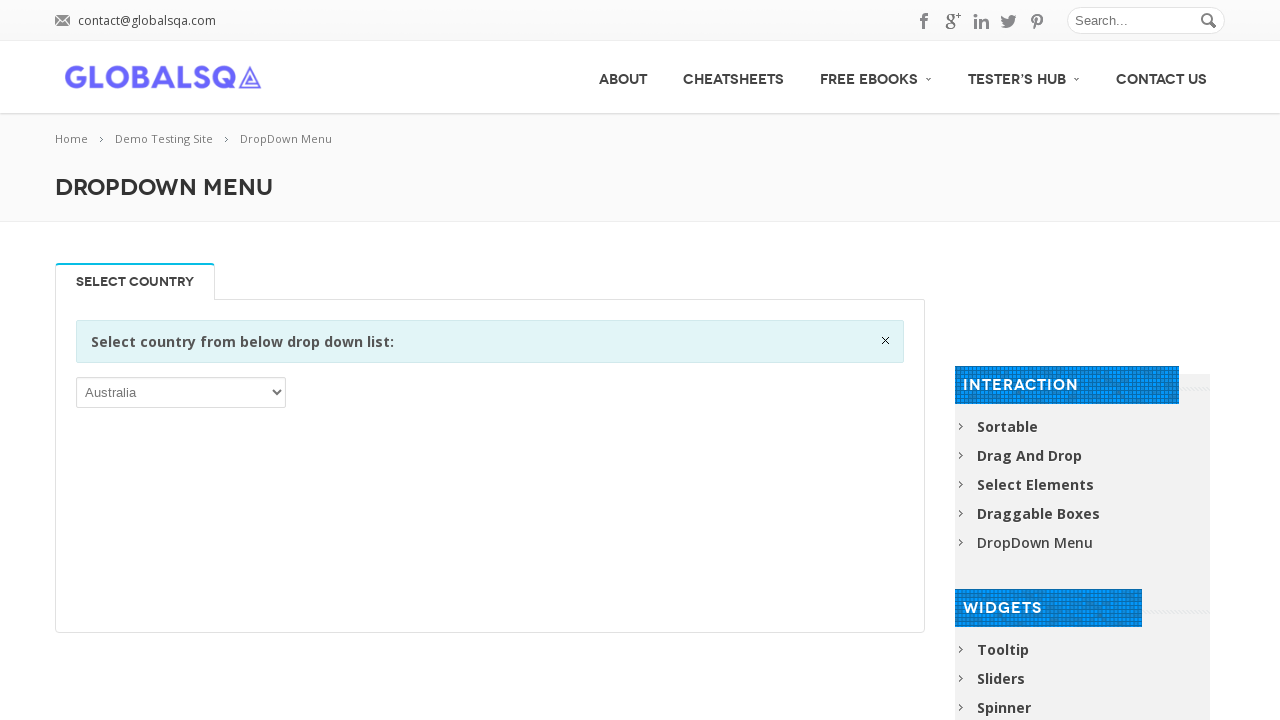

Retrieved option text: Moldova, Republic of
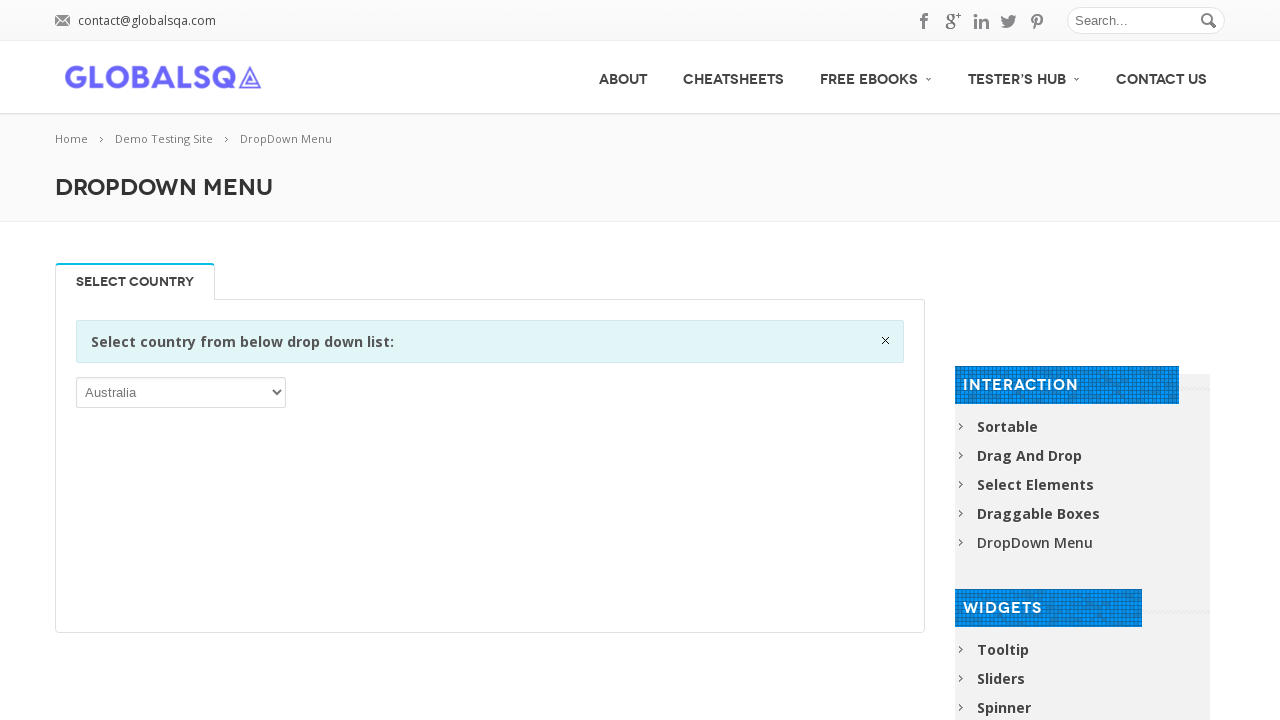

Retrieved option text: Monaco
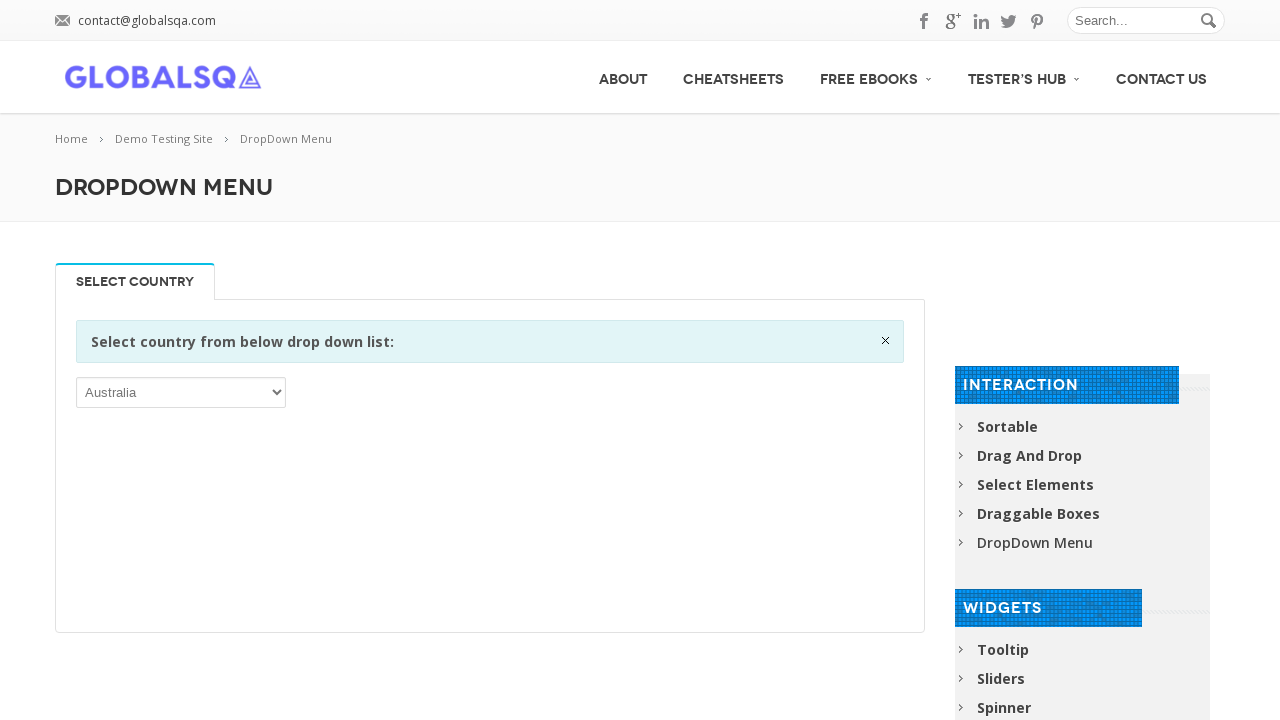

Retrieved option text: Mongolia
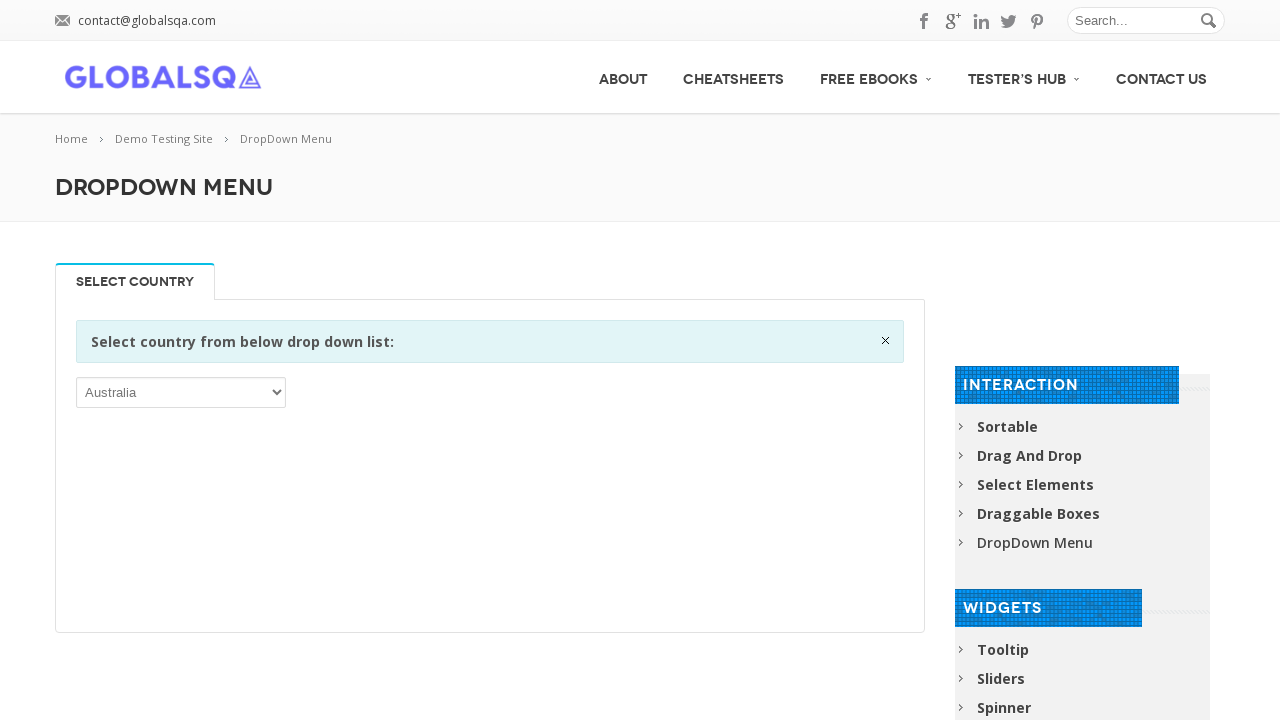

Retrieved option text: Montenegro
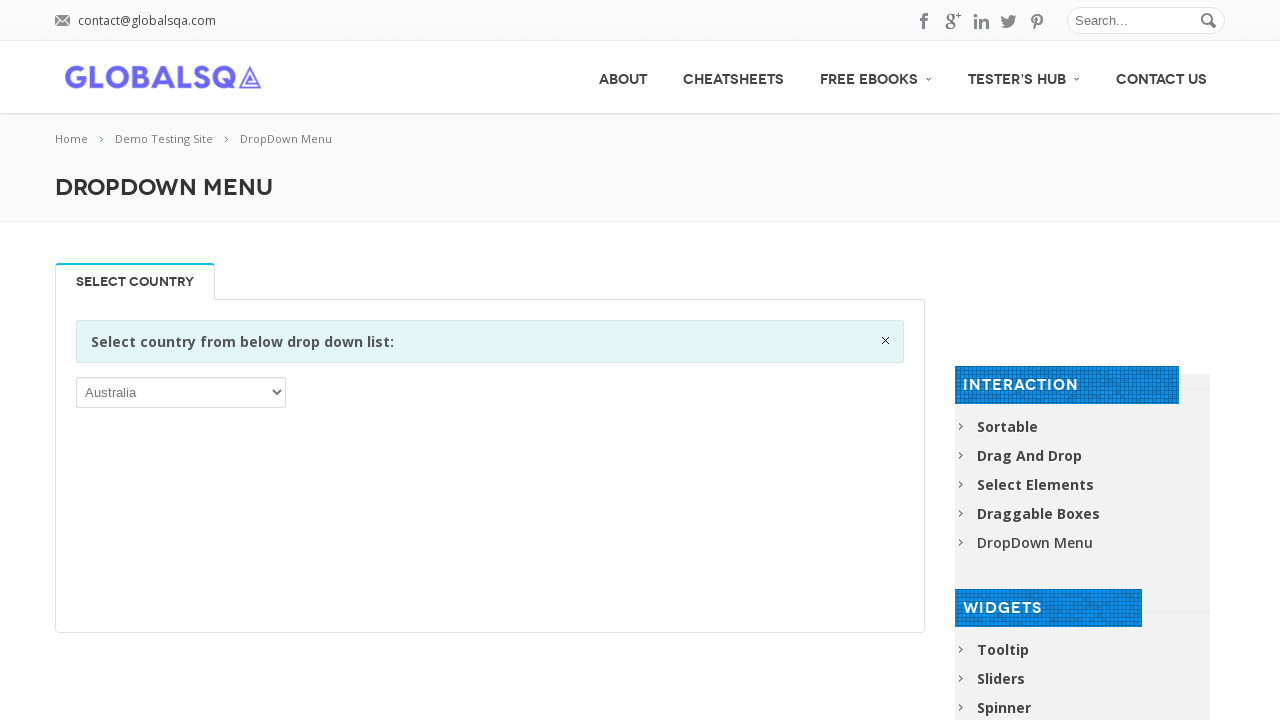

Retrieved option text: Montserrat
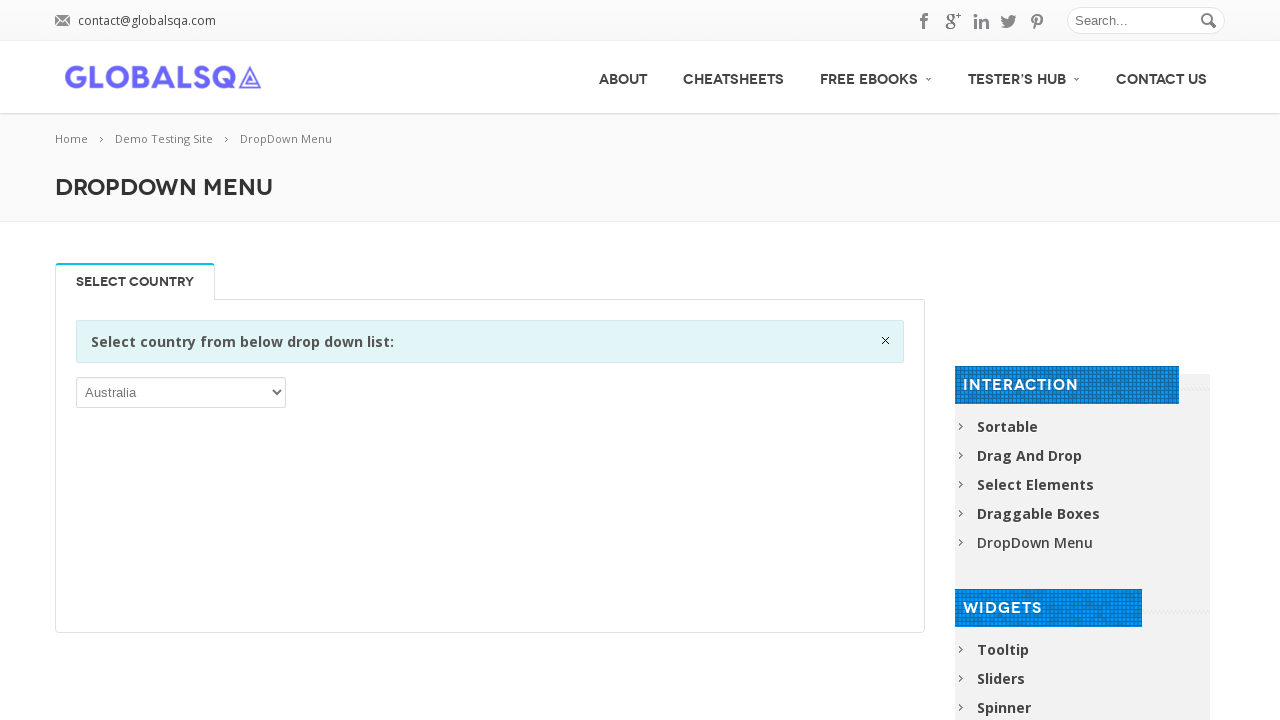

Retrieved option text: Morocco
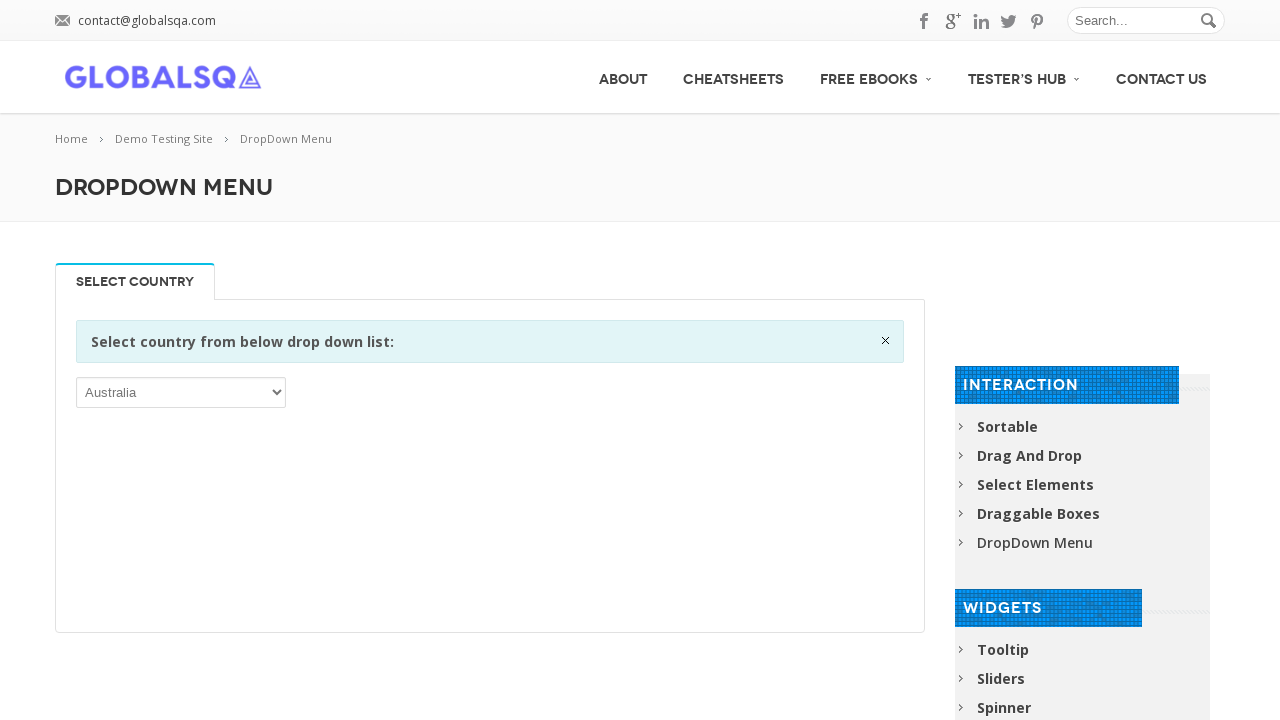

Retrieved option text: Mozambique
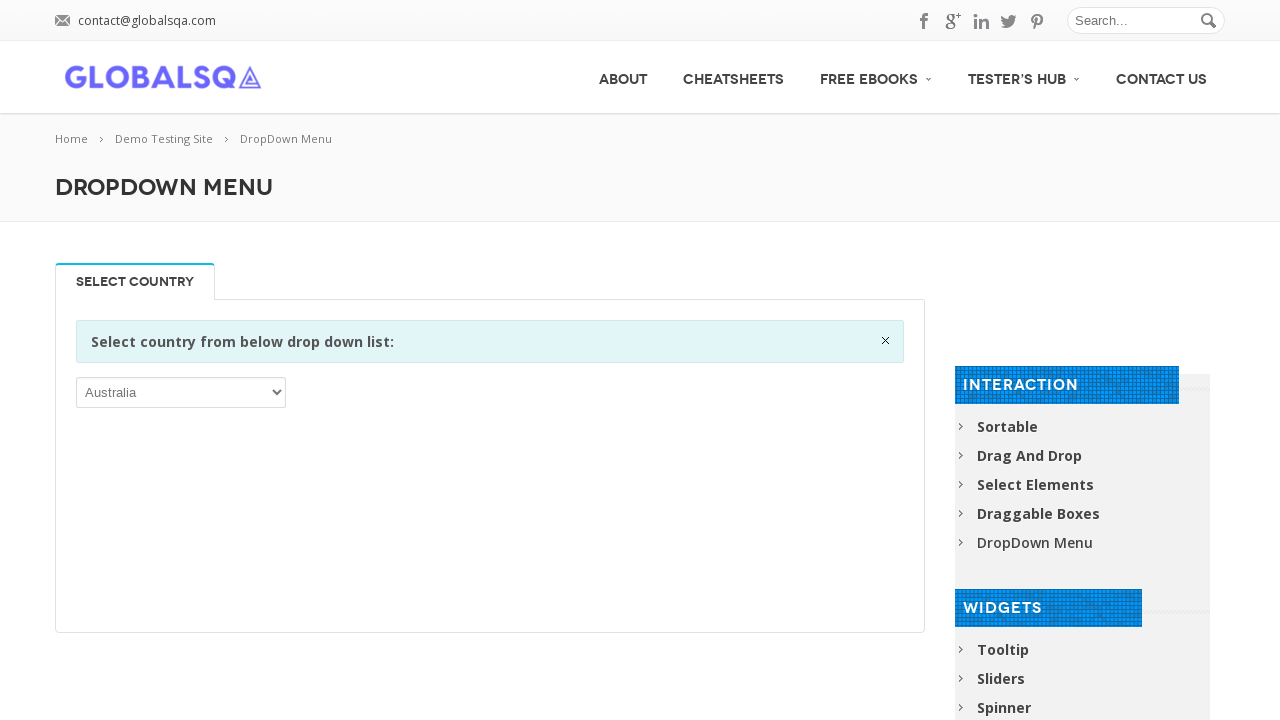

Retrieved option text: Myanmar
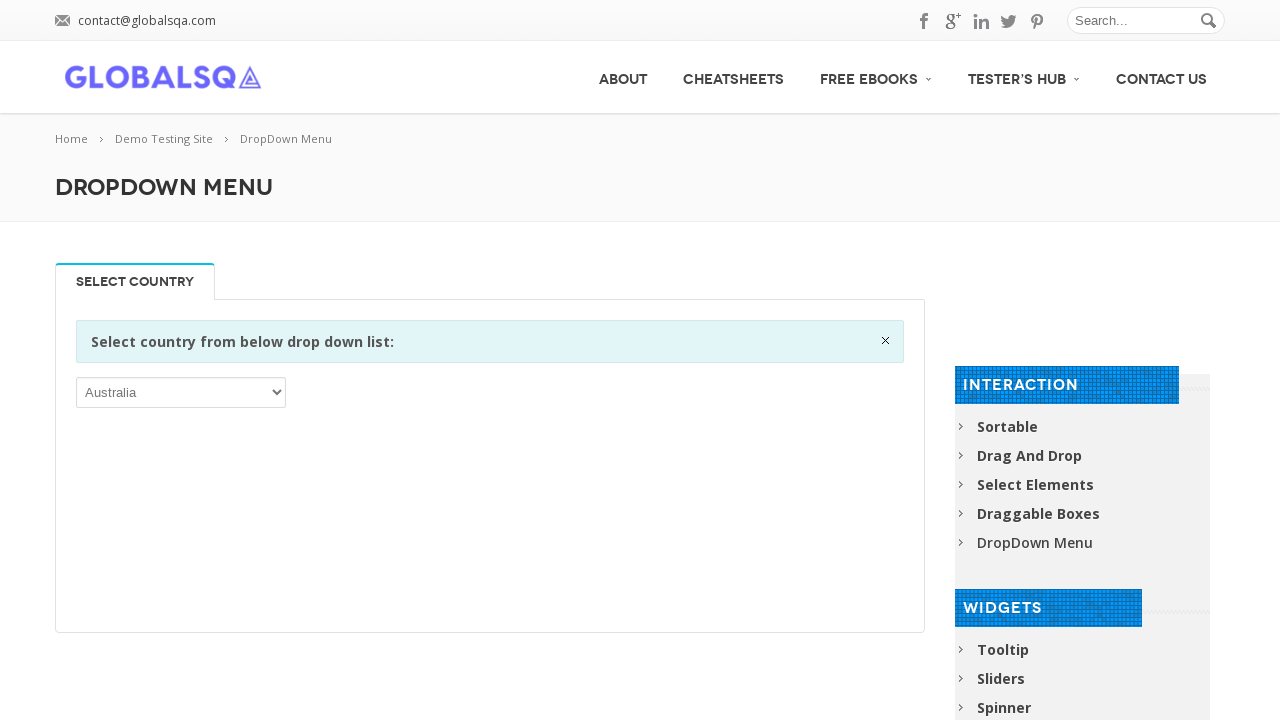

Retrieved option text: Namibia
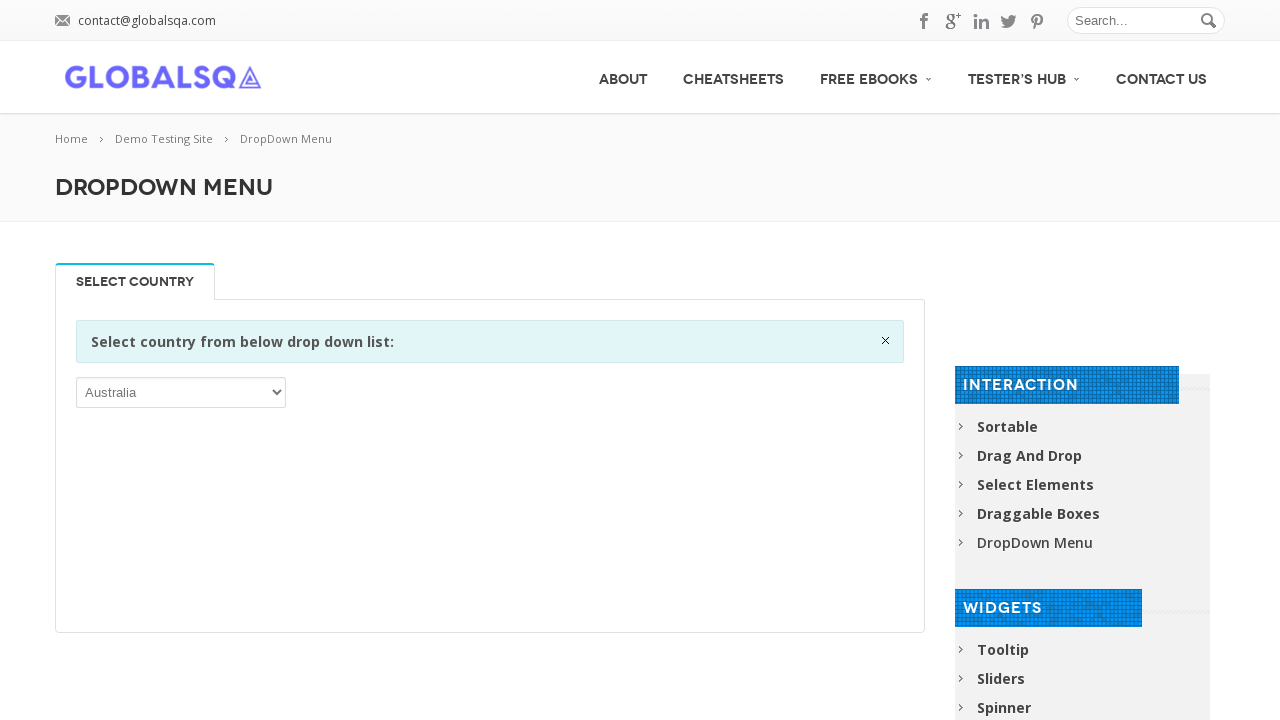

Retrieved option text: Nauru
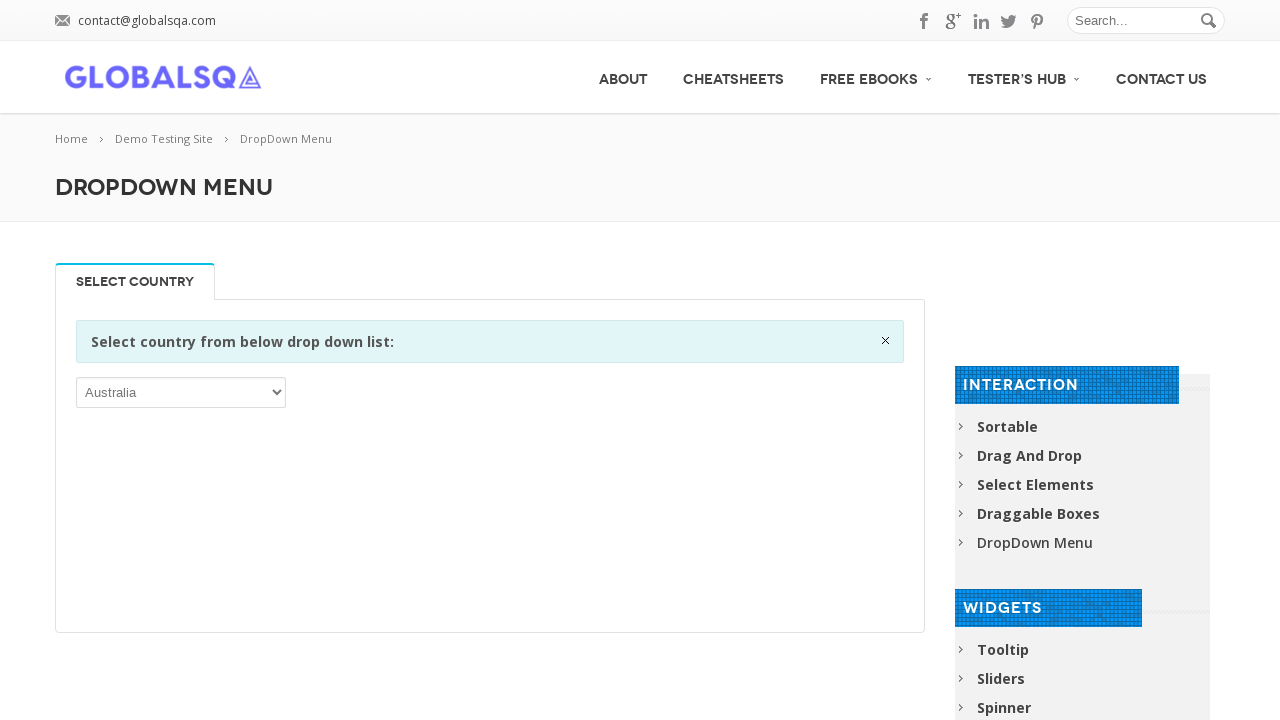

Retrieved option text: Nepal
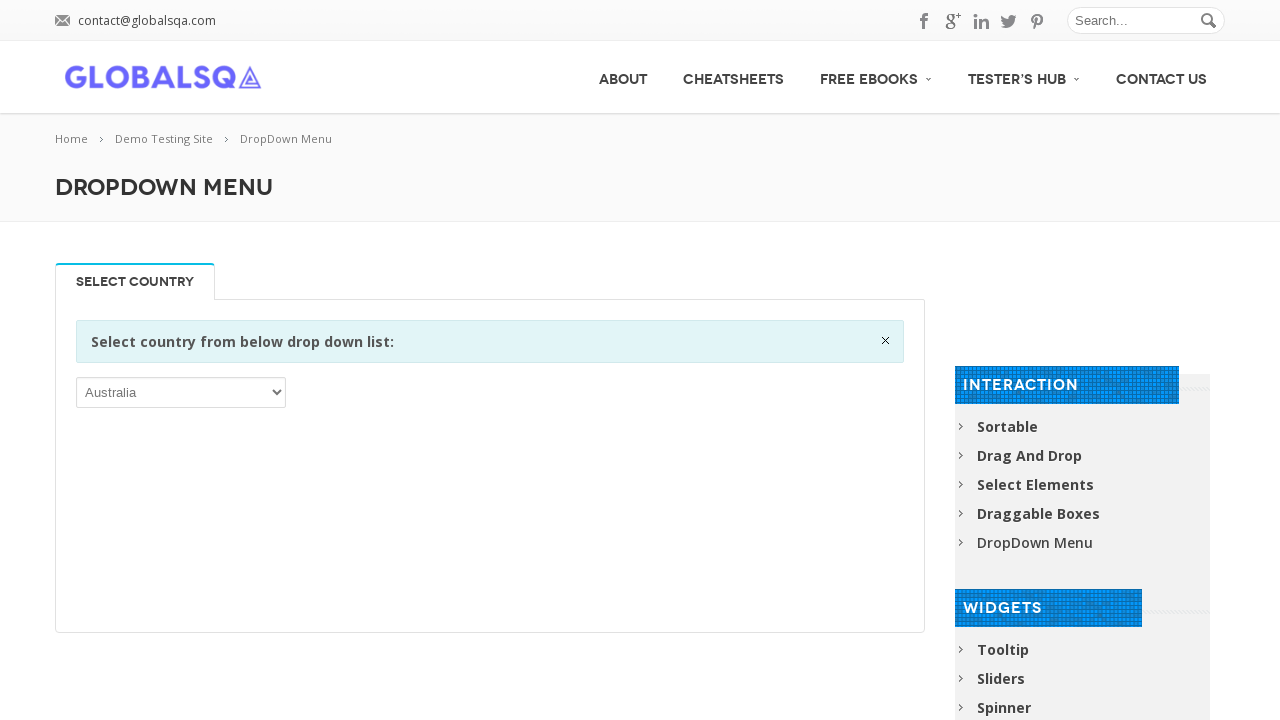

Retrieved option text: Netherlands
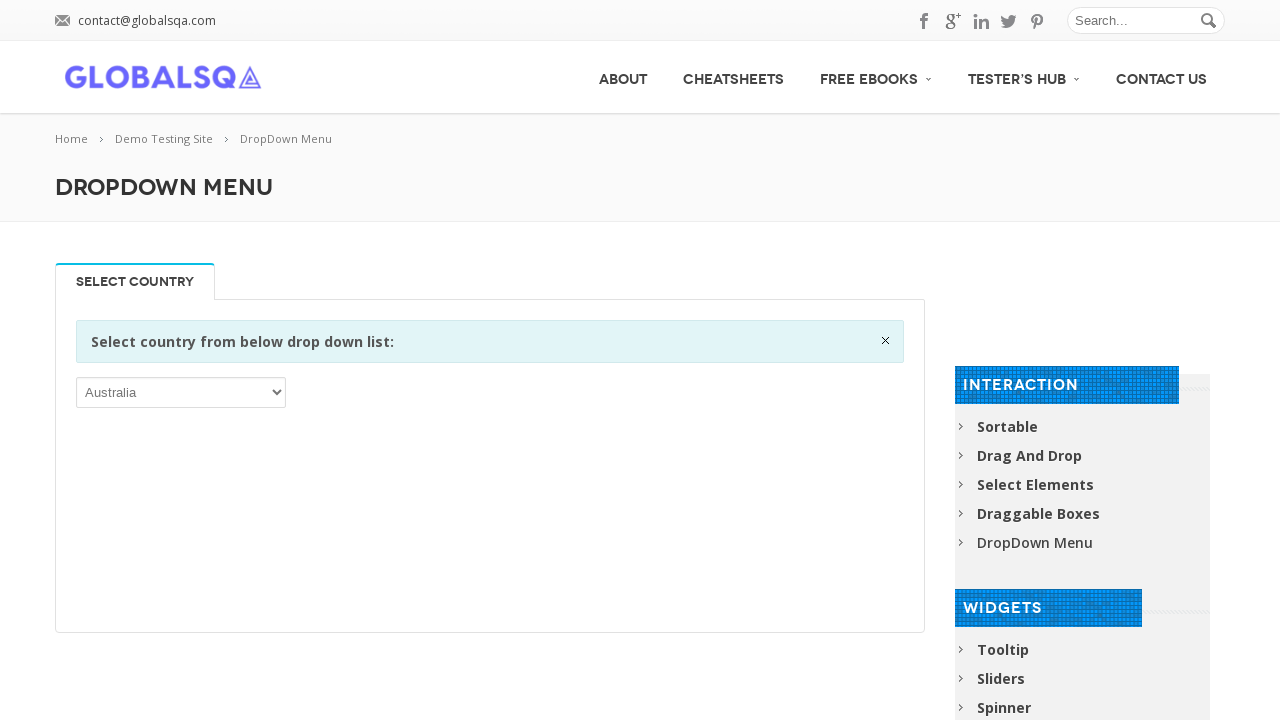

Retrieved option text: New Caledonia
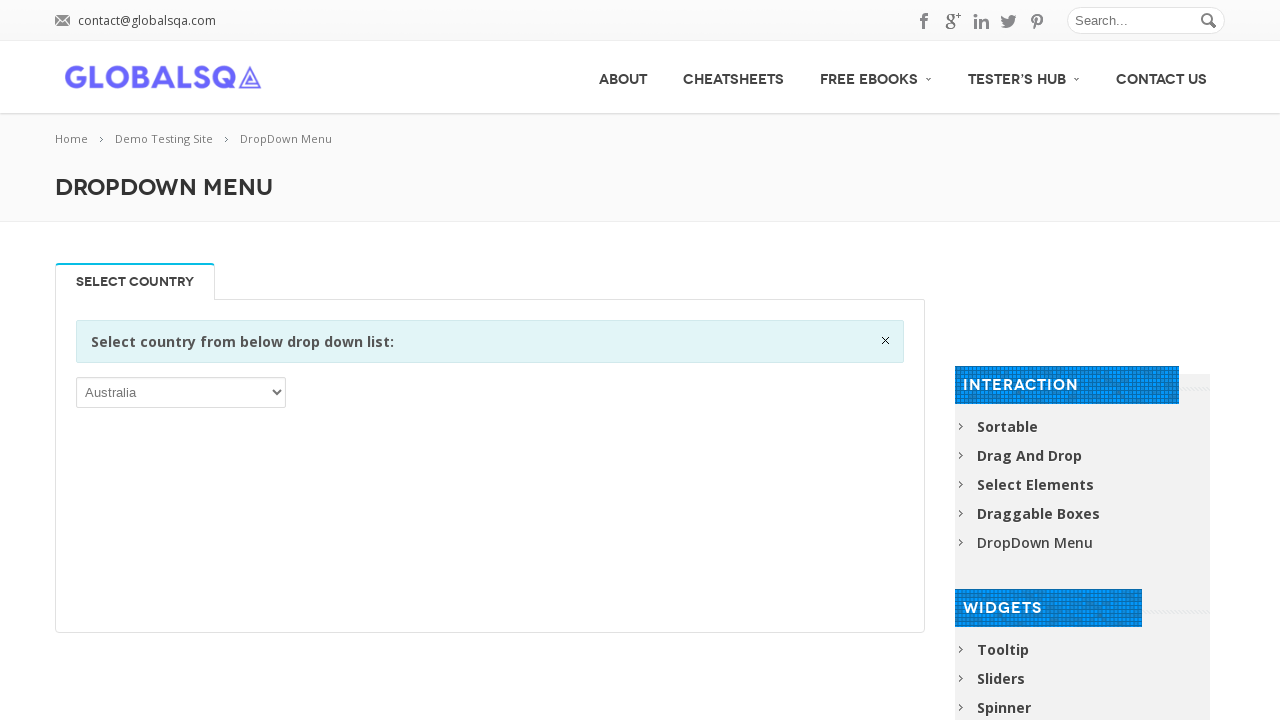

Retrieved option text: New Zealand
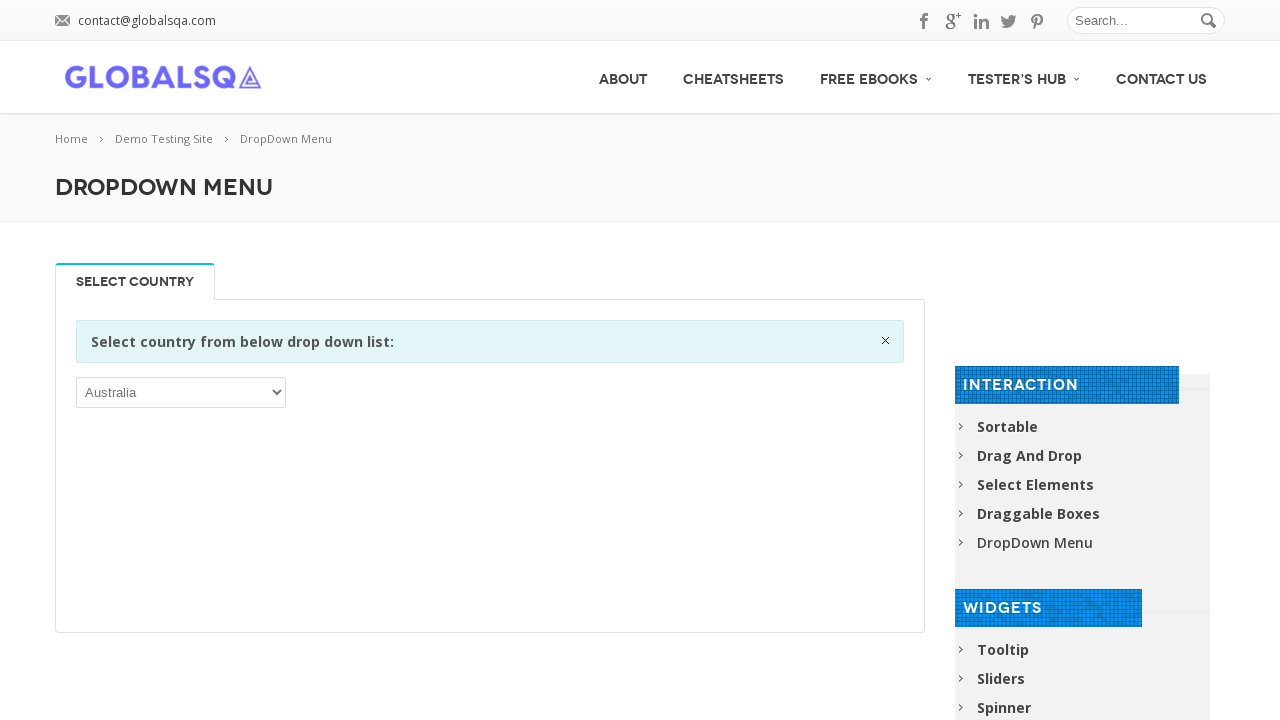

Retrieved option text: Nicaragua
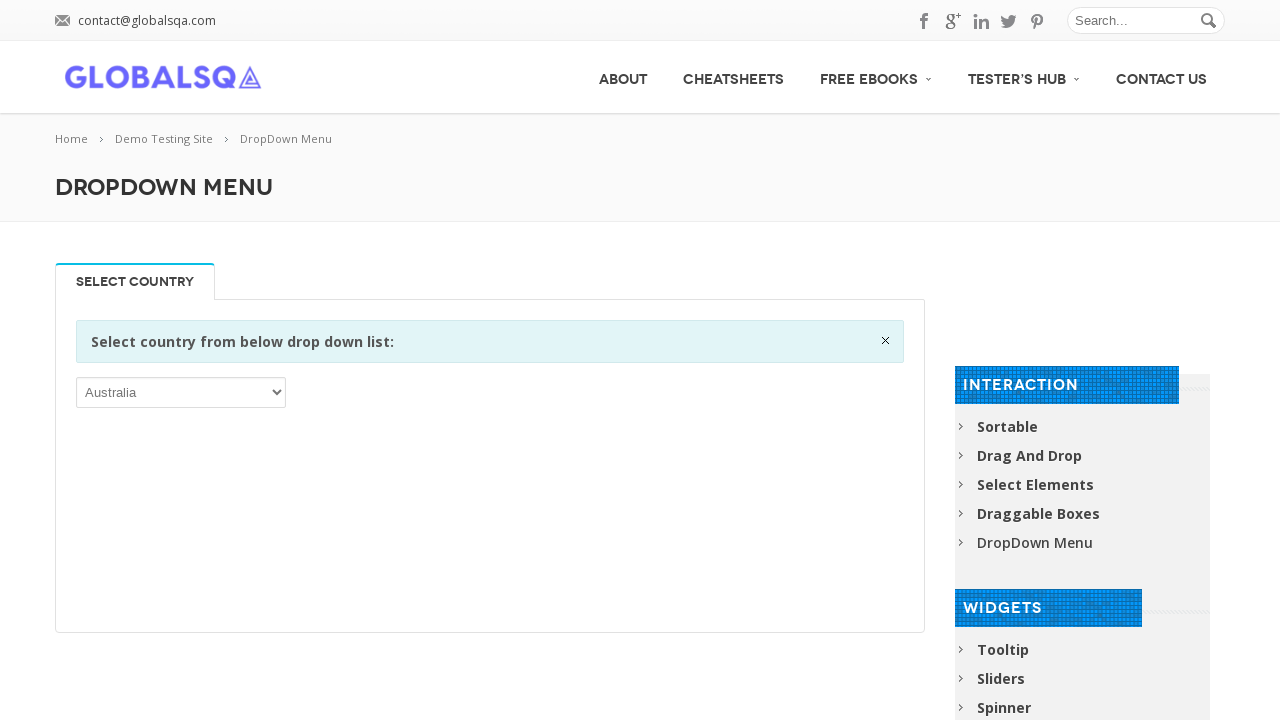

Retrieved option text: Niger
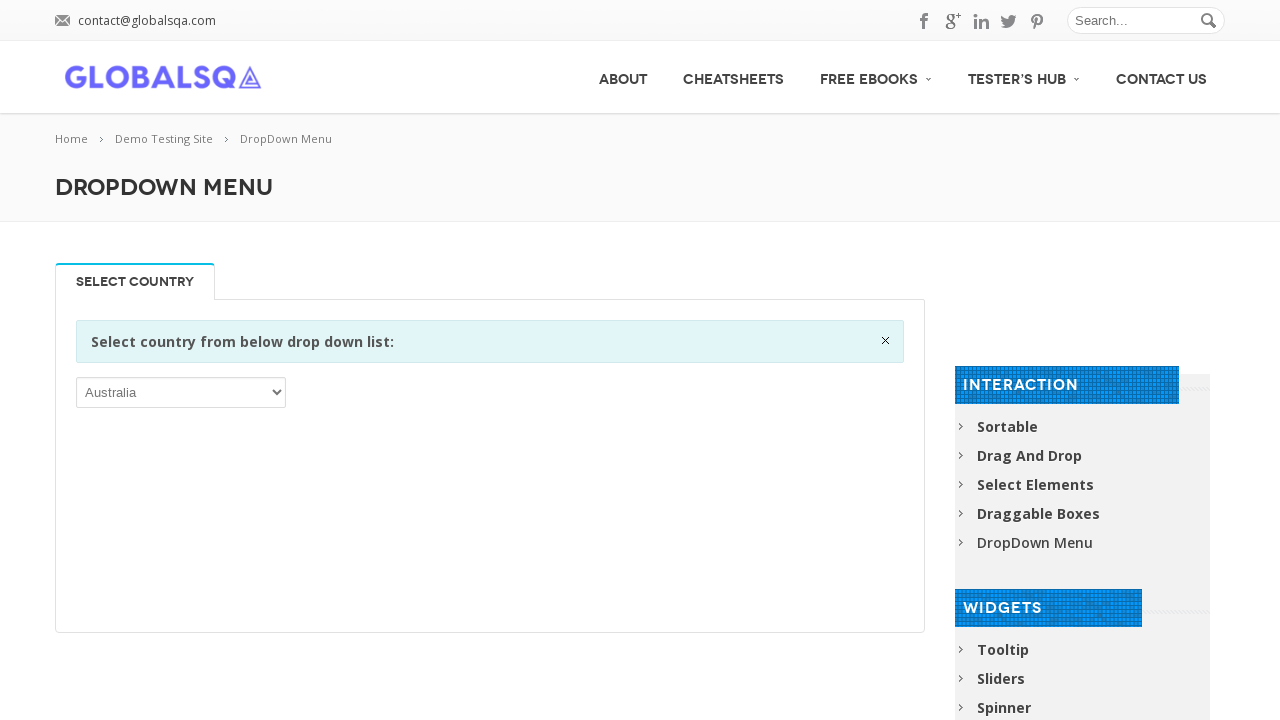

Retrieved option text: Nigeria
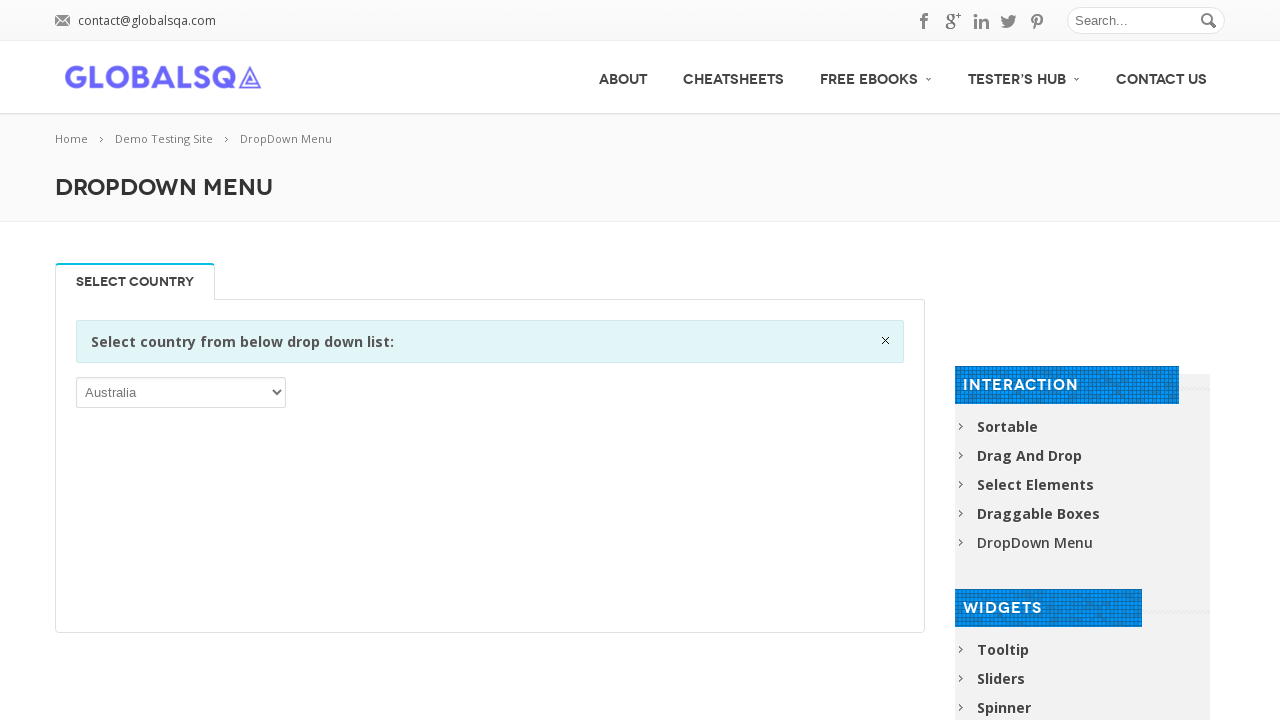

Retrieved option text: Niue
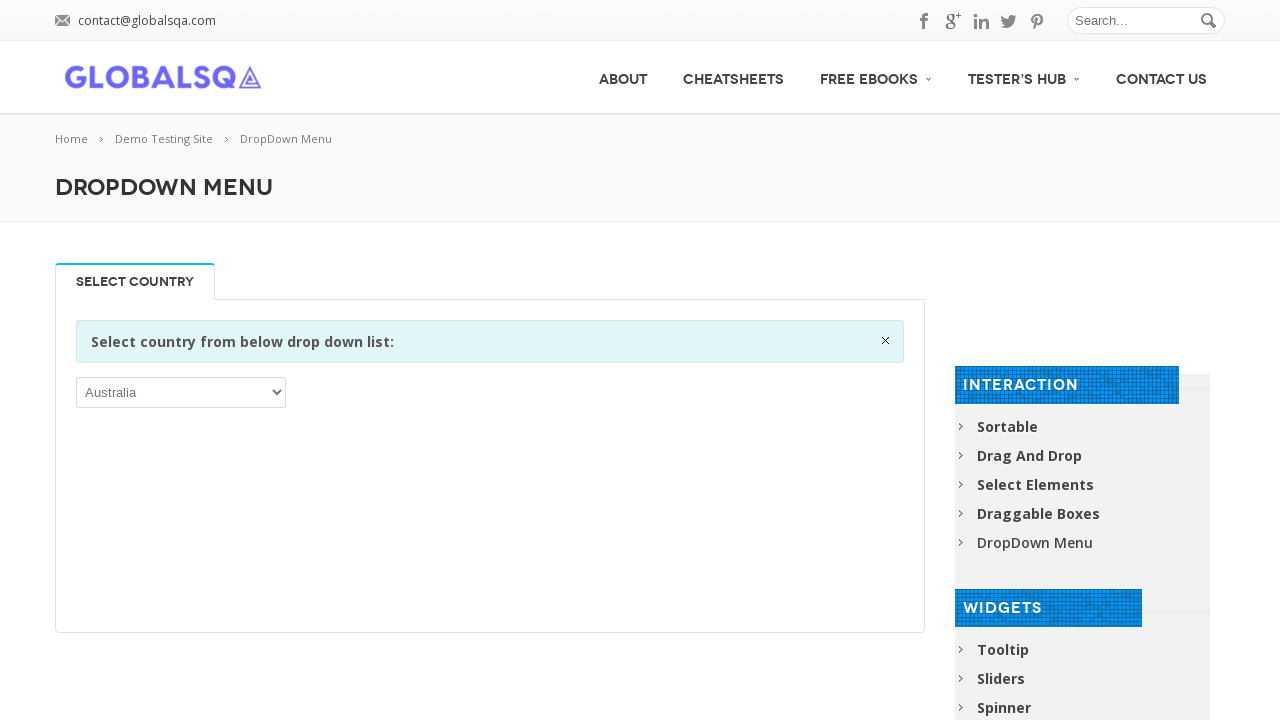

Retrieved option text: Norfolk Island
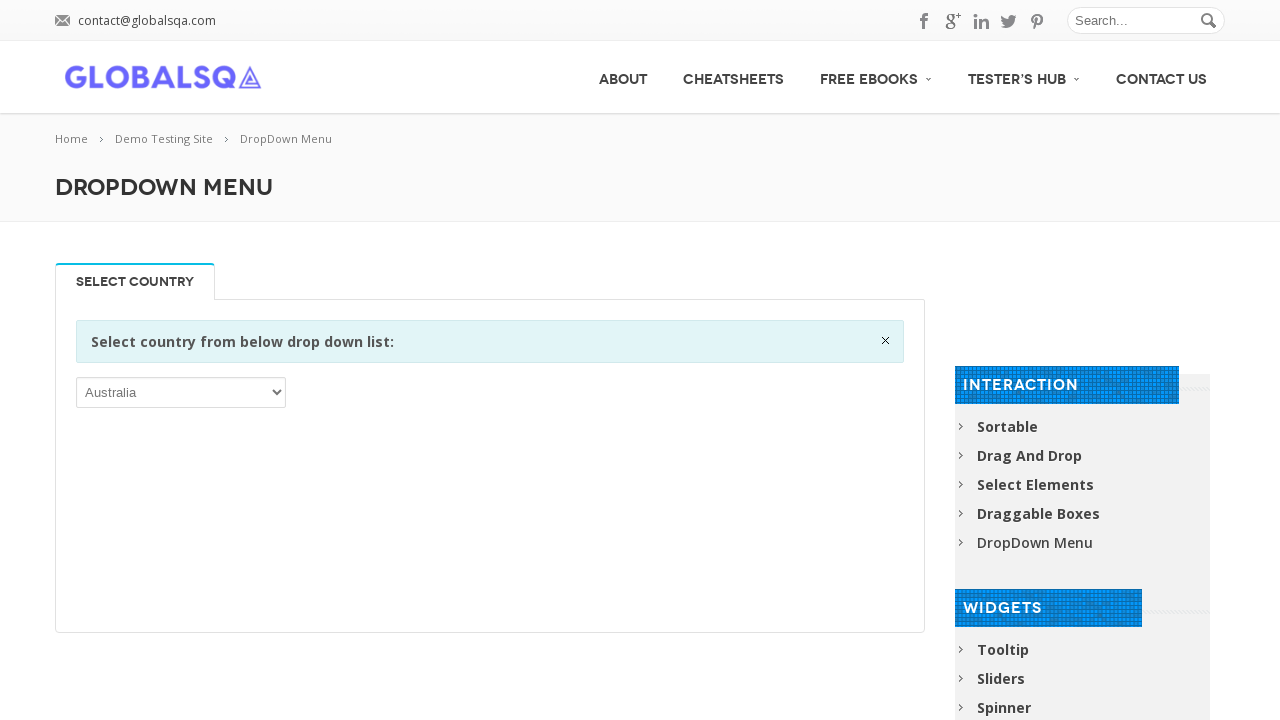

Retrieved option text: Northern Mariana Islands
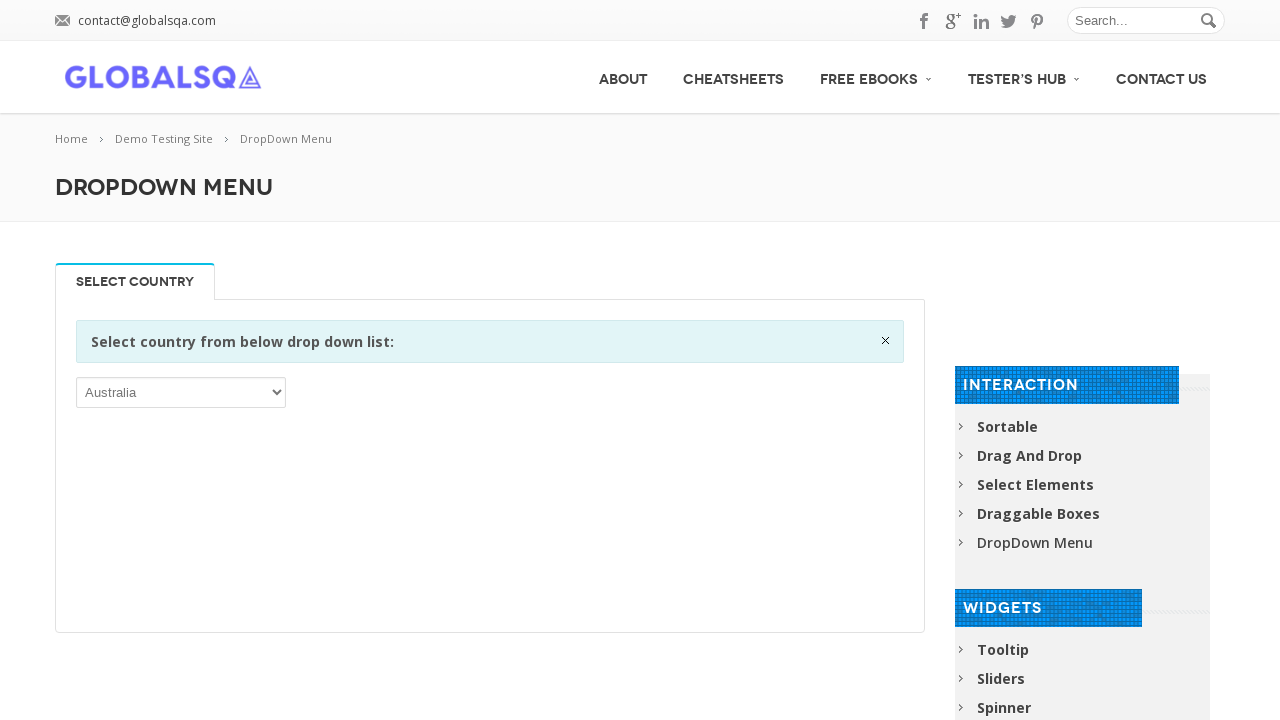

Retrieved option text: Norway
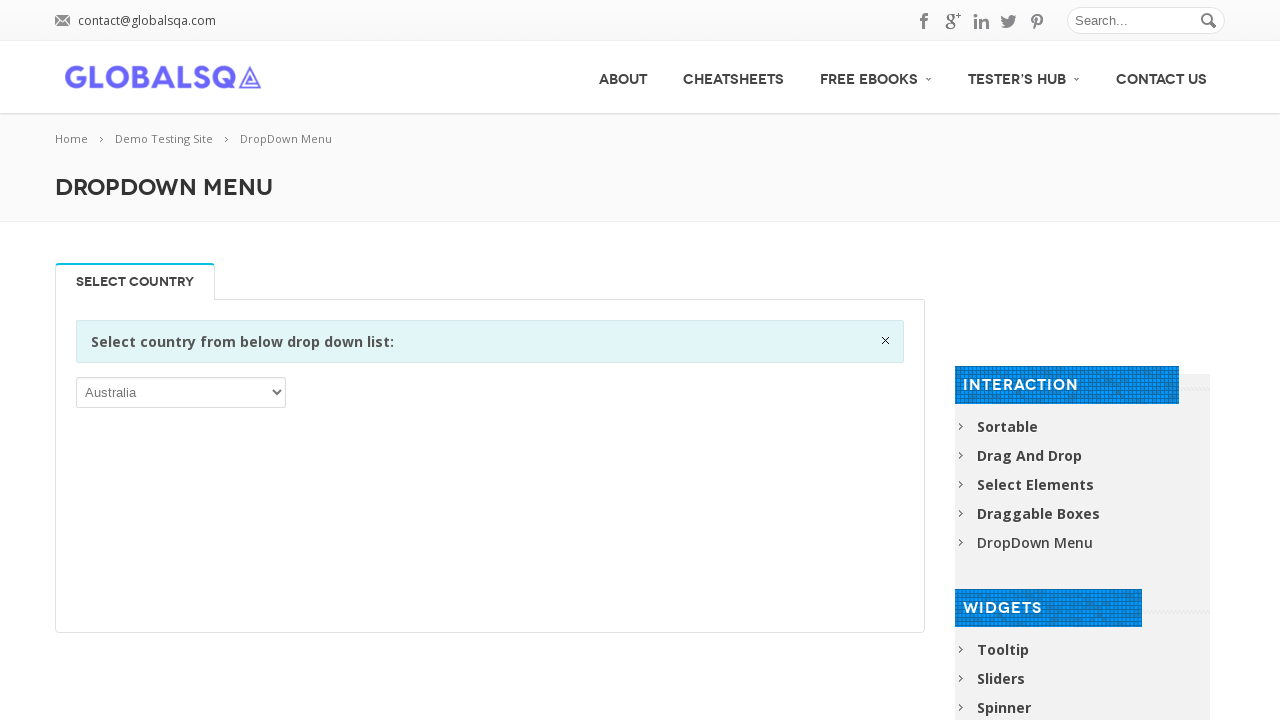

Retrieved option text: Oman
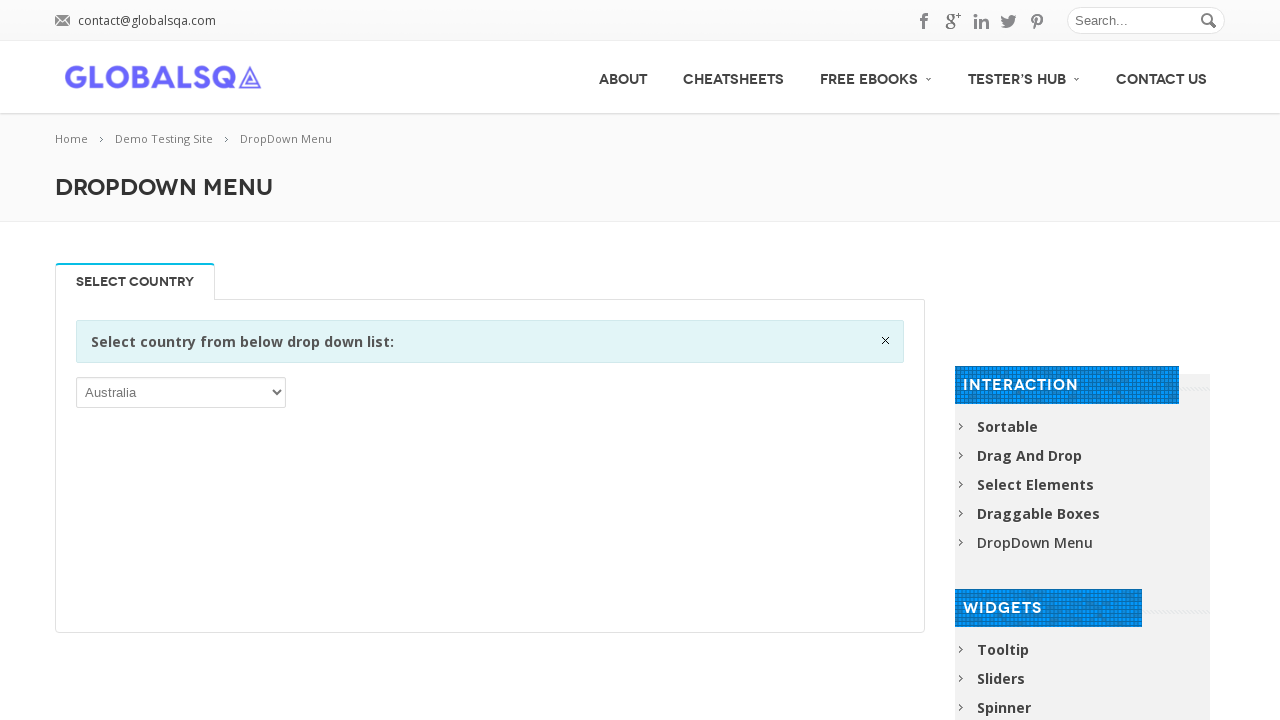

Retrieved option text: Pakistan
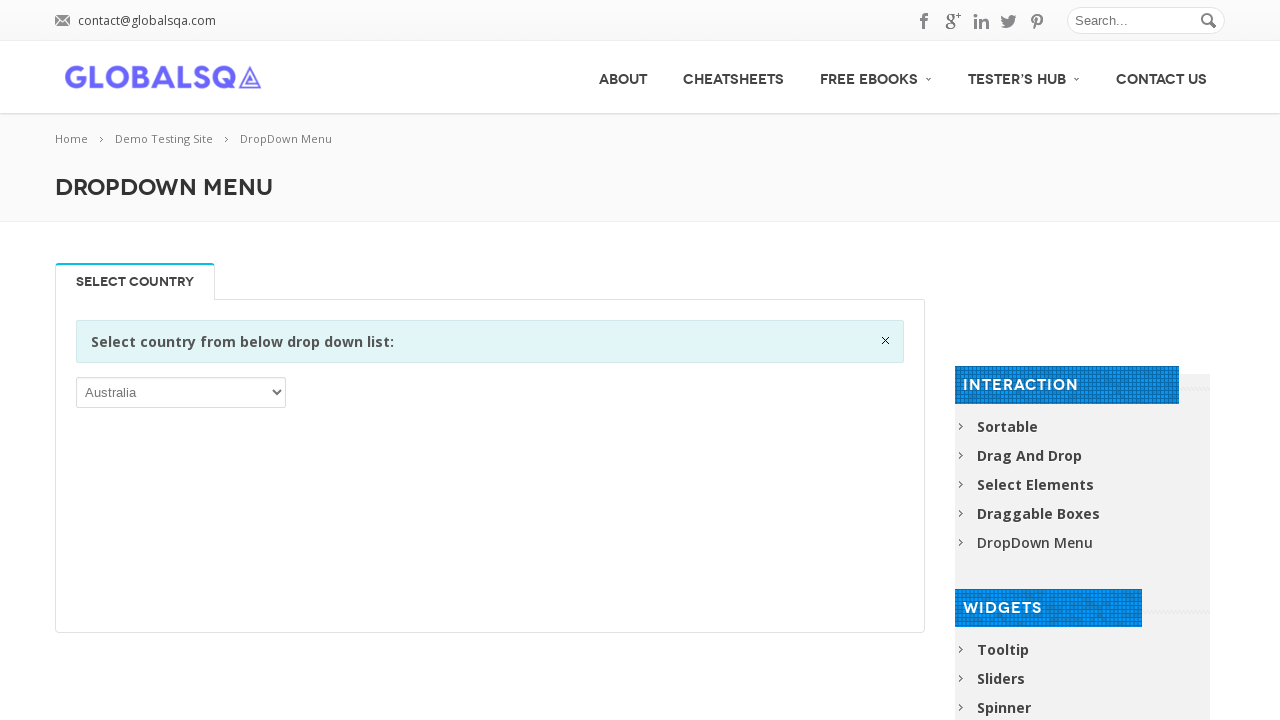

Retrieved option text: Palau
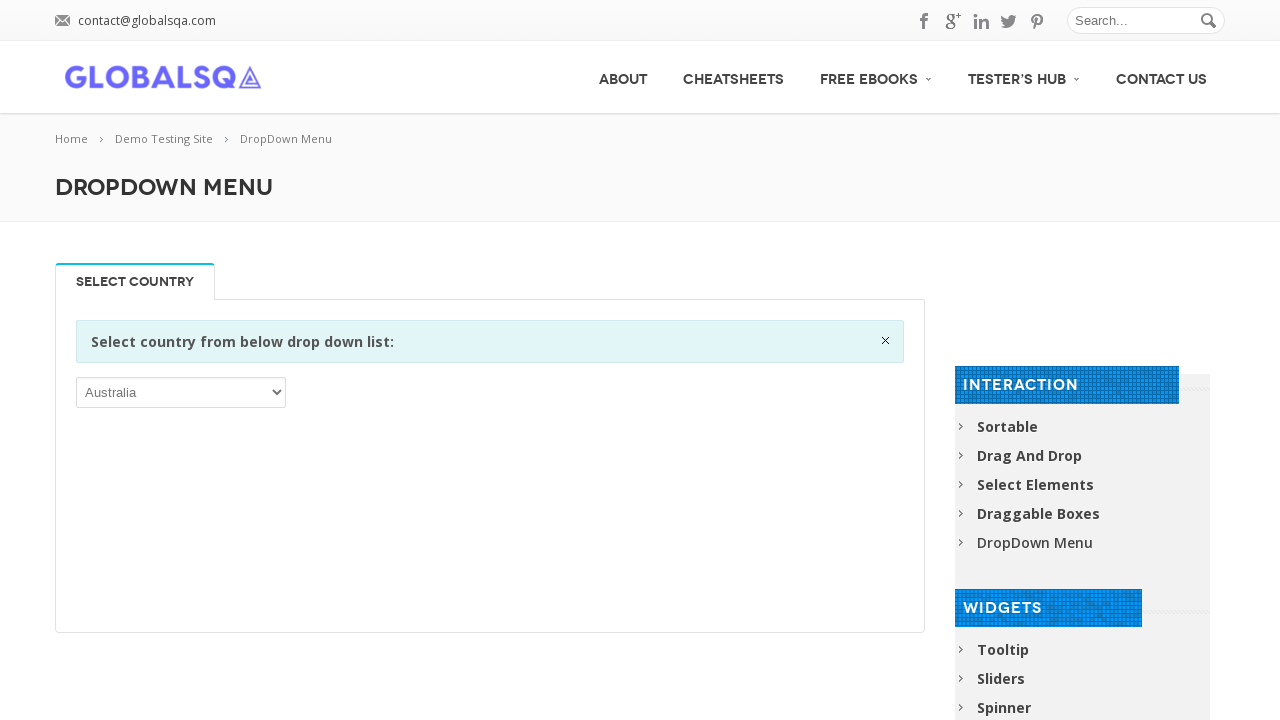

Retrieved option text: Palestinian Territory, Occupied
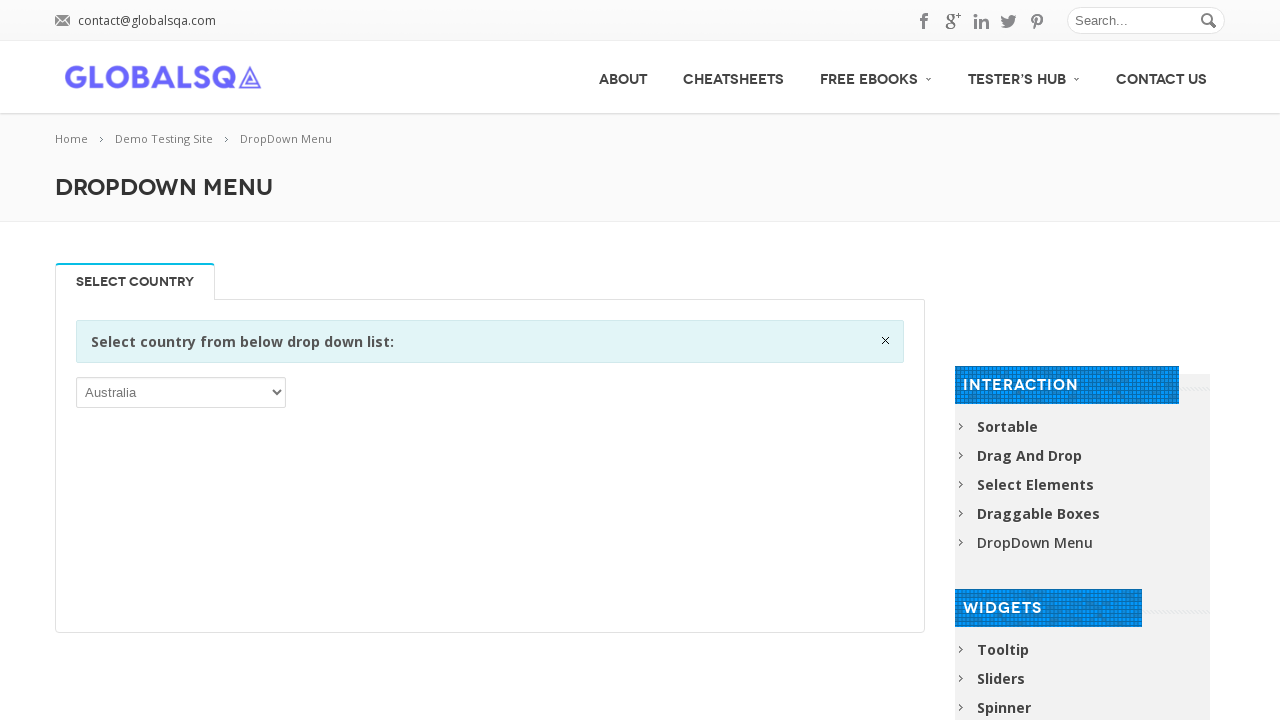

Retrieved option text: Panama
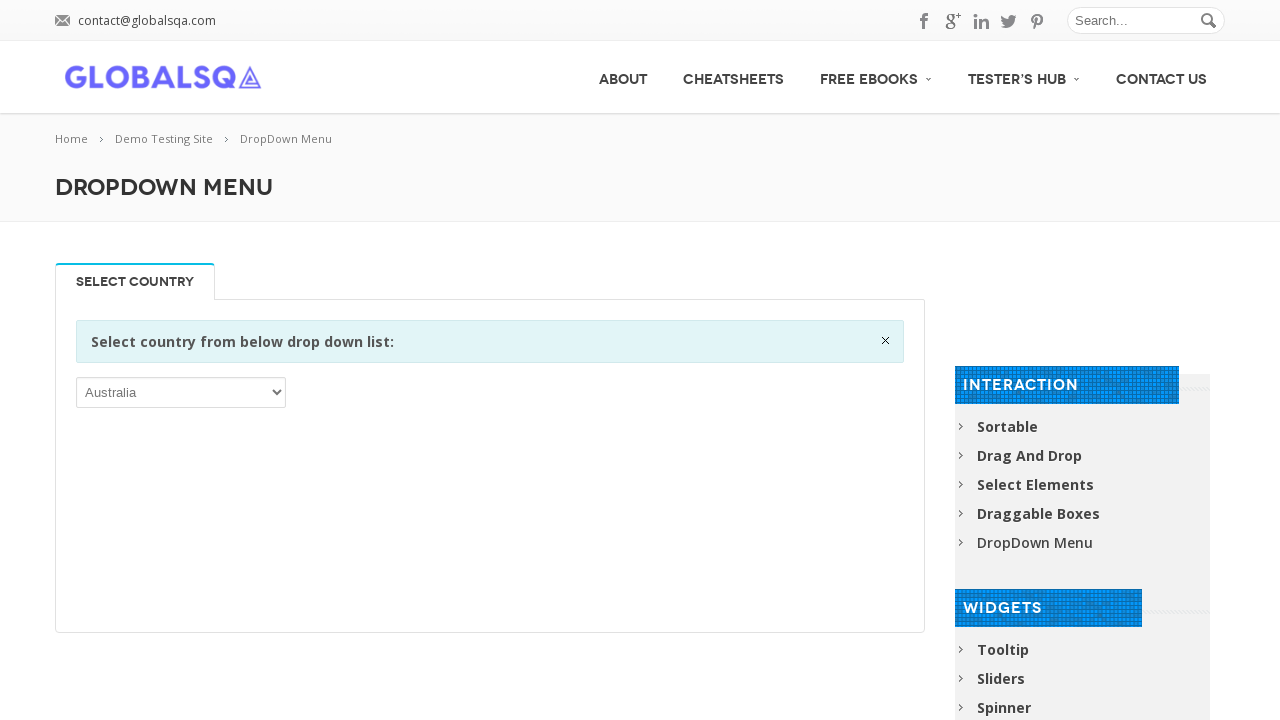

Retrieved option text: Papua New Guinea
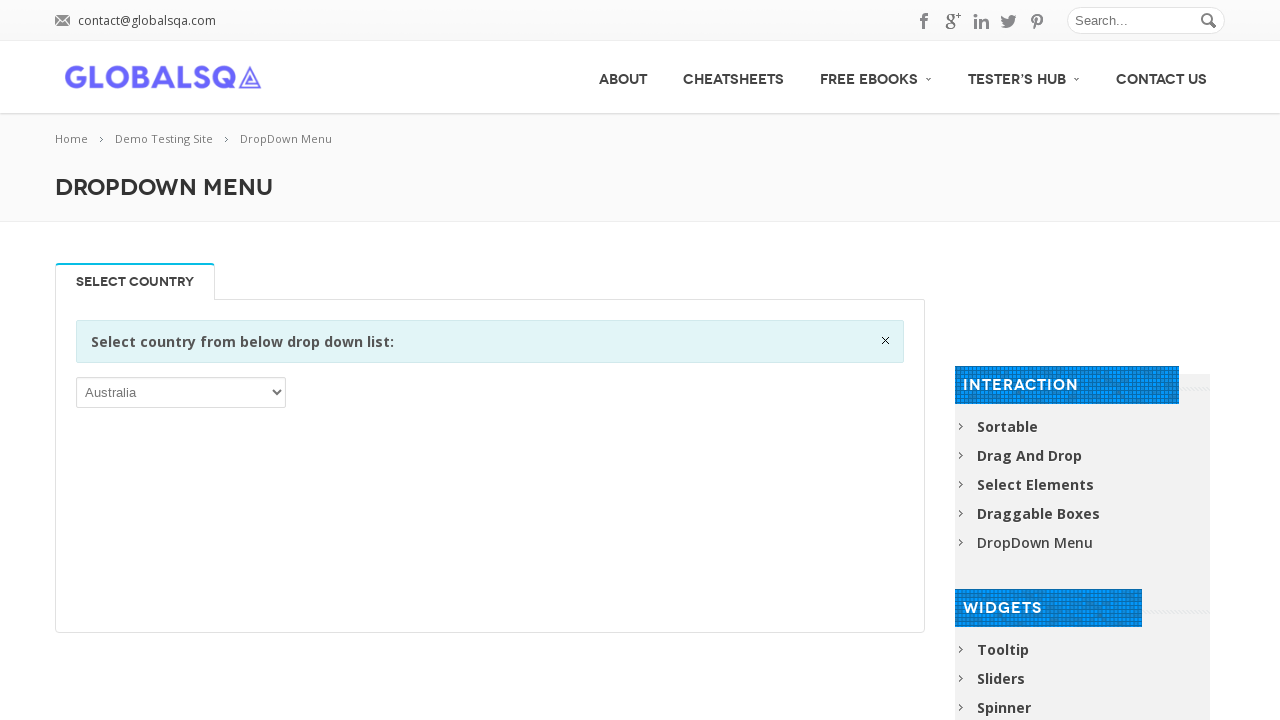

Retrieved option text: Paraguay
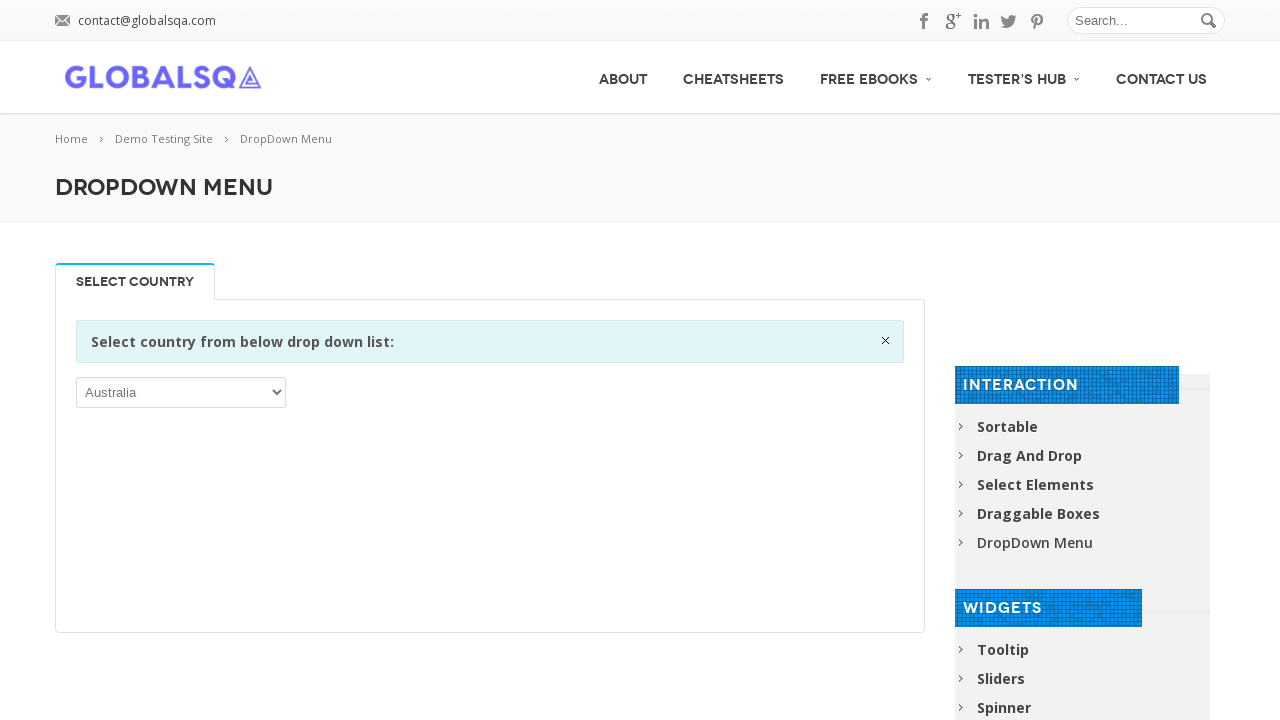

Retrieved option text: Peru
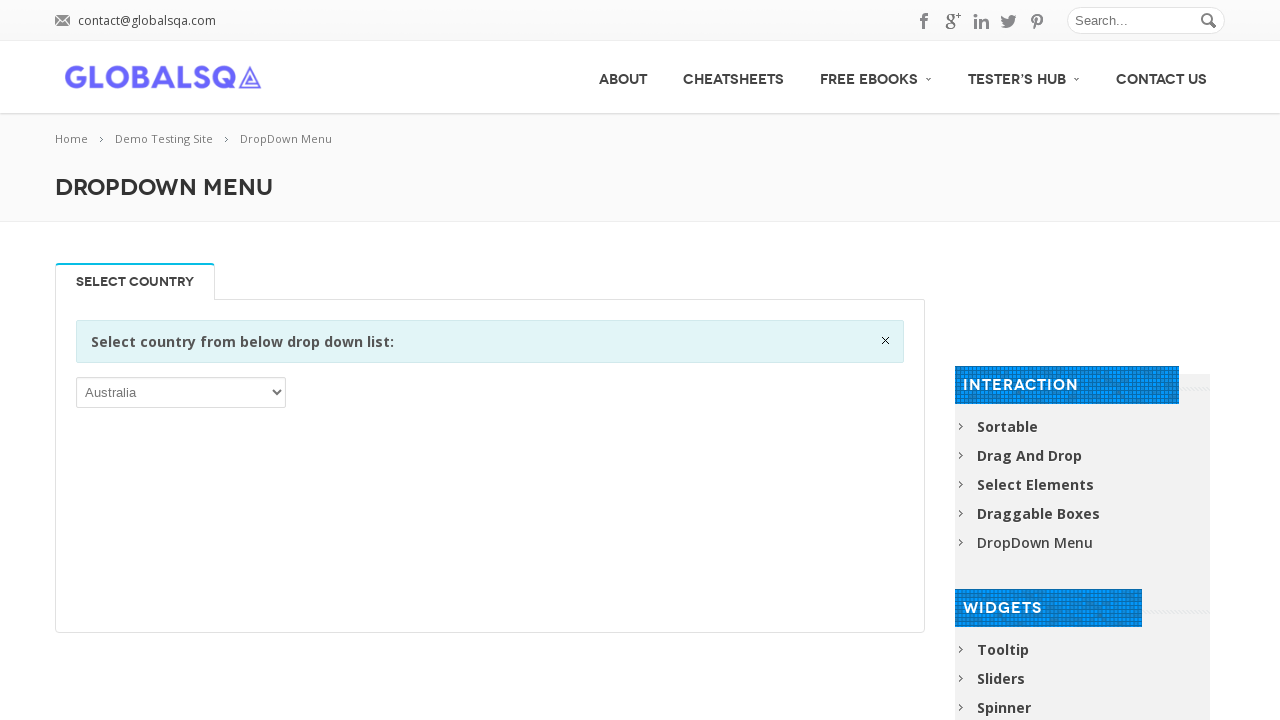

Retrieved option text: Philippines
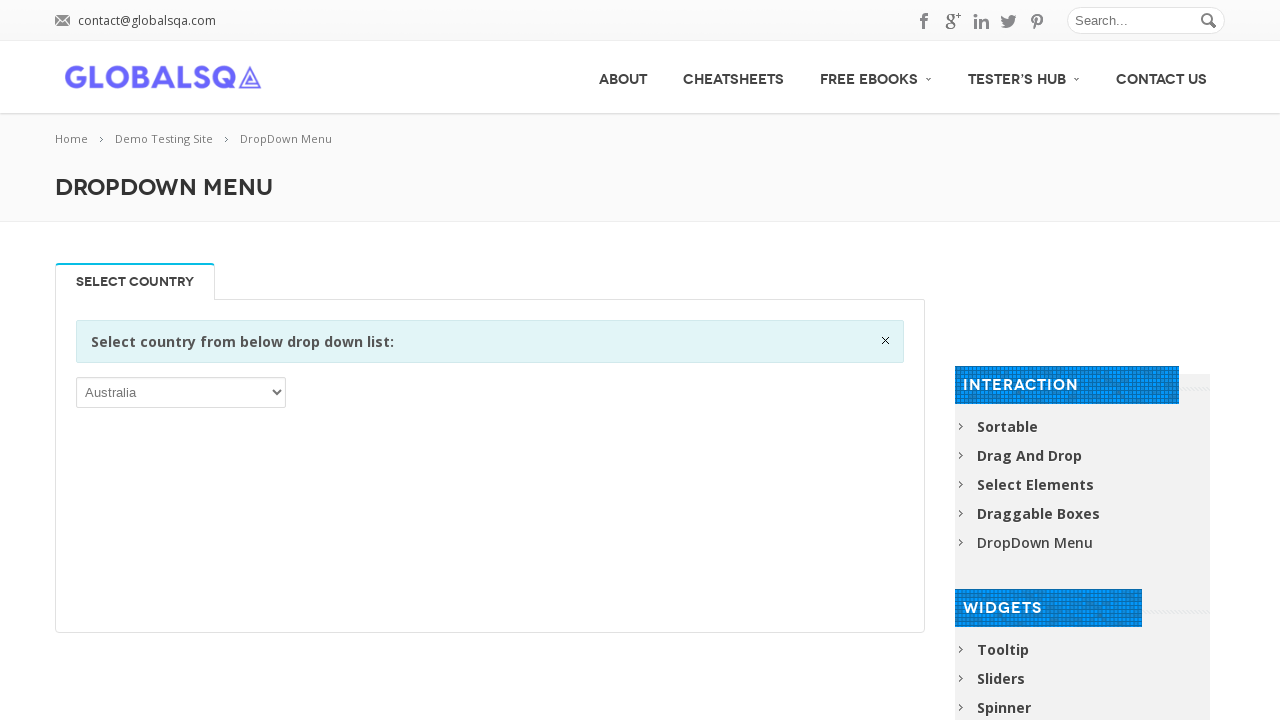

Retrieved option text: Pitcairn
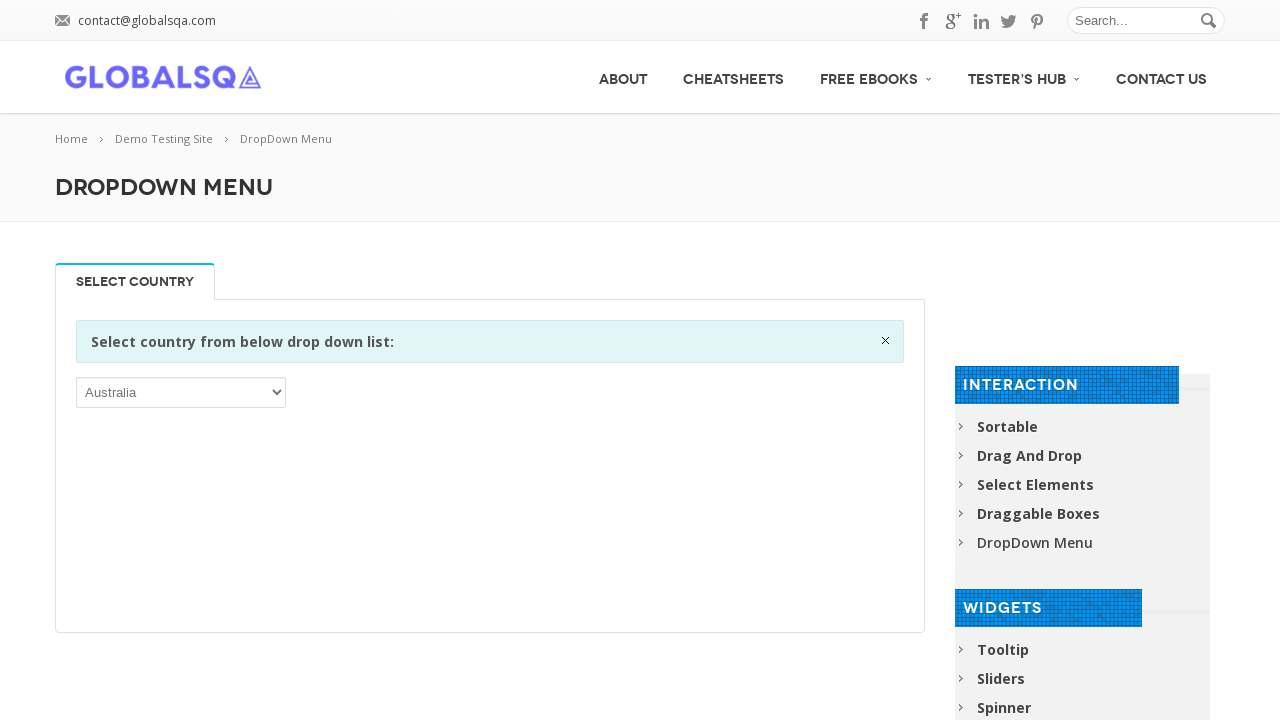

Retrieved option text: Poland
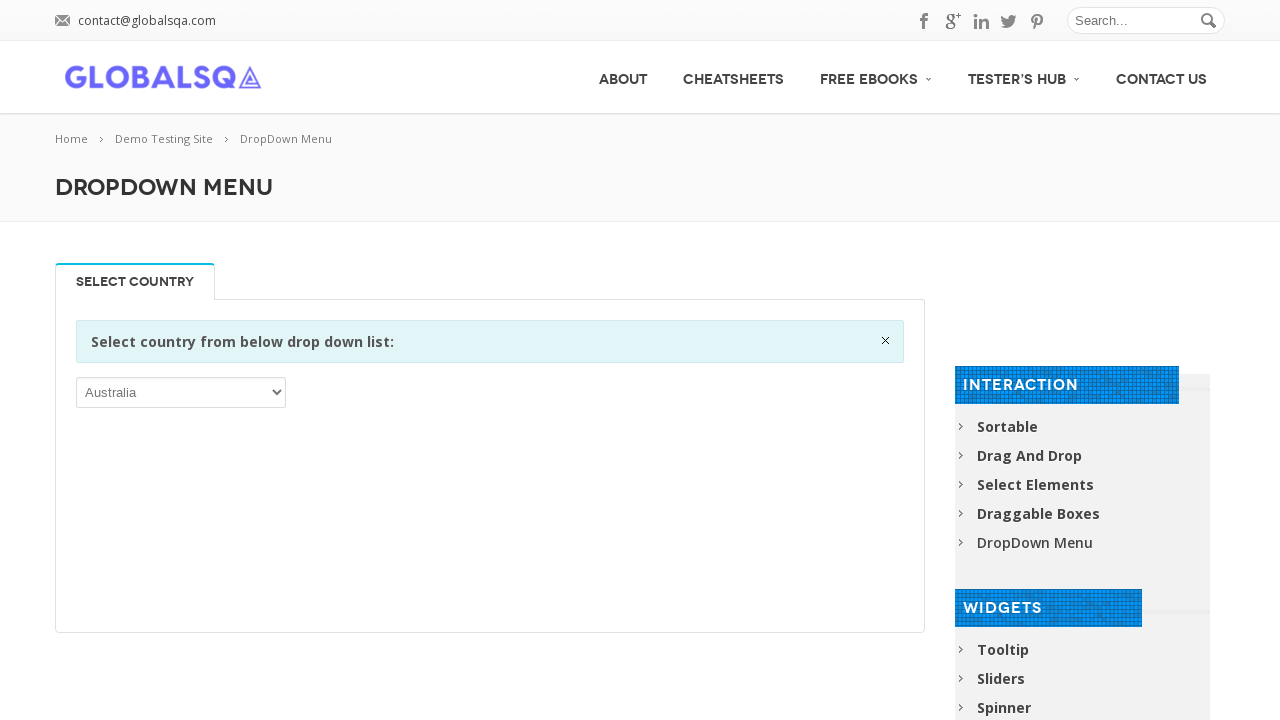

Retrieved option text: Portugal
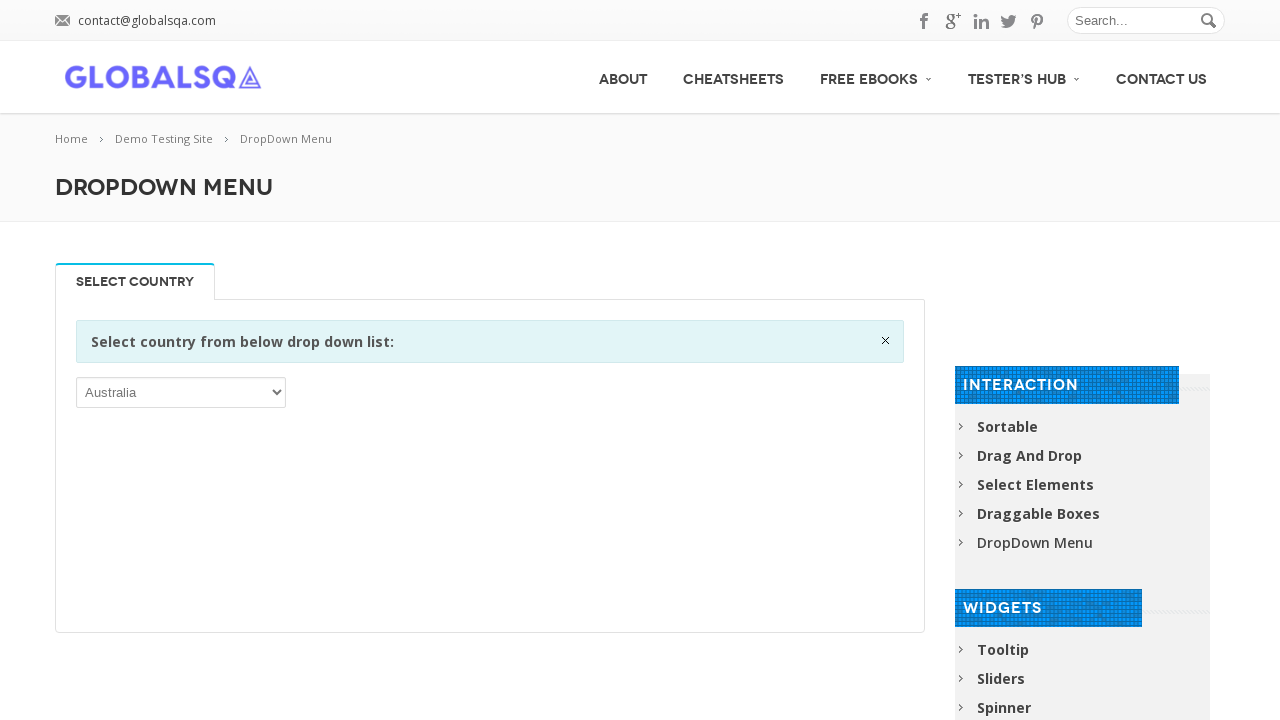

Retrieved option text: Puerto Rico
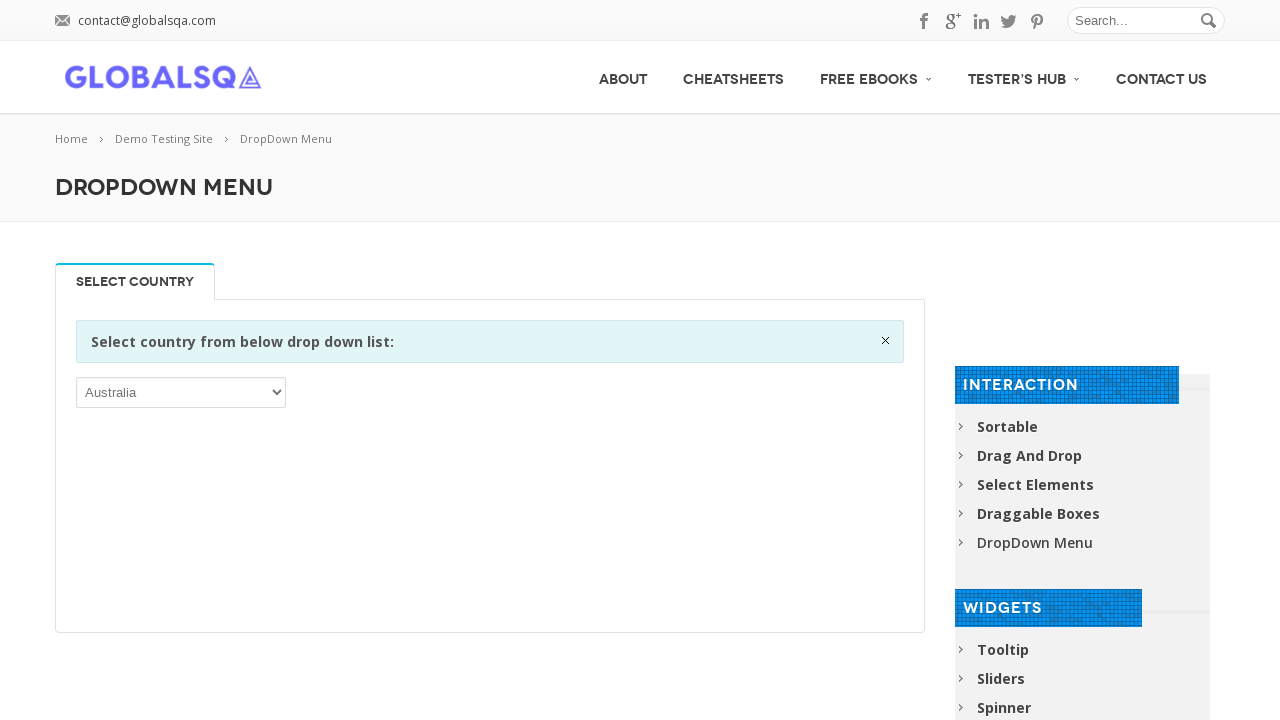

Retrieved option text: Qatar
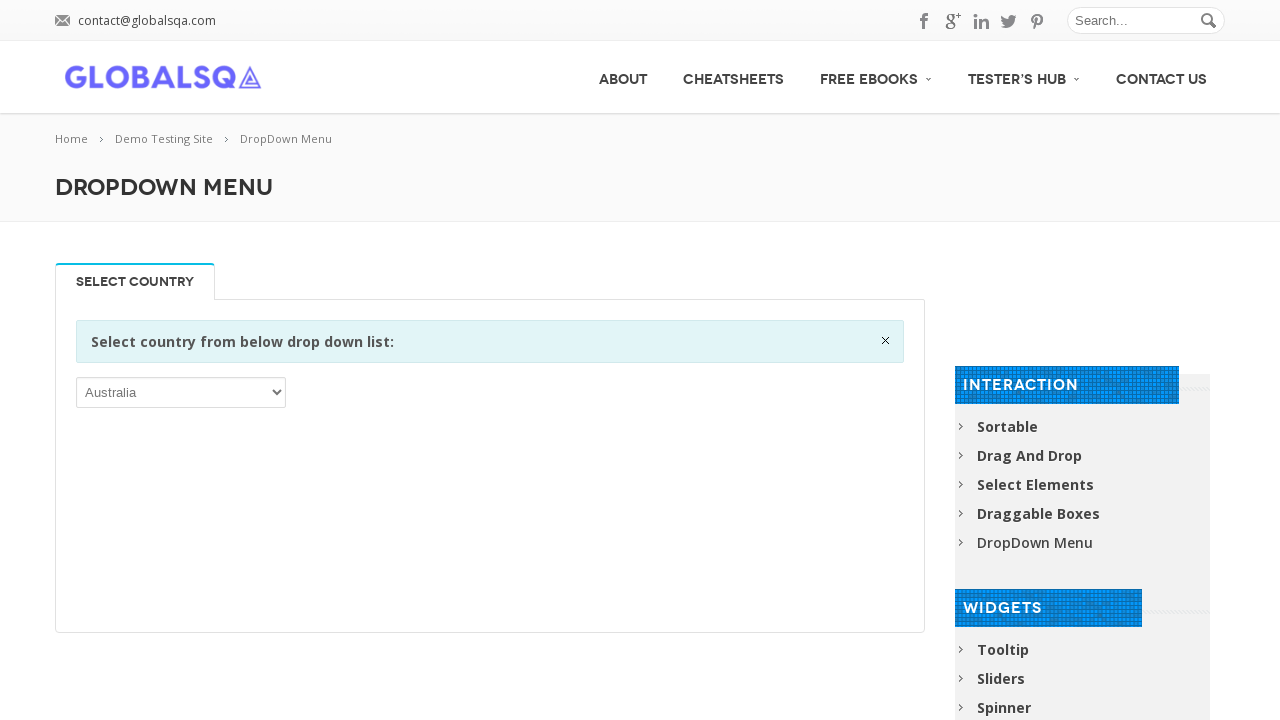

Retrieved option text: Réunion
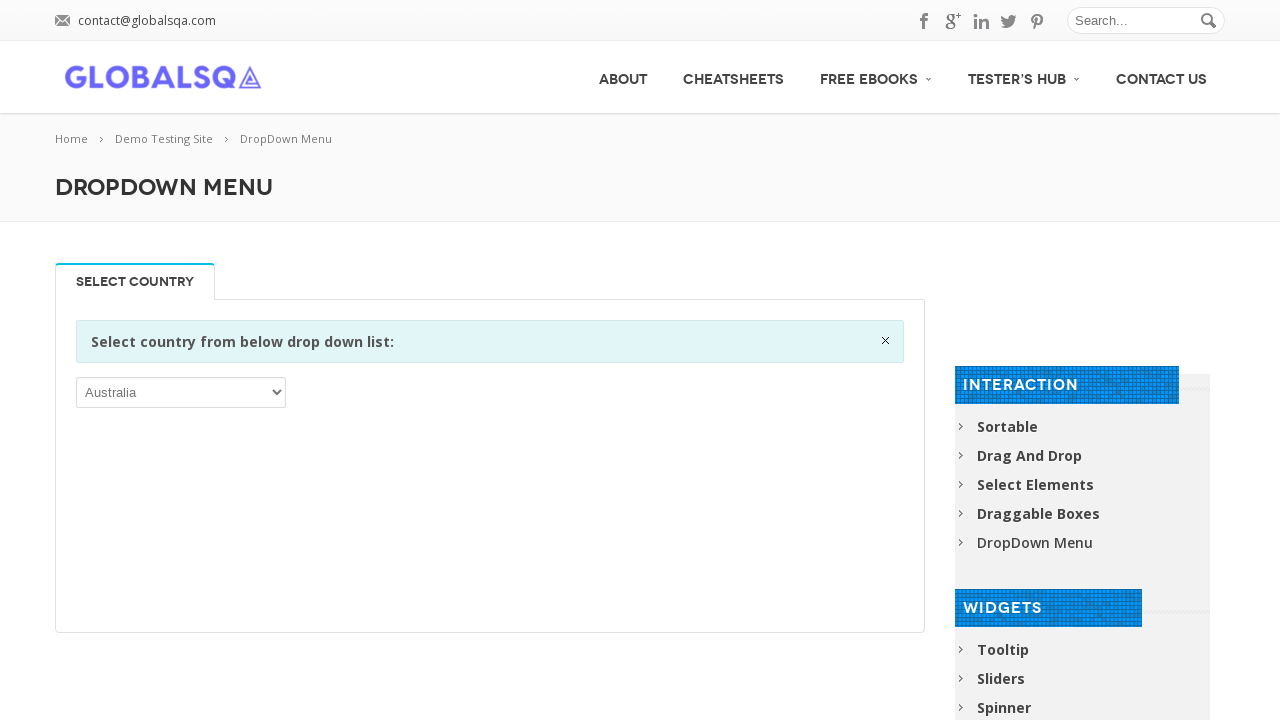

Retrieved option text: Romania
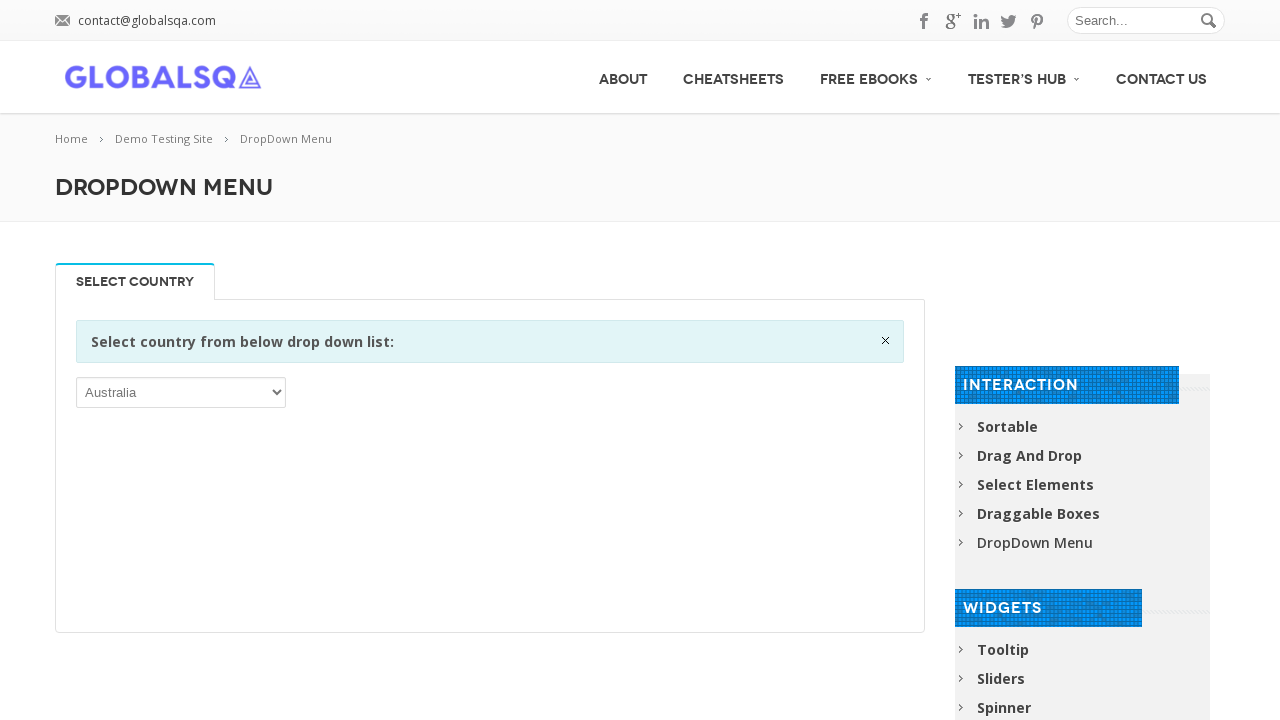

Retrieved option text: Russian Federation
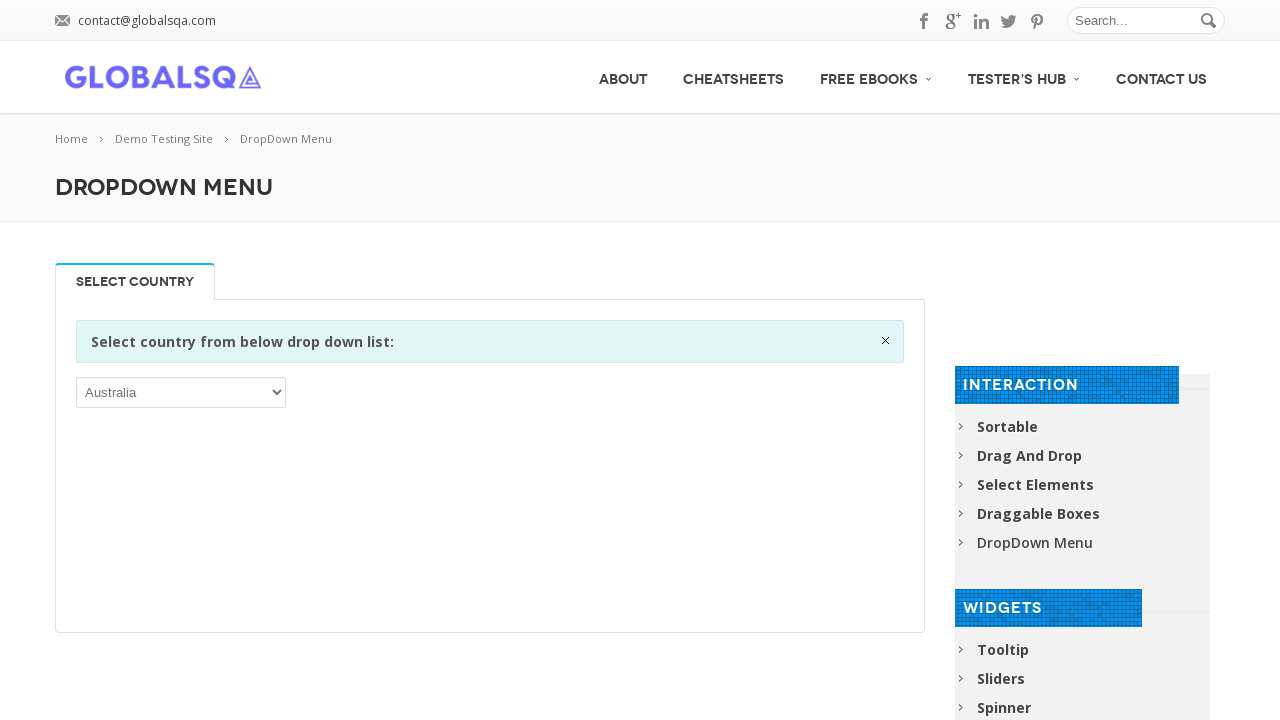

Retrieved option text: Rwanda
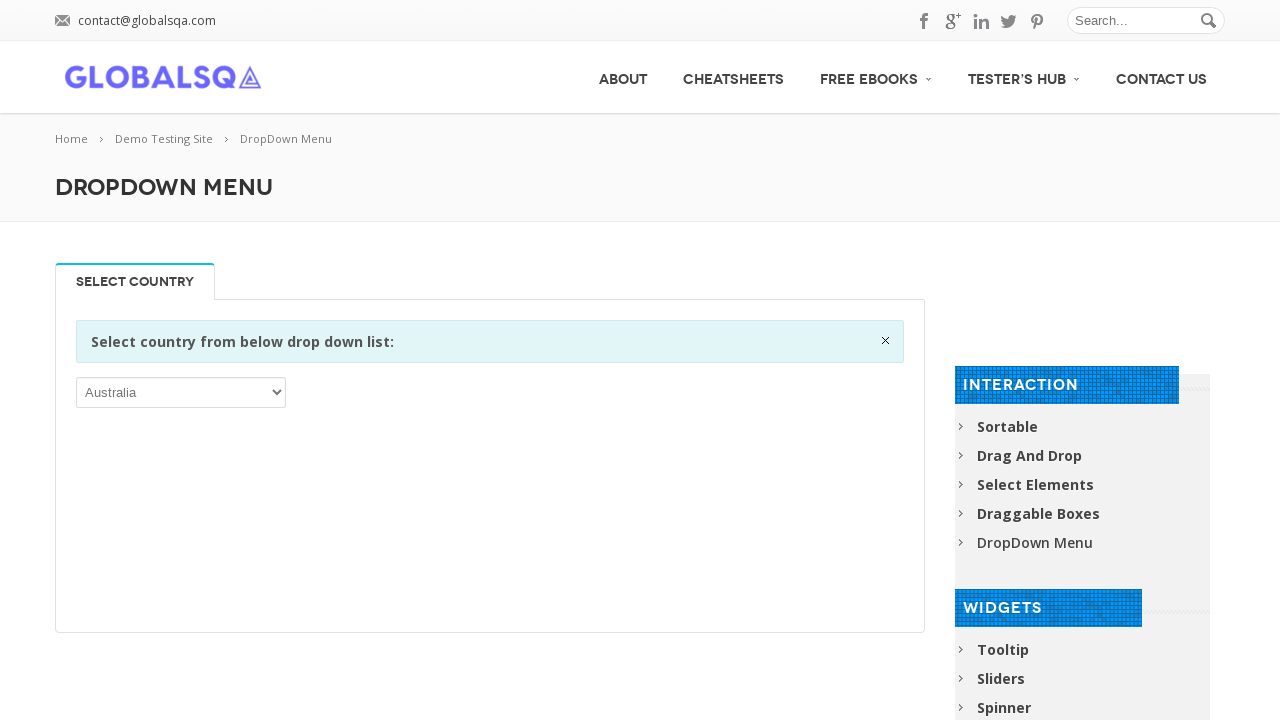

Retrieved option text: Saint Barthélemy
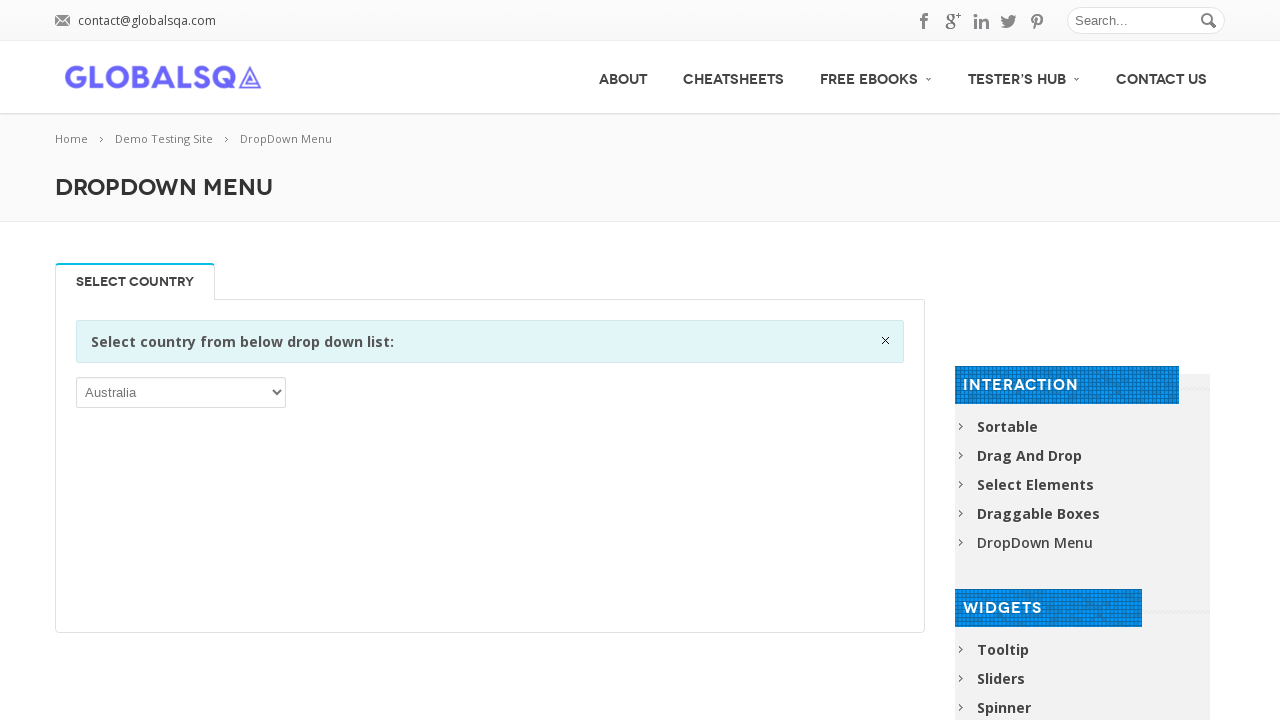

Retrieved option text: Saint Helena, Ascension and Tristan da Cunha
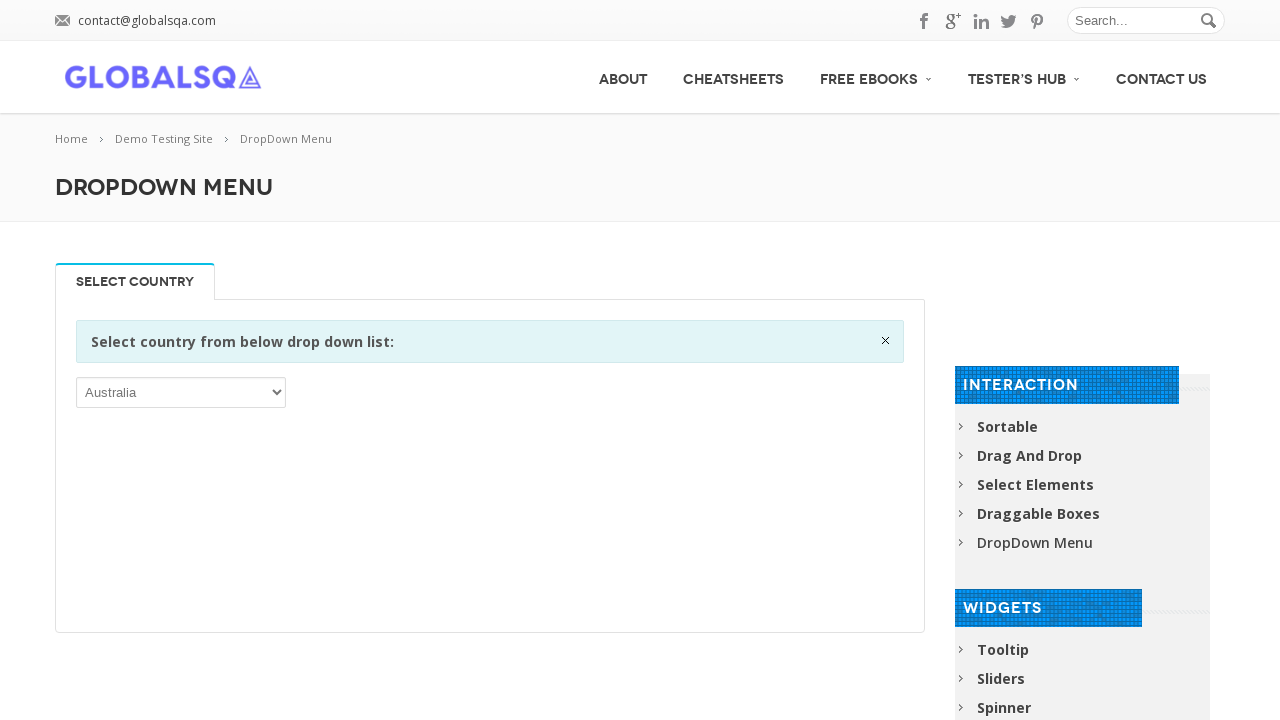

Retrieved option text: Saint Kitts and Nevis
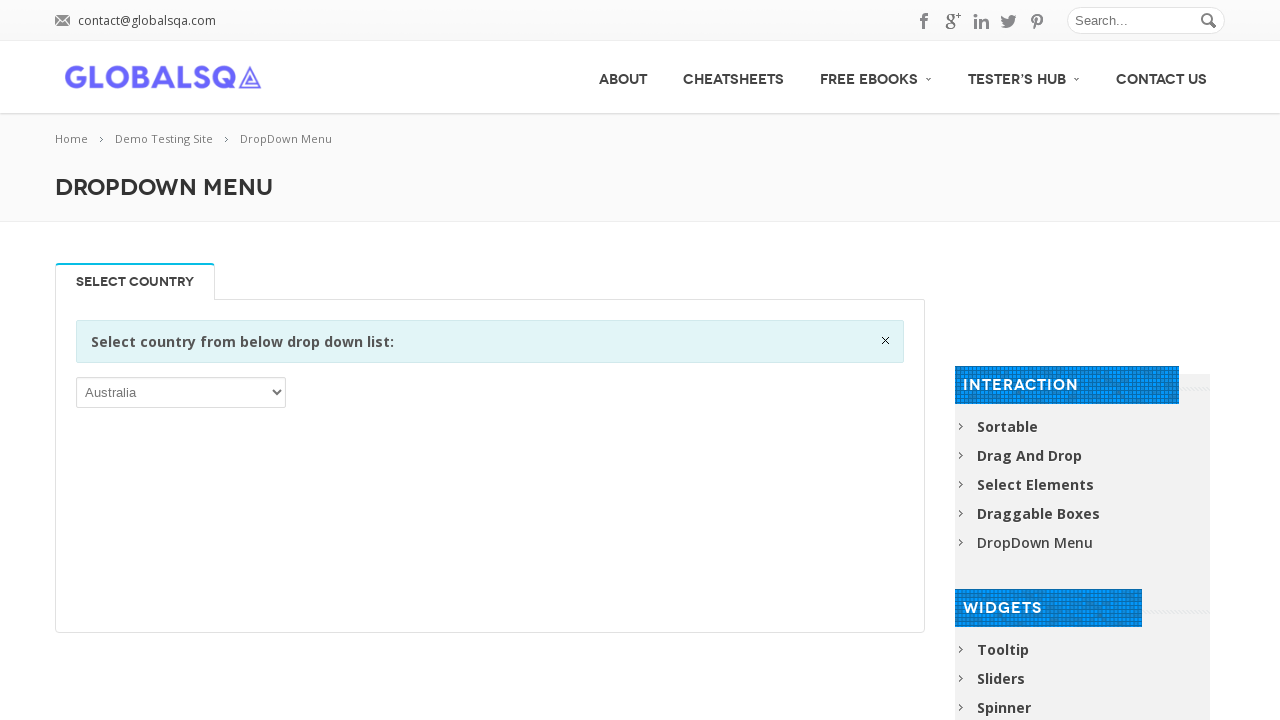

Retrieved option text: Saint Lucia
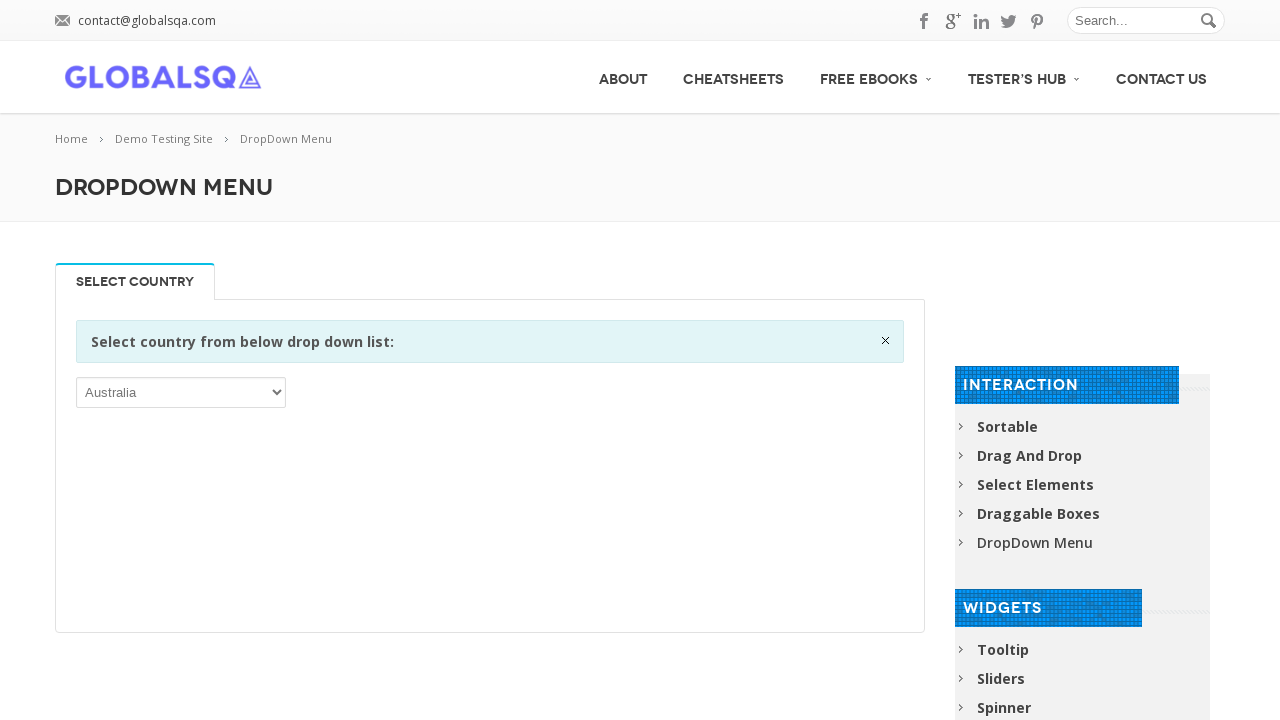

Retrieved option text: Saint Martin (French part)
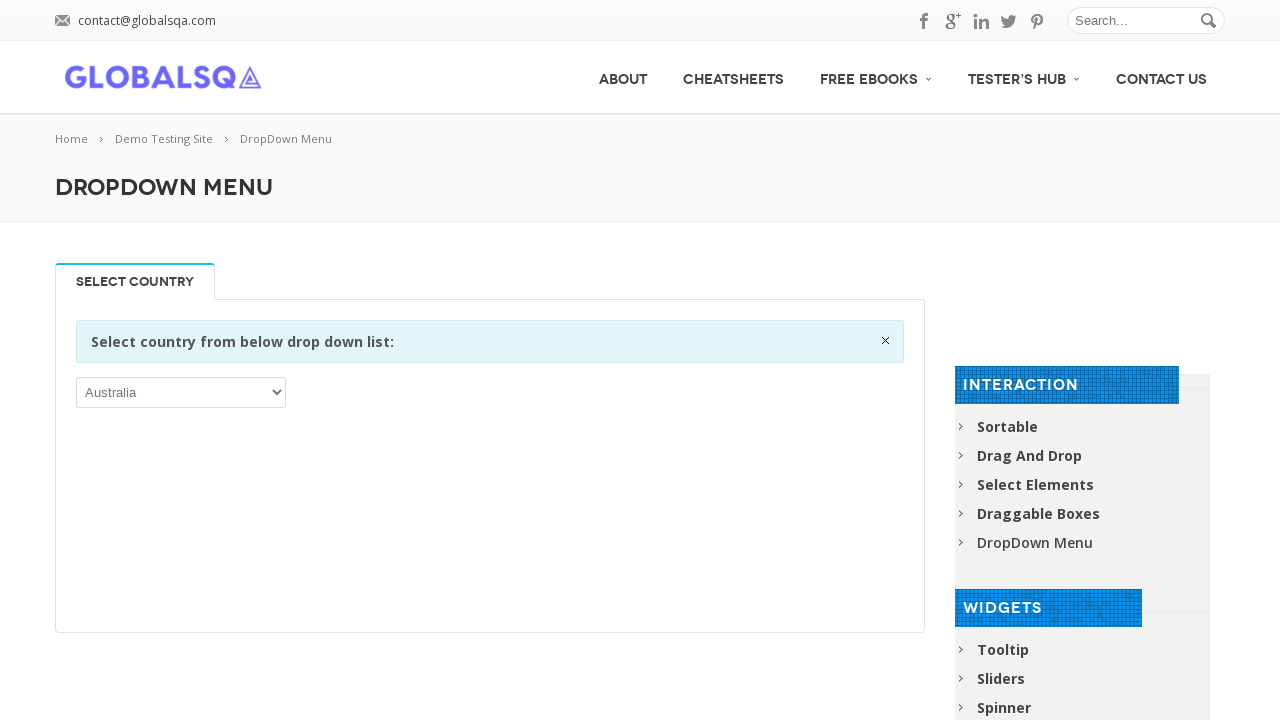

Retrieved option text: Saint Pierre and Miquelon
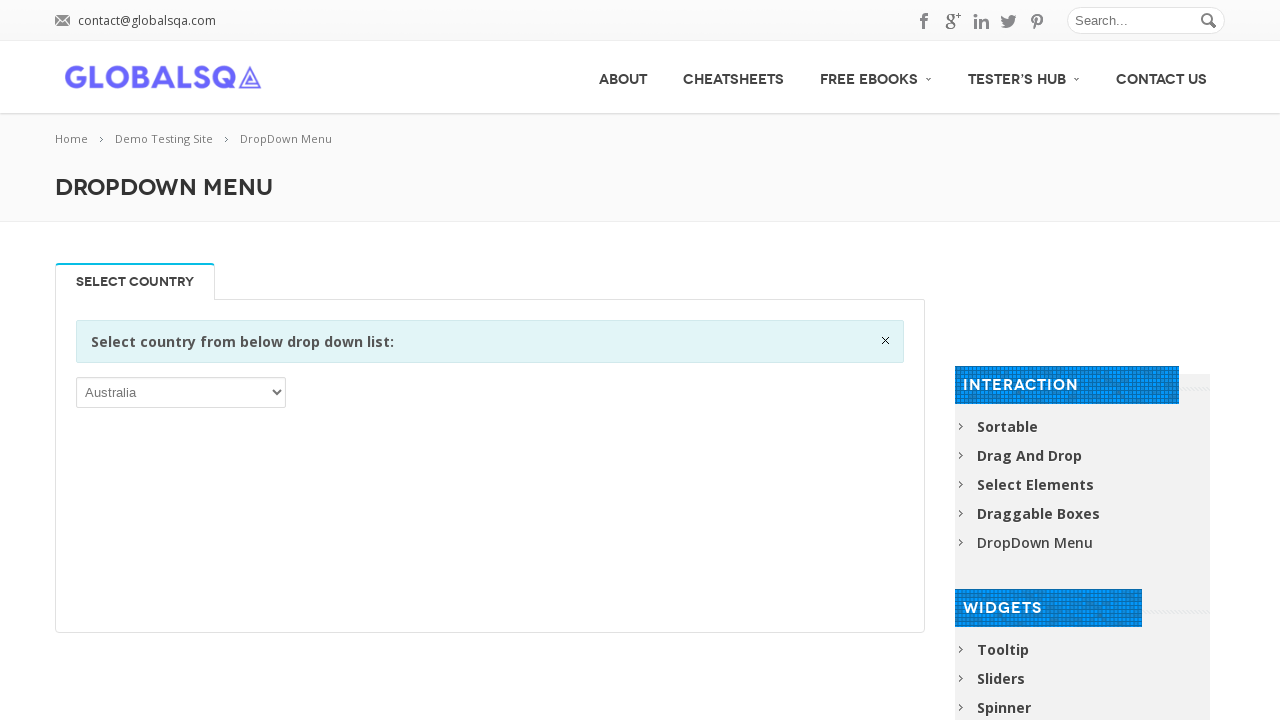

Retrieved option text: Saint Vincent and the Grenadines
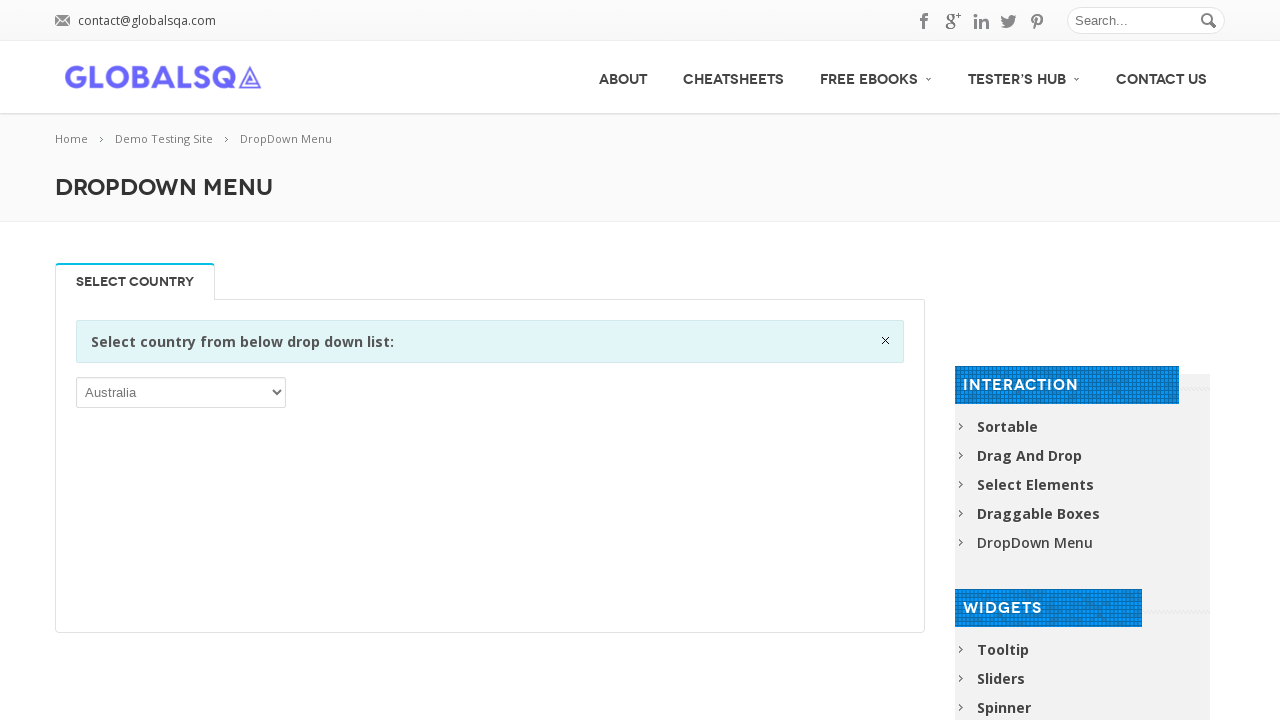

Retrieved option text: Samoa
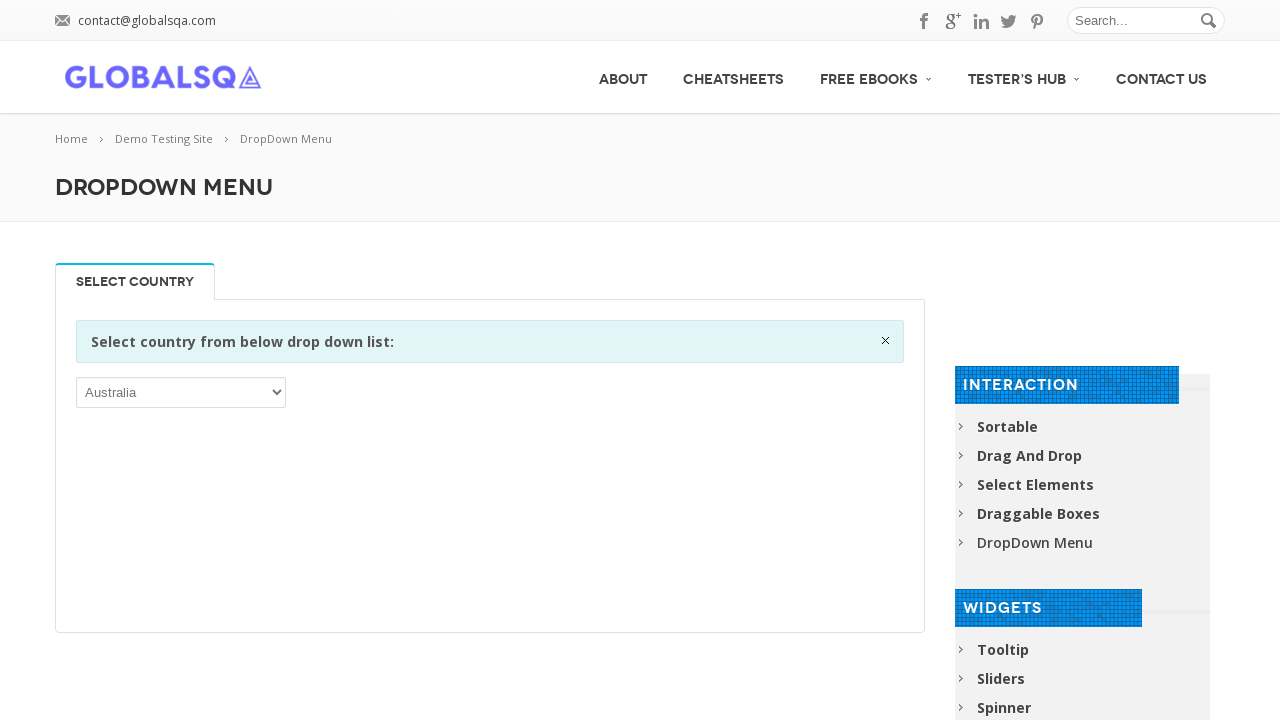

Retrieved option text: San Marino
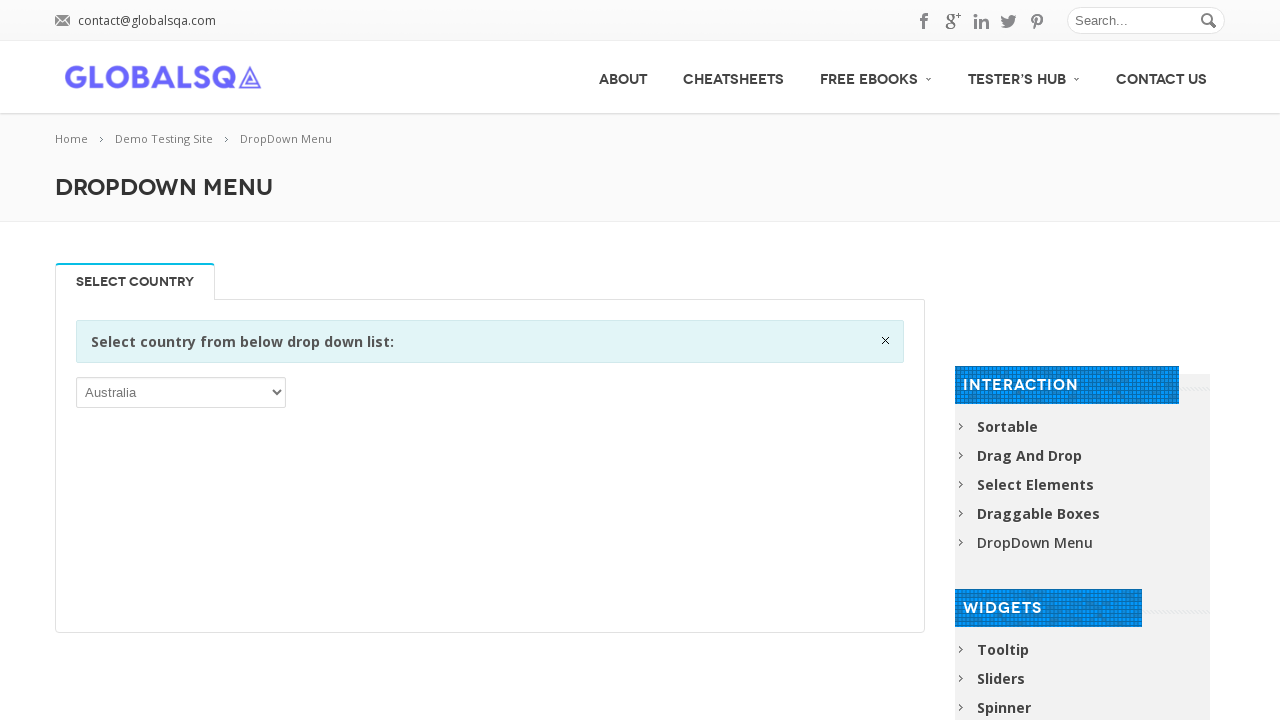

Retrieved option text: Sao Tome and Principe
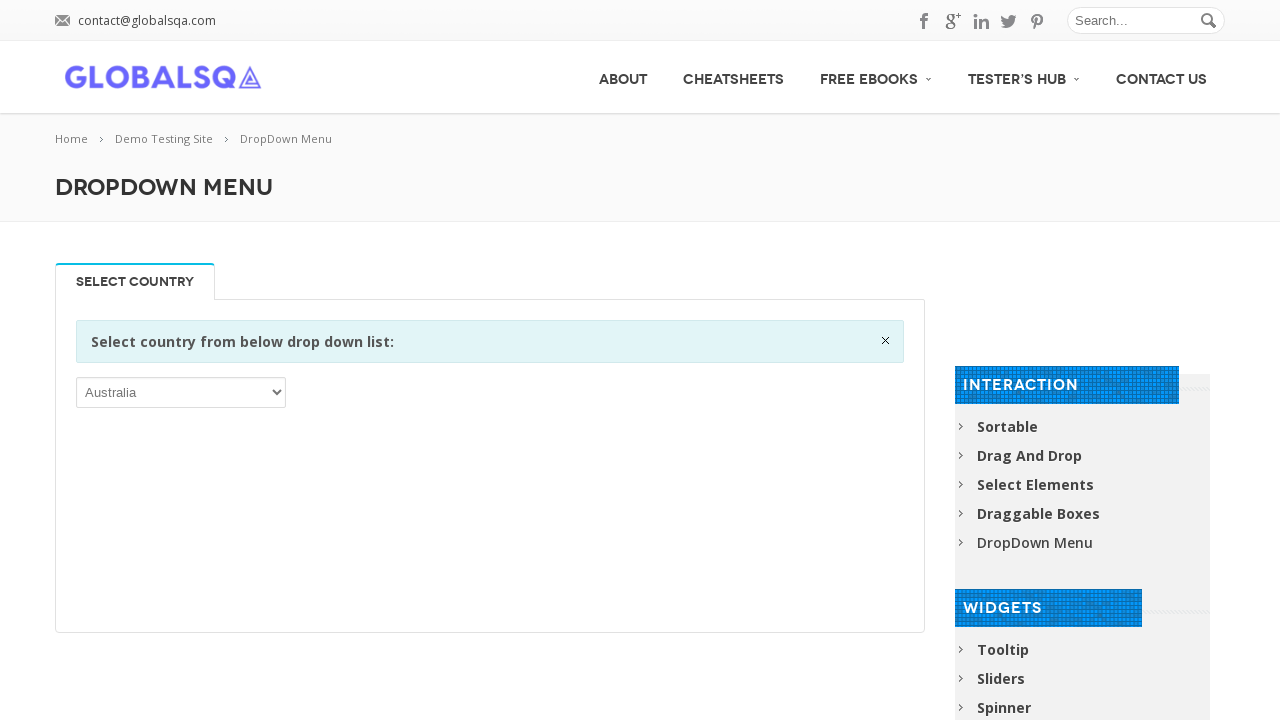

Retrieved option text: Saudi Arabia
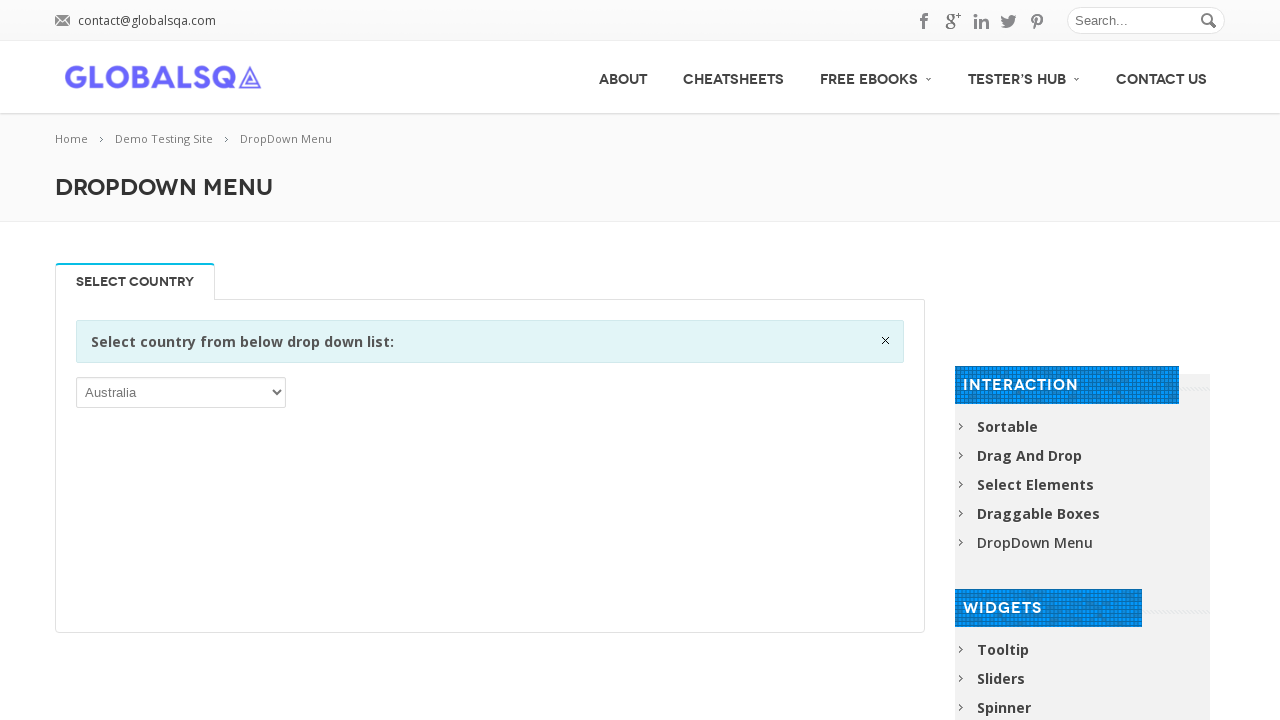

Retrieved option text: Senegal
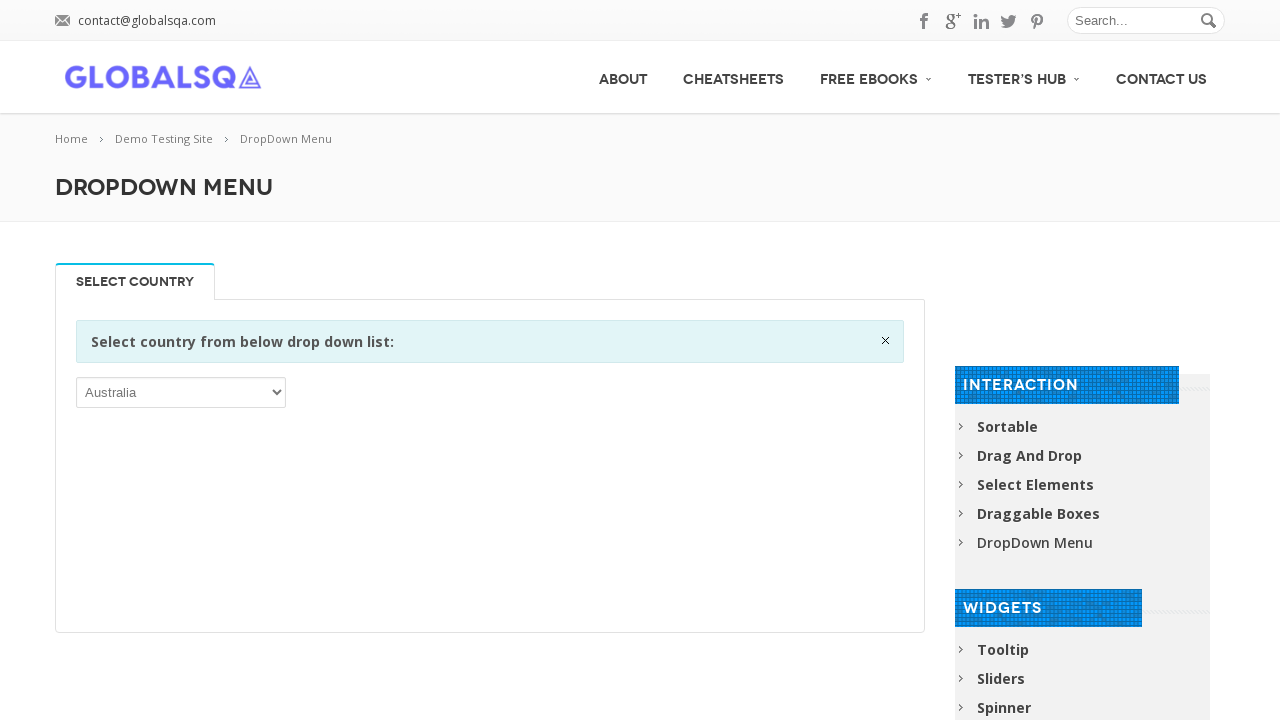

Retrieved option text: Serbia
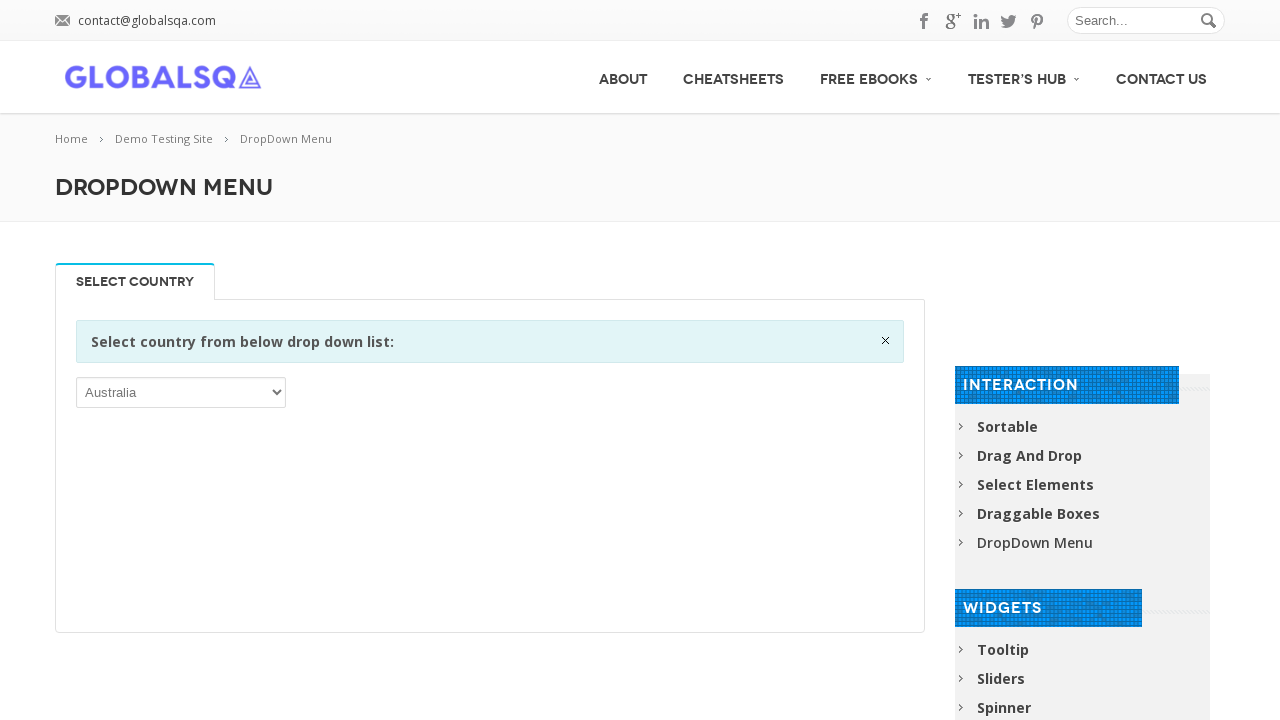

Retrieved option text: Seychelles
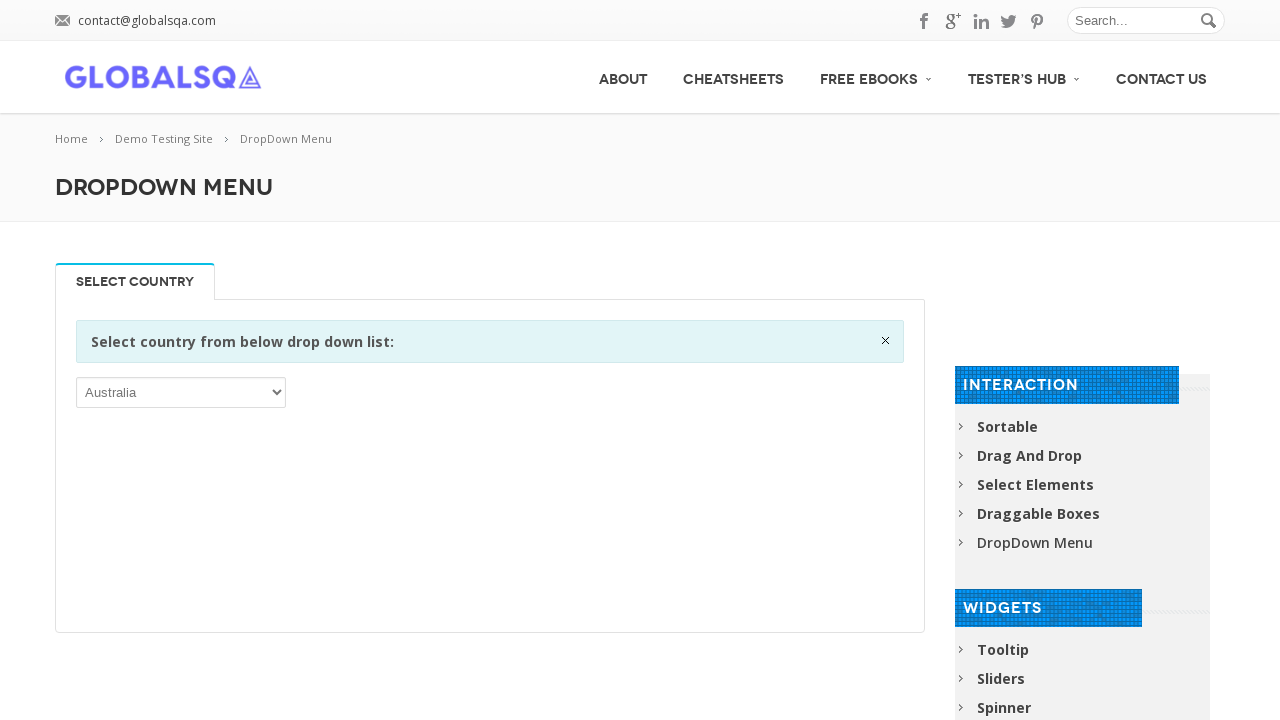

Retrieved option text: Sierra Leone
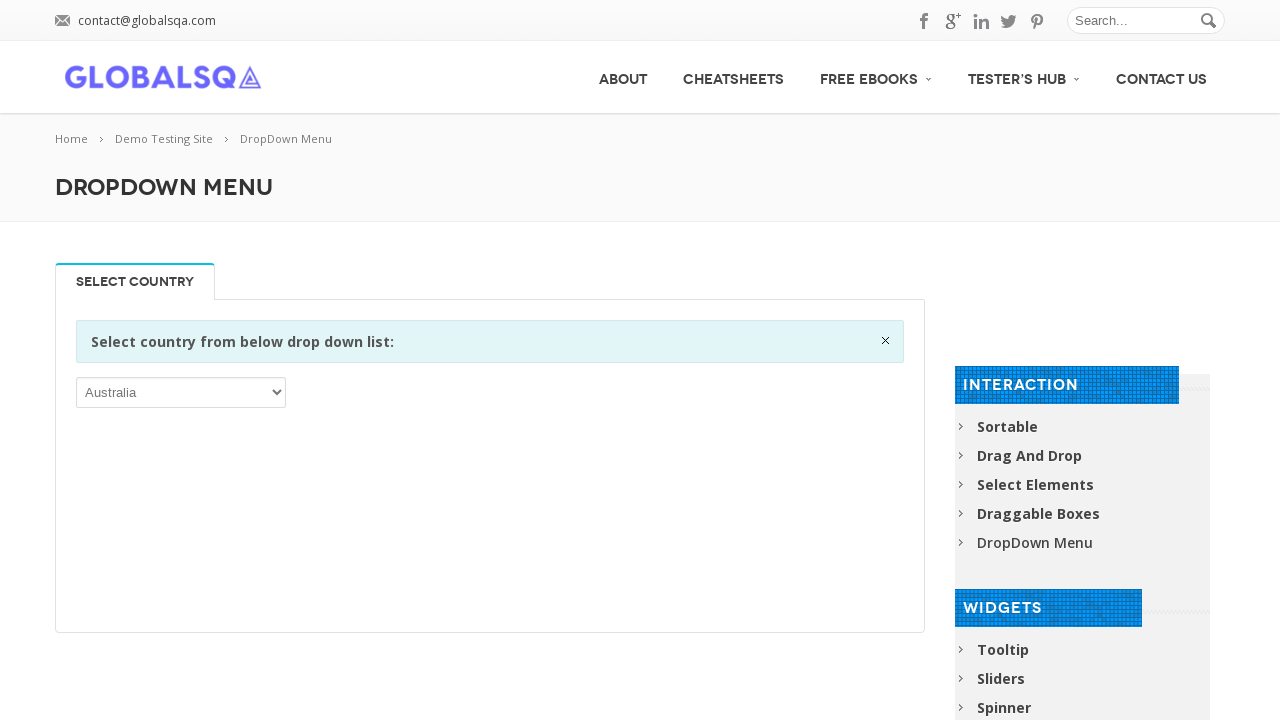

Retrieved option text: Singapore
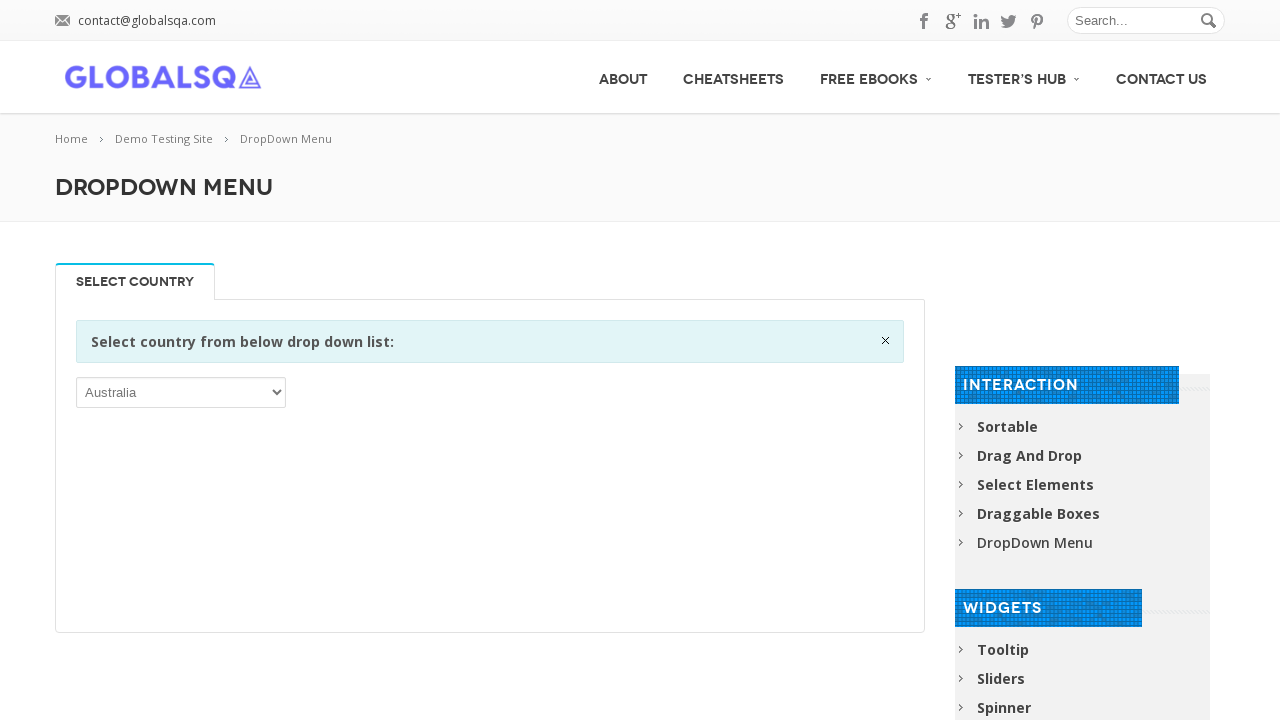

Retrieved option text: Sint Maarten (Dutch part)
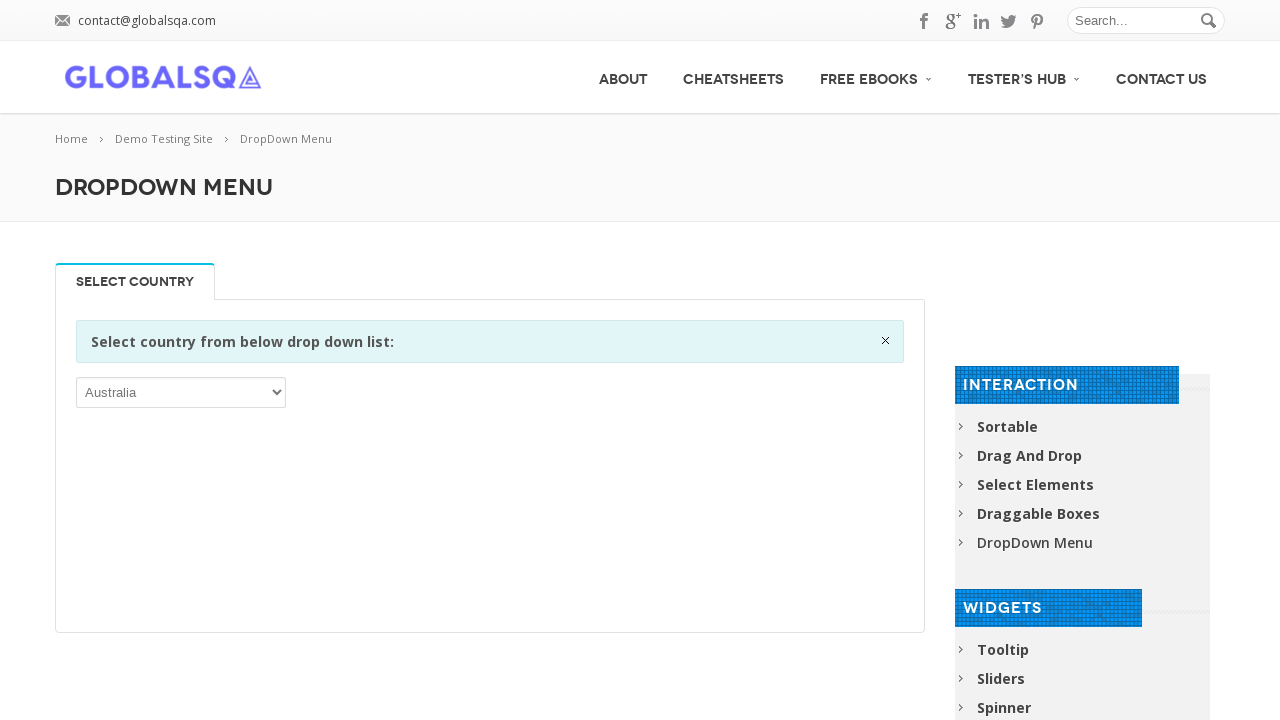

Retrieved option text: Slovakia
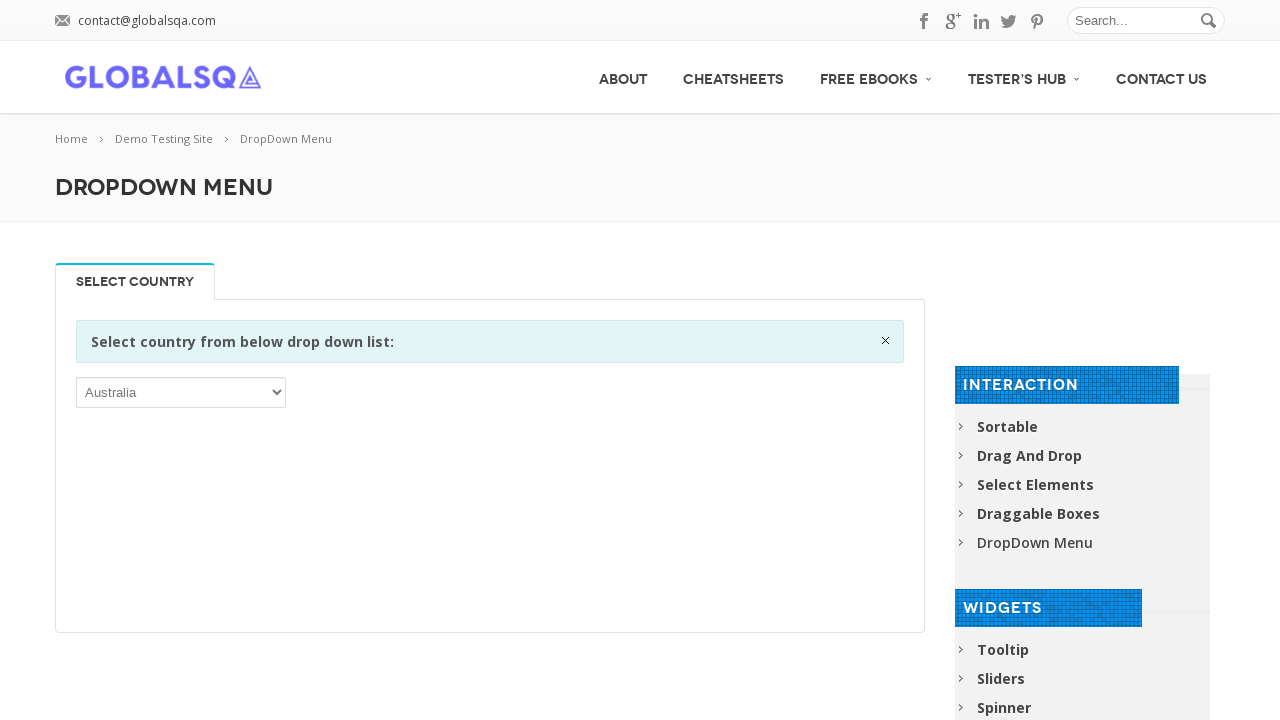

Retrieved option text: Slovenia
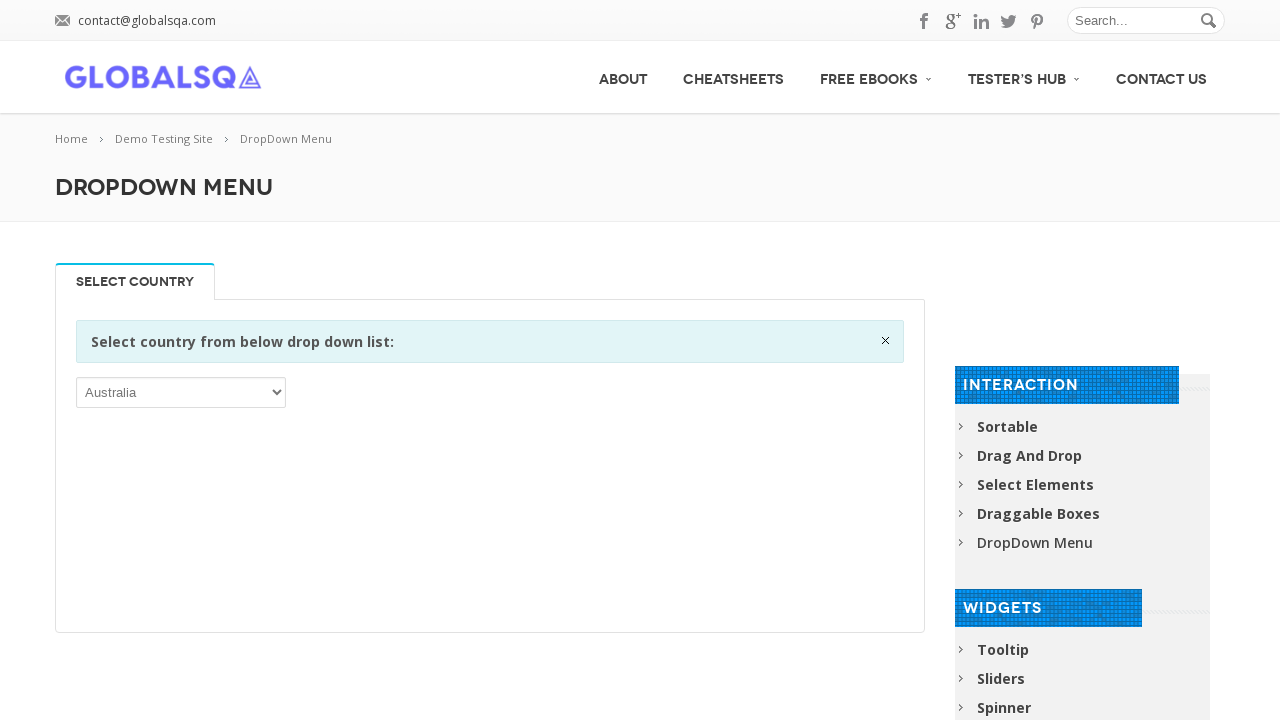

Retrieved option text: Solomon Islands
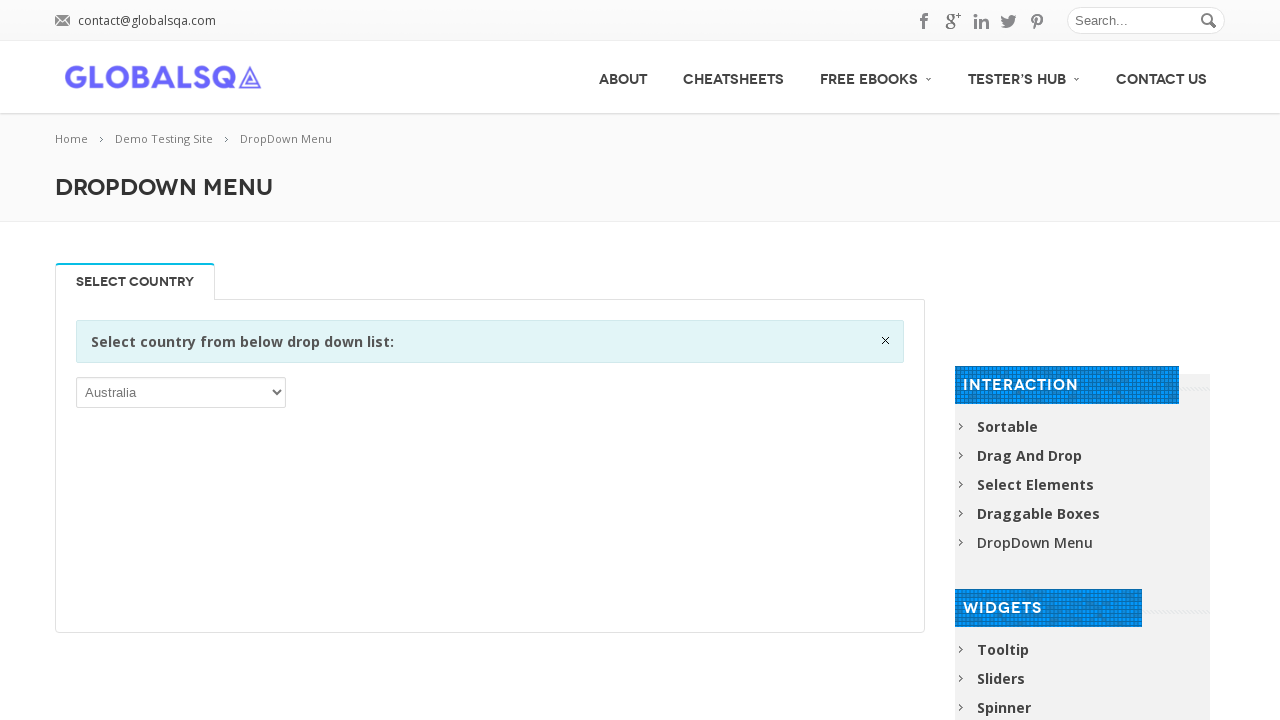

Retrieved option text: Somalia
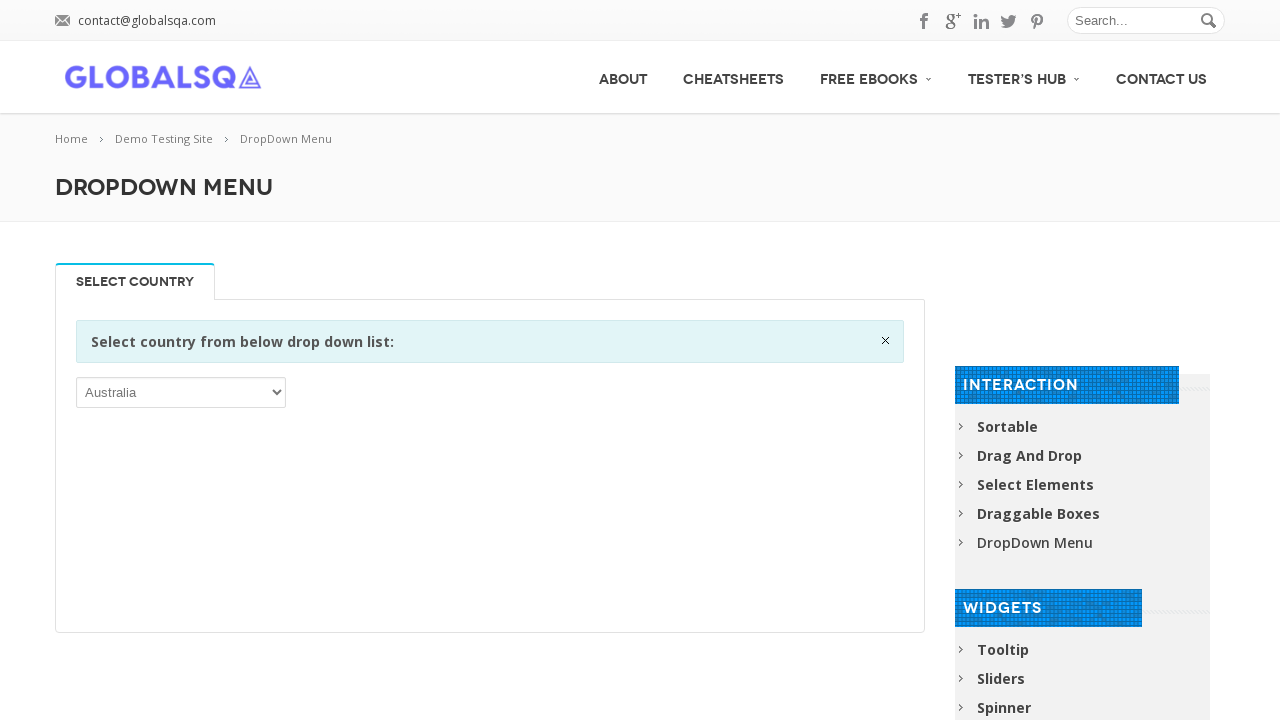

Retrieved option text: South Africa
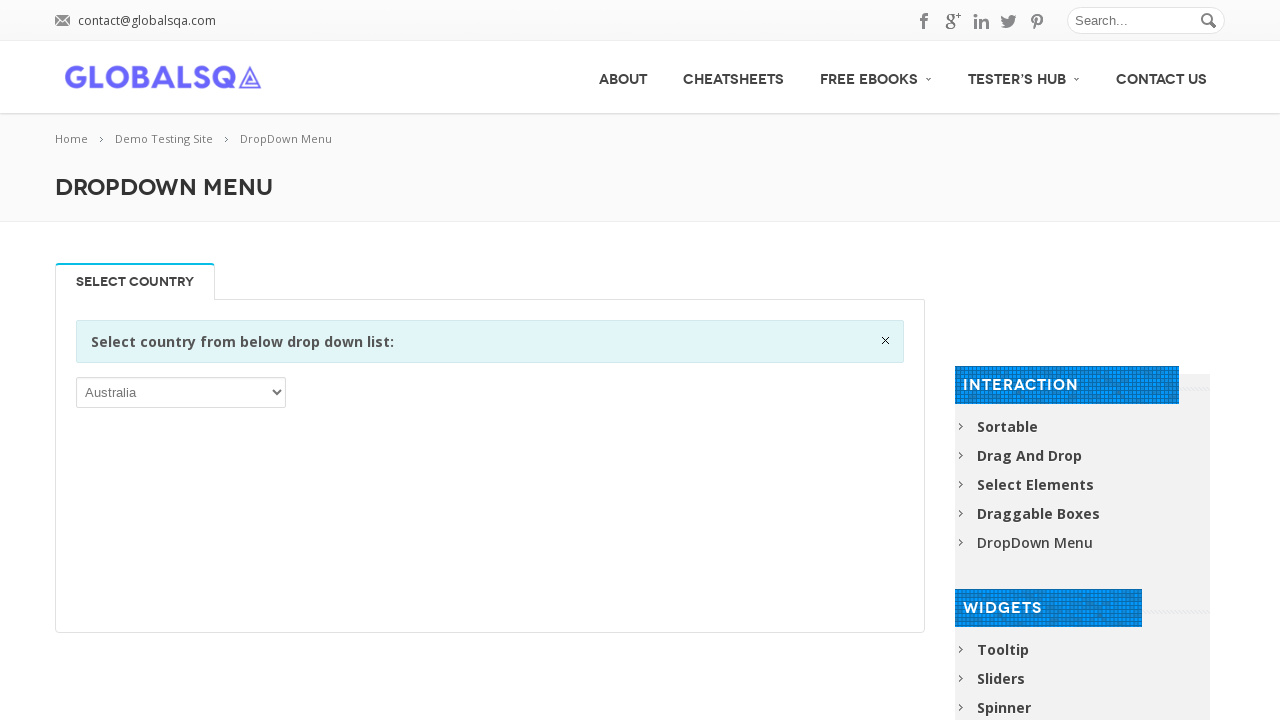

Retrieved option text: South Georgia and the South Sandwich Islands
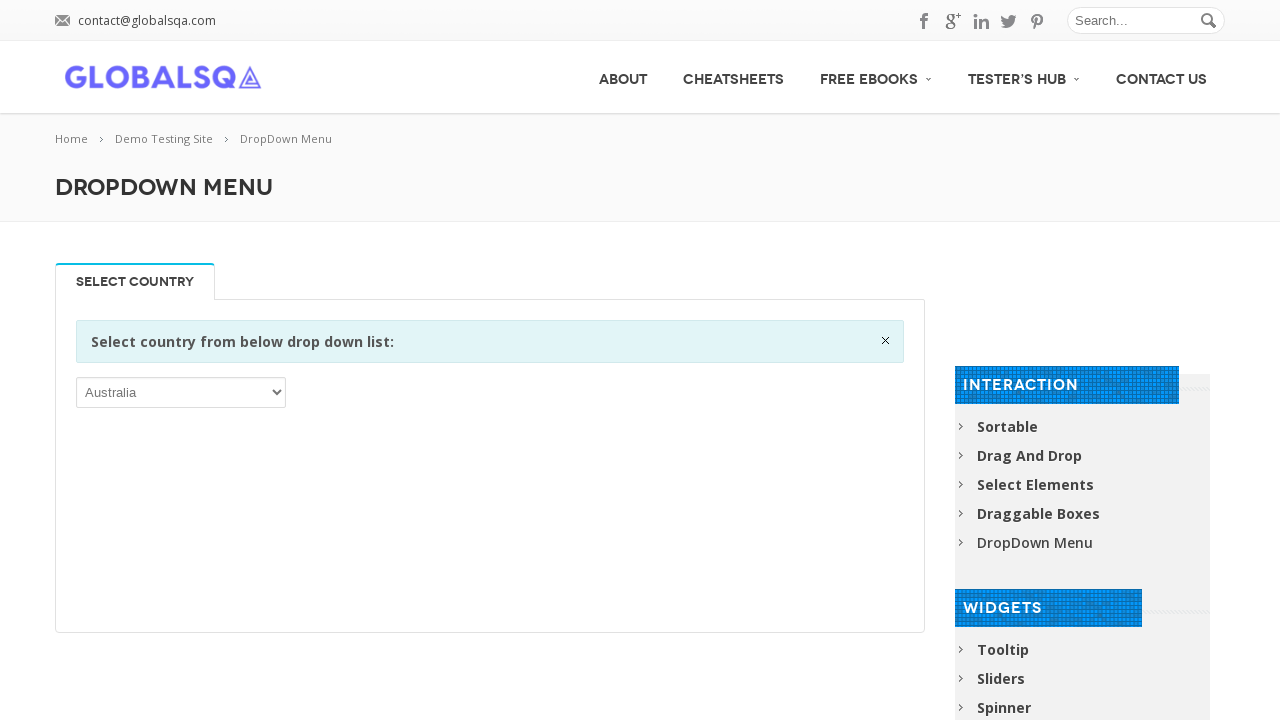

Retrieved option text: South Sudan
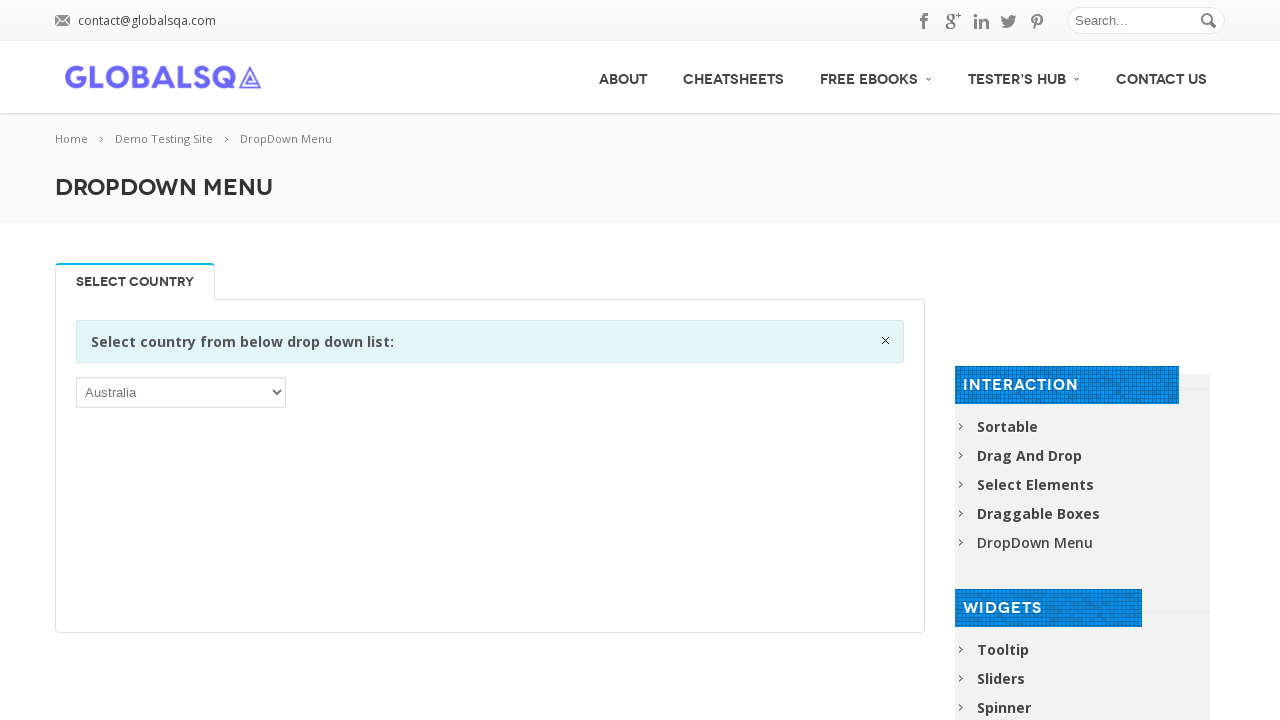

Retrieved option text: Spain
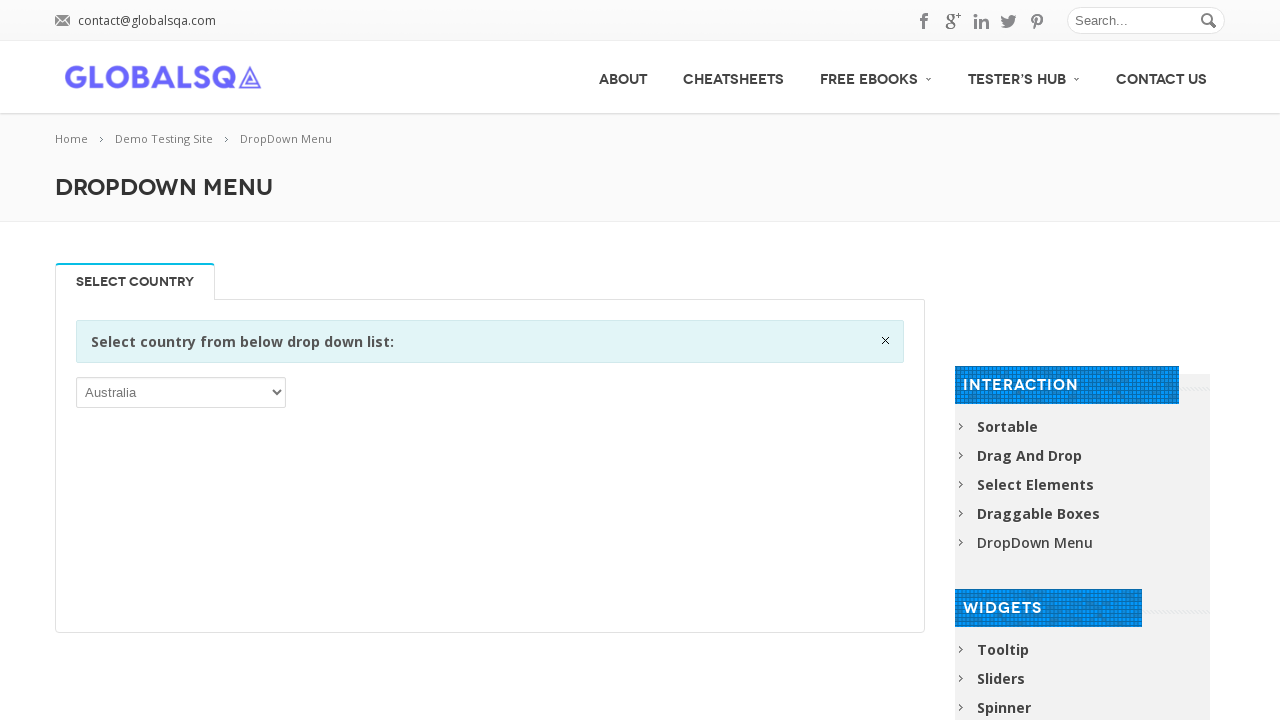

Retrieved option text: Sri Lanka
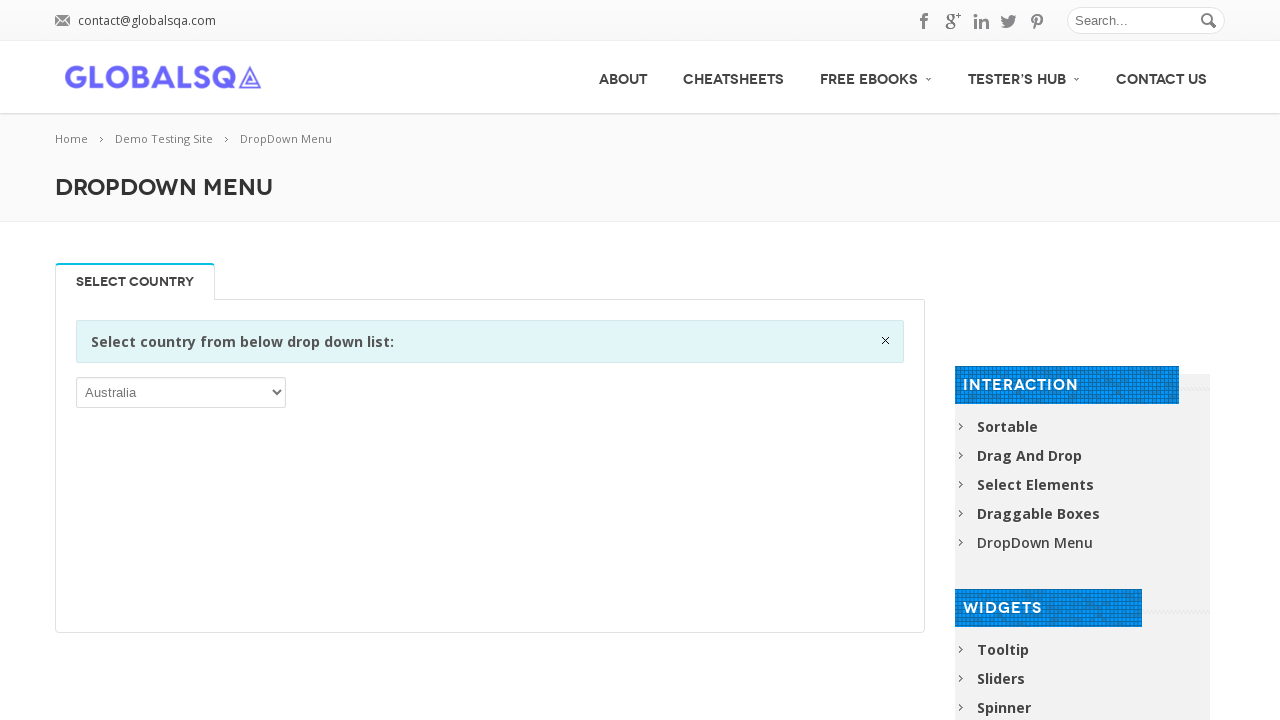

Retrieved option text: Sudan
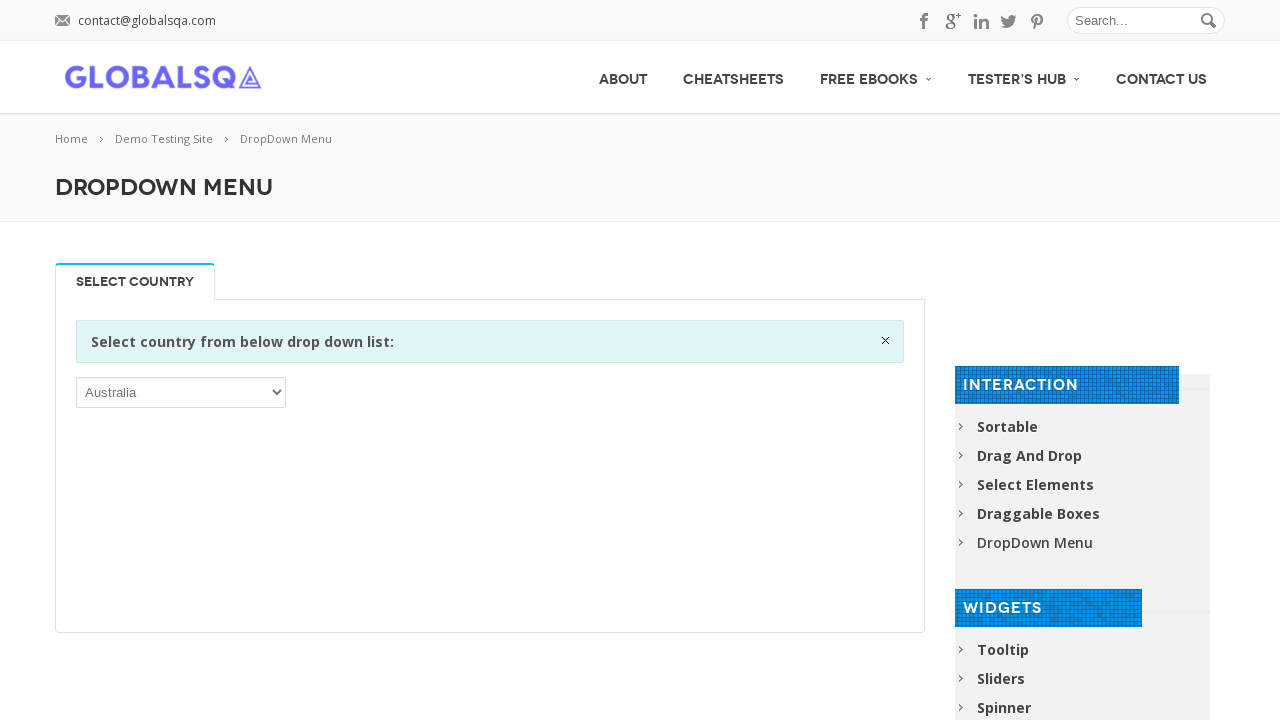

Retrieved option text: Suriname
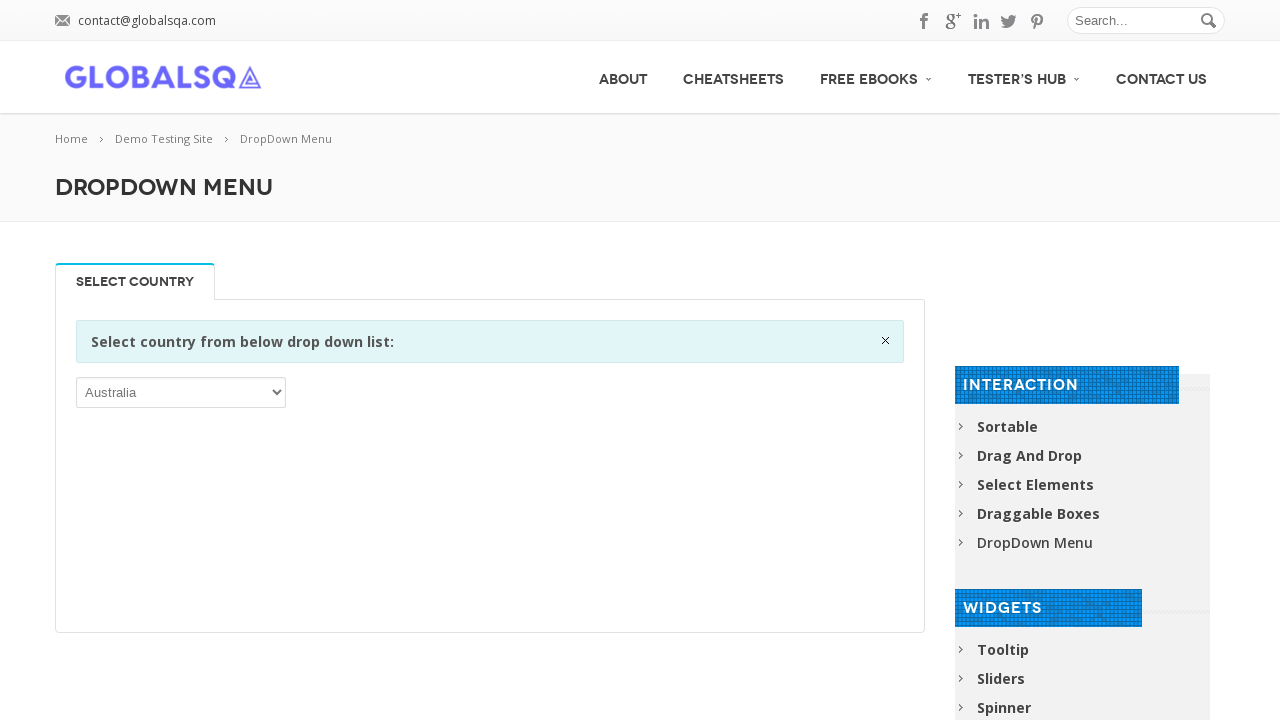

Retrieved option text: Svalbard and Jan Mayen
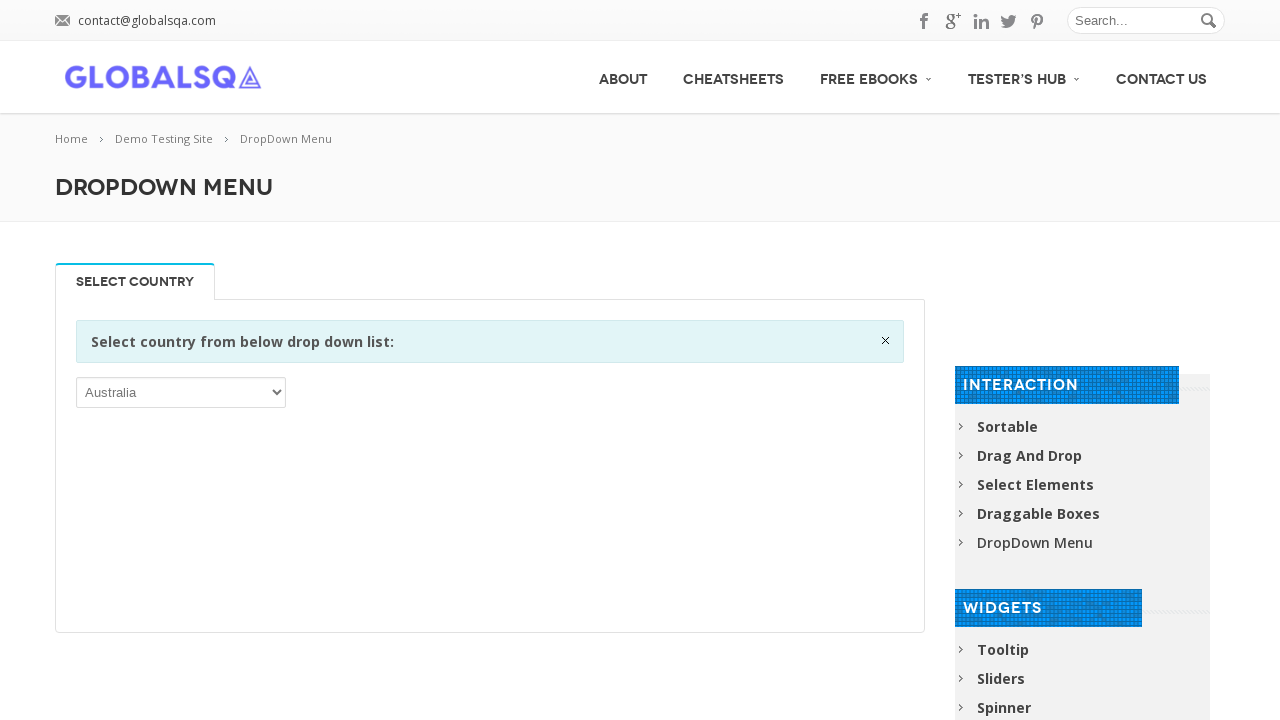

Retrieved option text: Swaziland
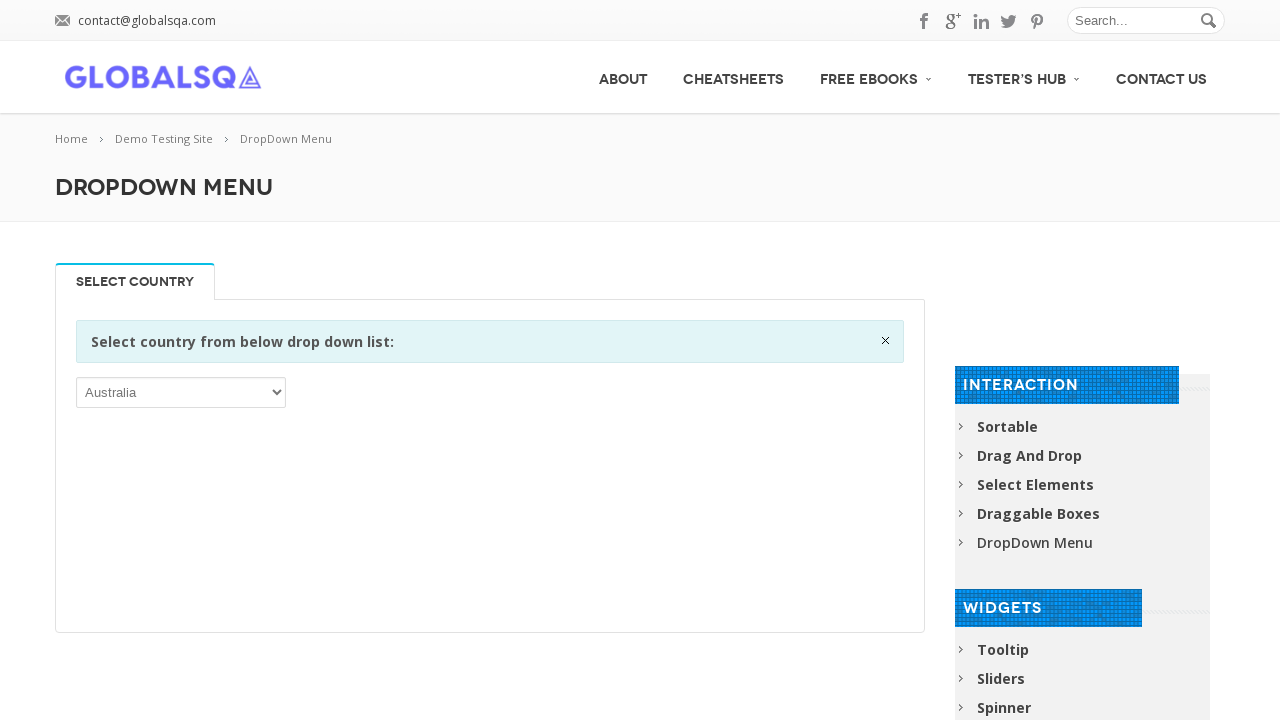

Retrieved option text: Sweden
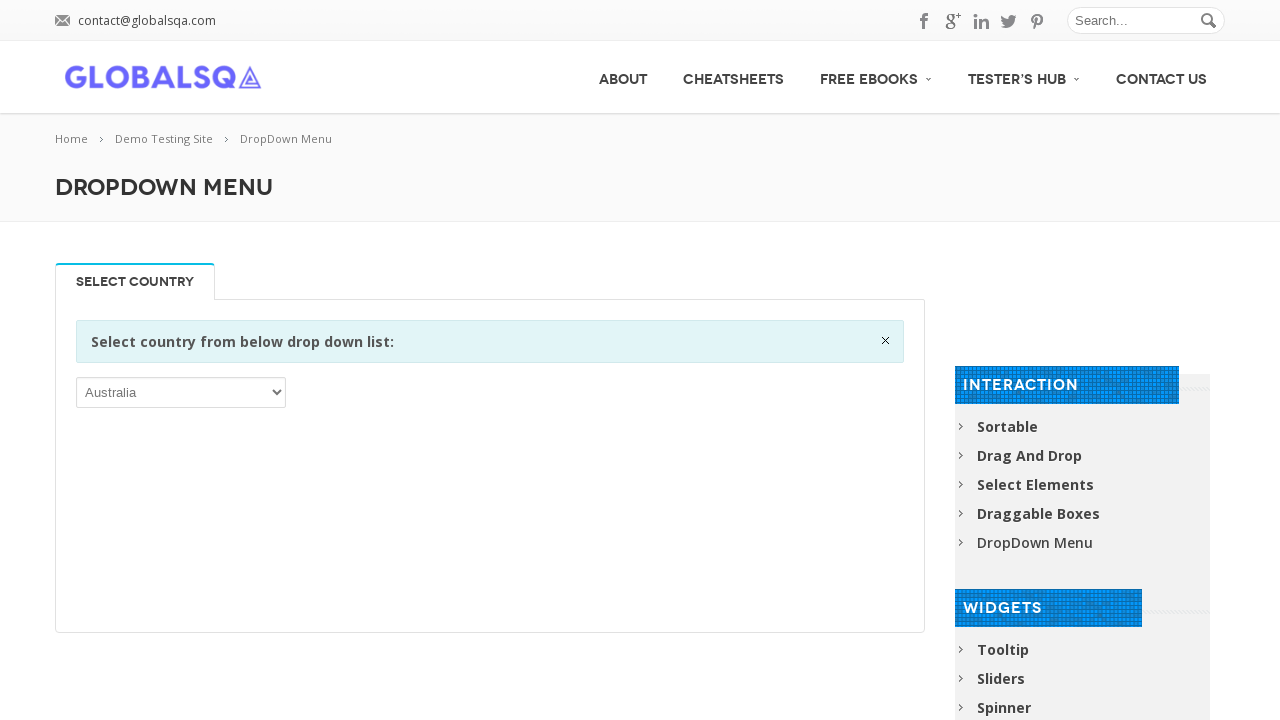

Retrieved option text: Switzerland
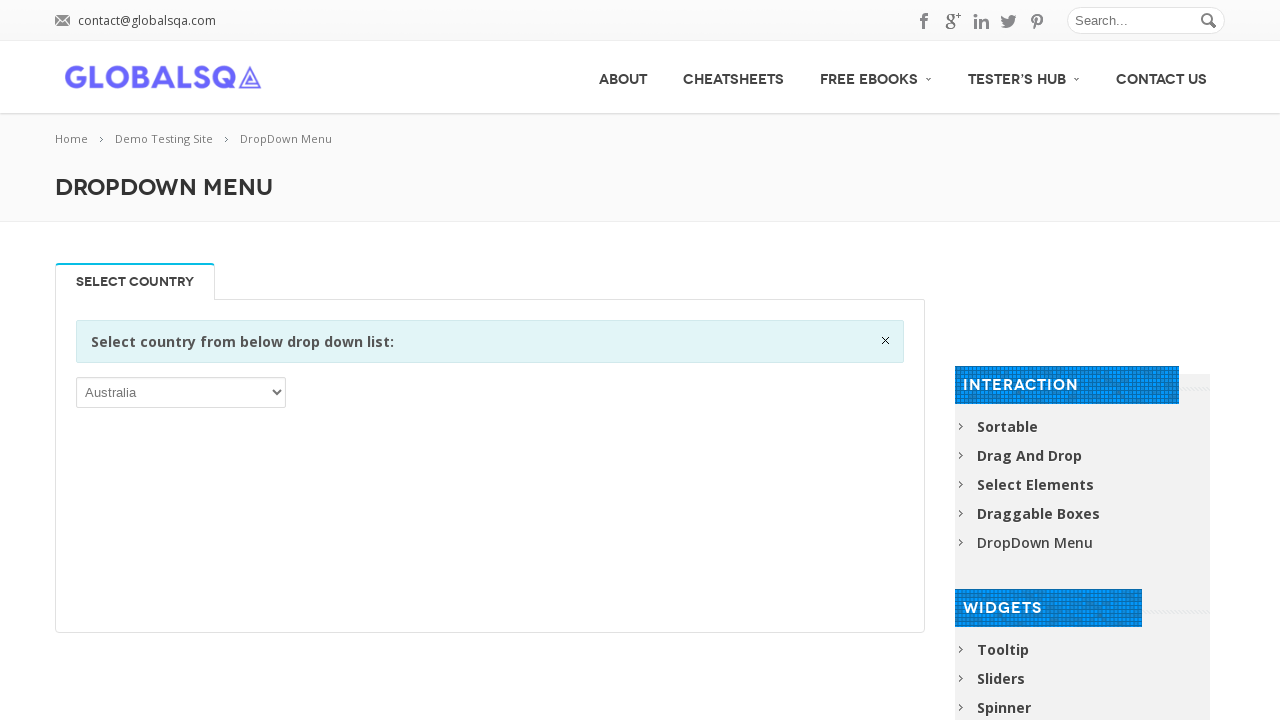

Retrieved option text: Syrian Arab Republic
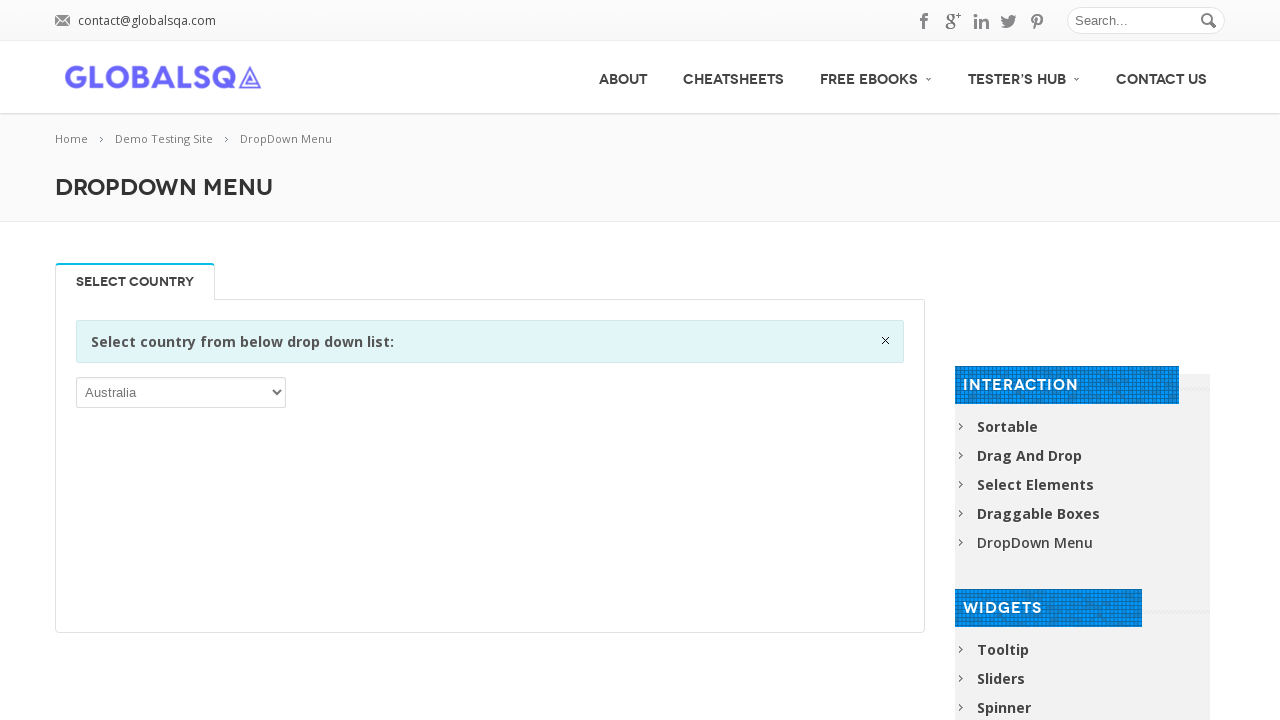

Retrieved option text: Taiwan, Province of China
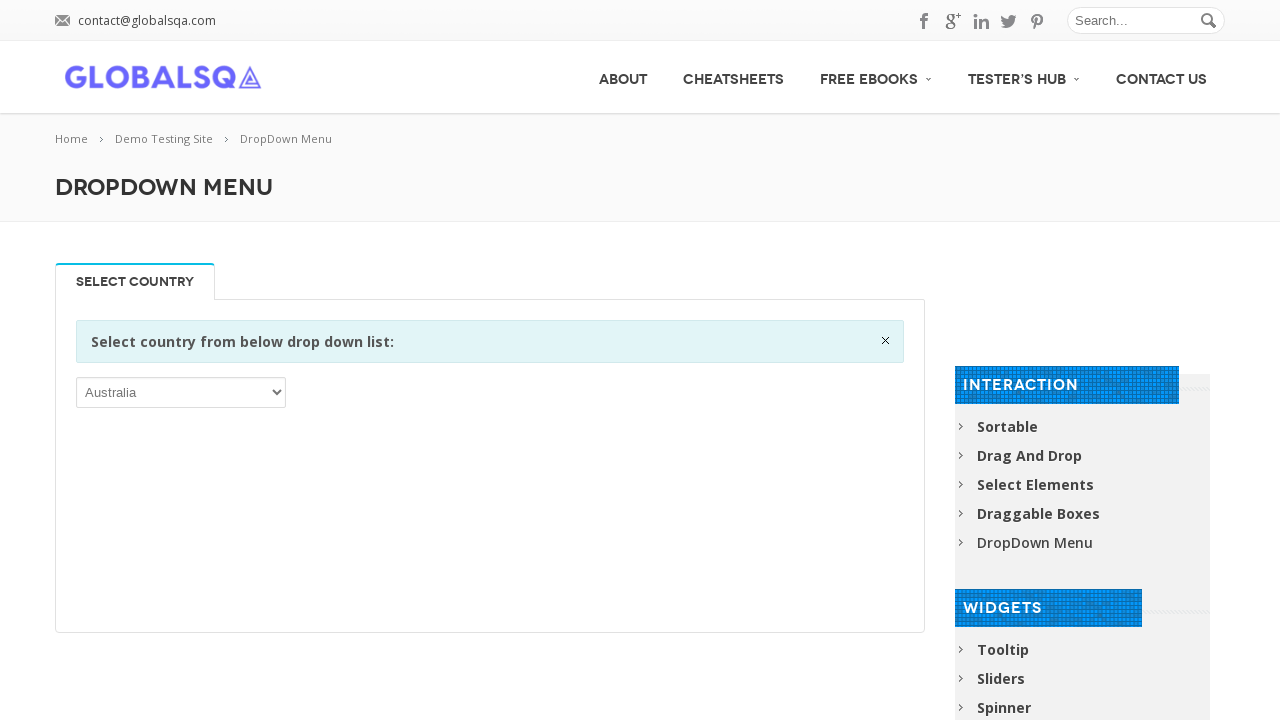

Retrieved option text: Tajikistan
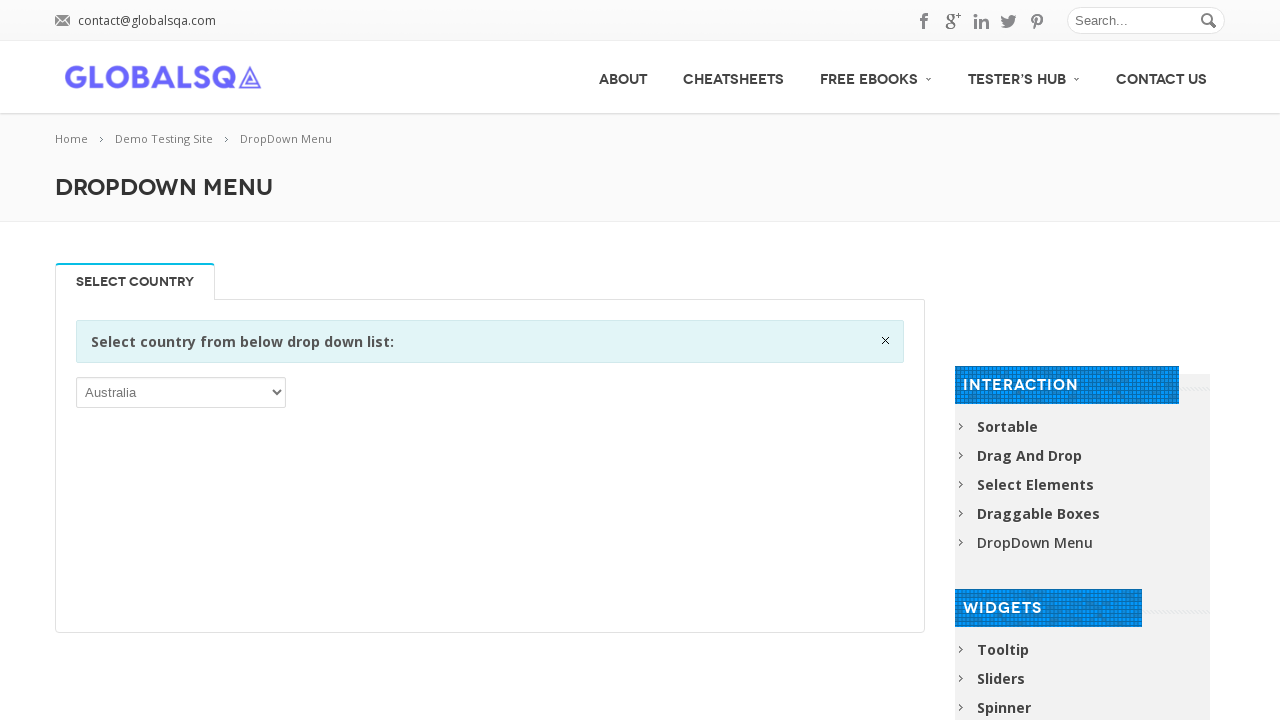

Retrieved option text: Tanzania, United Republic of
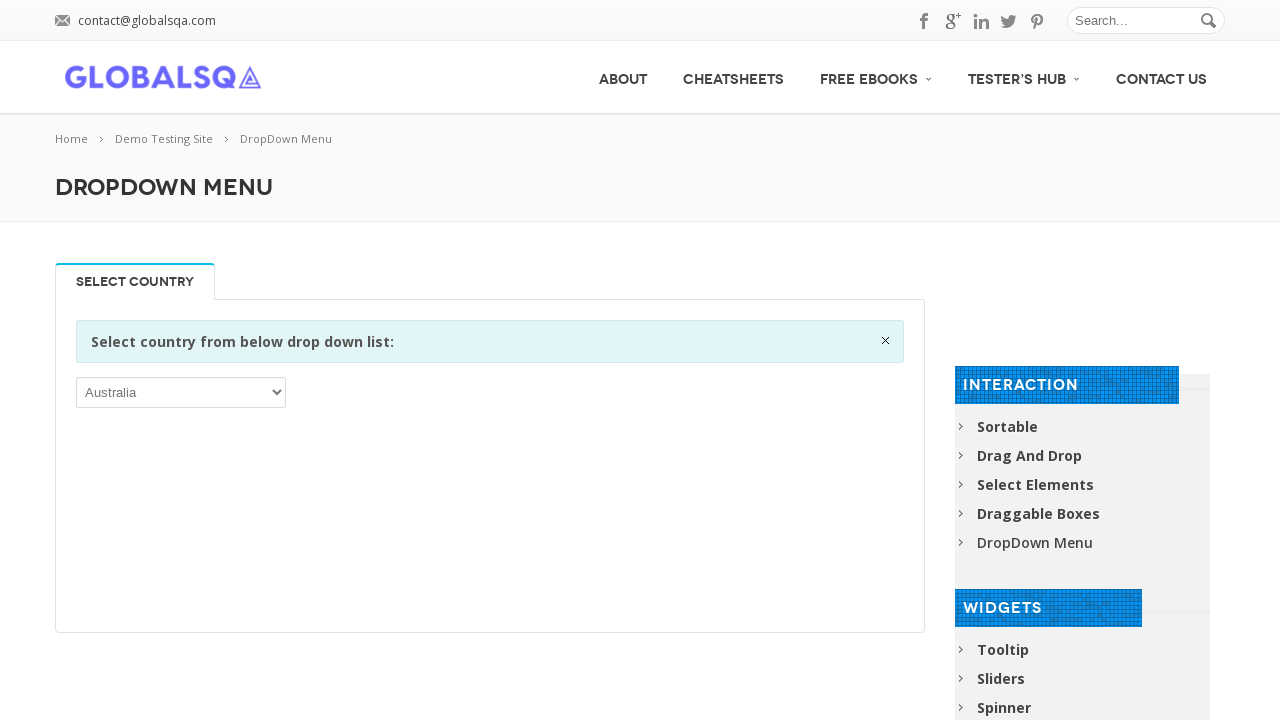

Retrieved option text: Thailand
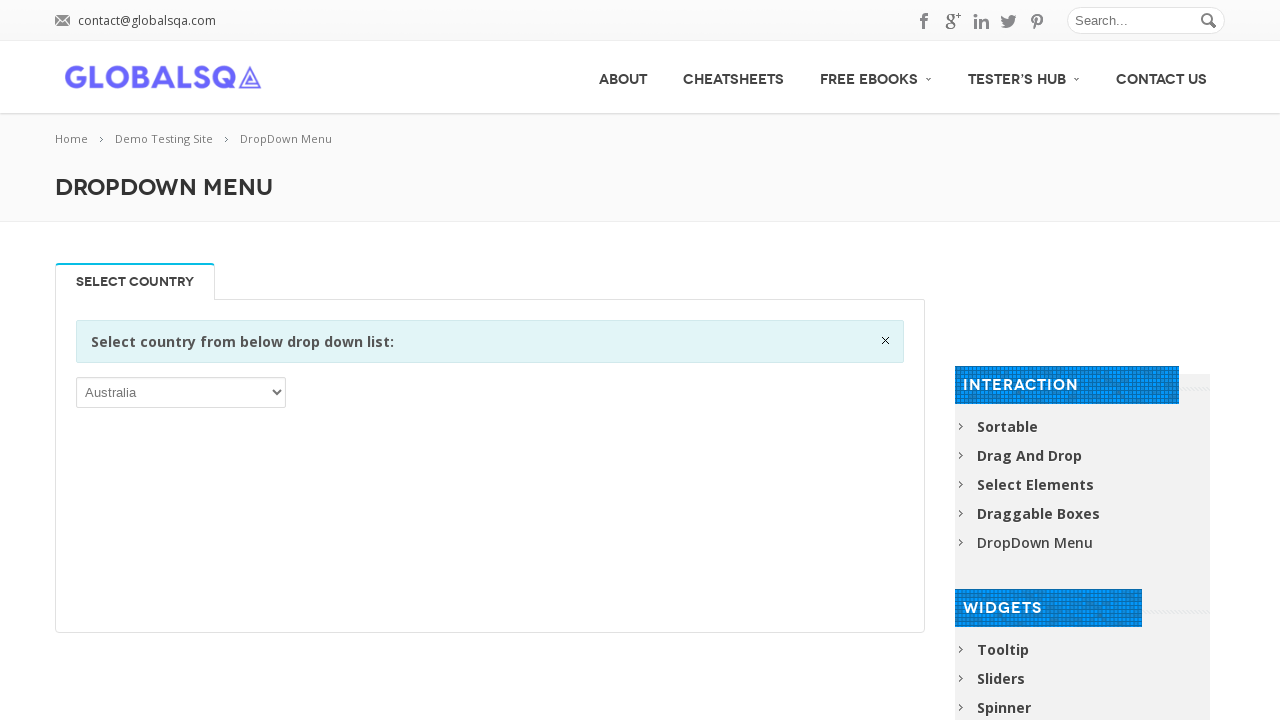

Retrieved option text: Timor-Leste
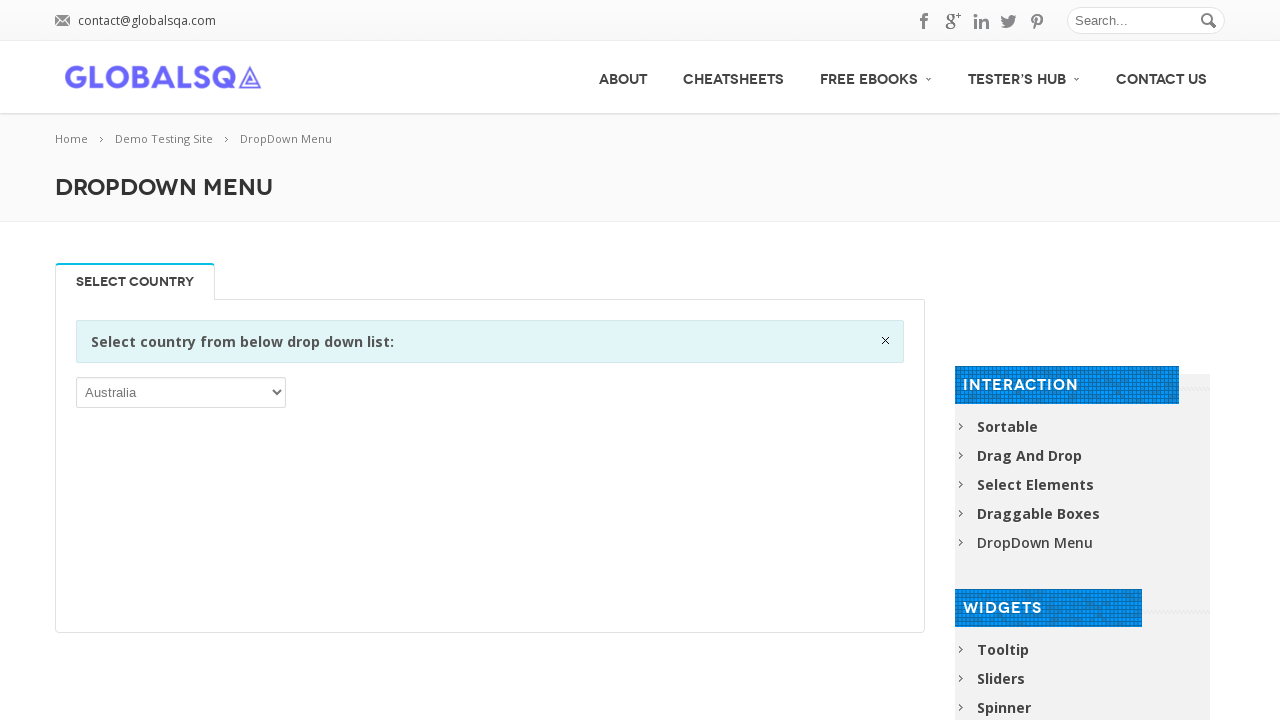

Retrieved option text: Togo
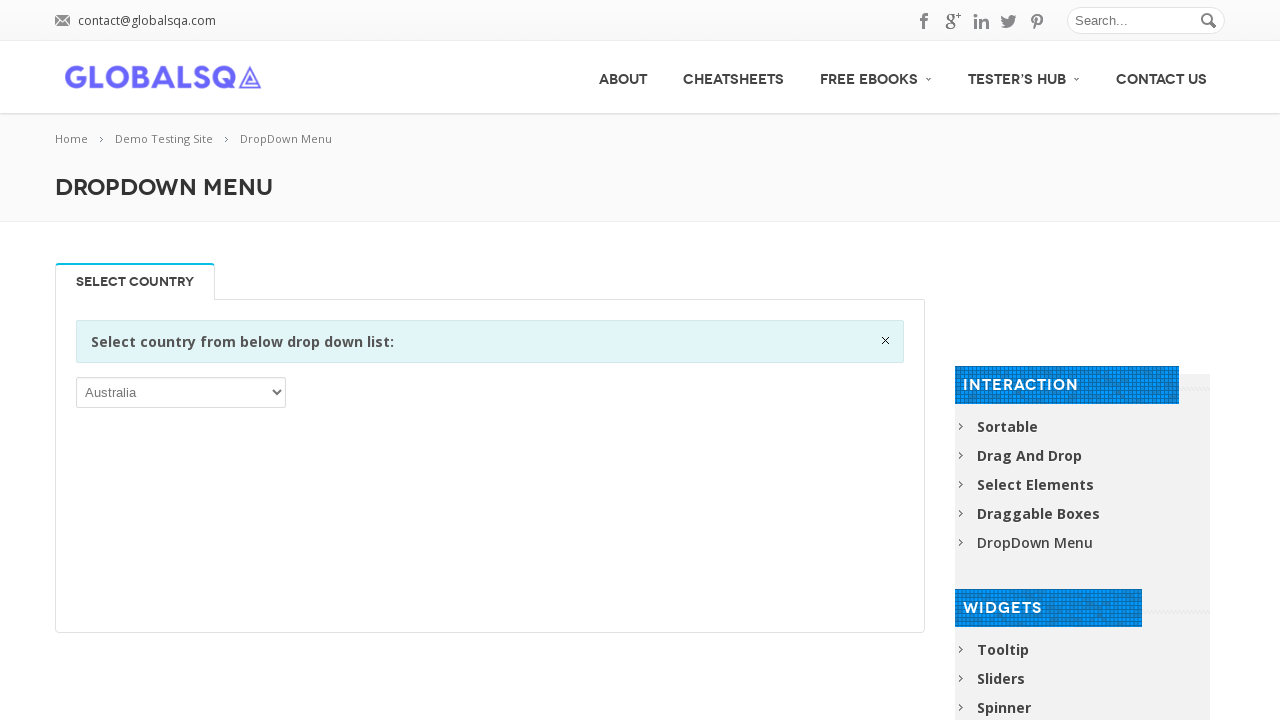

Retrieved option text: Tokelau
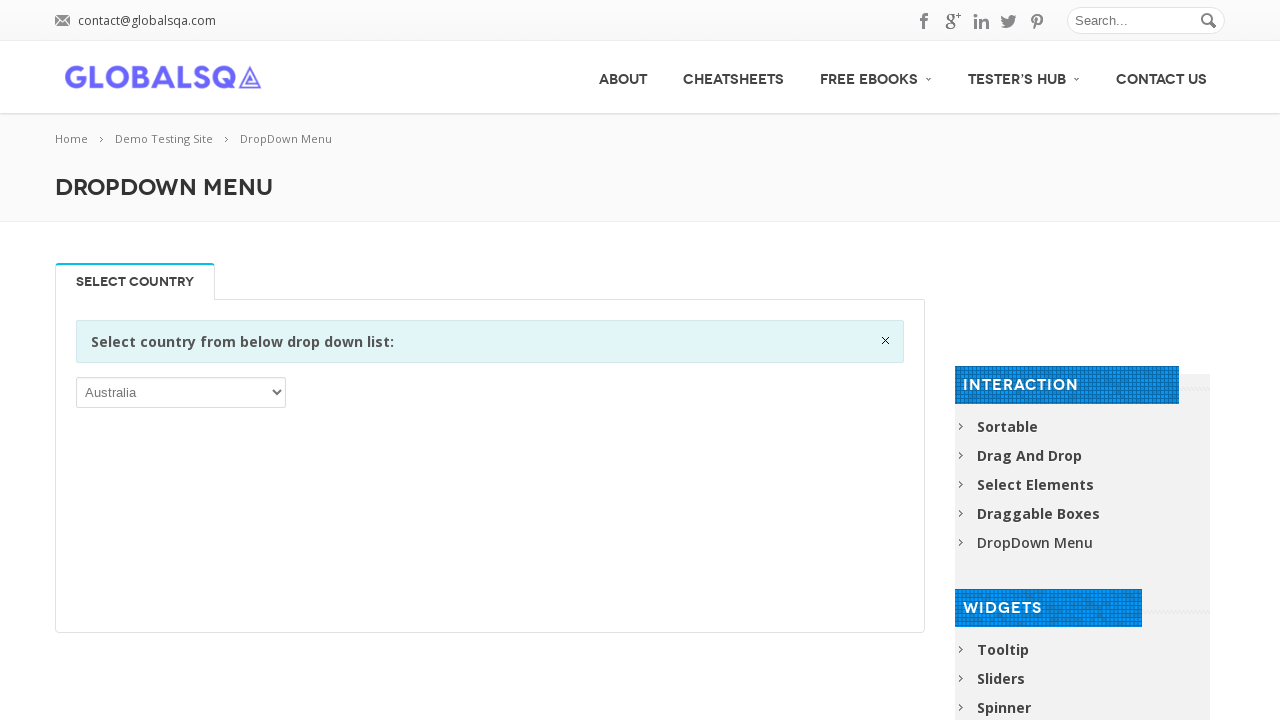

Retrieved option text: Tonga
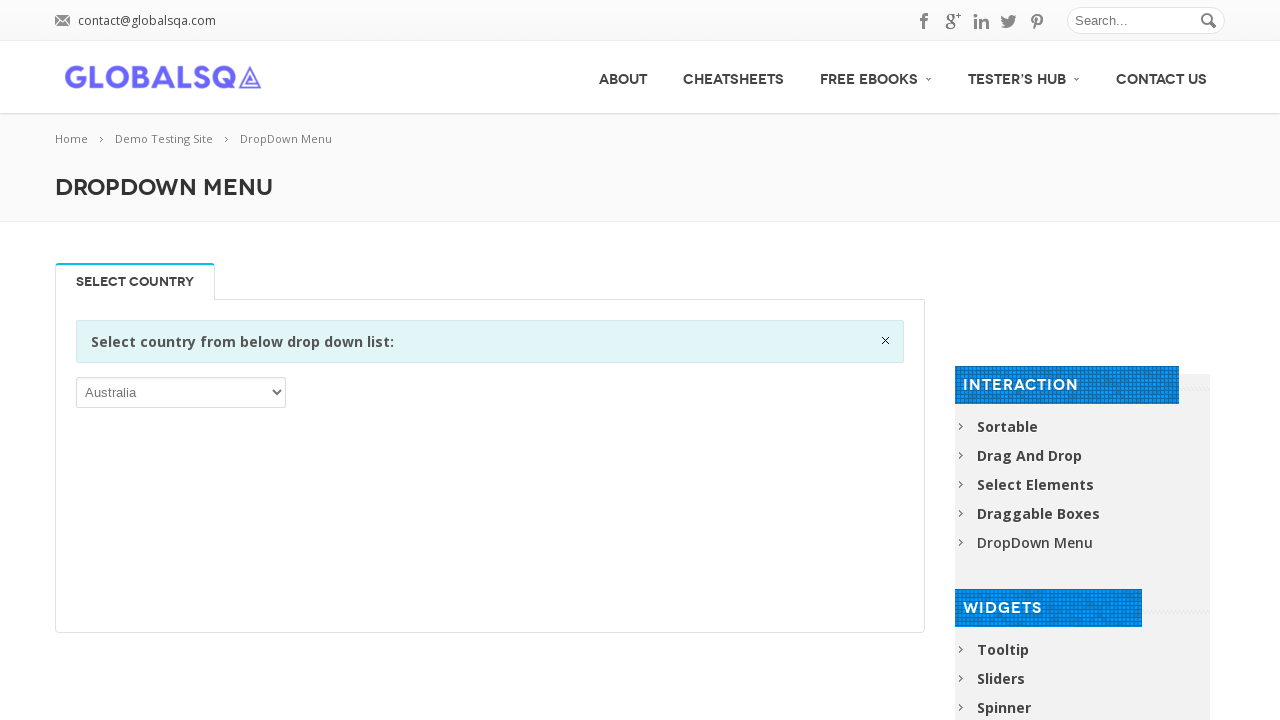

Retrieved option text: Trinidad and Tobago
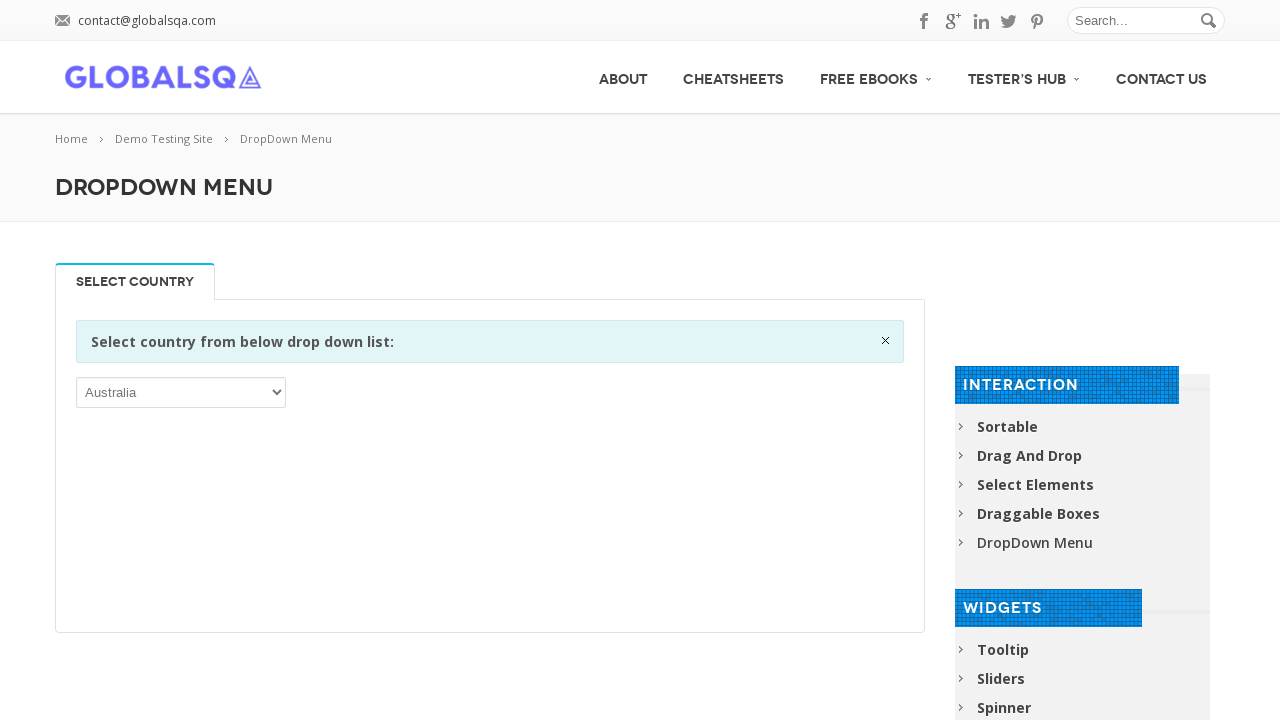

Retrieved option text: Tunisia
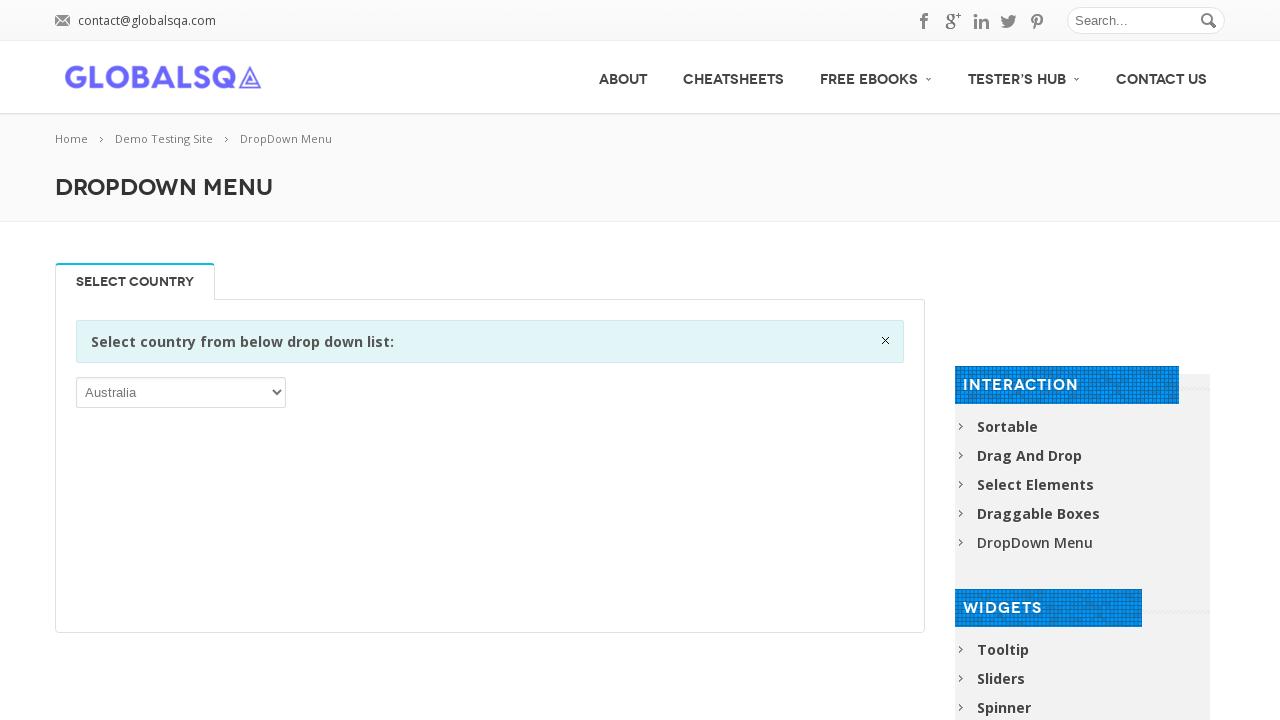

Retrieved option text: Turkey
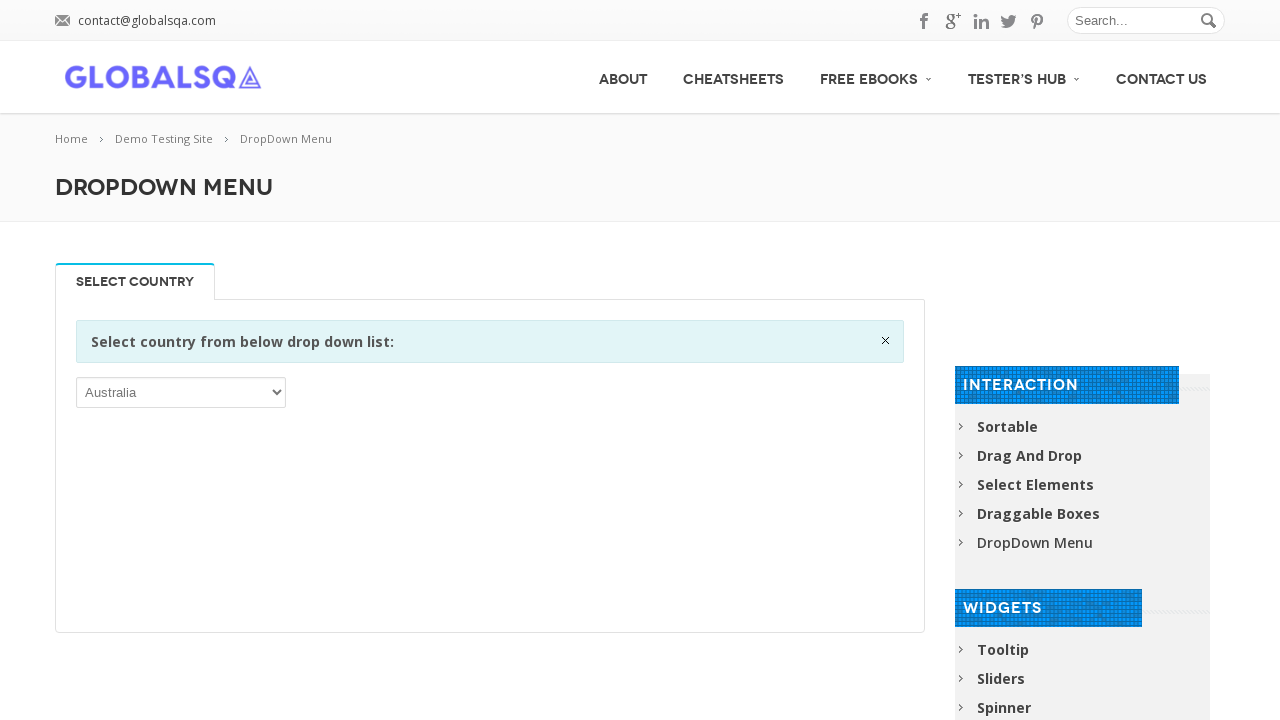

Retrieved option text: Turkmenistan
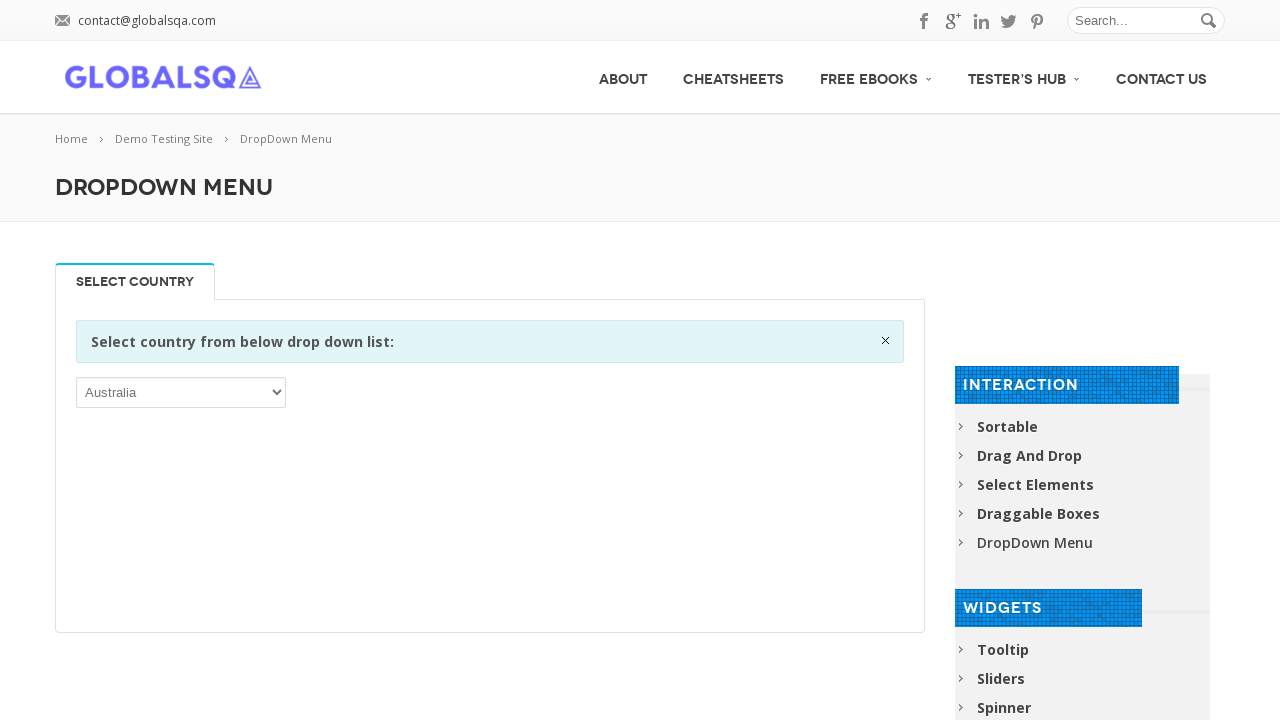

Retrieved option text: Turks and Caicos Islands
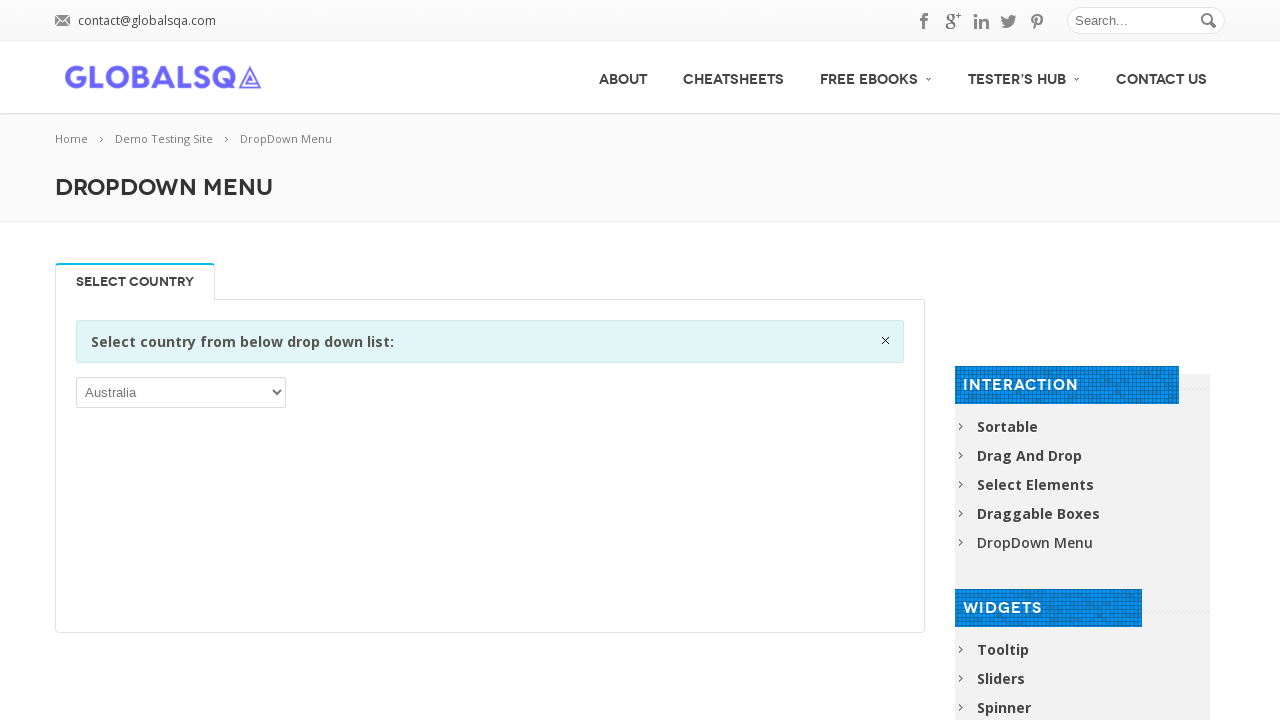

Retrieved option text: Tuvalu
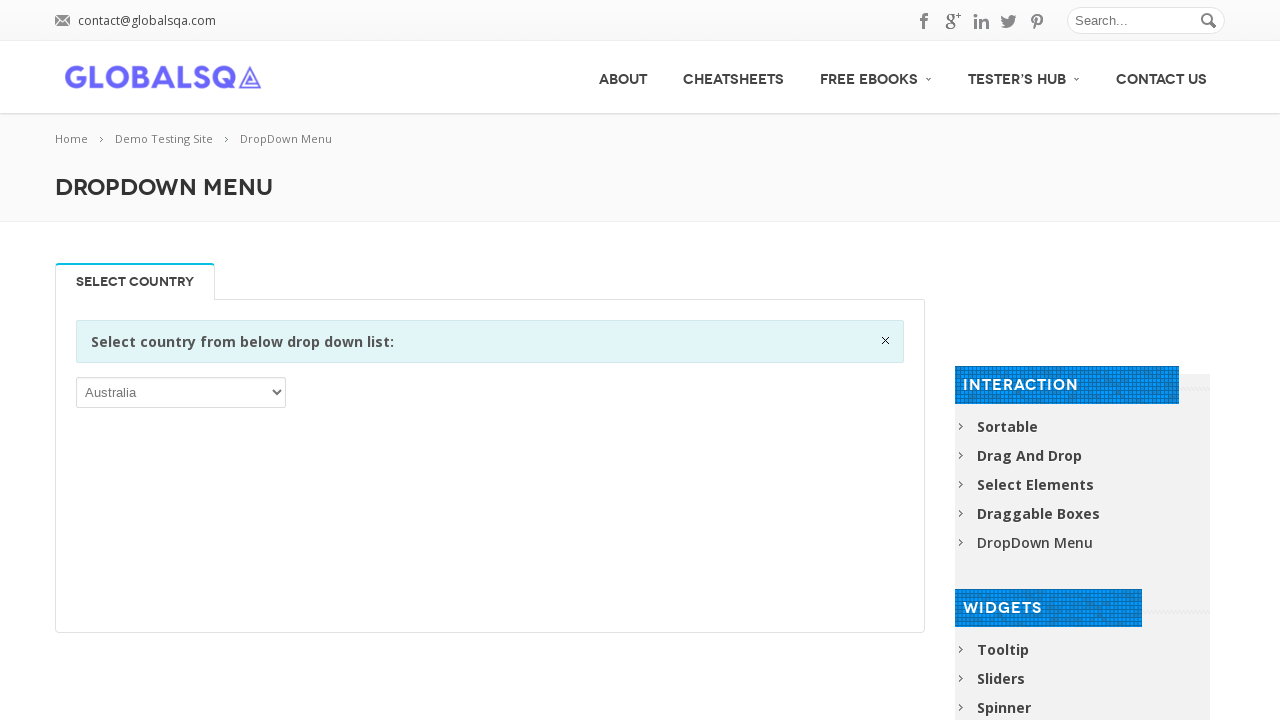

Retrieved option text: Uganda
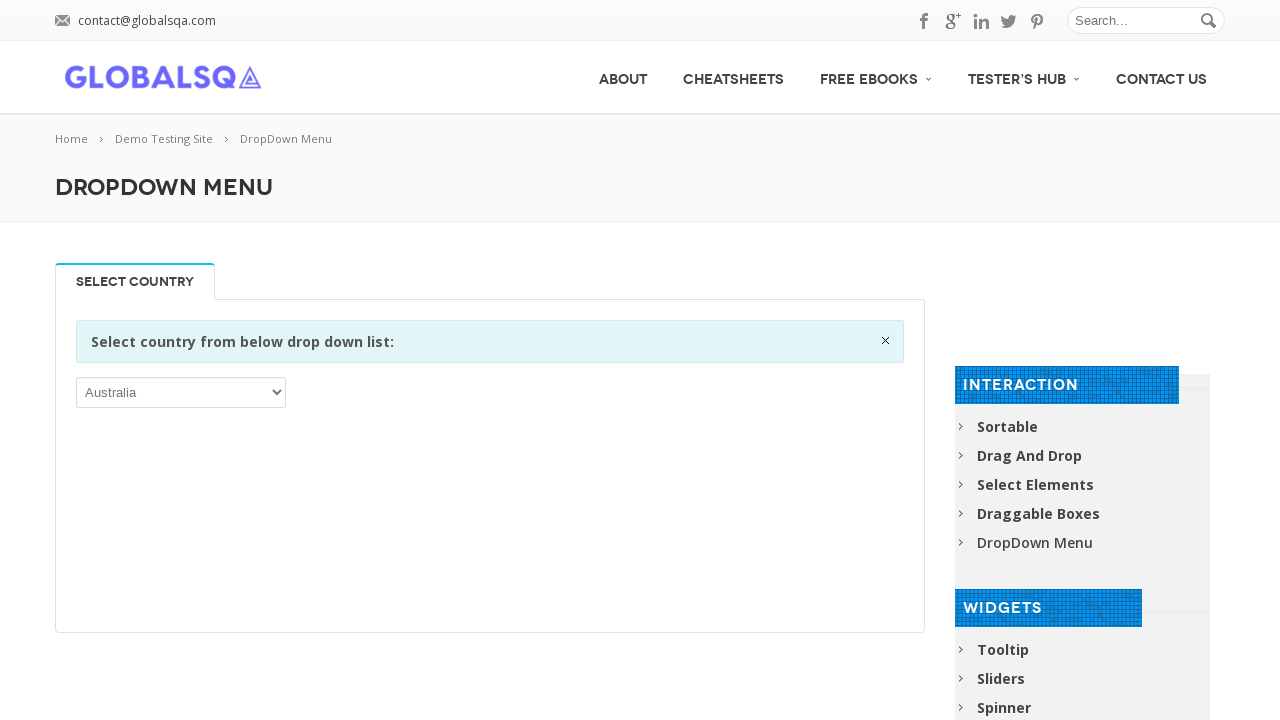

Retrieved option text: Ukraine
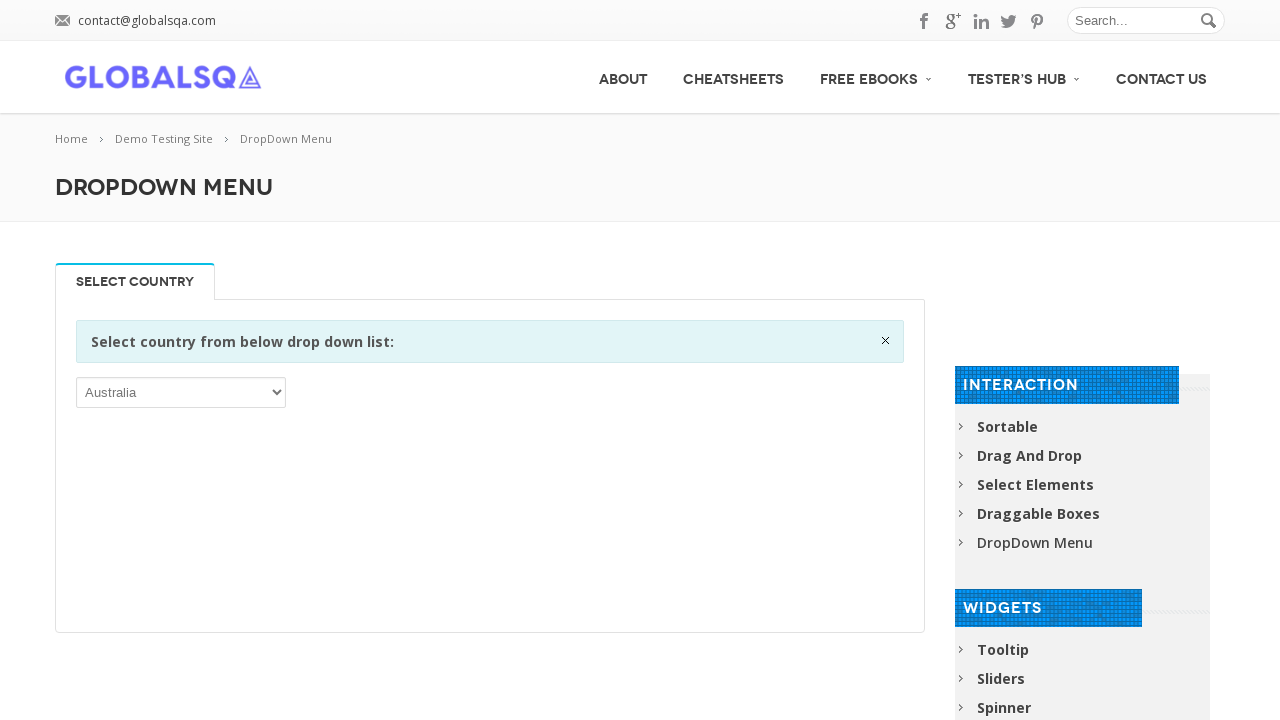

Retrieved option text: United Arab Emirates
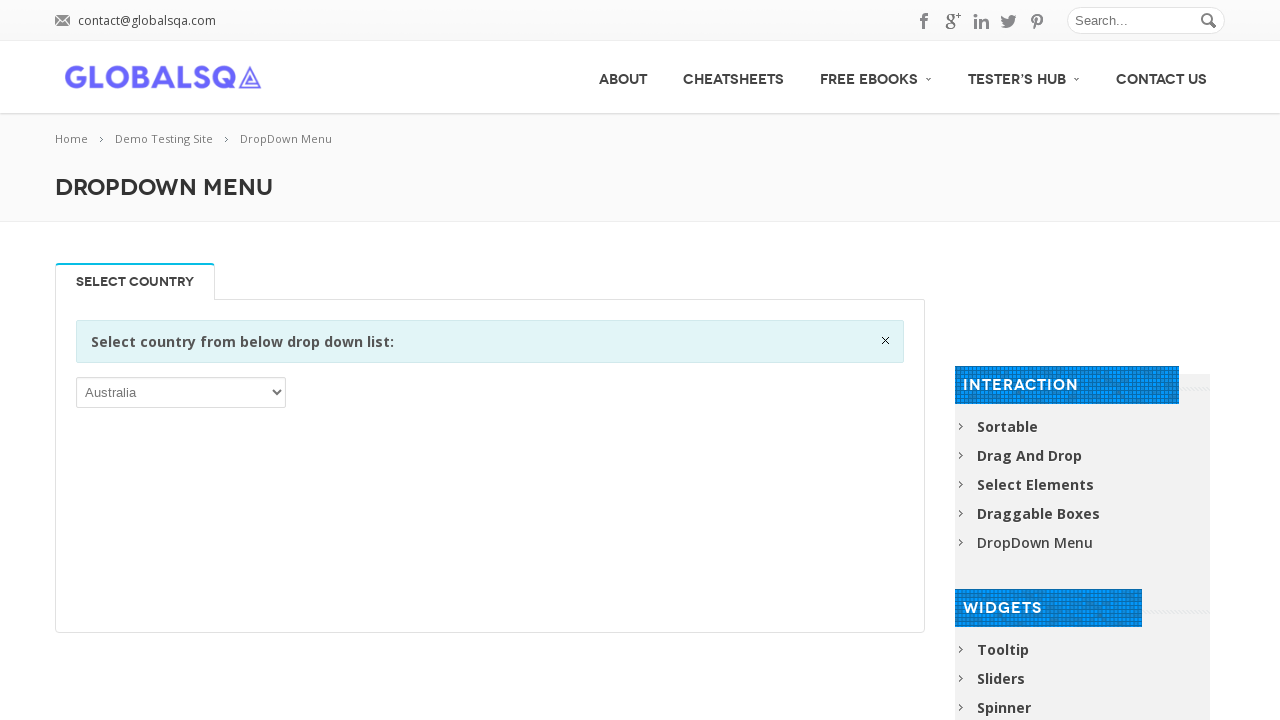

Retrieved option text: United Kingdom
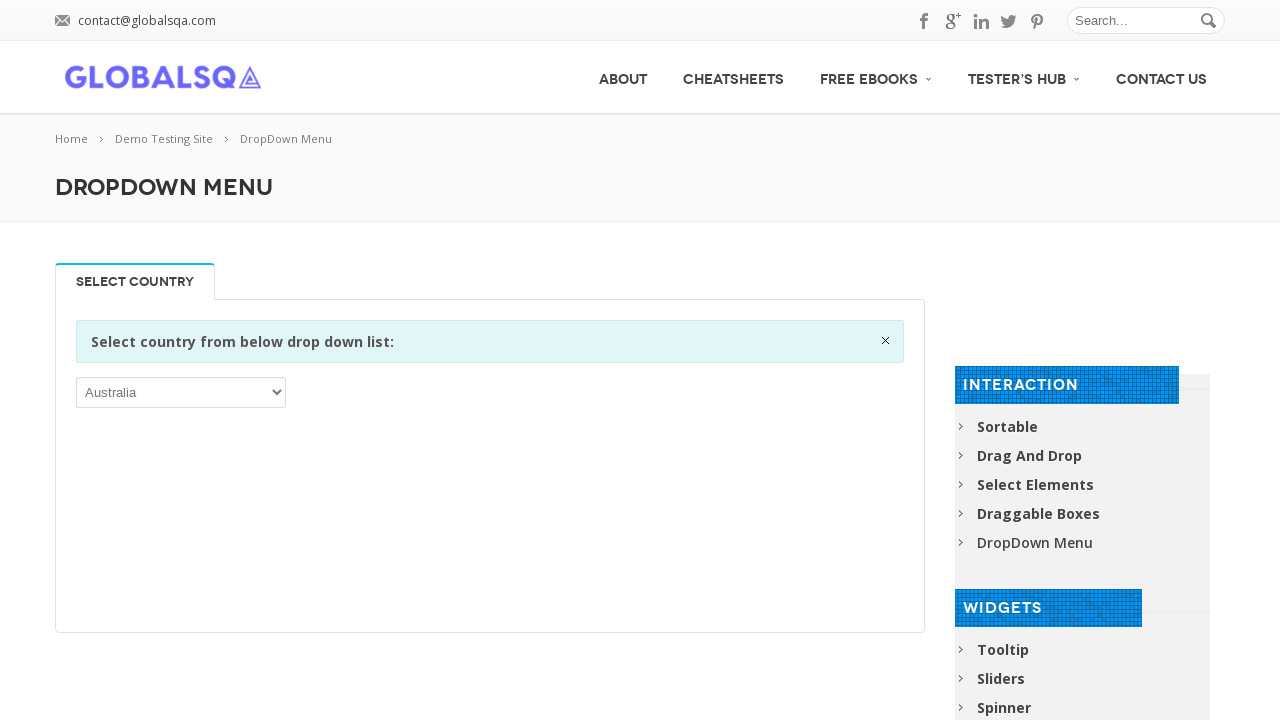

Retrieved option text: United States
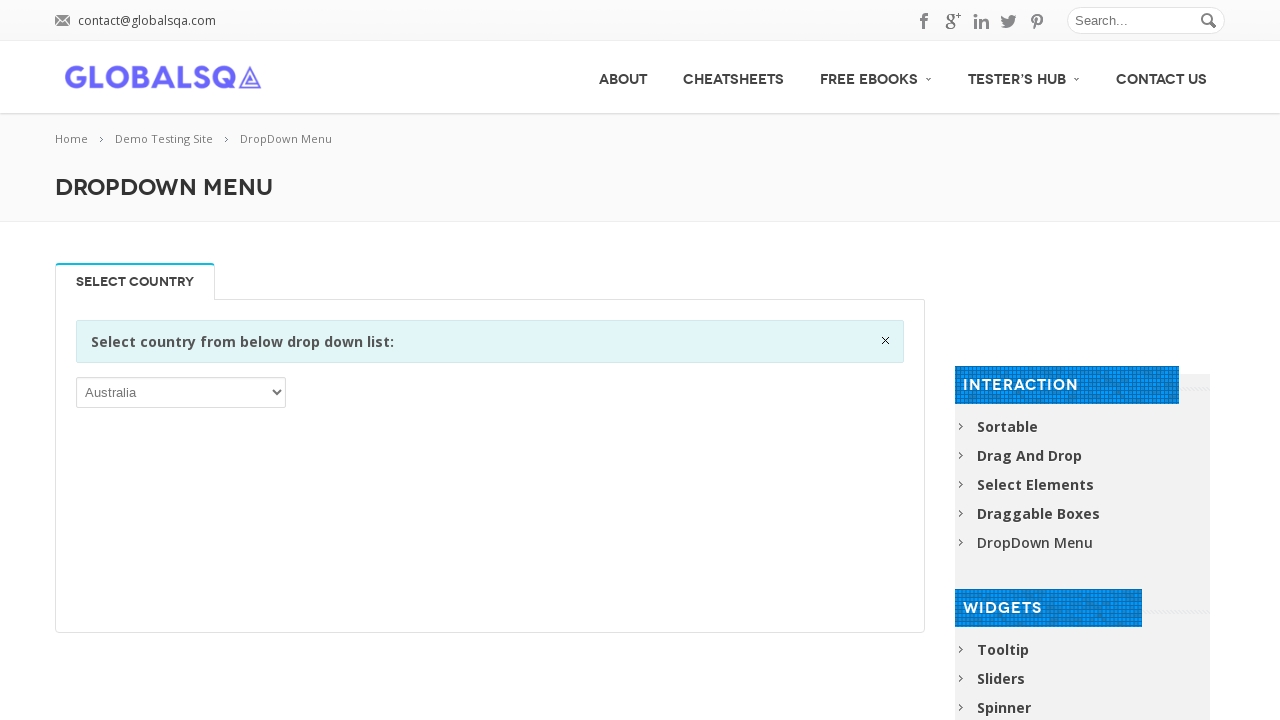

Retrieved option text: United States Minor Outlying Islands
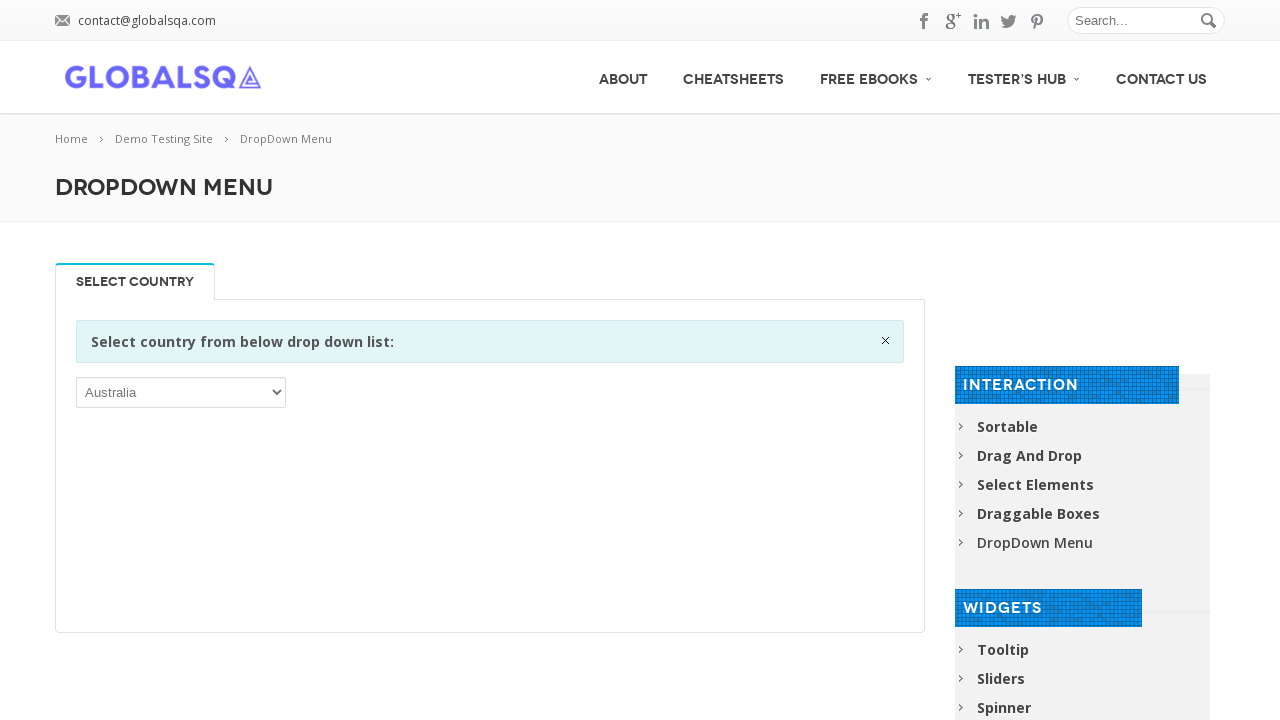

Retrieved option text: Uruguay
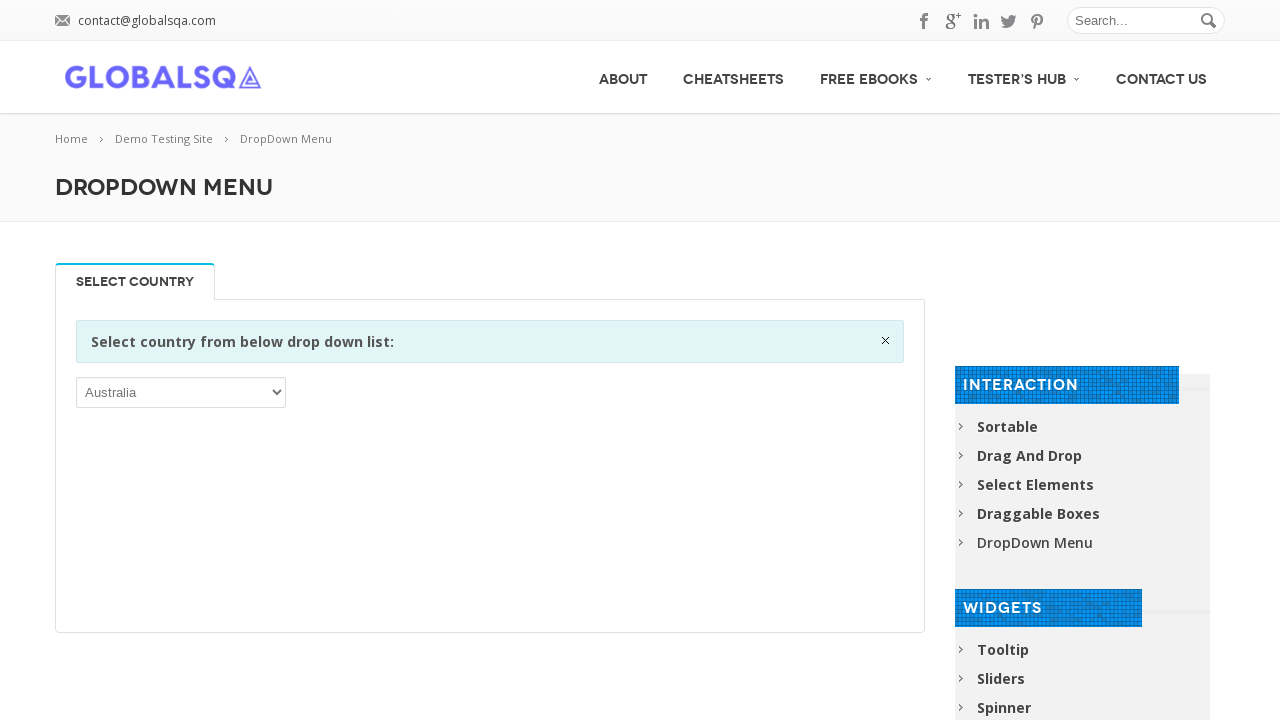

Retrieved option text: Uzbekistan
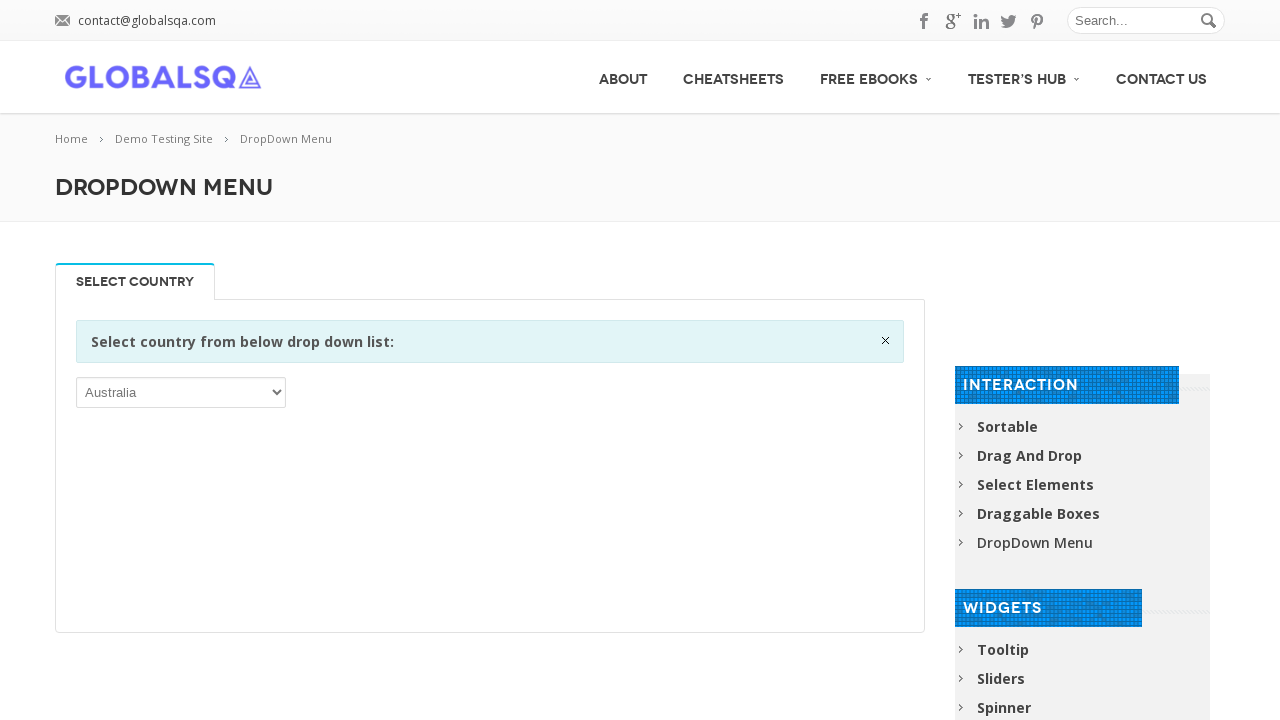

Retrieved option text: Vanuatu
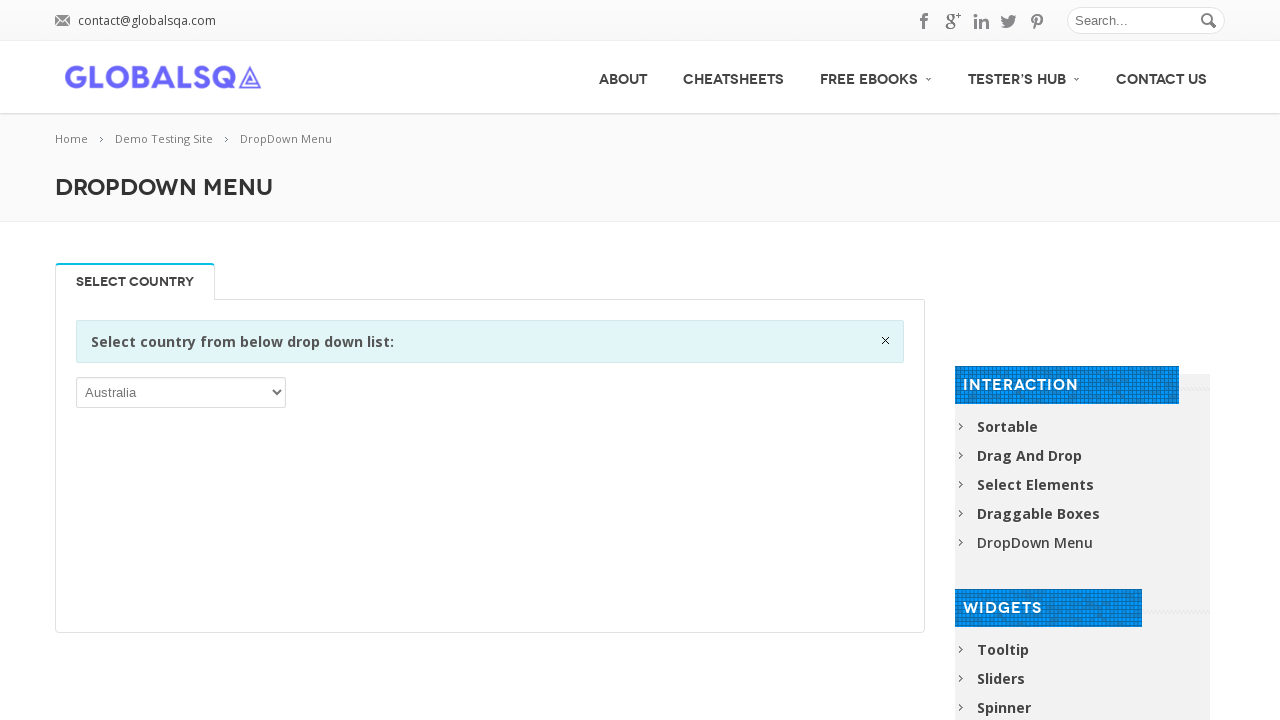

Retrieved option text: Venezuela, Bolivarian Republic of
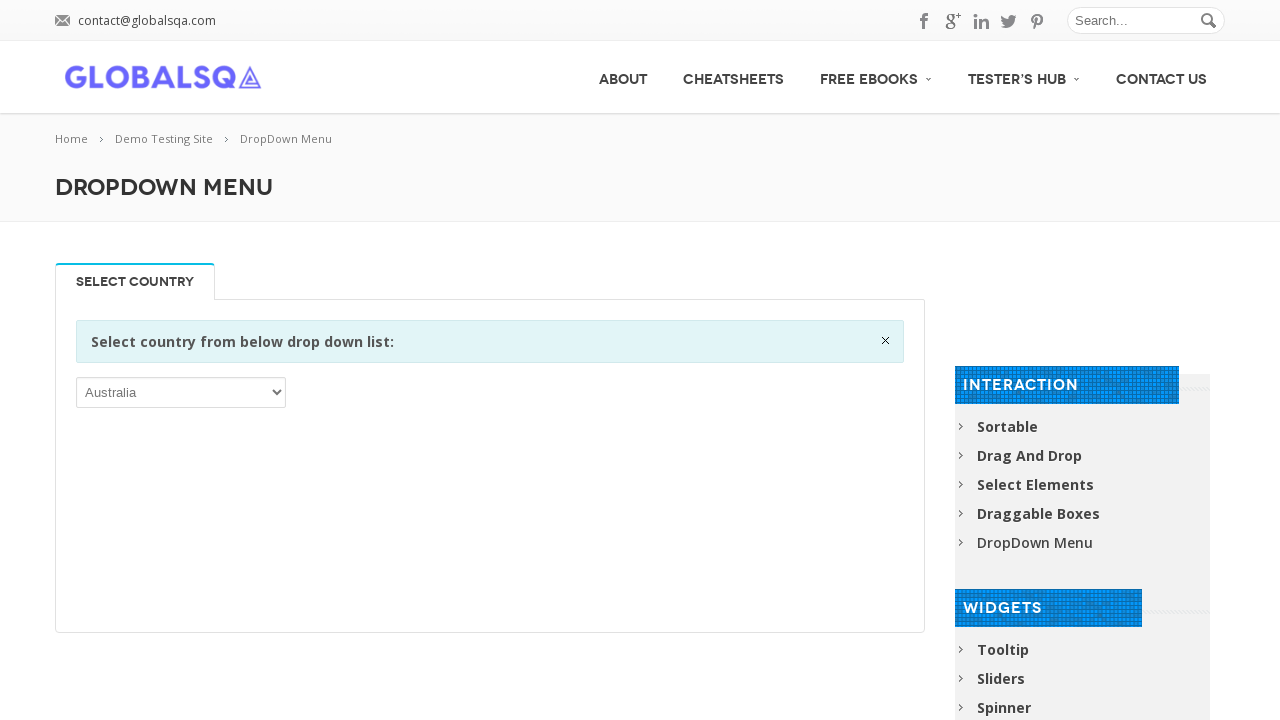

Retrieved option text: Viet Nam
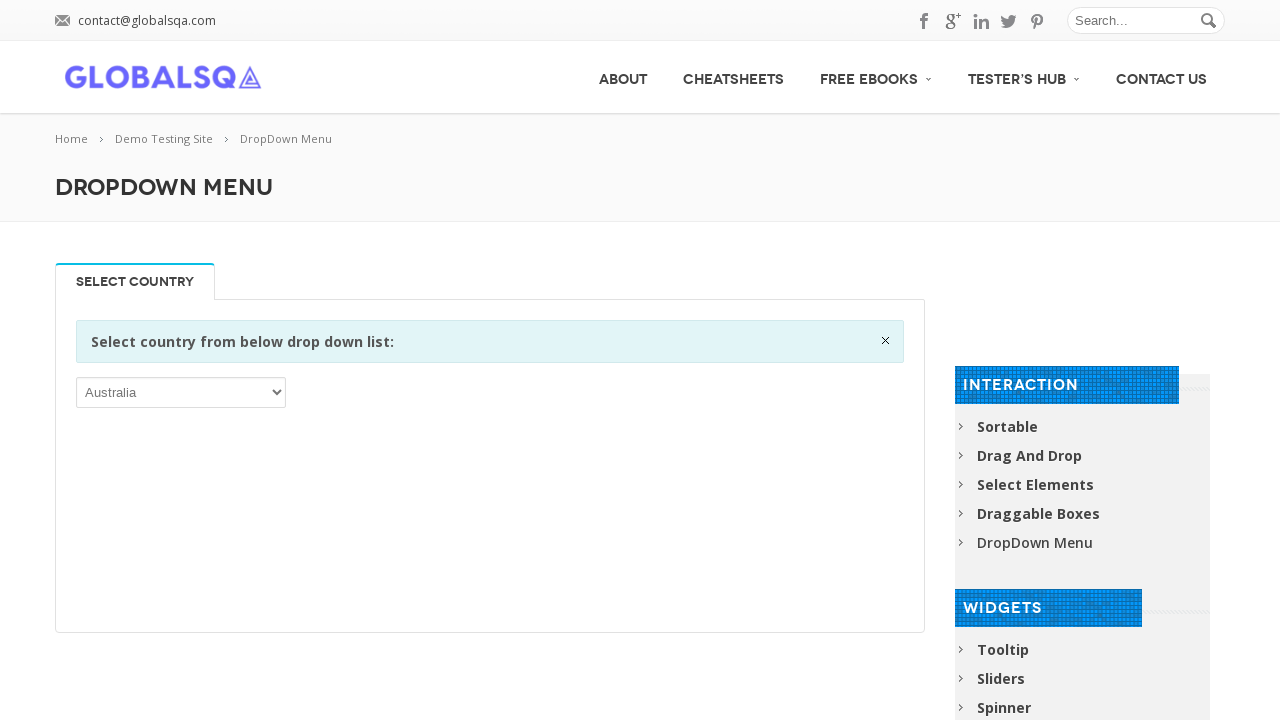

Retrieved option text: Virgin Islands, British
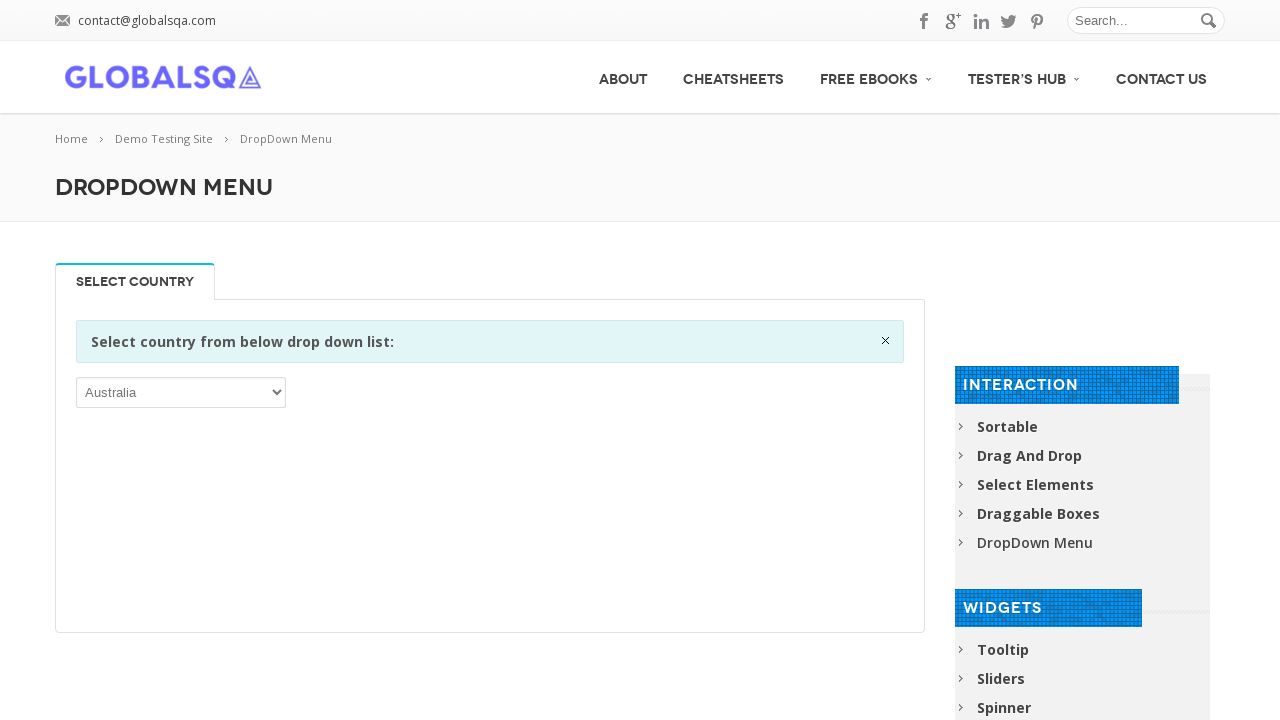

Retrieved option text: Virgin Islands, U.S.
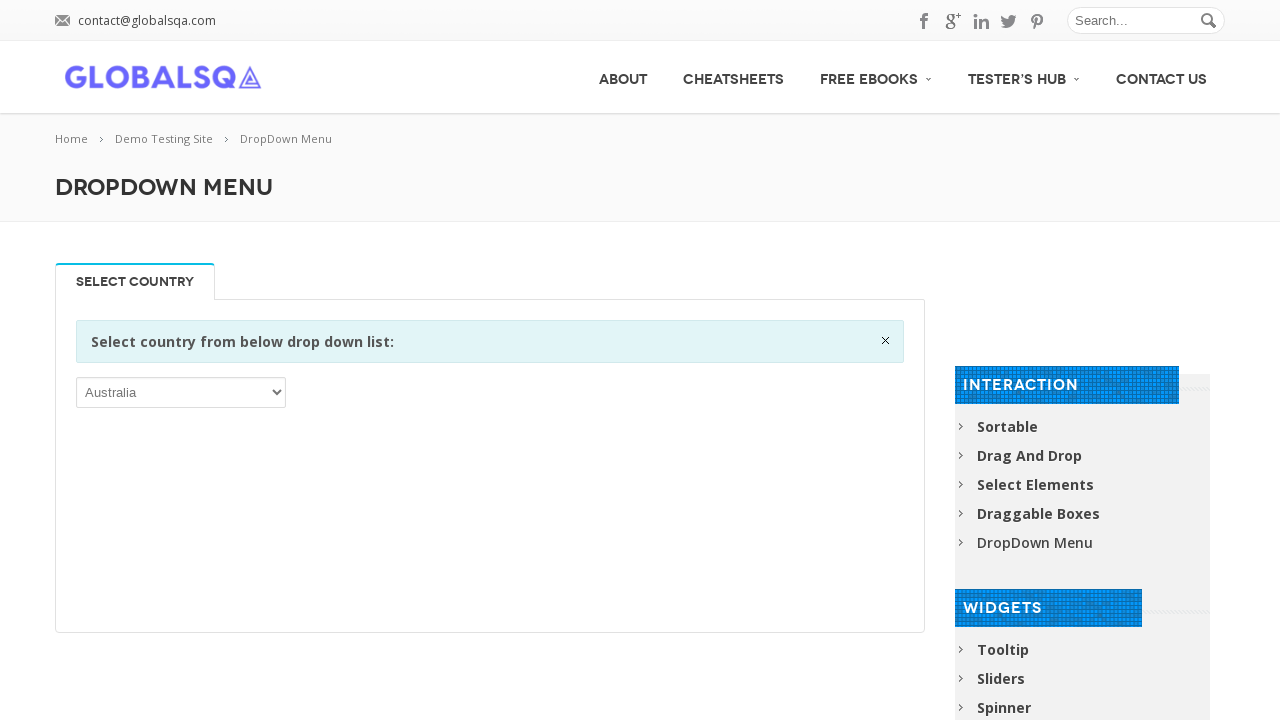

Retrieved option text: Wallis and Futuna
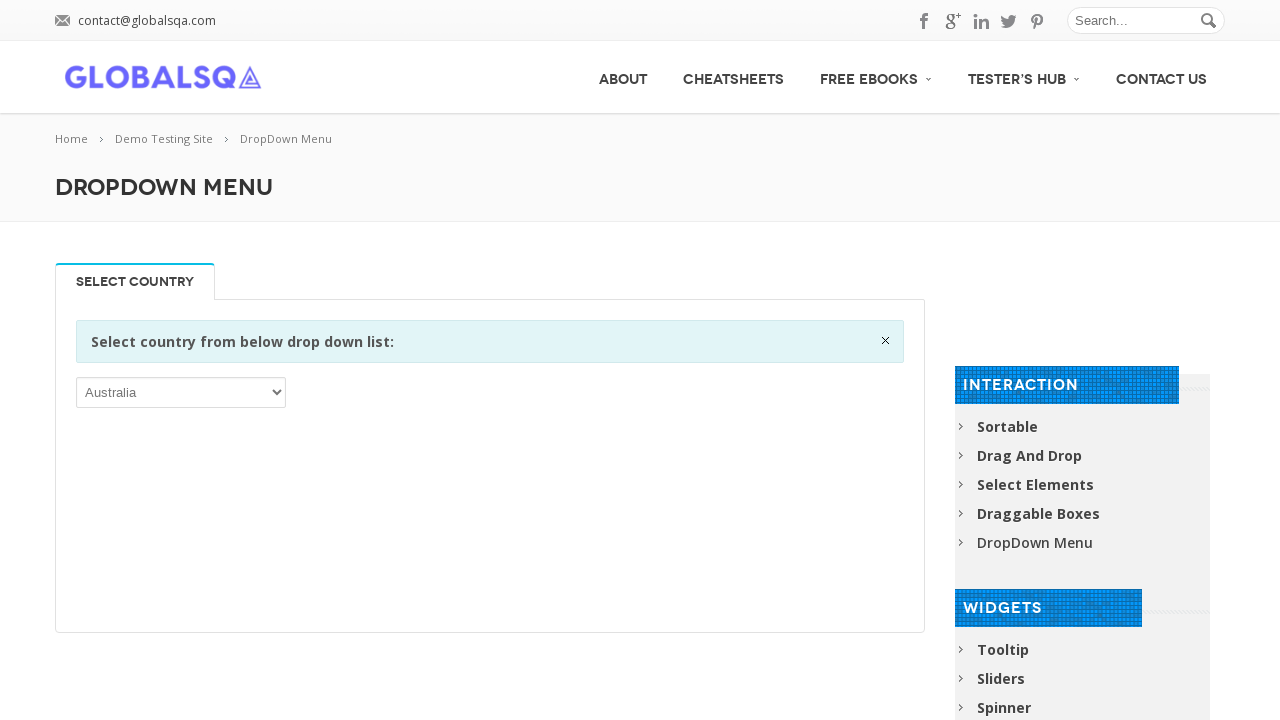

Retrieved option text: Western Sahara
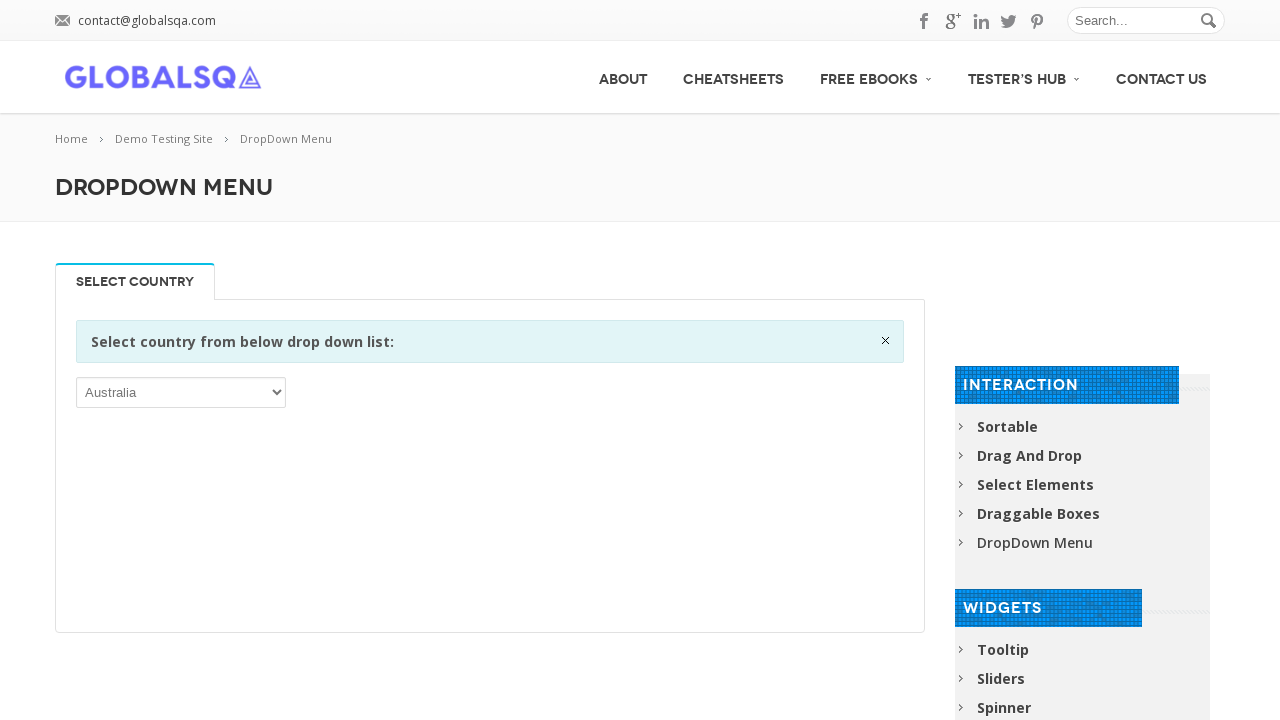

Retrieved option text: Yemen
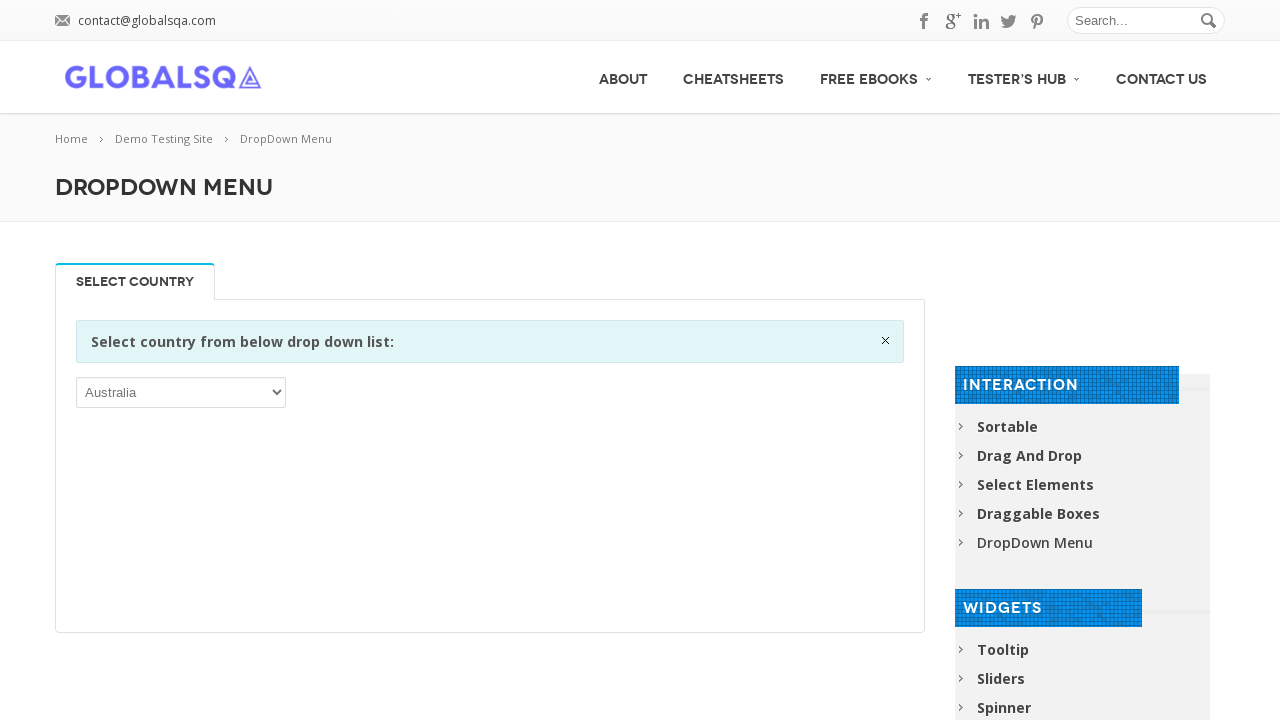

Retrieved option text: Zambia
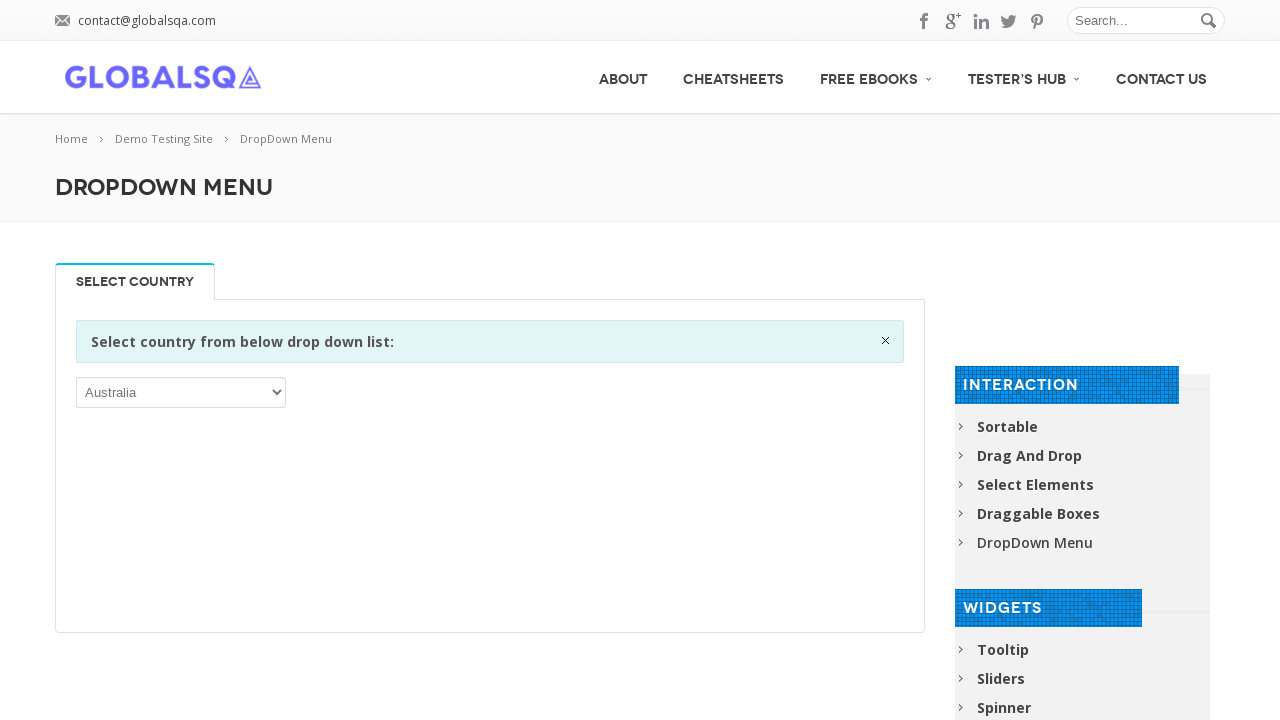

Retrieved option text: Zimbabwe
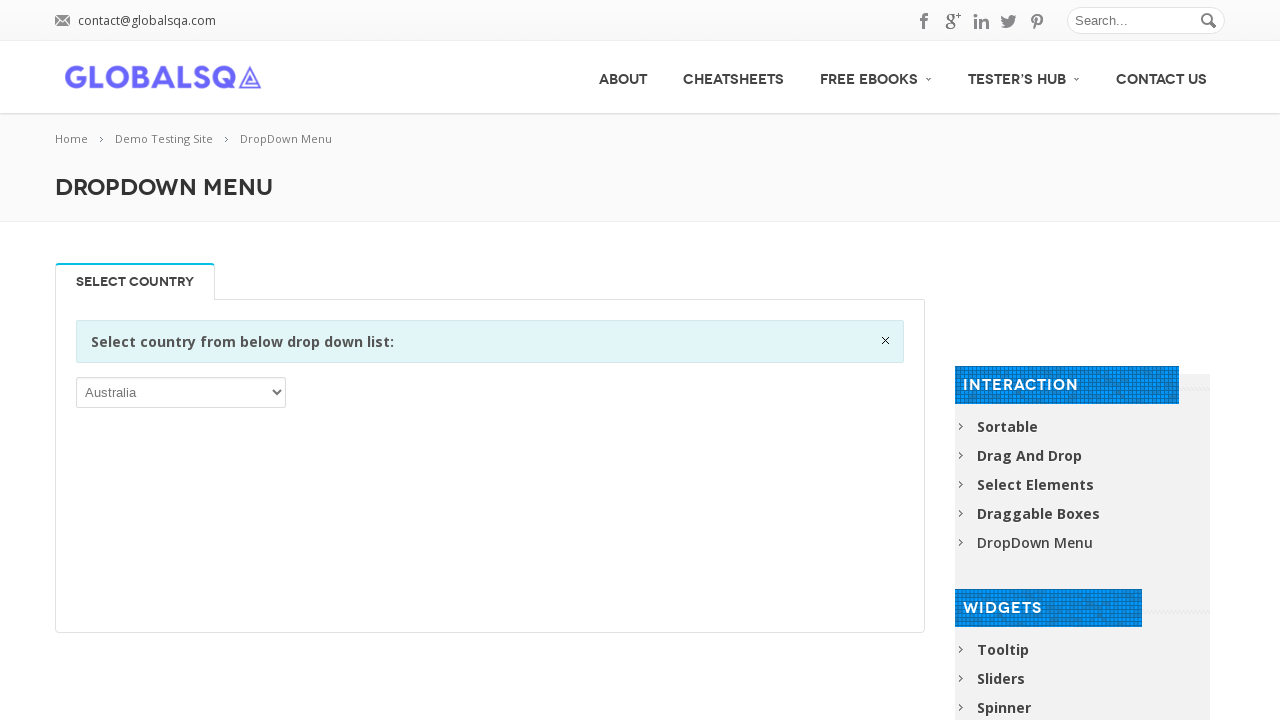

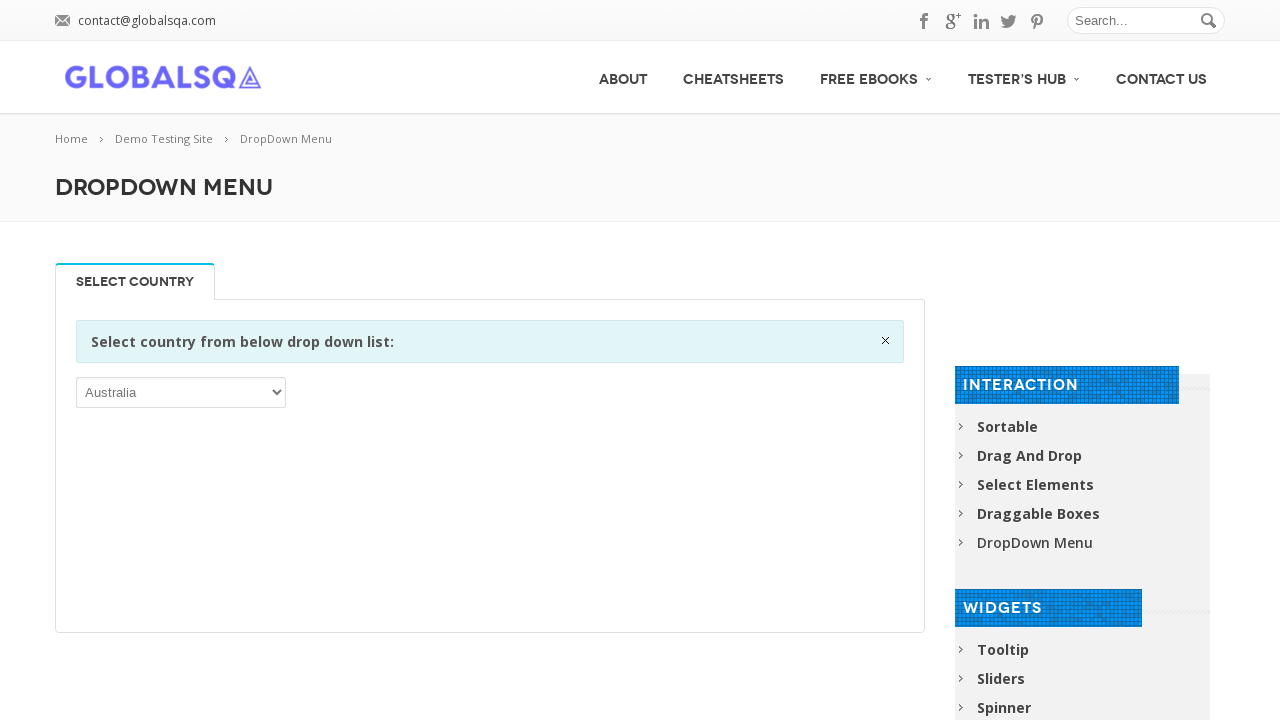